Tests the jQuery UI datepicker widget by selecting a specific date (March 23, 2022) using the calendar navigation controls to navigate backwards through months until reaching the target month and year, then clicking on the target date.

Starting URL: https://jqueryui.com/datepicker/

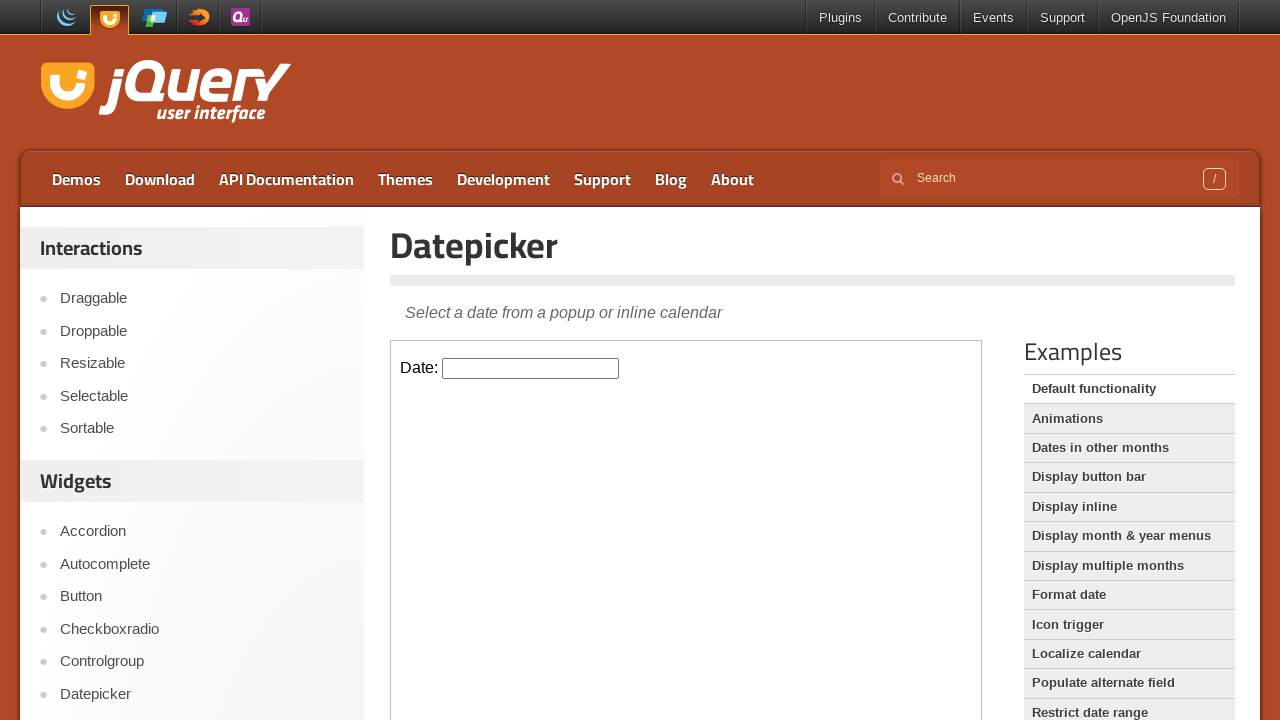

Located iframe containing datepicker
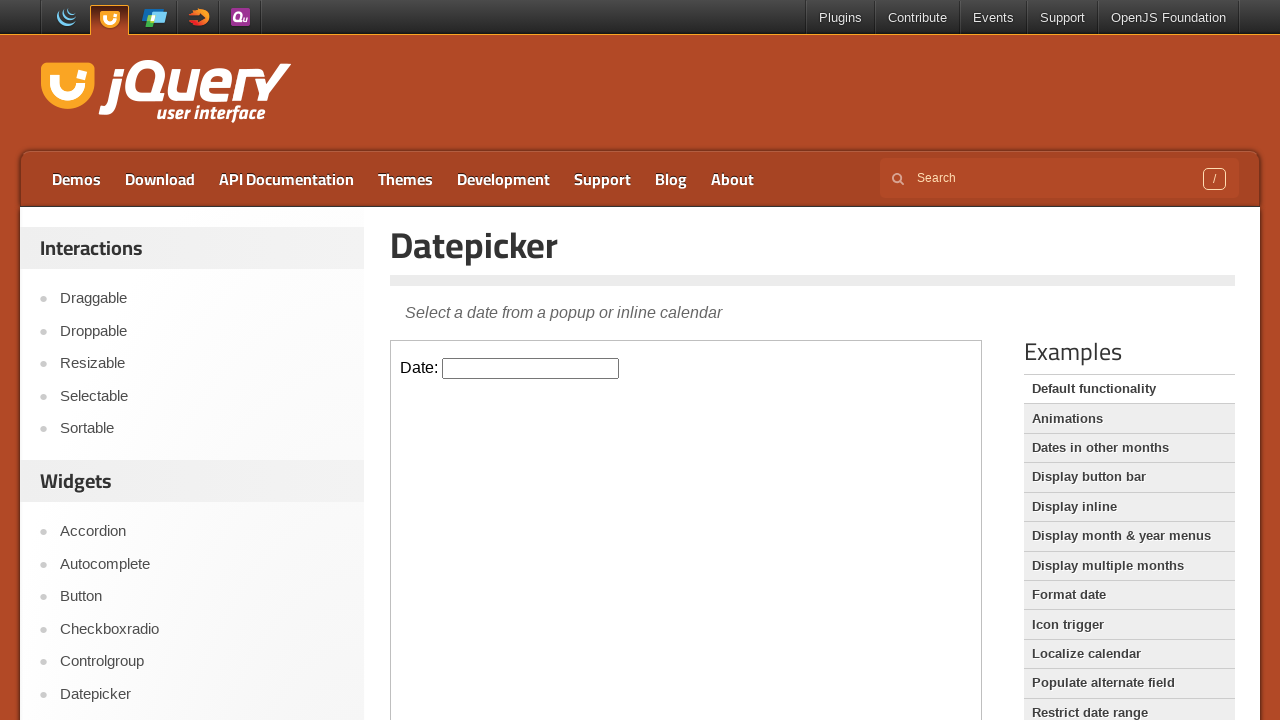

Clicked datepicker input to open calendar at (531, 368) on iframe.demo-frame >> internal:control=enter-frame >> xpath=//input[@id='datepick
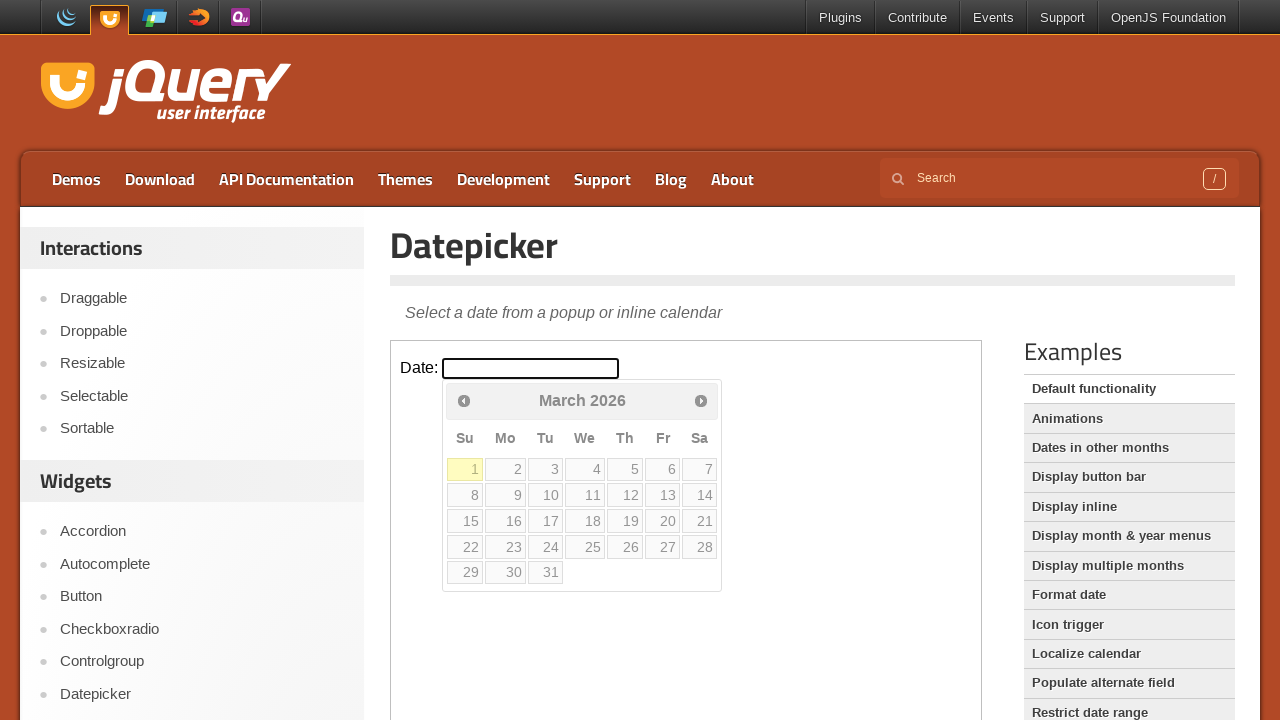

Checked current date in calendar: March 2026
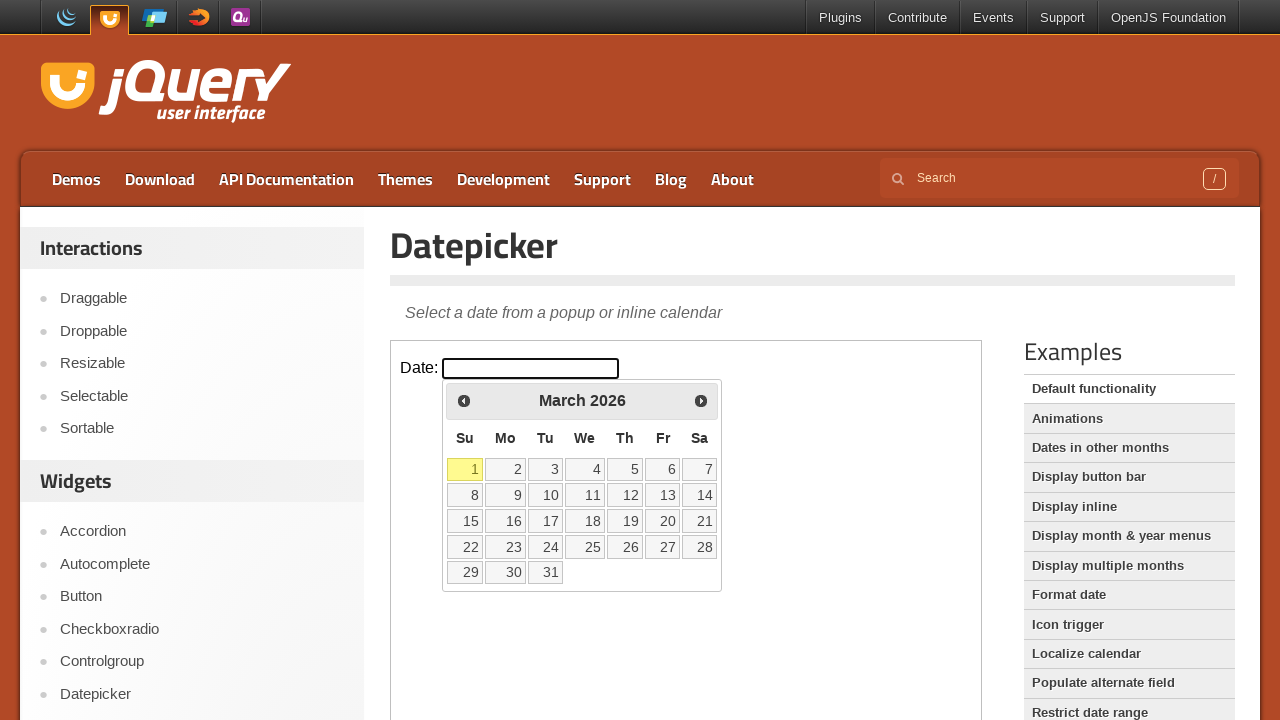

Clicked previous month navigation button at (464, 400) on iframe.demo-frame >> internal:control=enter-frame >> xpath=//span[@class='ui-ico
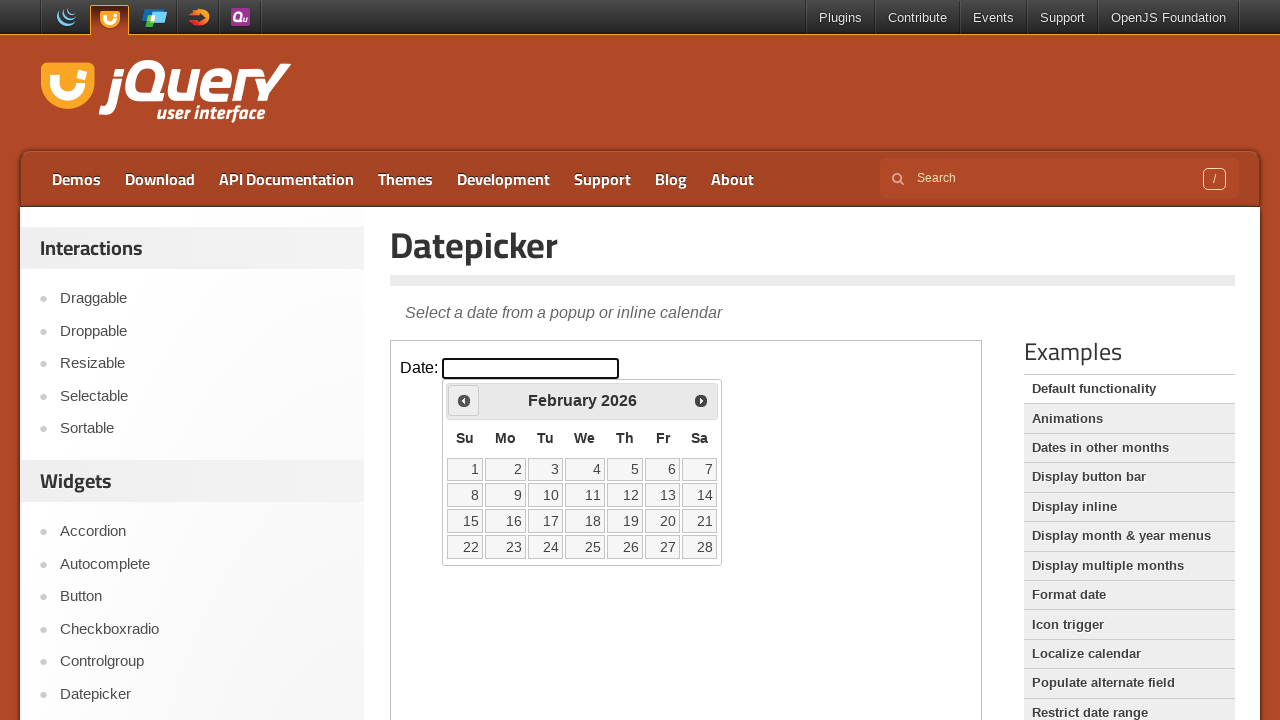

Waited 500ms for calendar to update
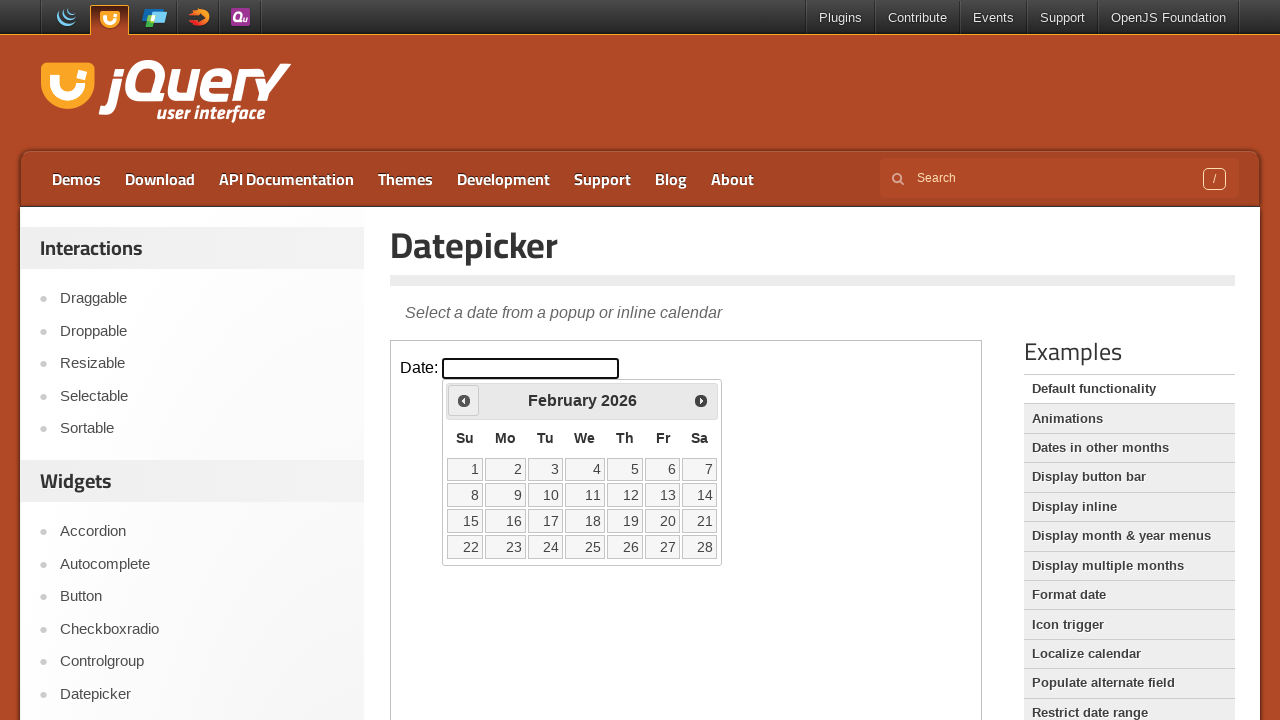

Checked current date in calendar: February 2026
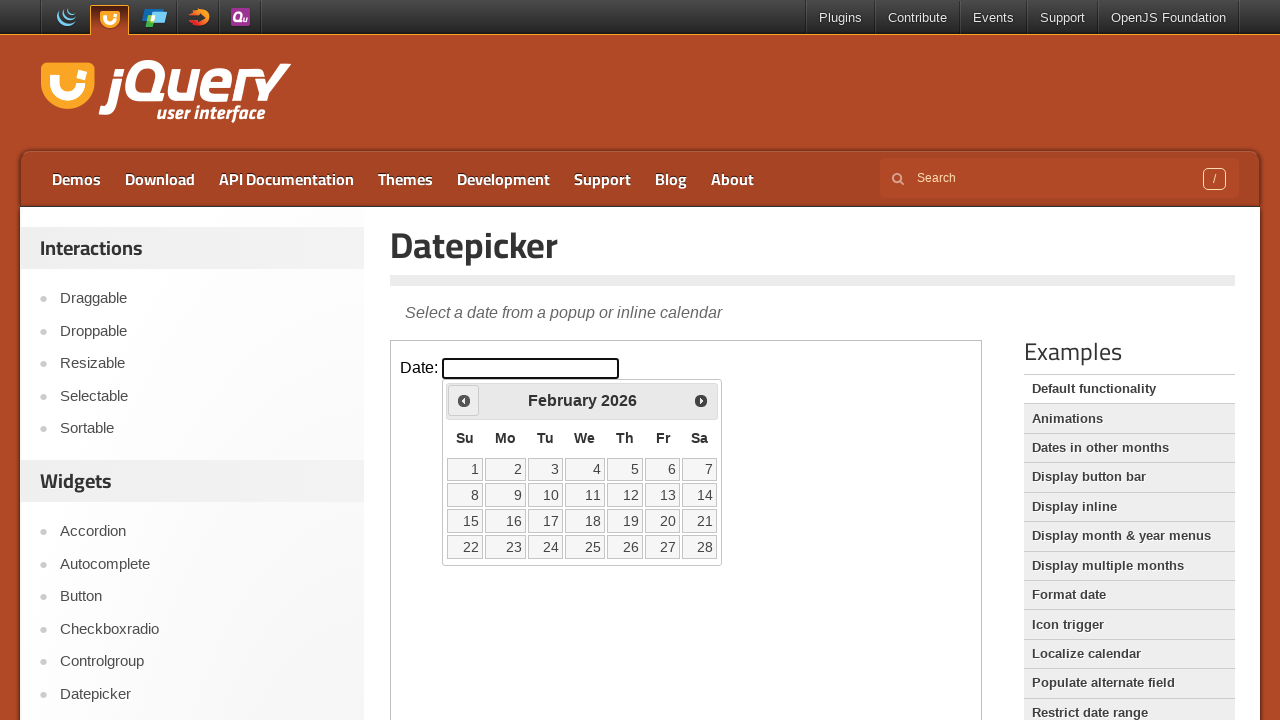

Clicked previous month navigation button at (464, 400) on iframe.demo-frame >> internal:control=enter-frame >> xpath=//span[@class='ui-ico
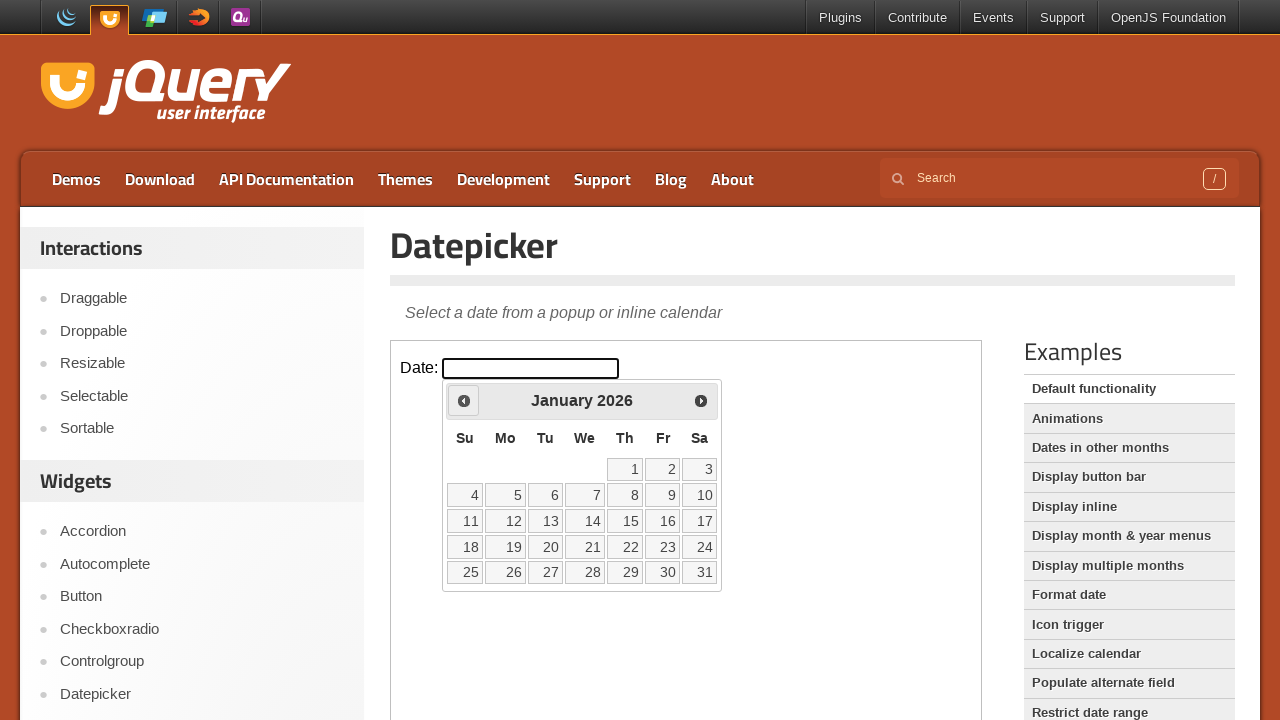

Waited 500ms for calendar to update
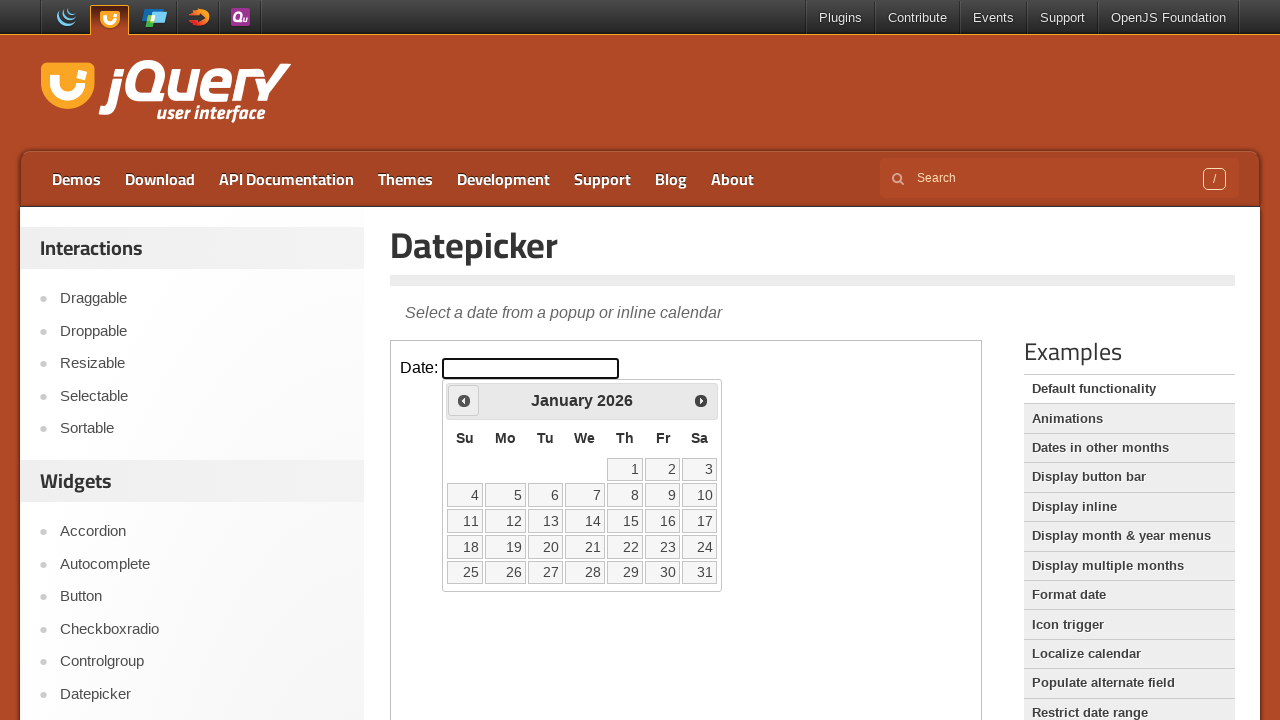

Checked current date in calendar: January 2026
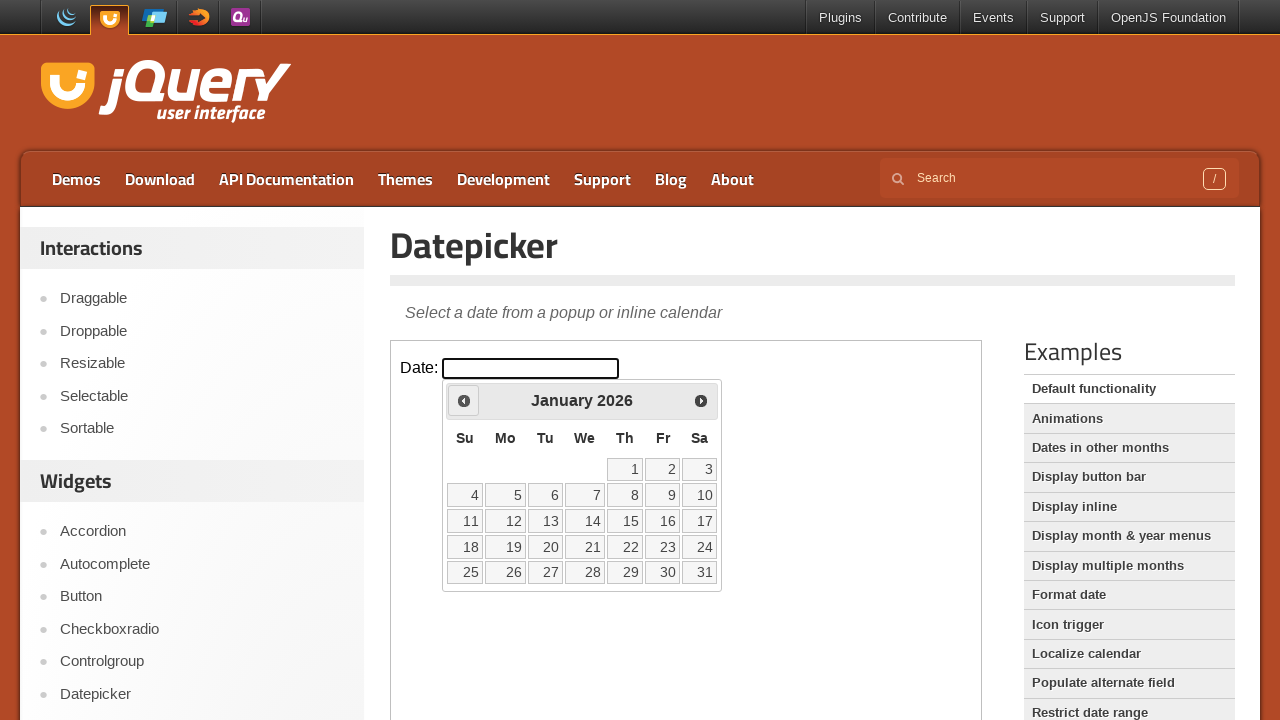

Clicked previous month navigation button at (464, 400) on iframe.demo-frame >> internal:control=enter-frame >> xpath=//span[@class='ui-ico
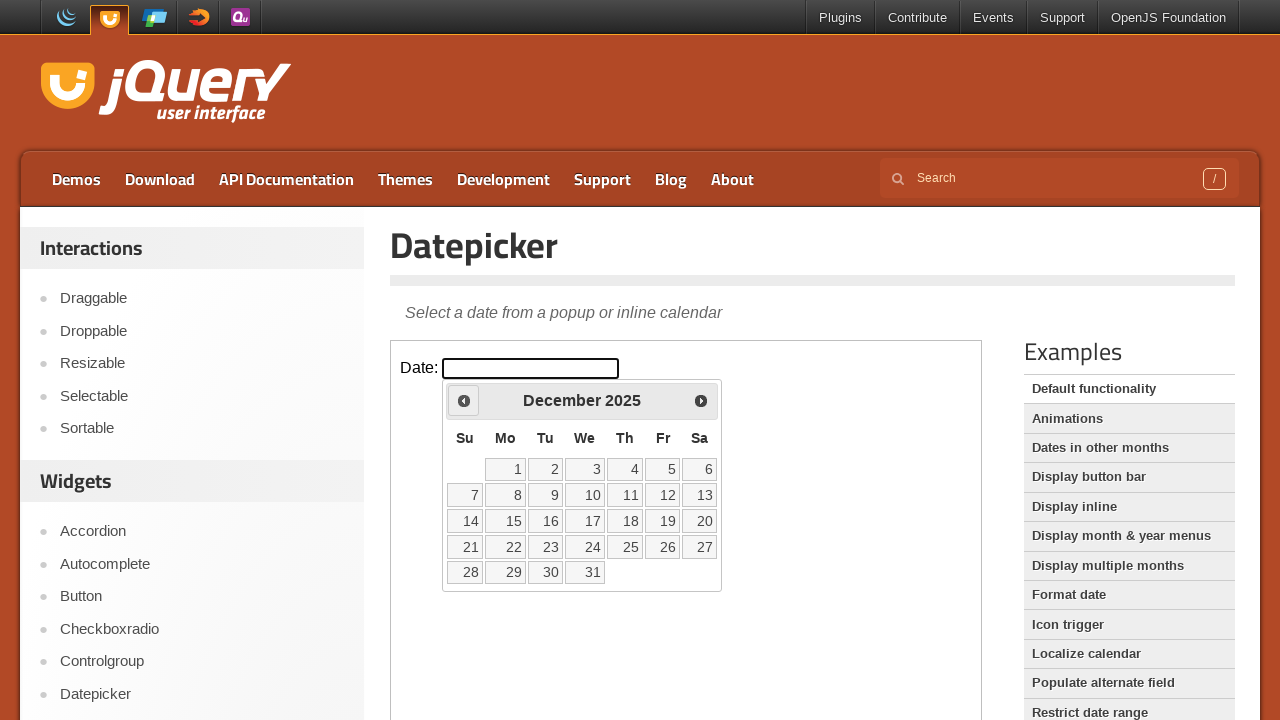

Waited 500ms for calendar to update
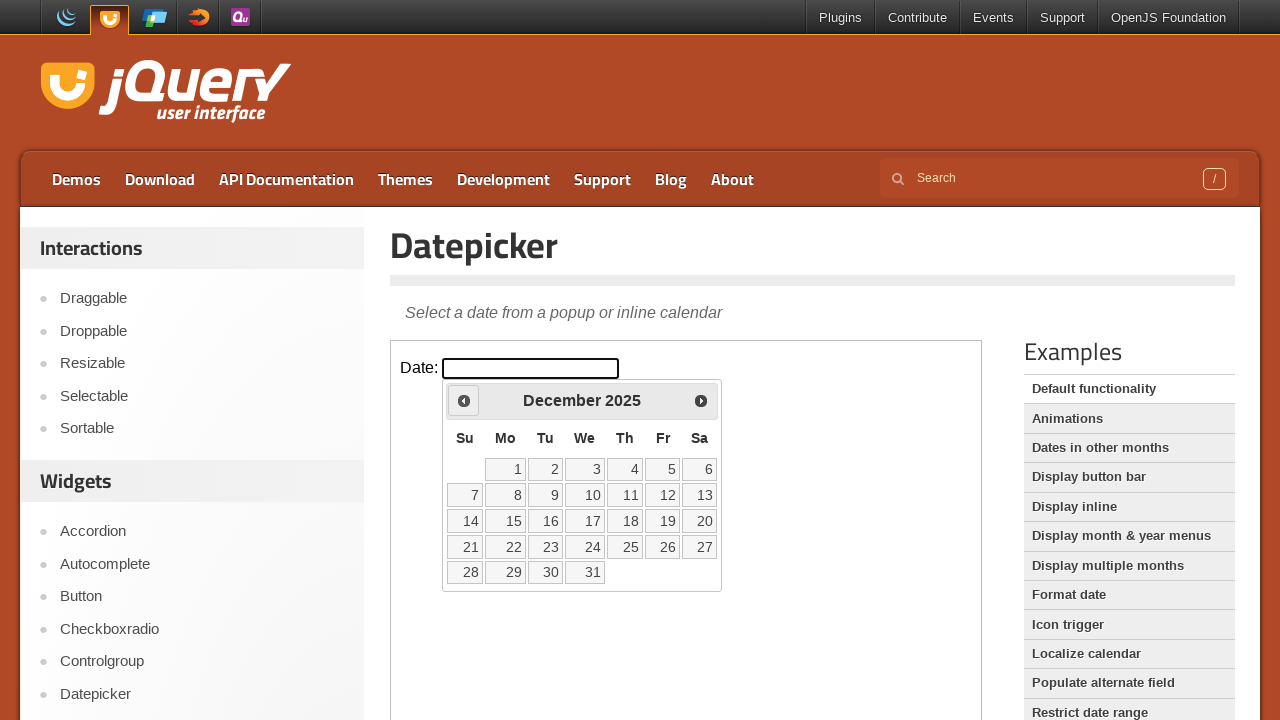

Checked current date in calendar: December 2025
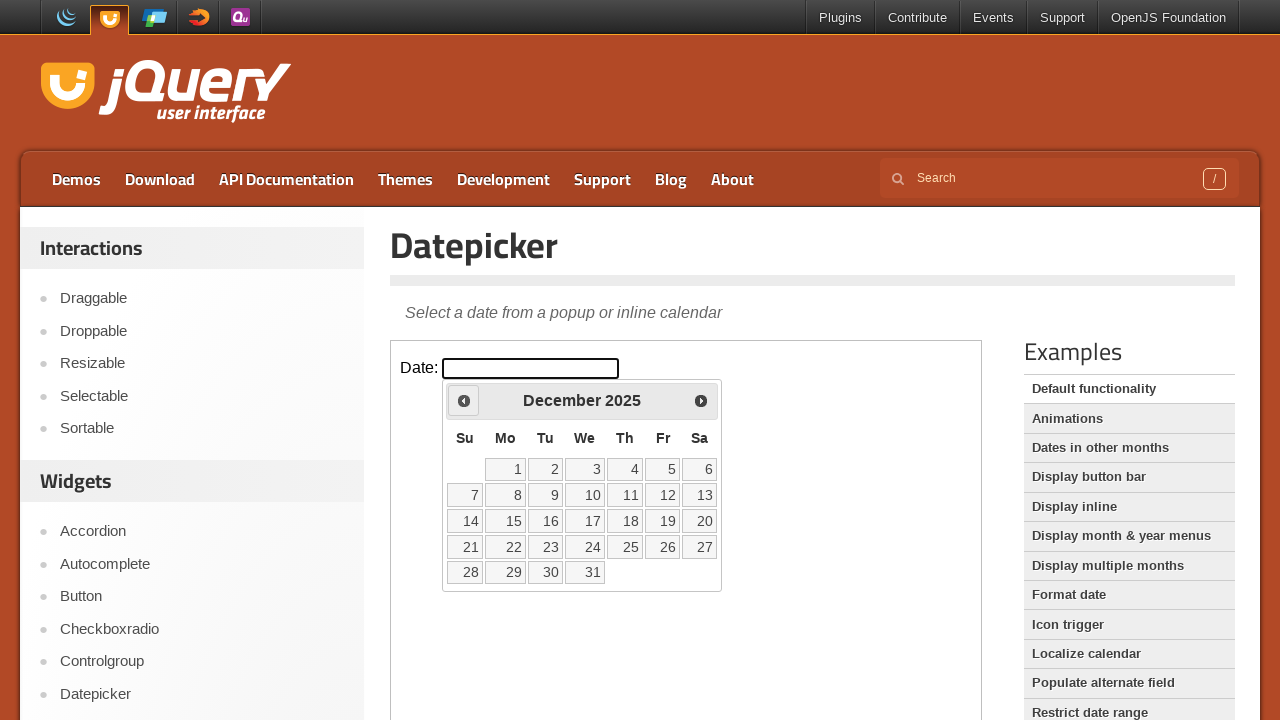

Clicked previous month navigation button at (464, 400) on iframe.demo-frame >> internal:control=enter-frame >> xpath=//span[@class='ui-ico
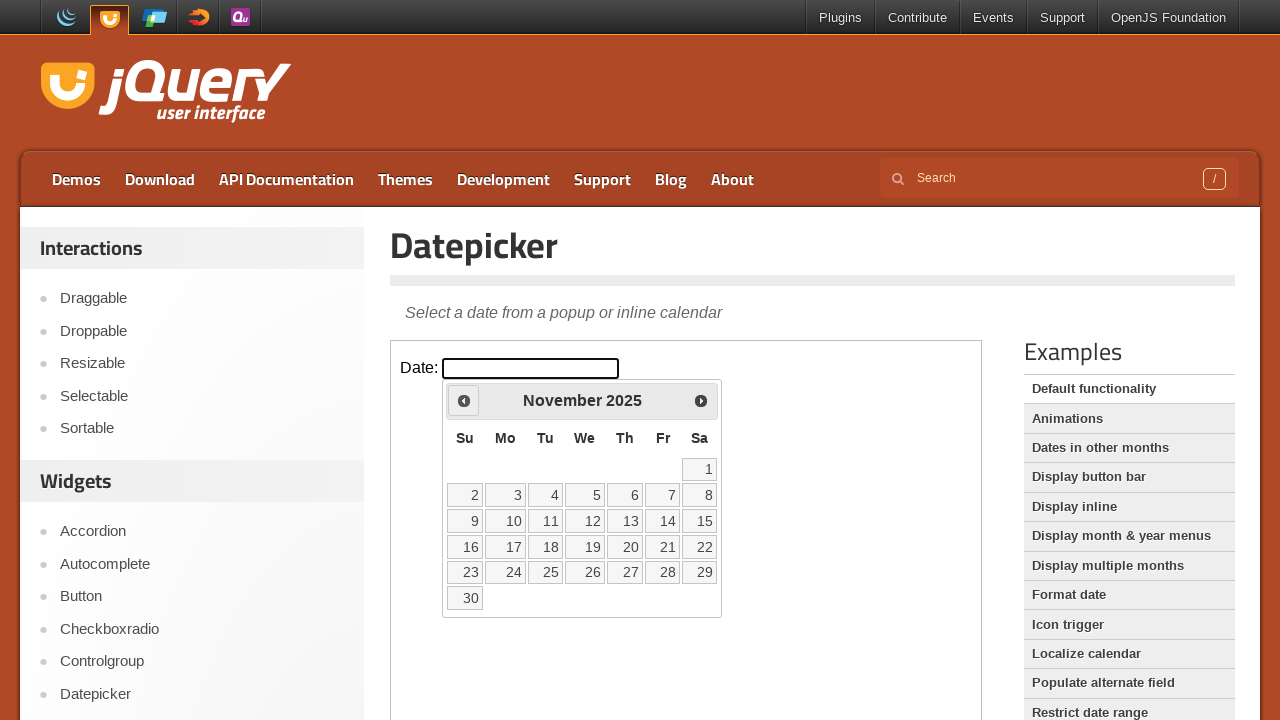

Waited 500ms for calendar to update
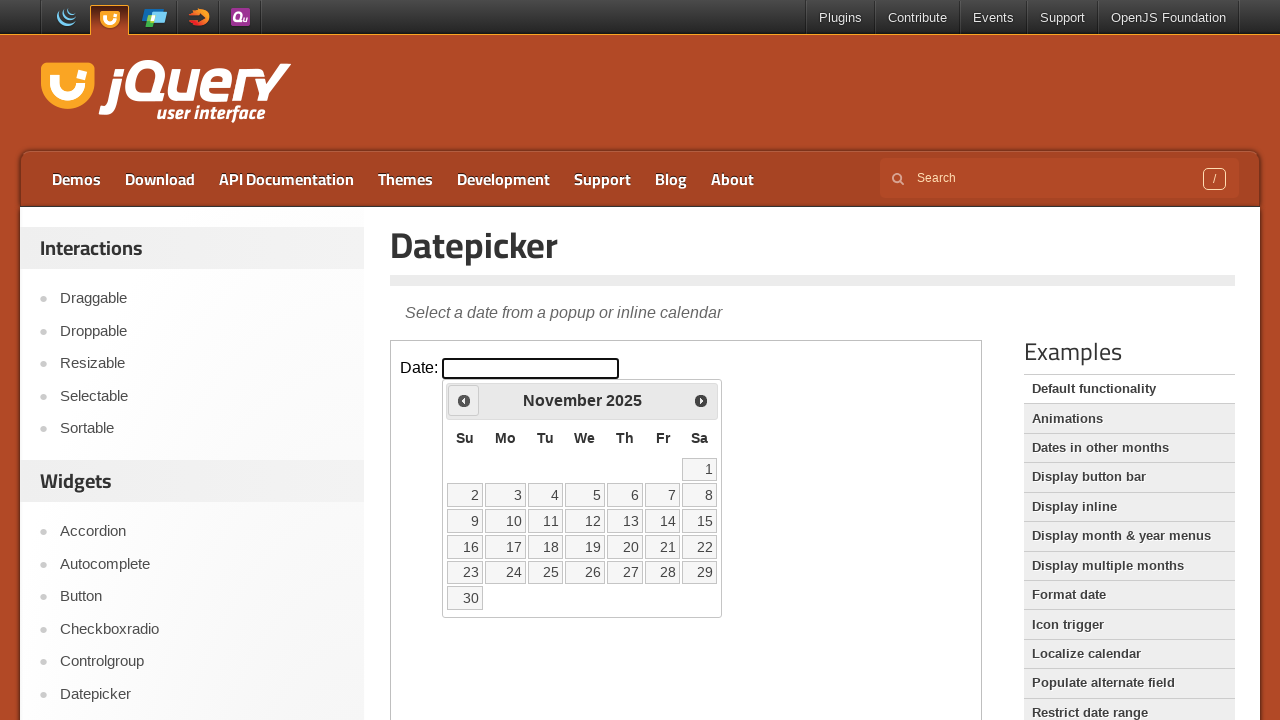

Checked current date in calendar: November 2025
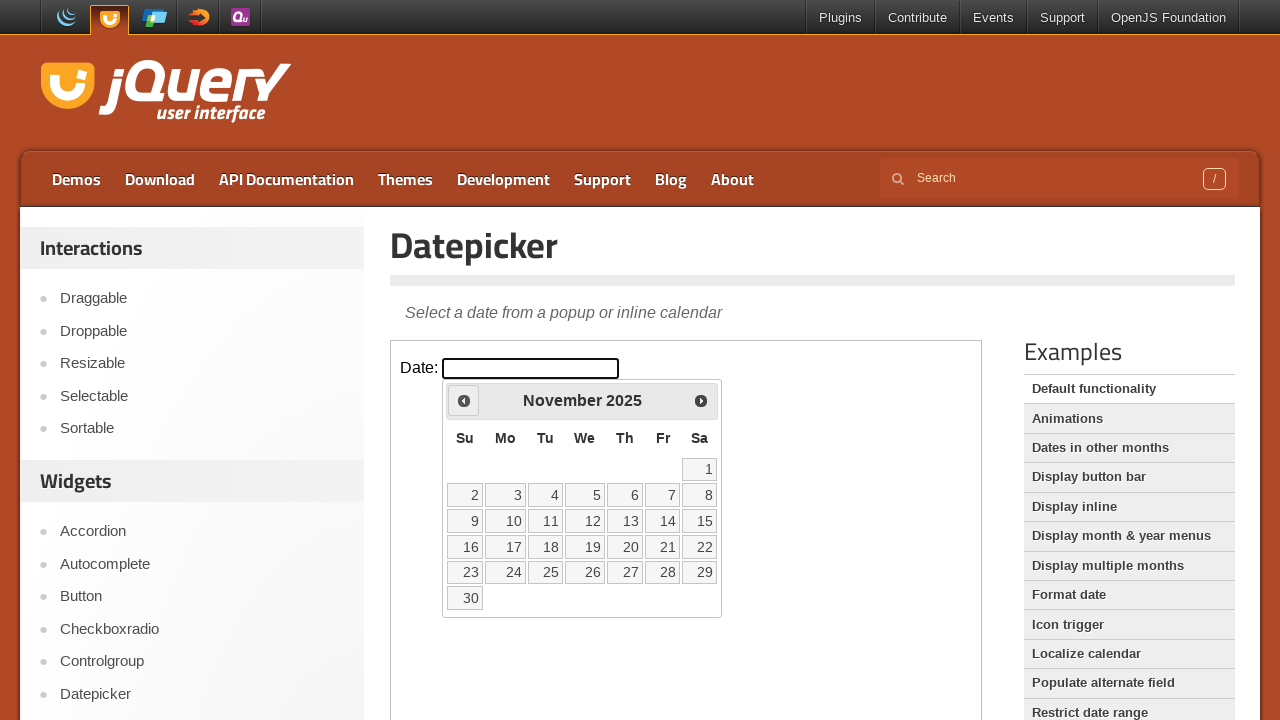

Clicked previous month navigation button at (464, 400) on iframe.demo-frame >> internal:control=enter-frame >> xpath=//span[@class='ui-ico
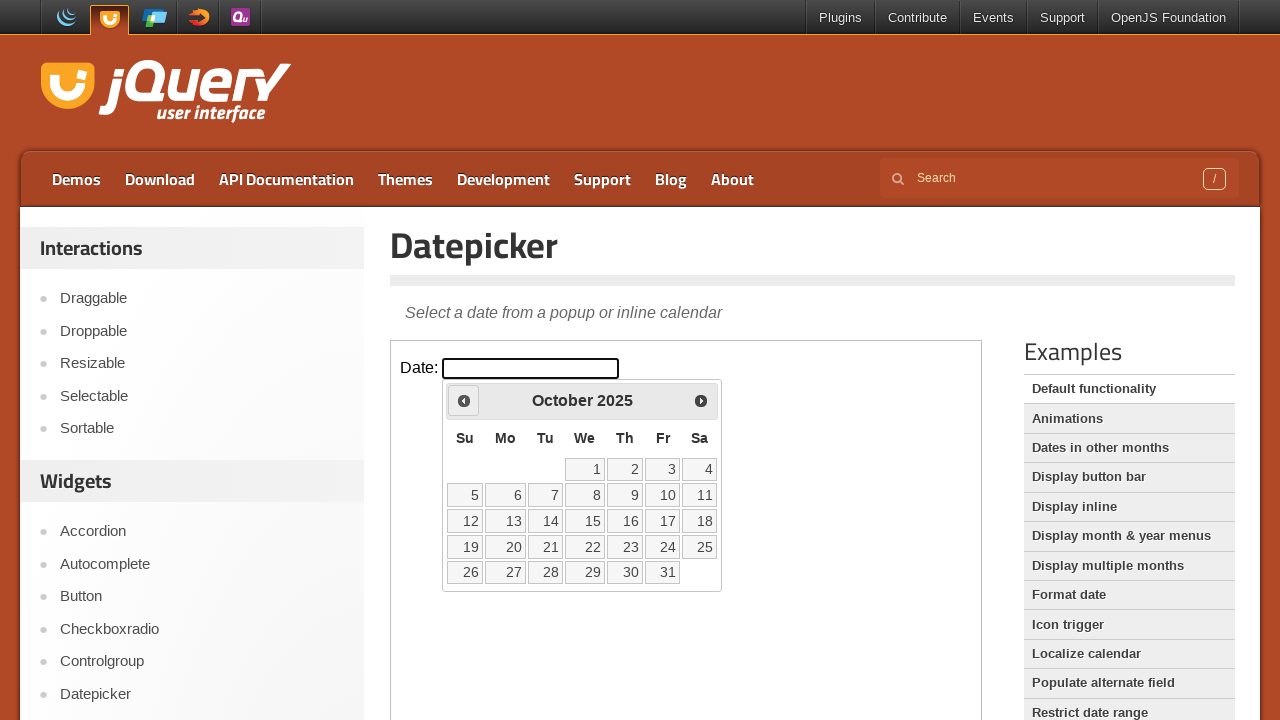

Waited 500ms for calendar to update
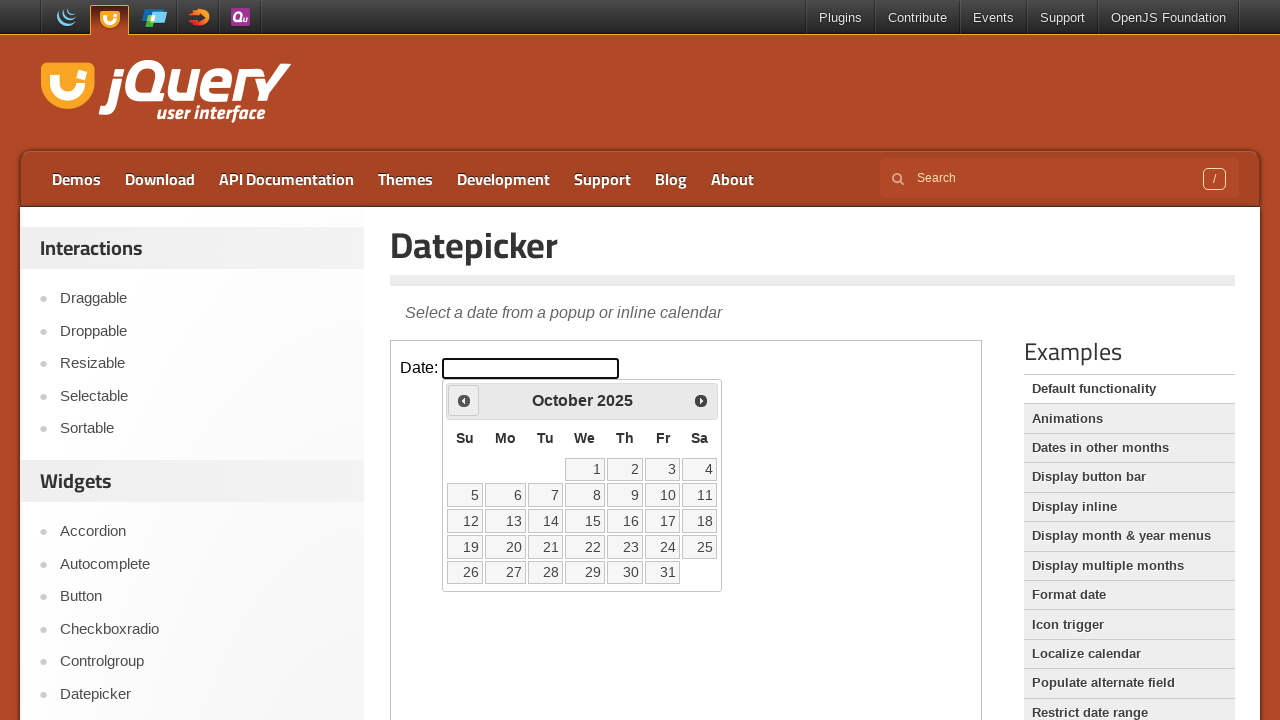

Checked current date in calendar: October 2025
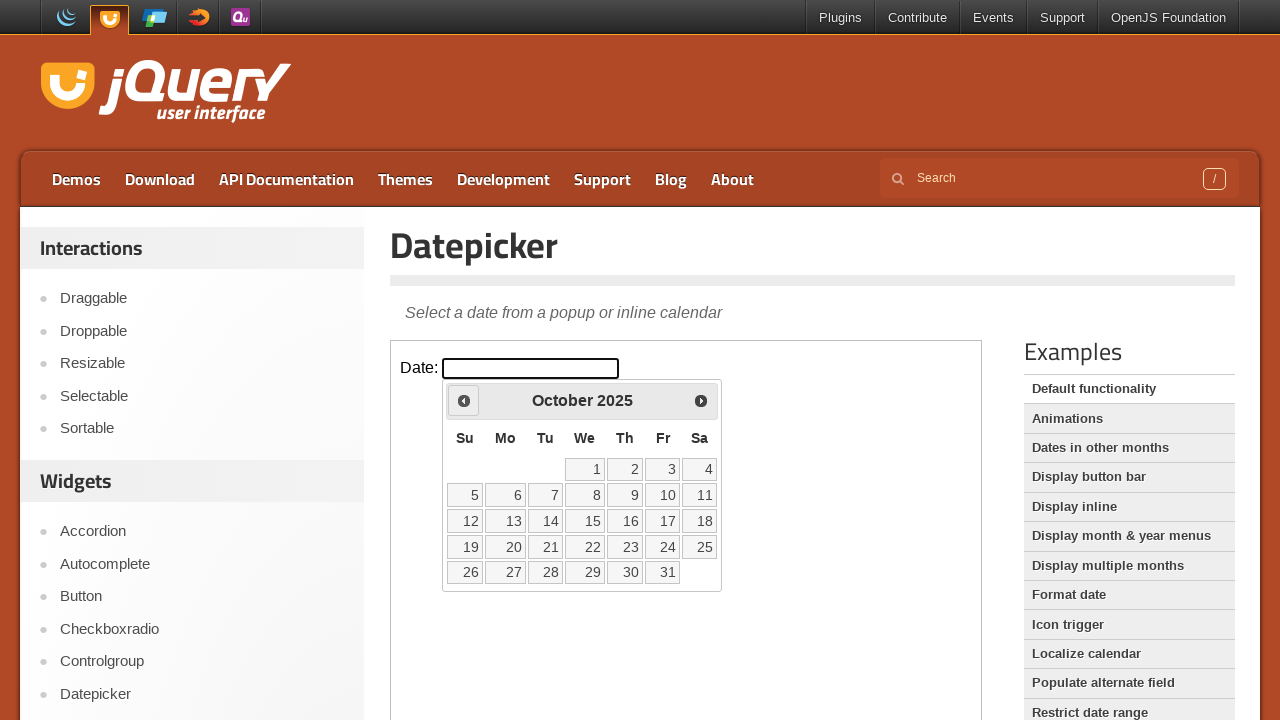

Clicked previous month navigation button at (464, 400) on iframe.demo-frame >> internal:control=enter-frame >> xpath=//span[@class='ui-ico
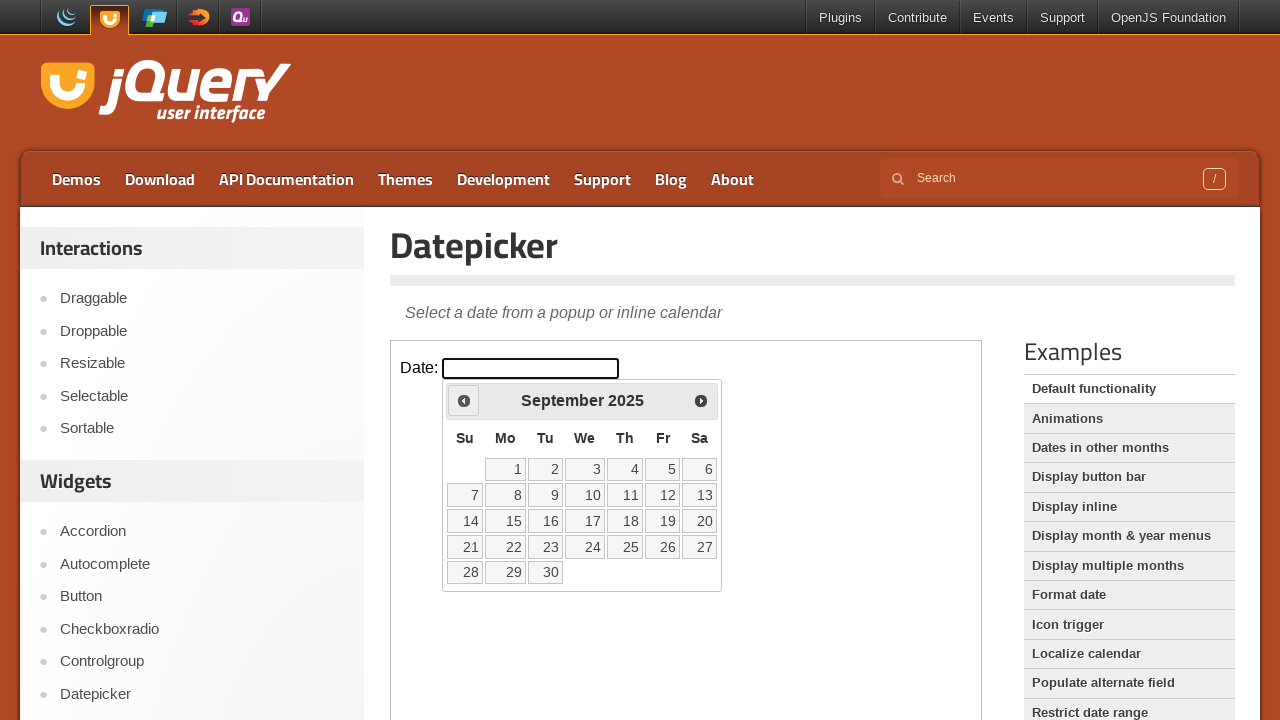

Waited 500ms for calendar to update
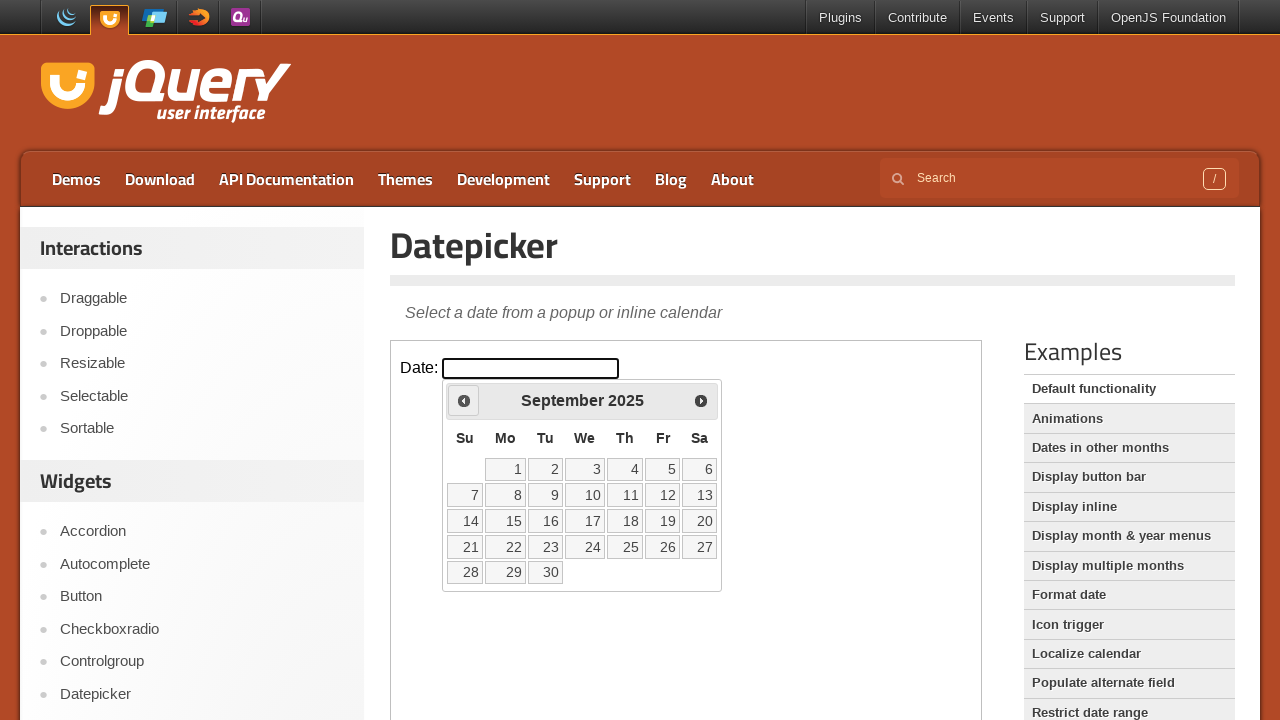

Checked current date in calendar: September 2025
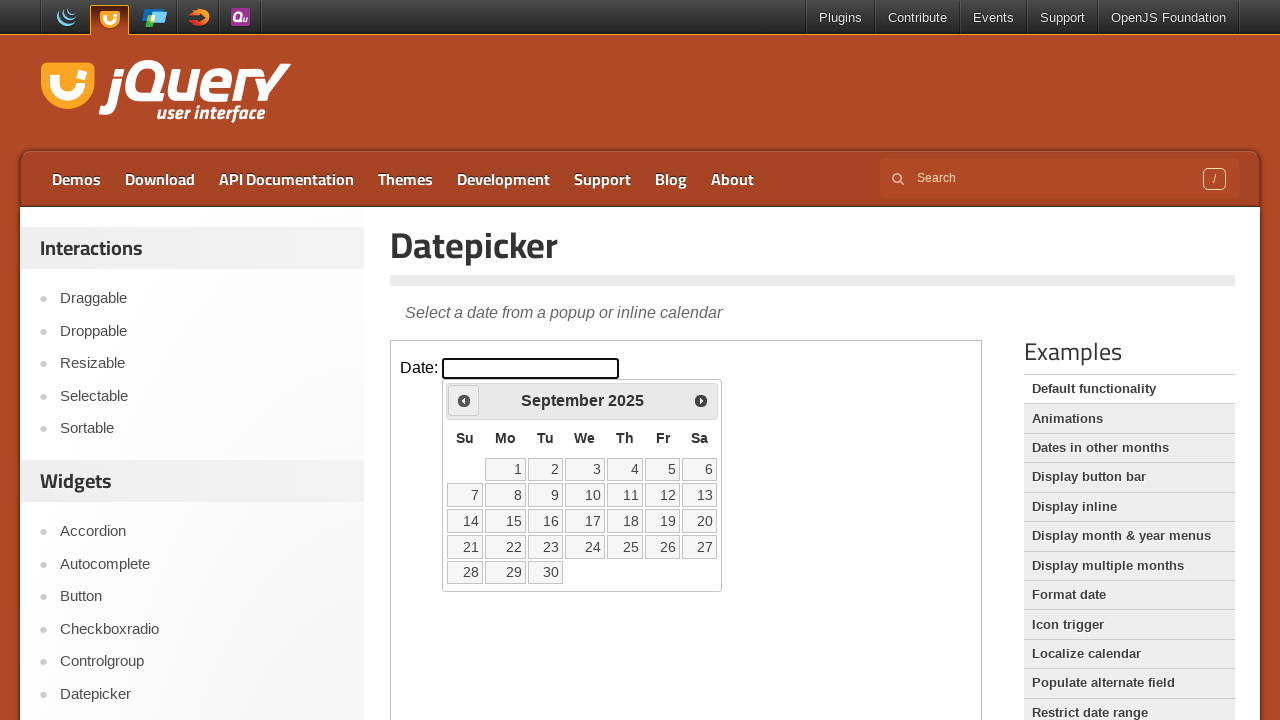

Clicked previous month navigation button at (464, 400) on iframe.demo-frame >> internal:control=enter-frame >> xpath=//span[@class='ui-ico
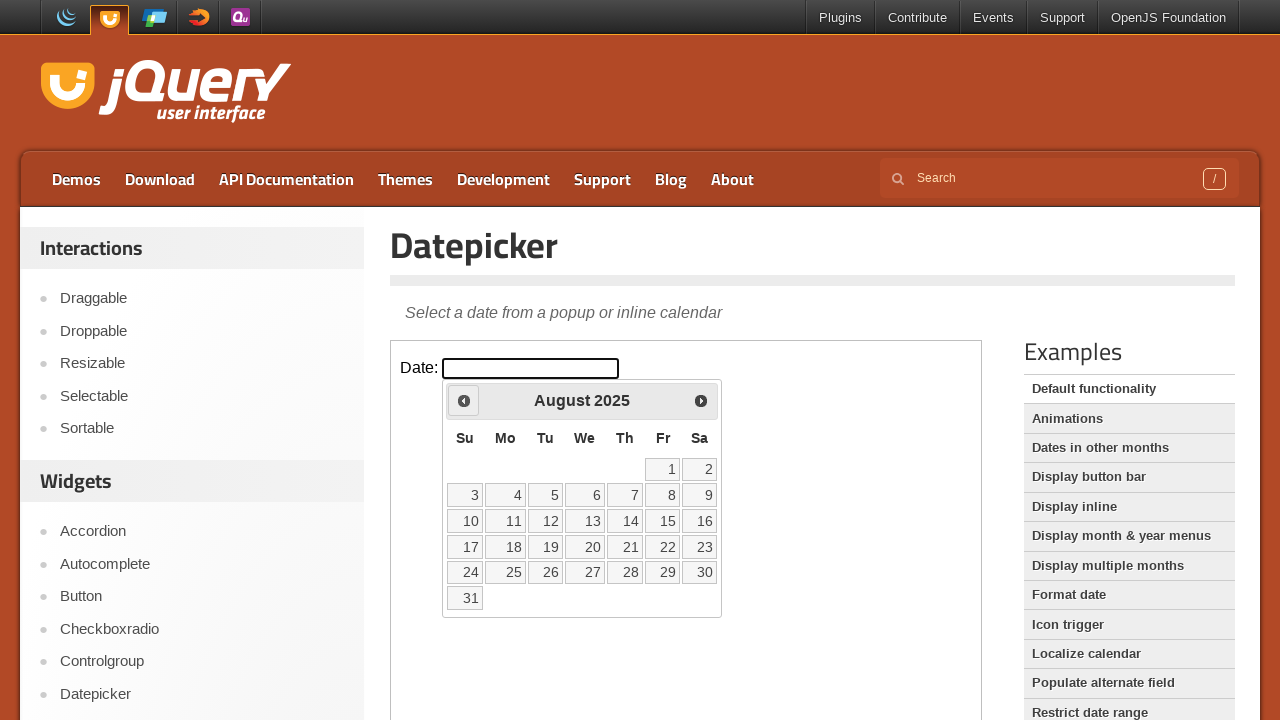

Waited 500ms for calendar to update
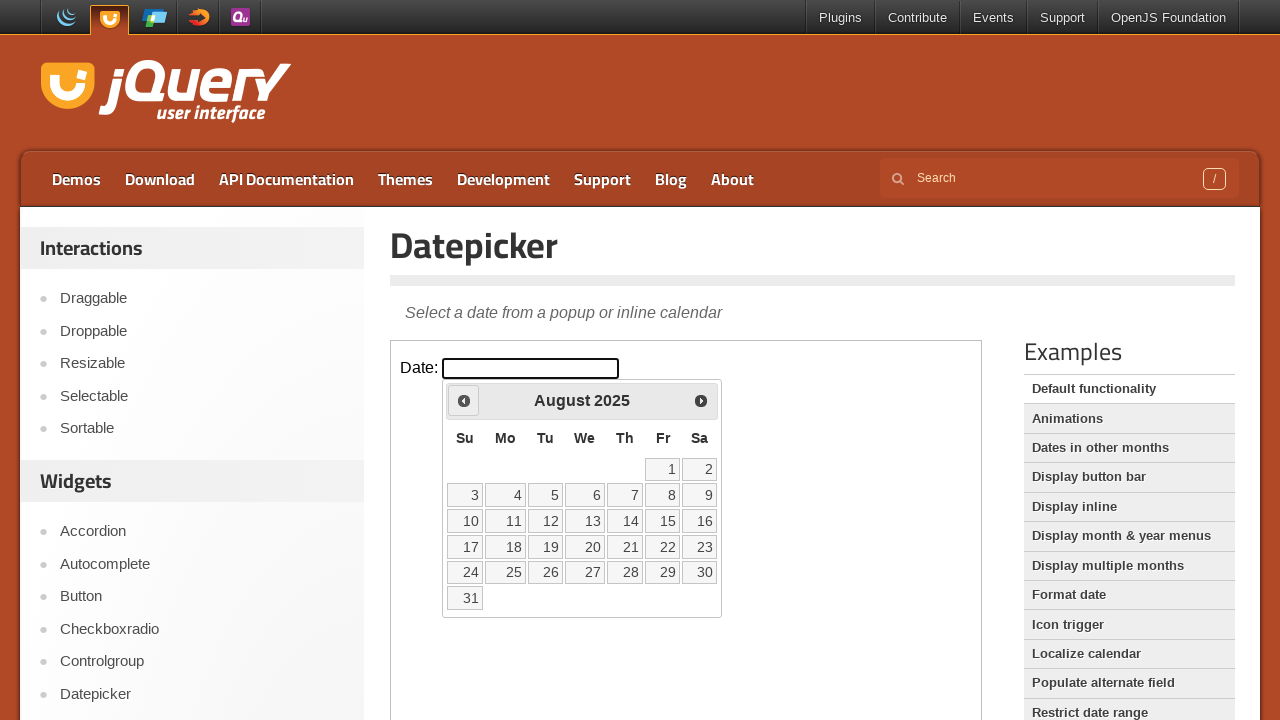

Checked current date in calendar: August 2025
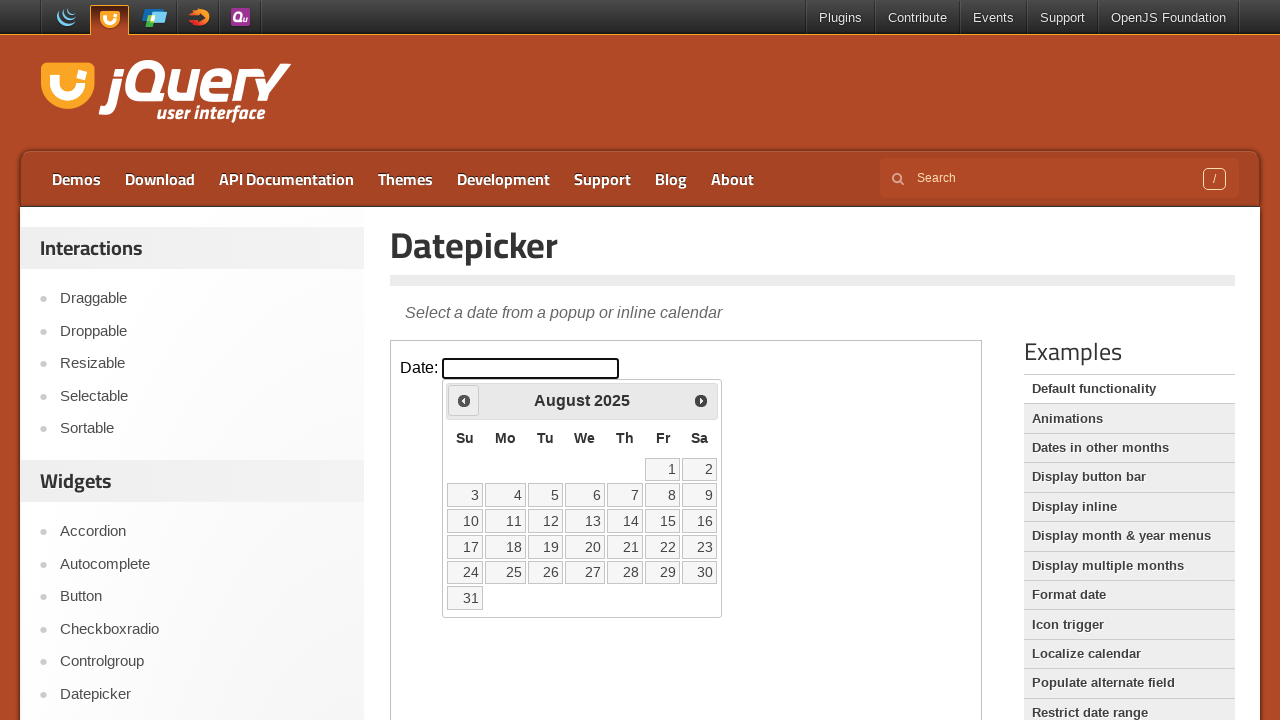

Clicked previous month navigation button at (464, 400) on iframe.demo-frame >> internal:control=enter-frame >> xpath=//span[@class='ui-ico
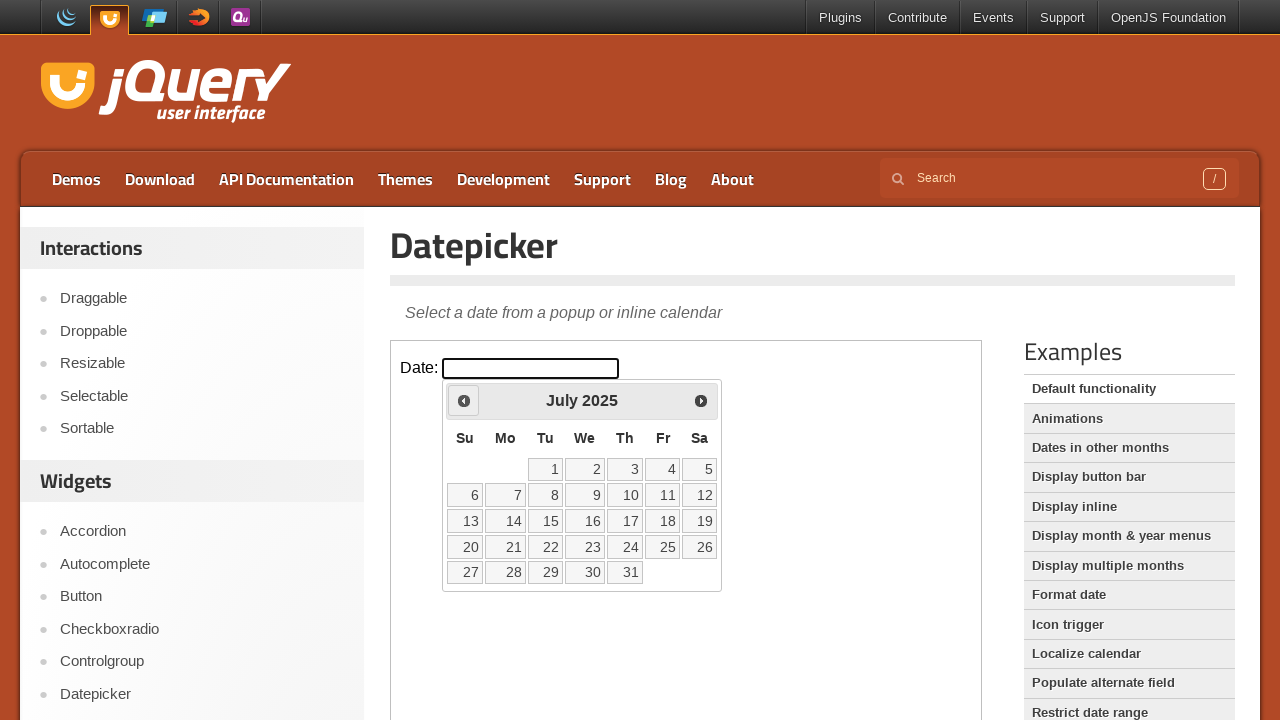

Waited 500ms for calendar to update
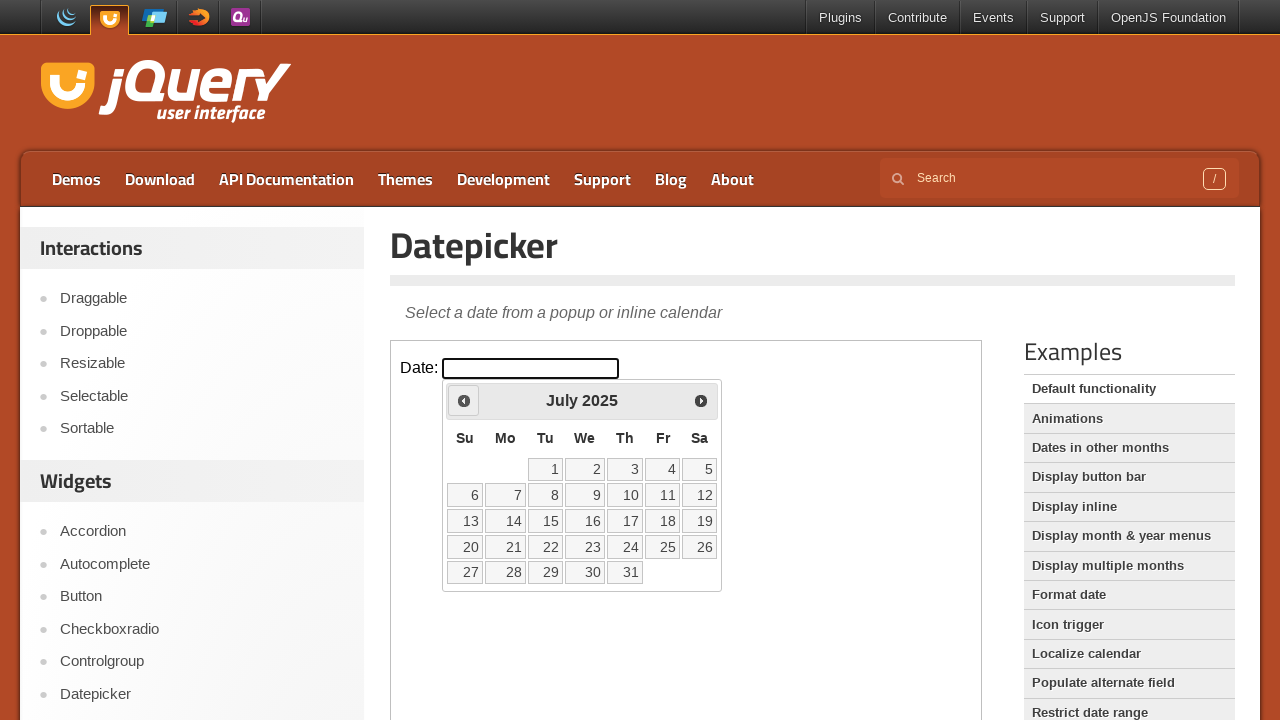

Checked current date in calendar: July 2025
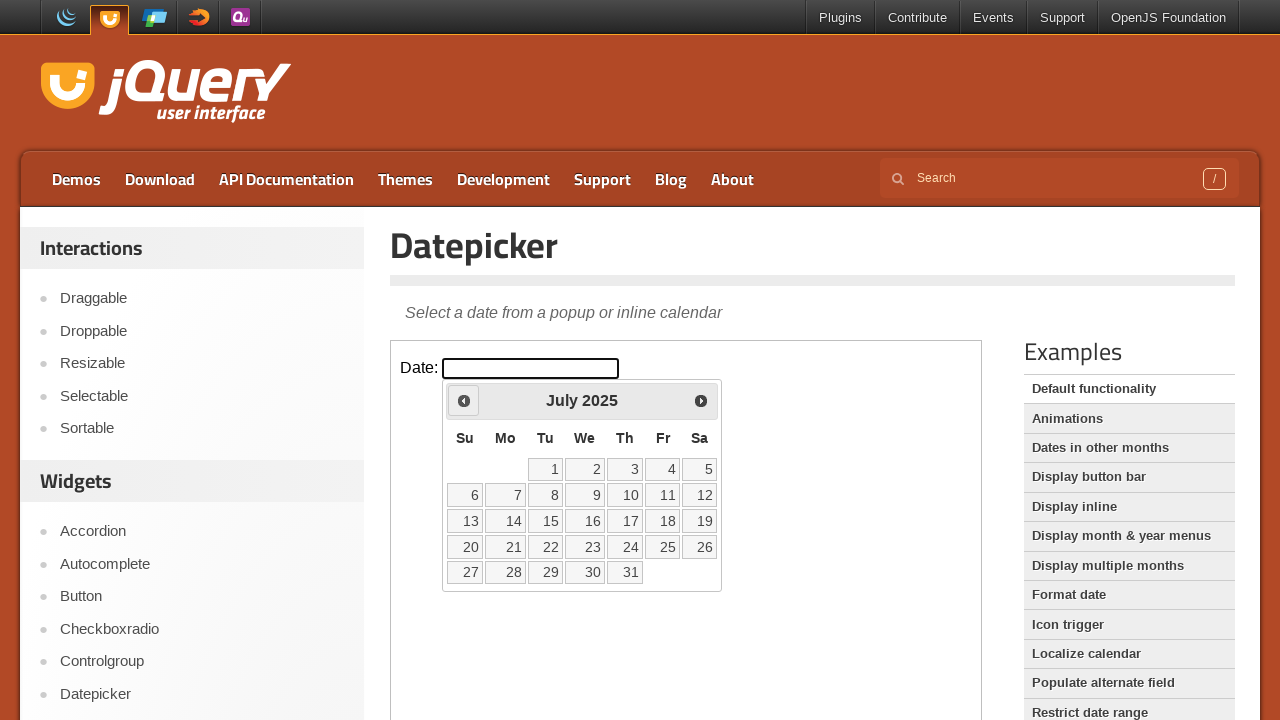

Clicked previous month navigation button at (464, 400) on iframe.demo-frame >> internal:control=enter-frame >> xpath=//span[@class='ui-ico
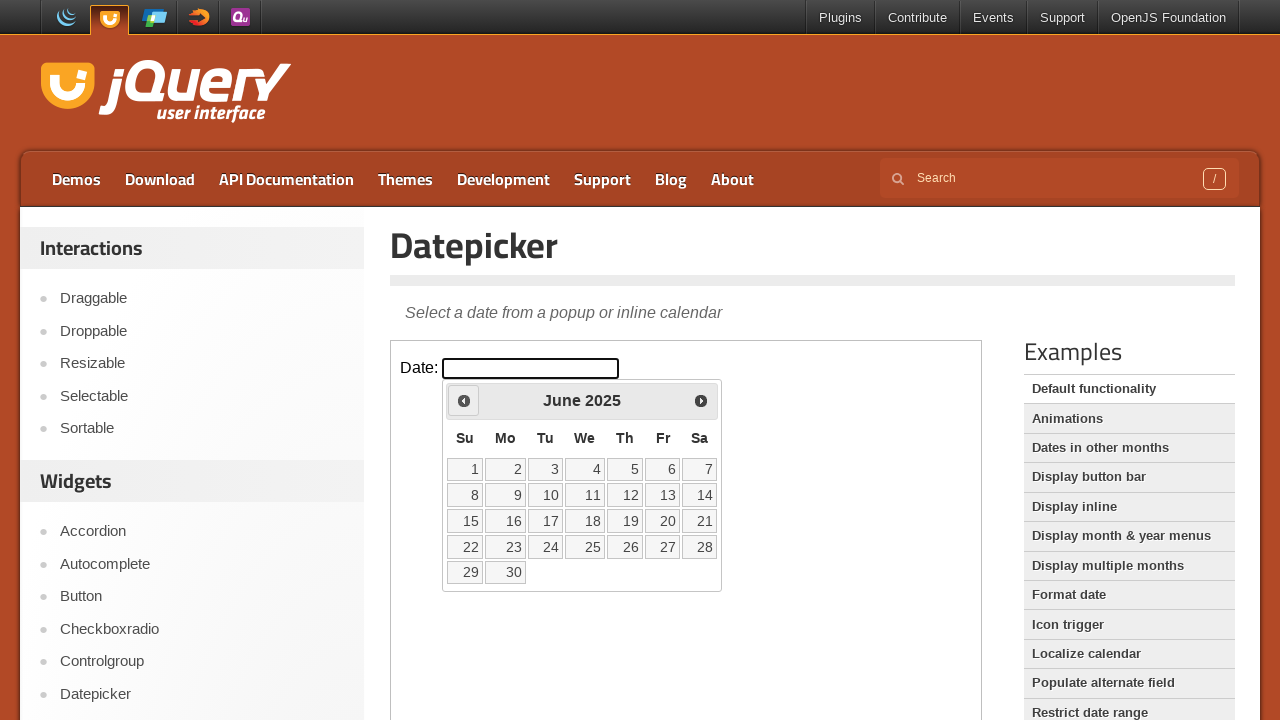

Waited 500ms for calendar to update
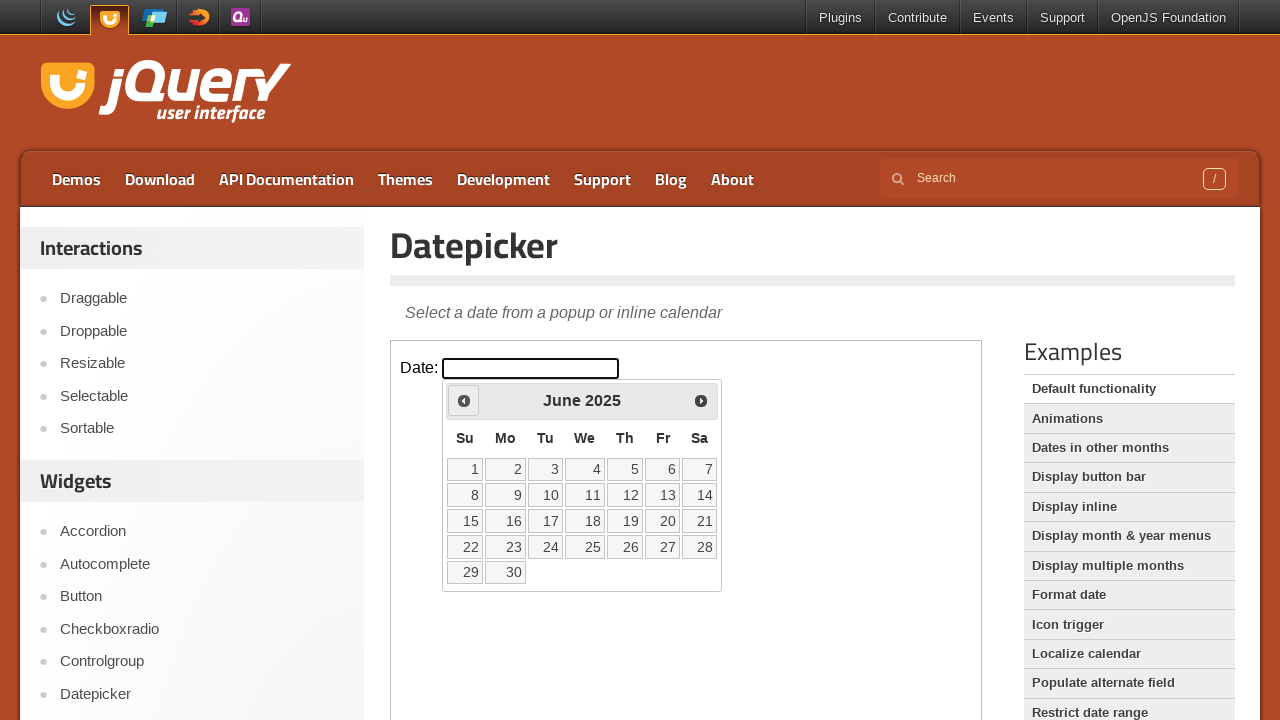

Checked current date in calendar: June 2025
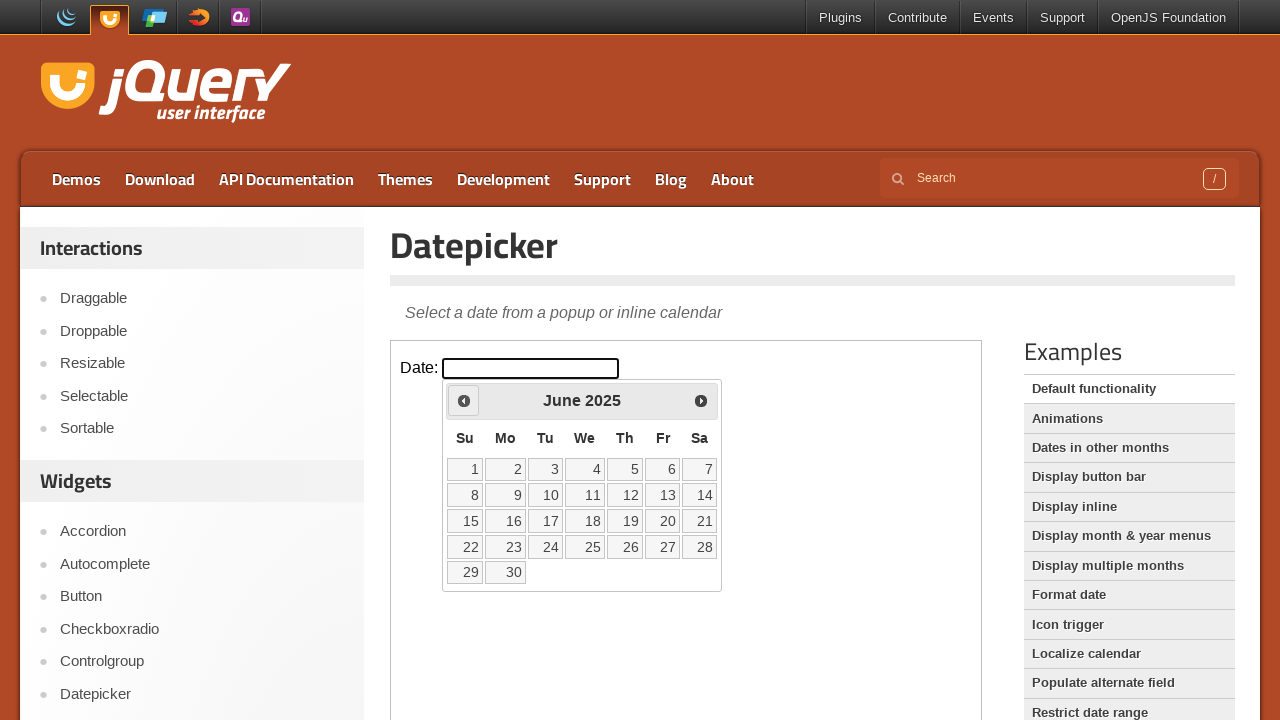

Clicked previous month navigation button at (464, 400) on iframe.demo-frame >> internal:control=enter-frame >> xpath=//span[@class='ui-ico
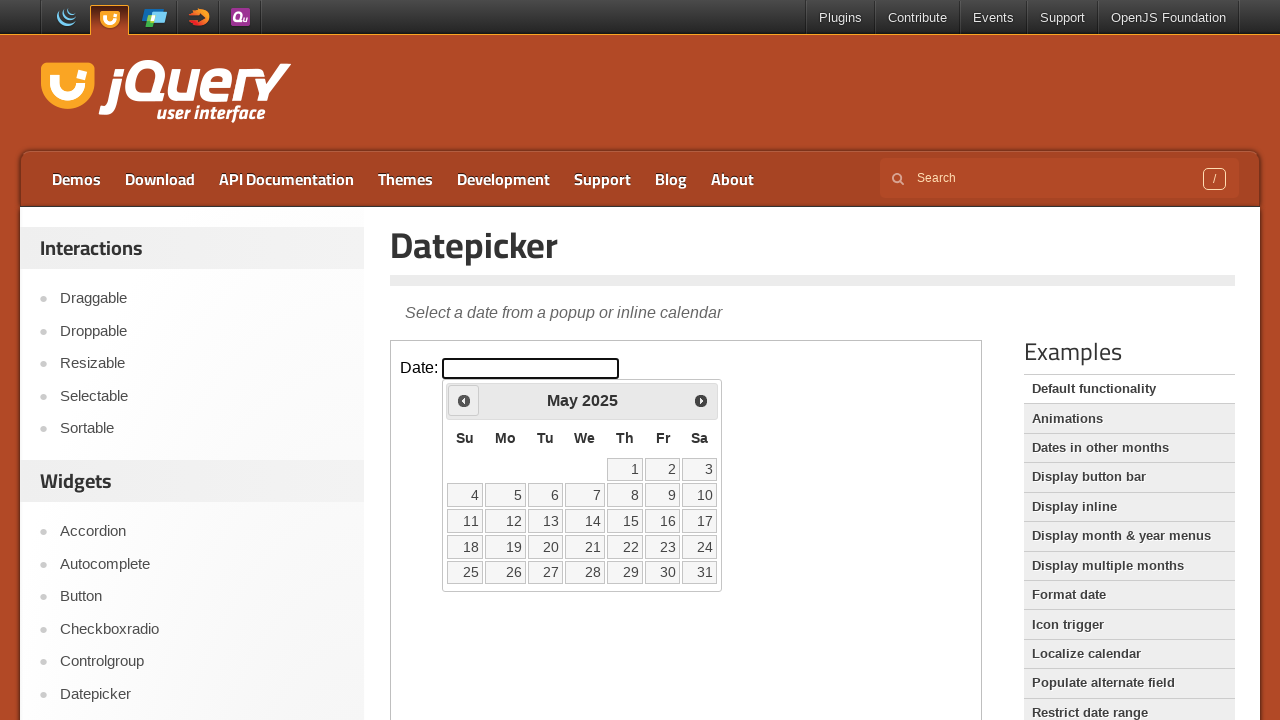

Waited 500ms for calendar to update
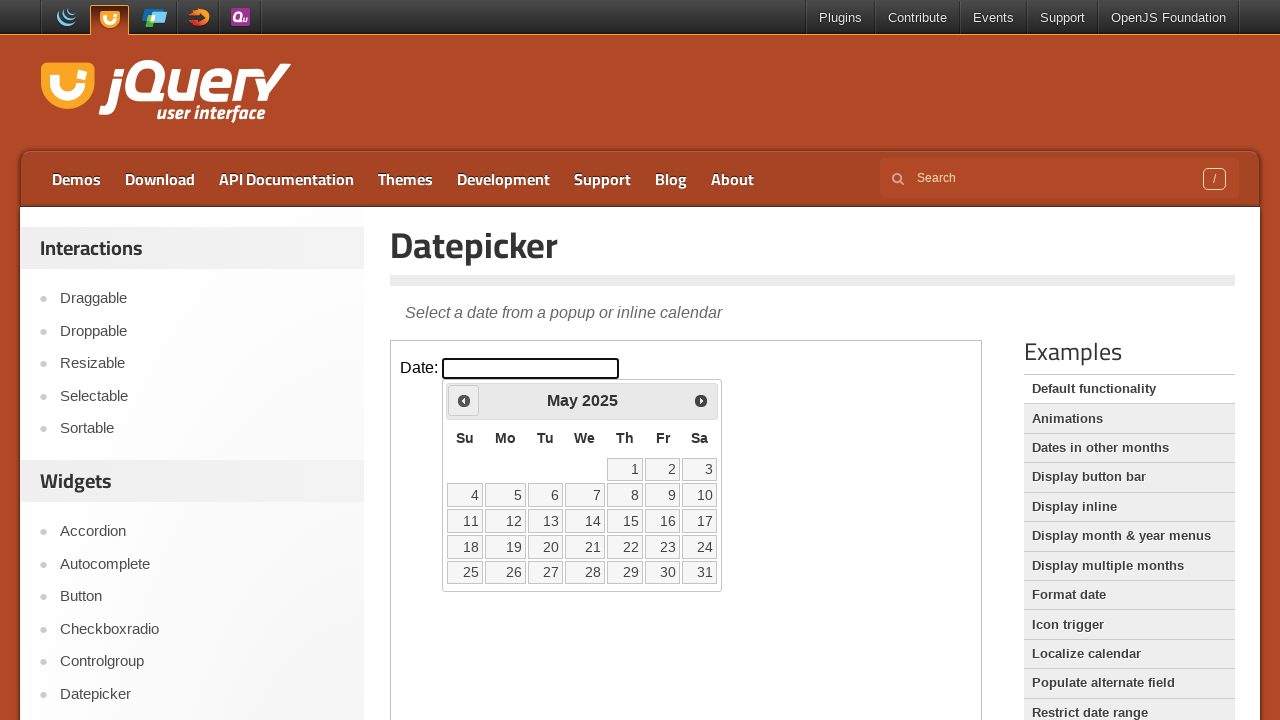

Checked current date in calendar: May 2025
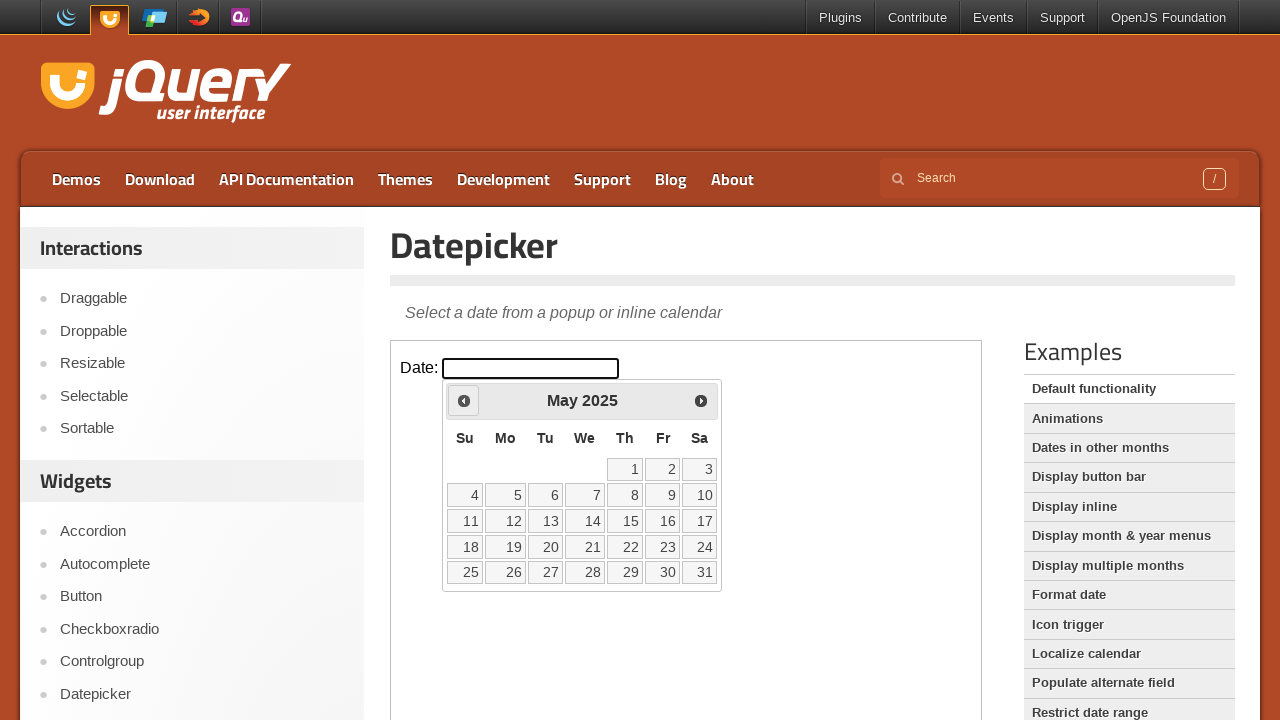

Clicked previous month navigation button at (464, 400) on iframe.demo-frame >> internal:control=enter-frame >> xpath=//span[@class='ui-ico
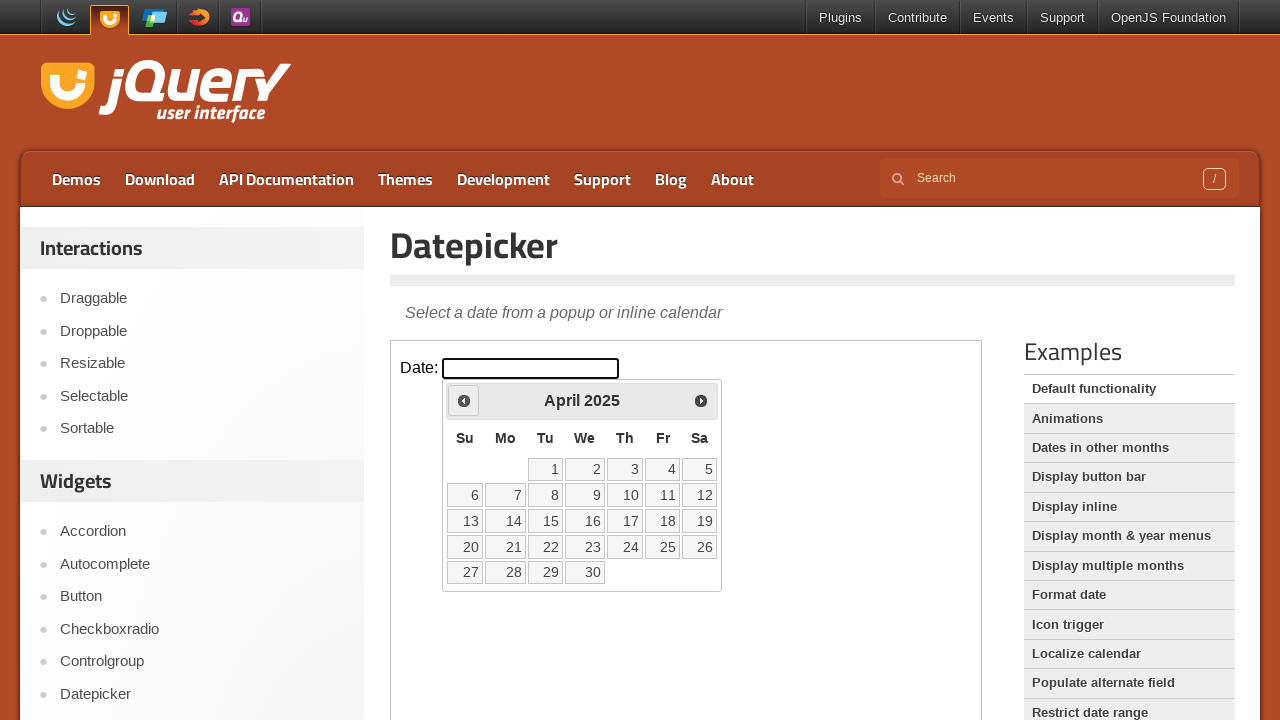

Waited 500ms for calendar to update
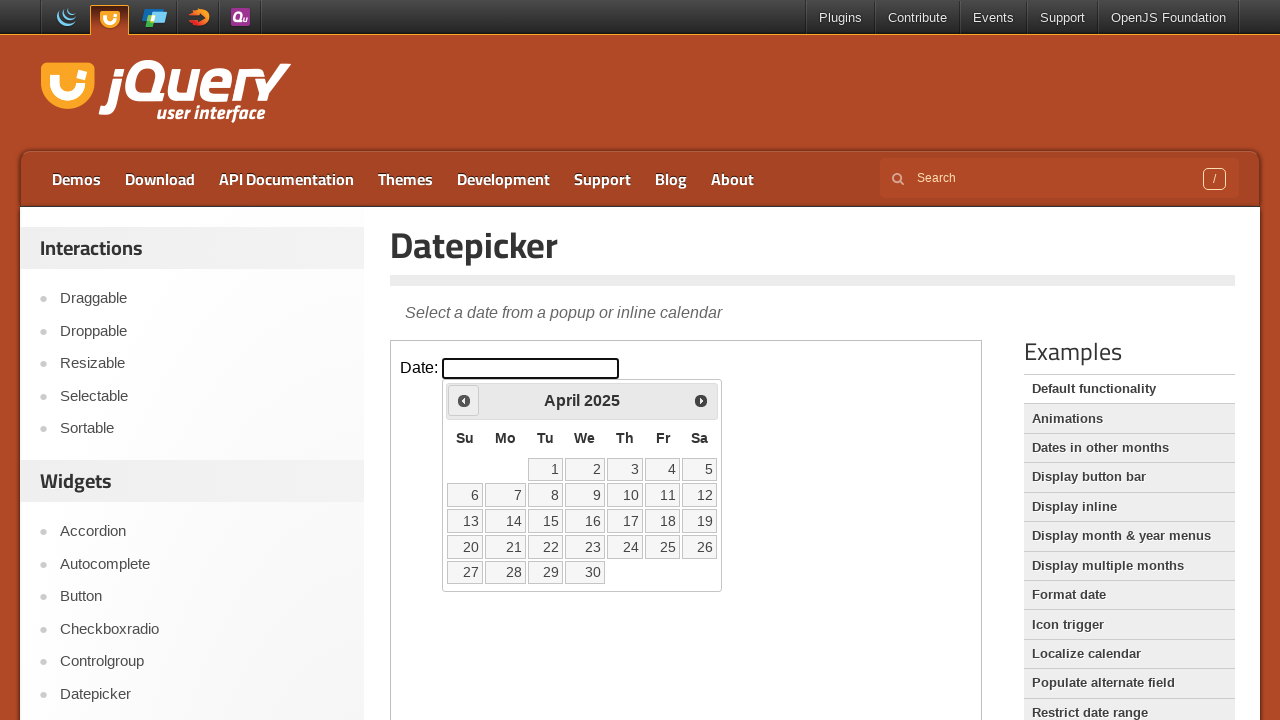

Checked current date in calendar: April 2025
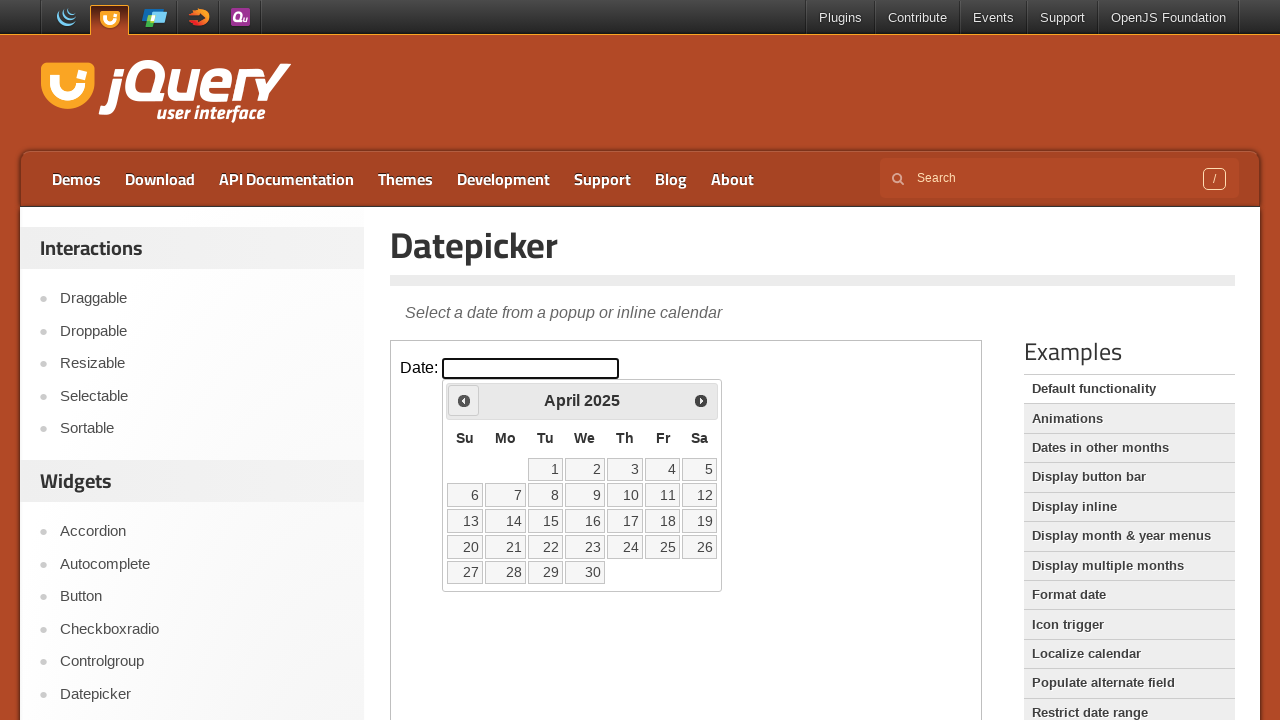

Clicked previous month navigation button at (464, 400) on iframe.demo-frame >> internal:control=enter-frame >> xpath=//span[@class='ui-ico
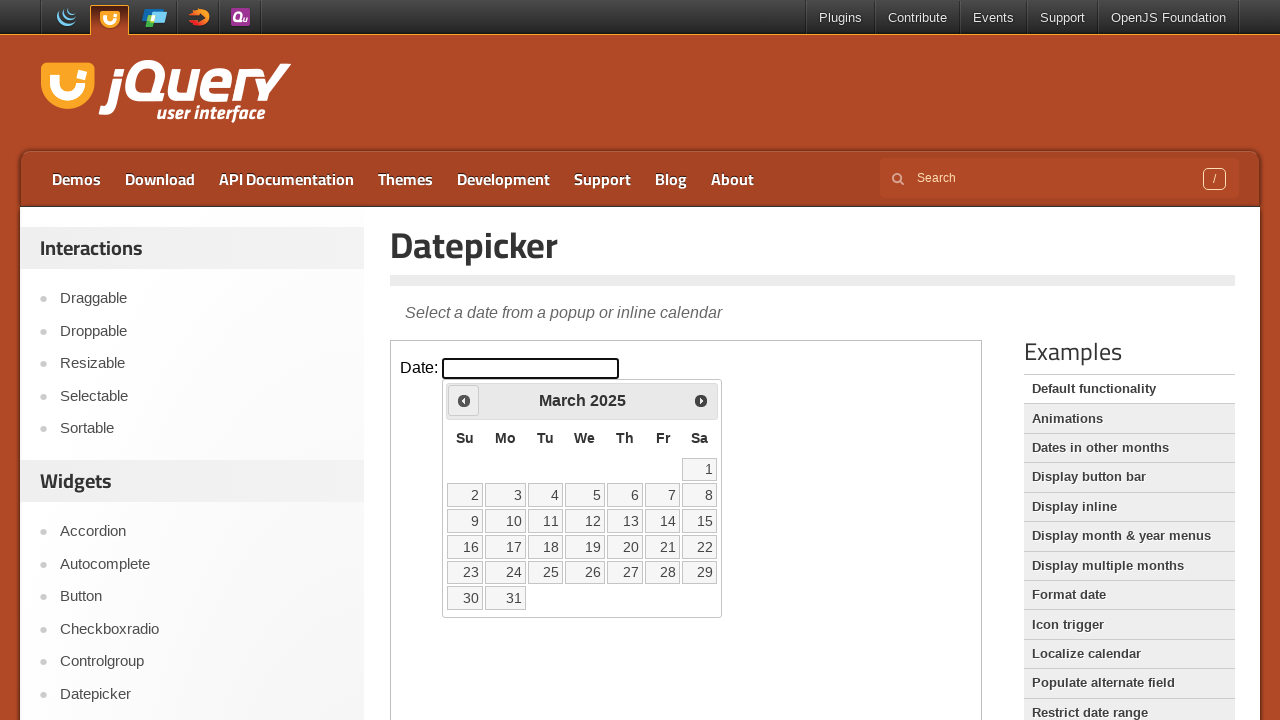

Waited 500ms for calendar to update
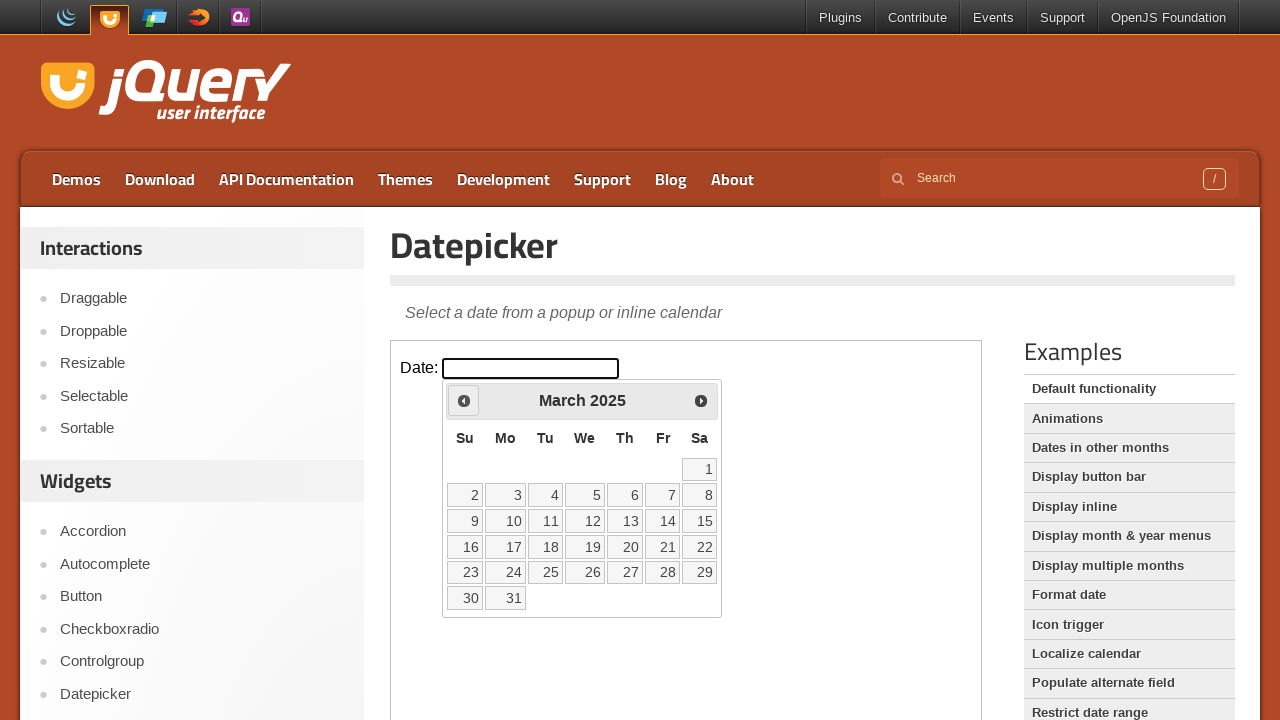

Checked current date in calendar: March 2025
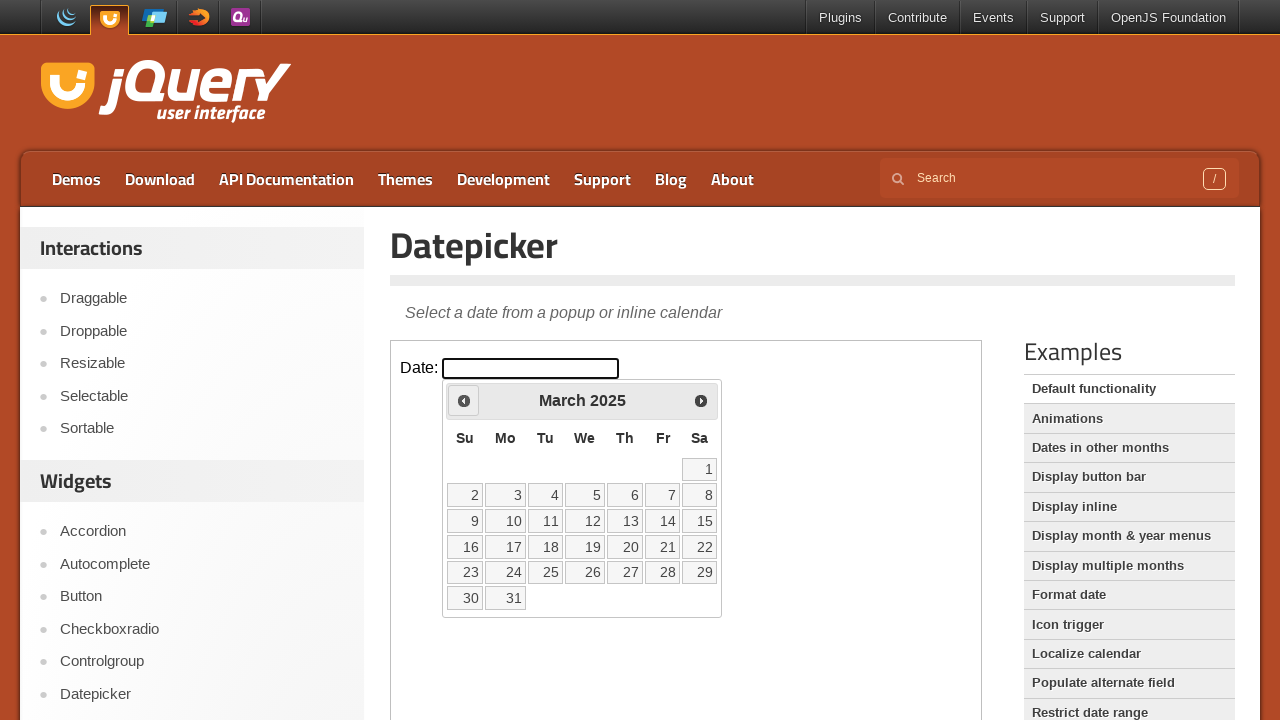

Clicked previous month navigation button at (464, 400) on iframe.demo-frame >> internal:control=enter-frame >> xpath=//span[@class='ui-ico
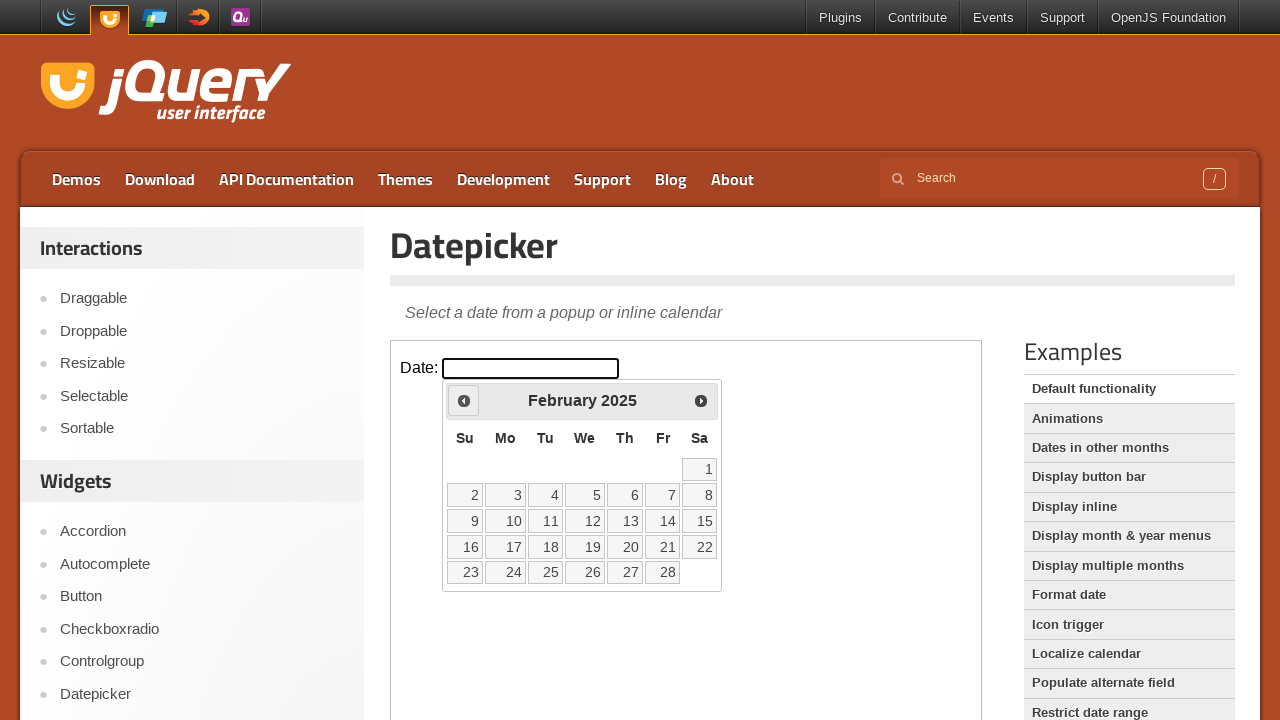

Waited 500ms for calendar to update
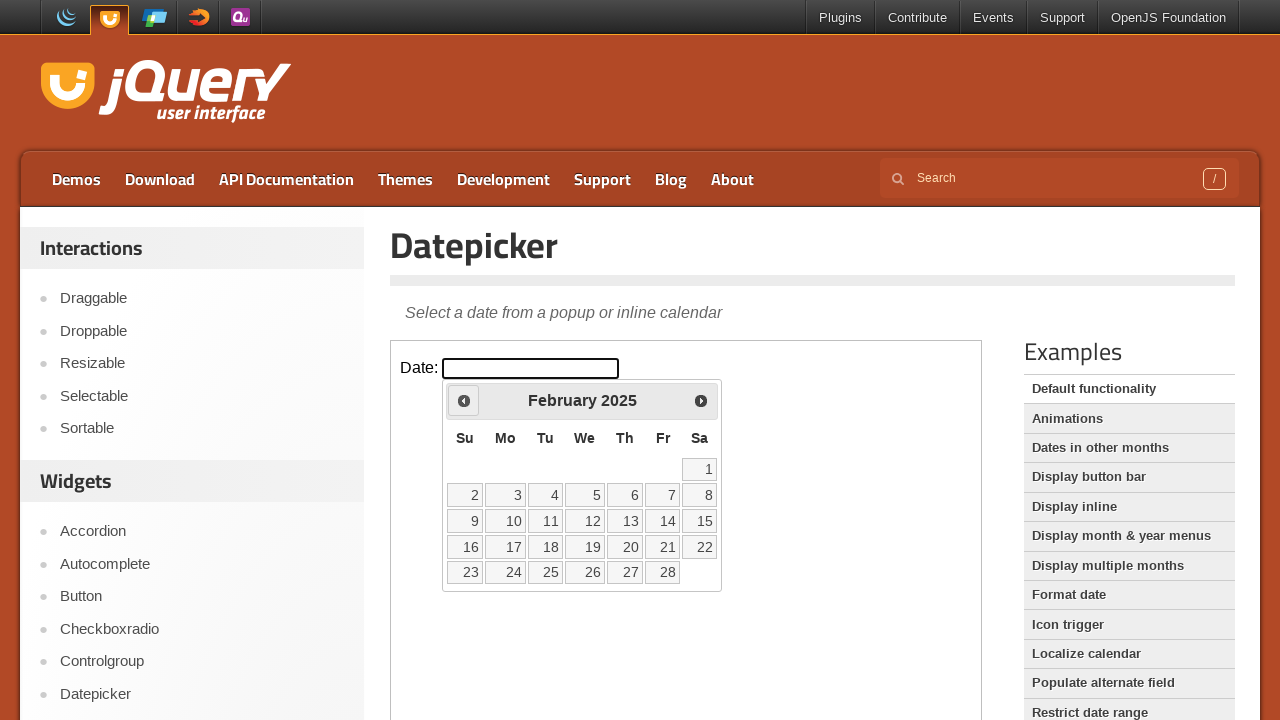

Checked current date in calendar: February 2025
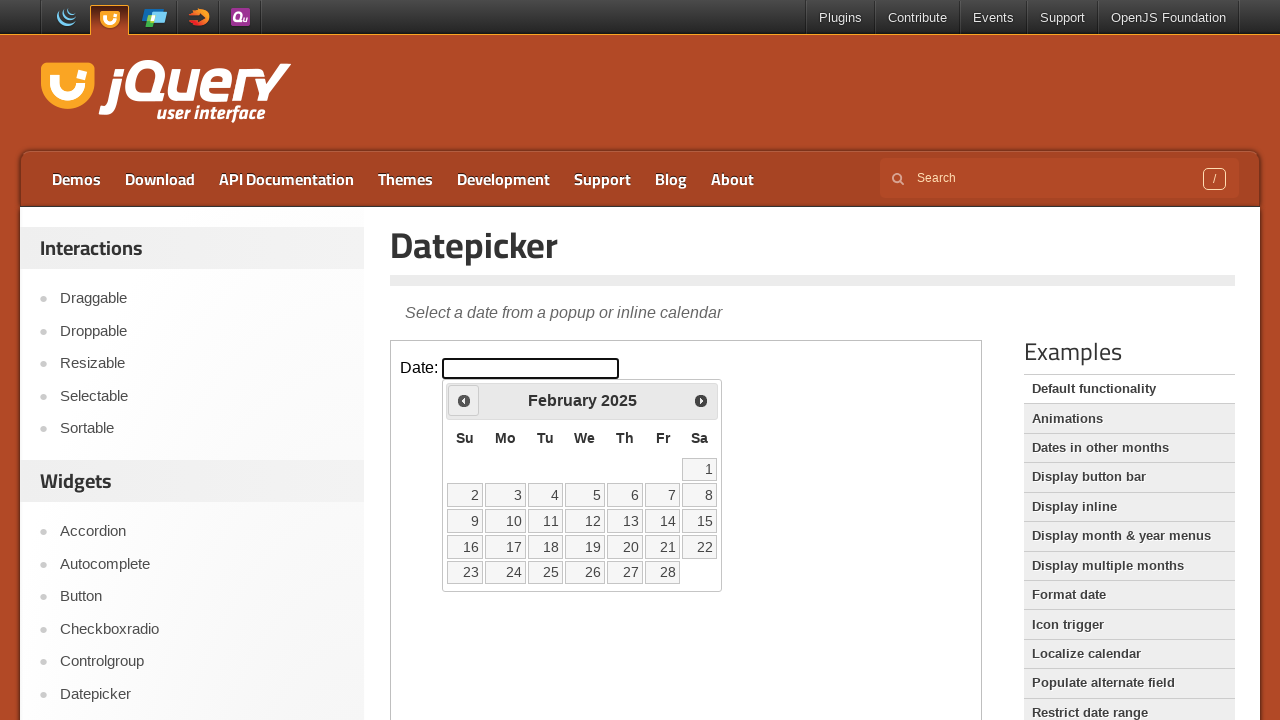

Clicked previous month navigation button at (464, 400) on iframe.demo-frame >> internal:control=enter-frame >> xpath=//span[@class='ui-ico
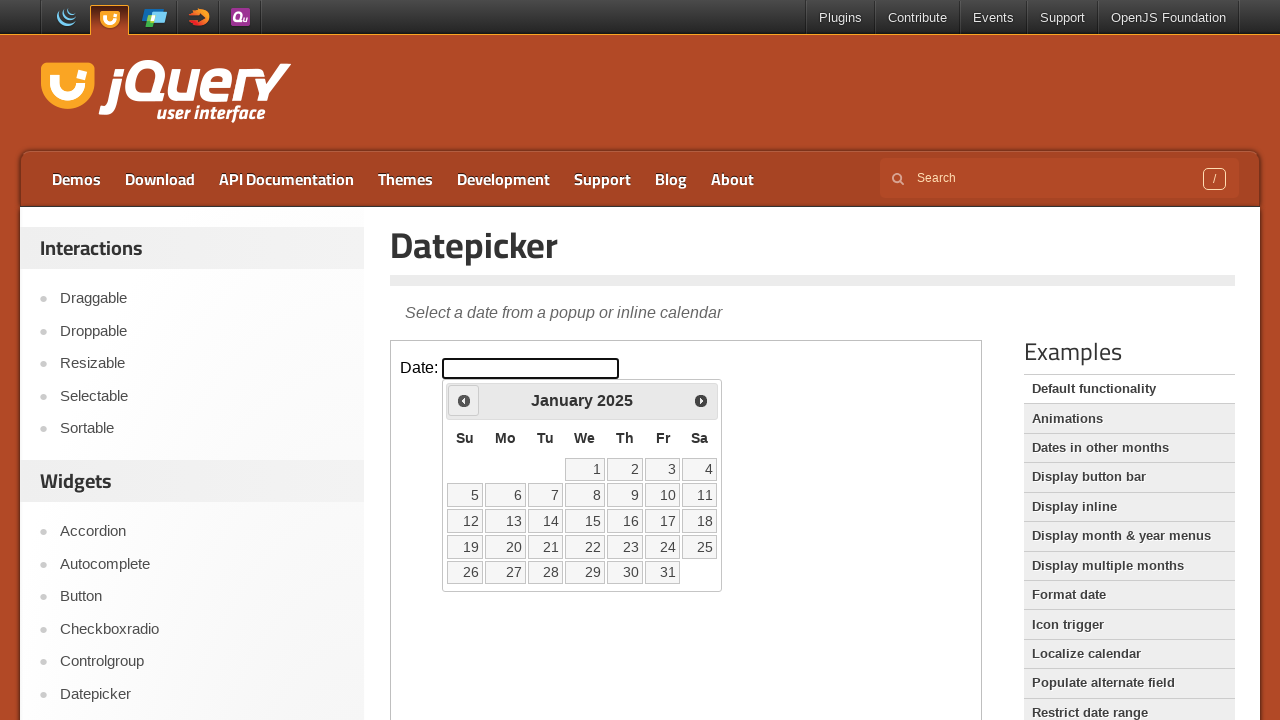

Waited 500ms for calendar to update
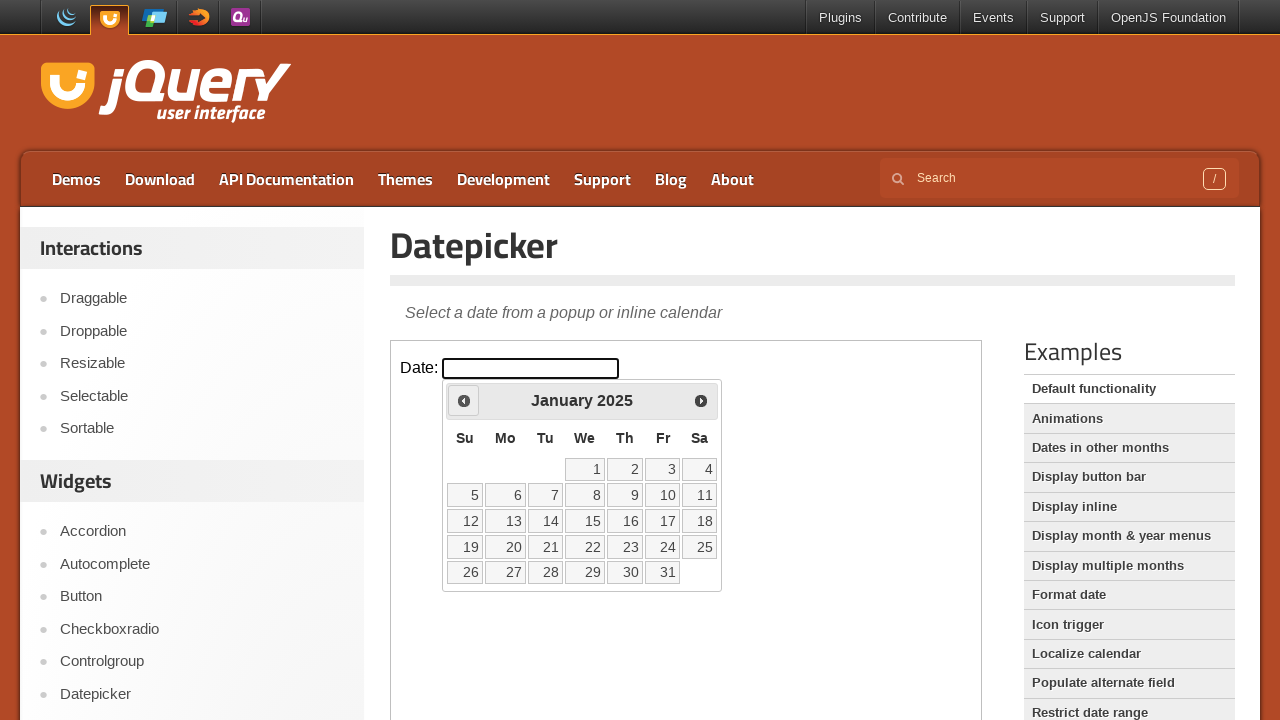

Checked current date in calendar: January 2025
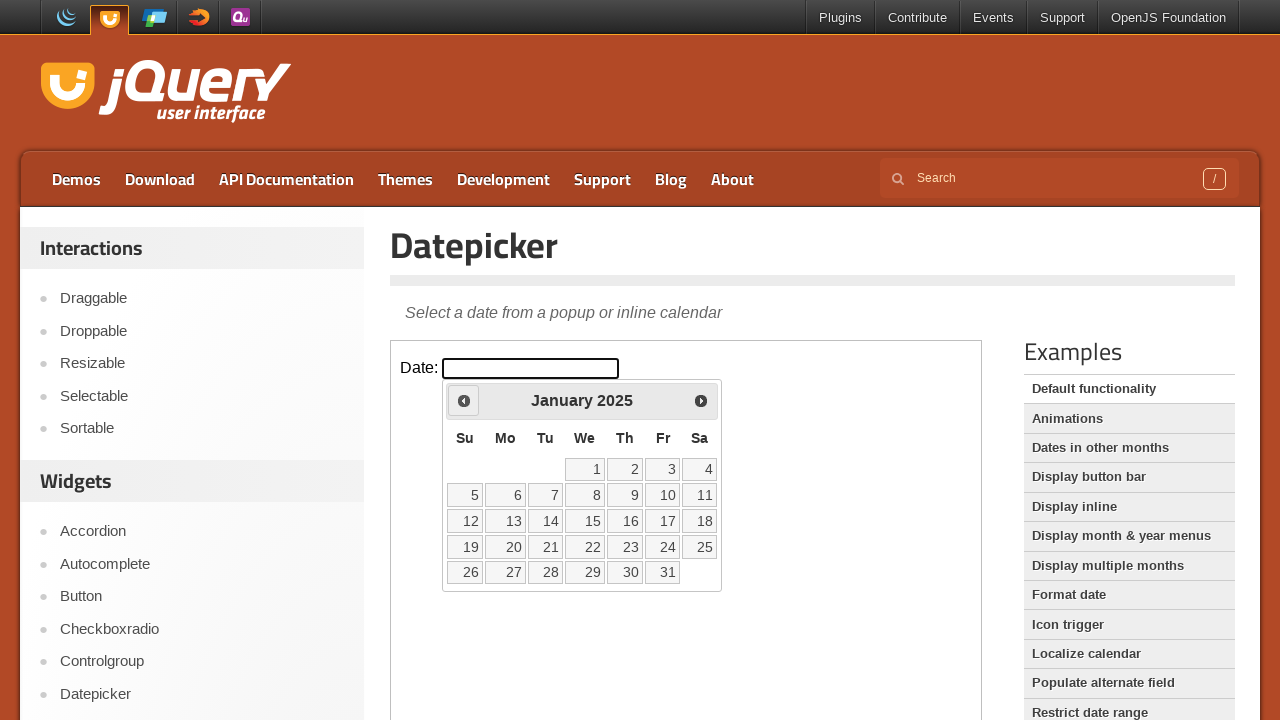

Clicked previous month navigation button at (464, 400) on iframe.demo-frame >> internal:control=enter-frame >> xpath=//span[@class='ui-ico
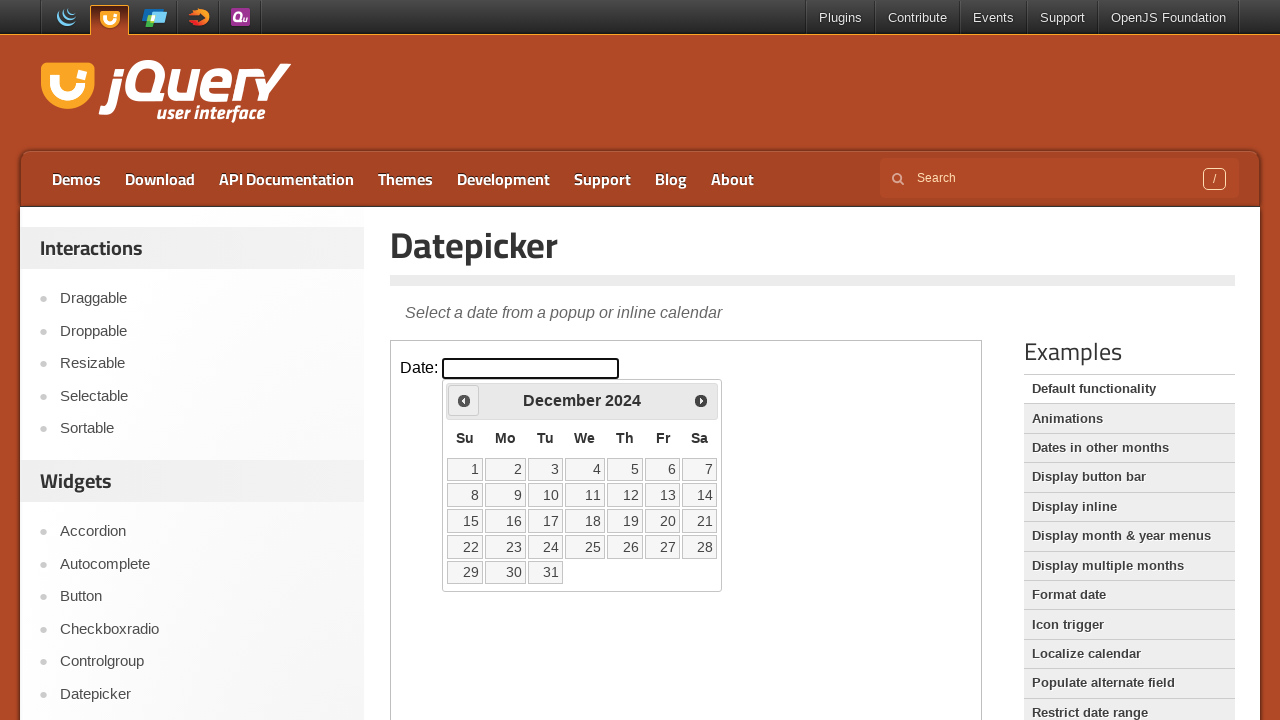

Waited 500ms for calendar to update
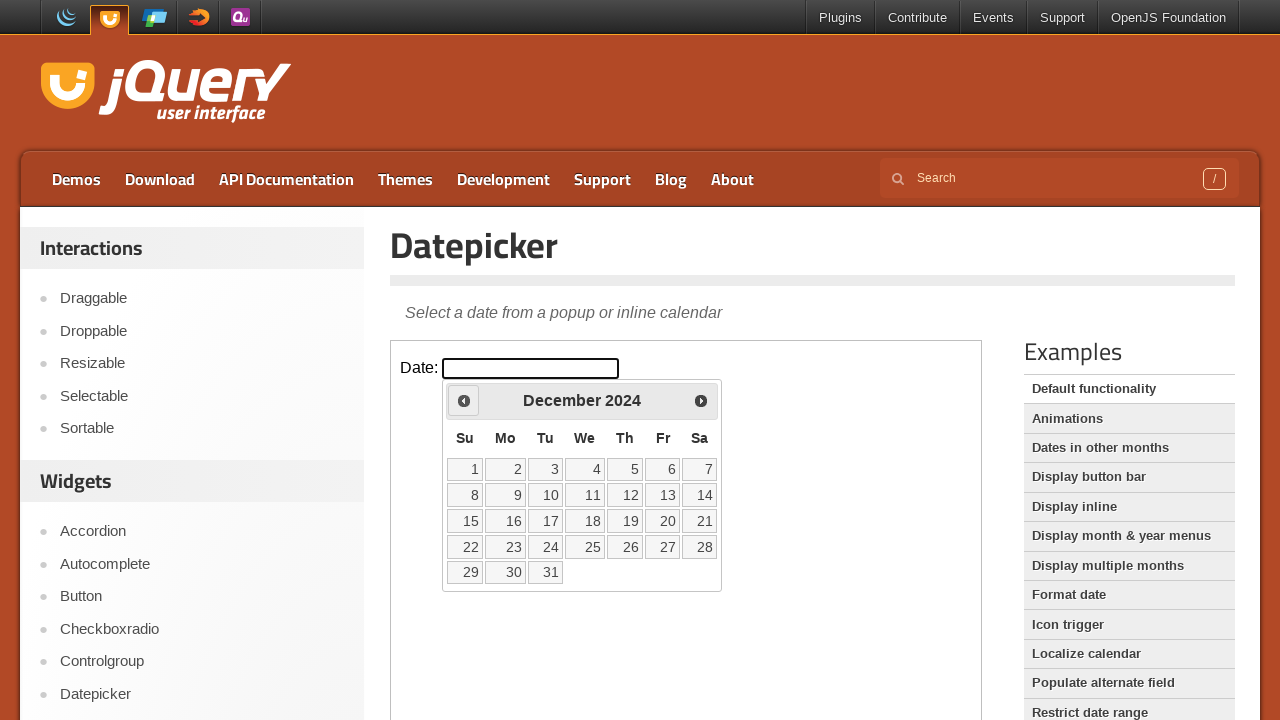

Checked current date in calendar: December 2024
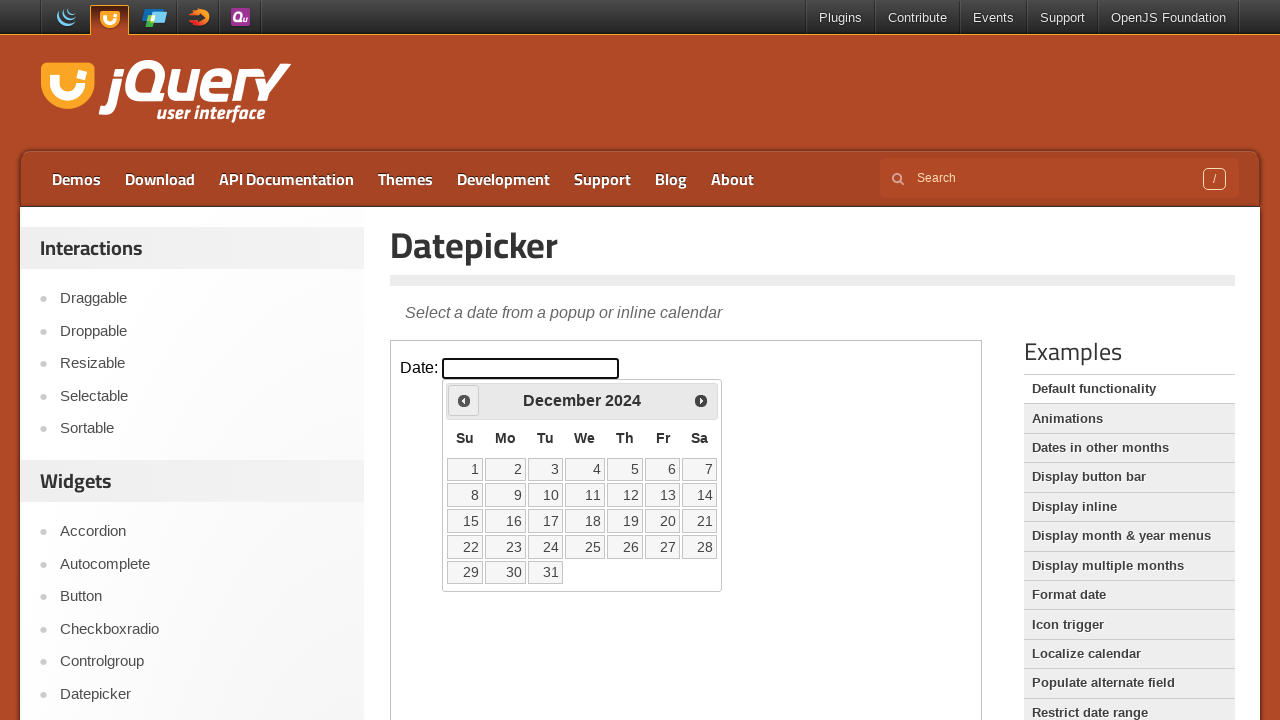

Clicked previous month navigation button at (464, 400) on iframe.demo-frame >> internal:control=enter-frame >> xpath=//span[@class='ui-ico
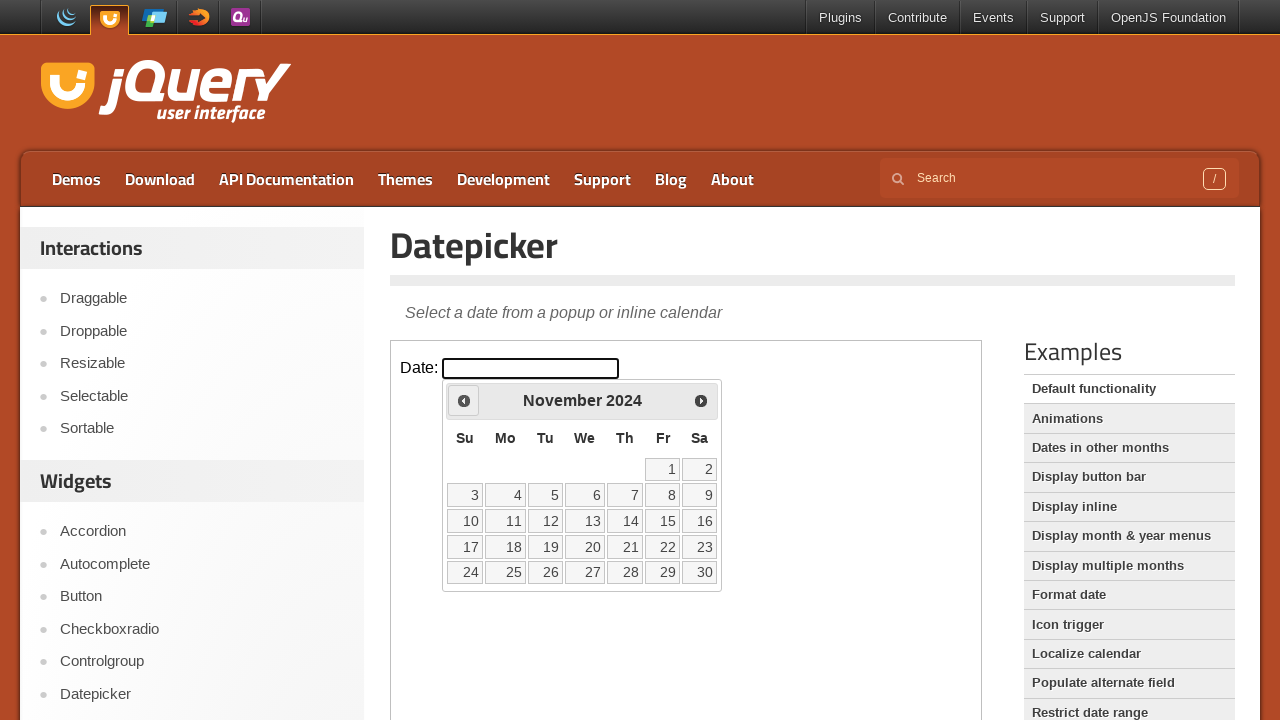

Waited 500ms for calendar to update
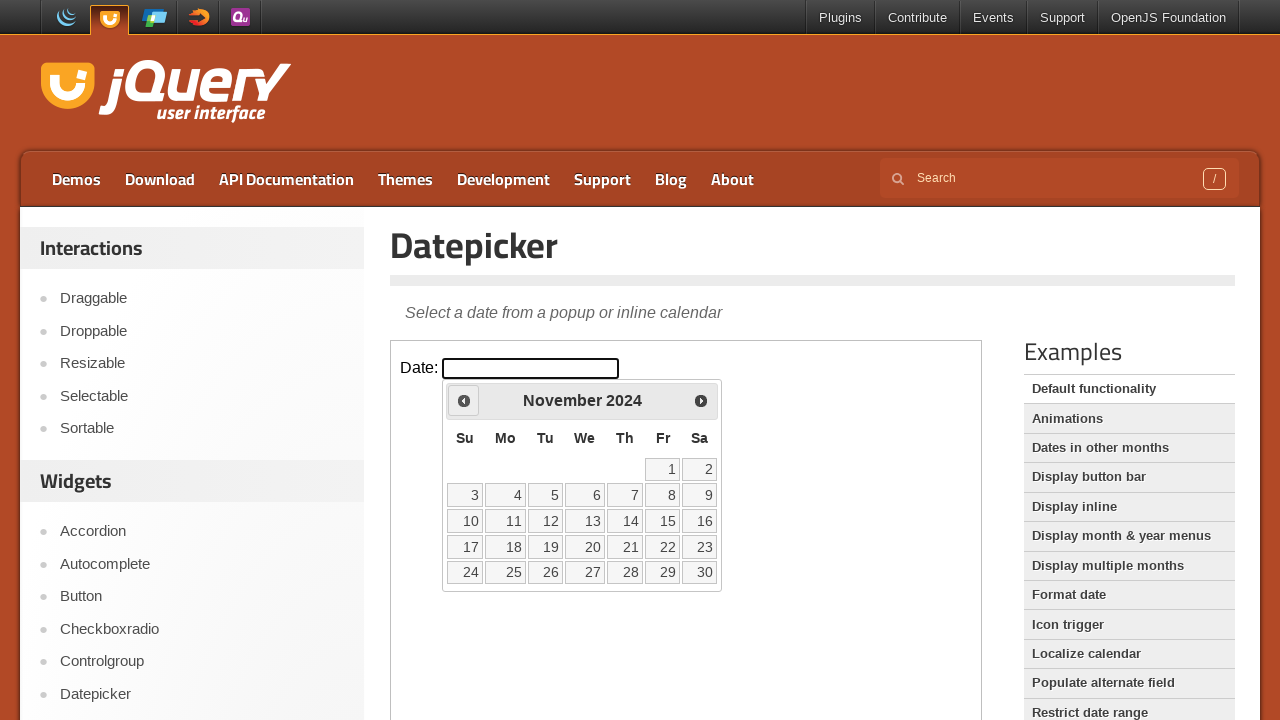

Checked current date in calendar: November 2024
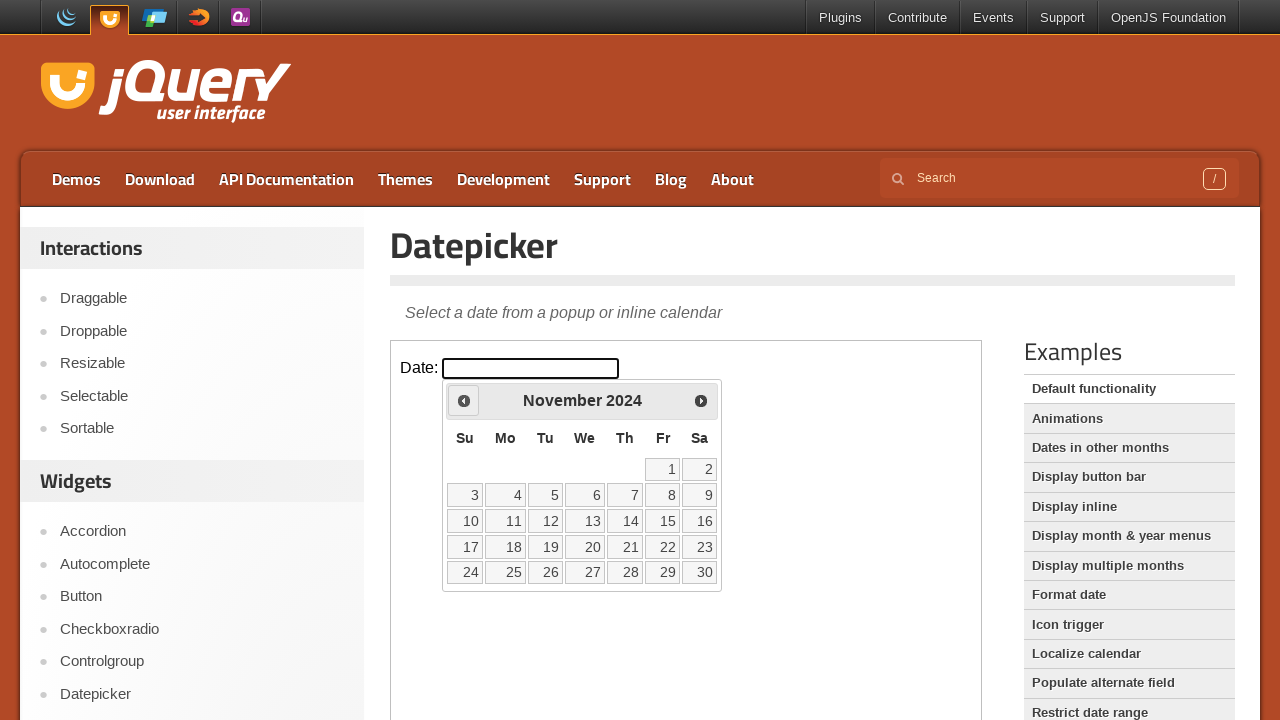

Clicked previous month navigation button at (464, 400) on iframe.demo-frame >> internal:control=enter-frame >> xpath=//span[@class='ui-ico
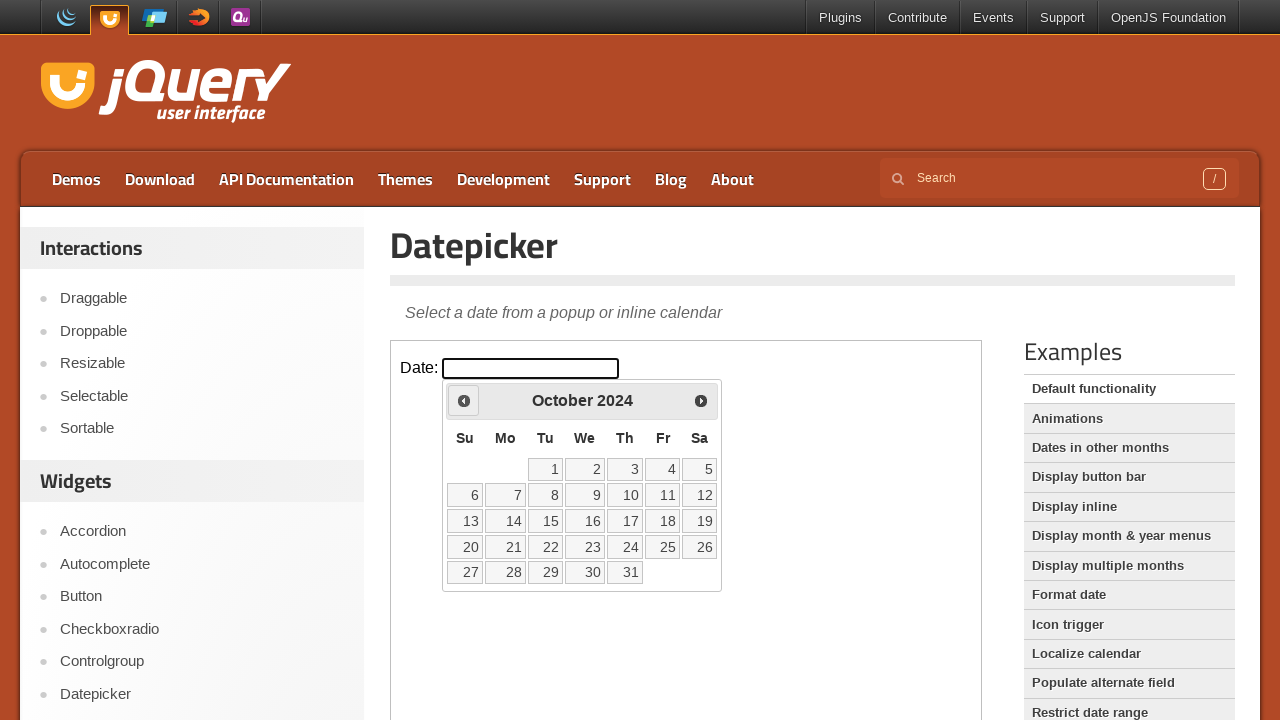

Waited 500ms for calendar to update
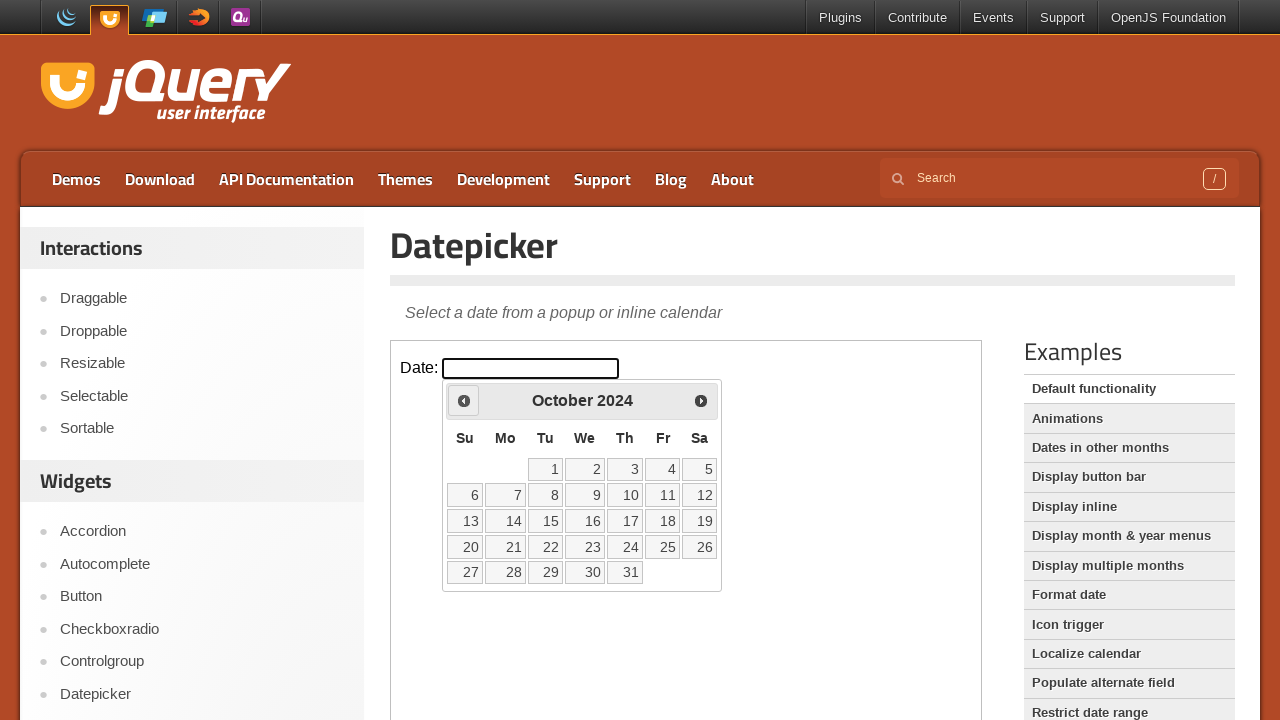

Checked current date in calendar: October 2024
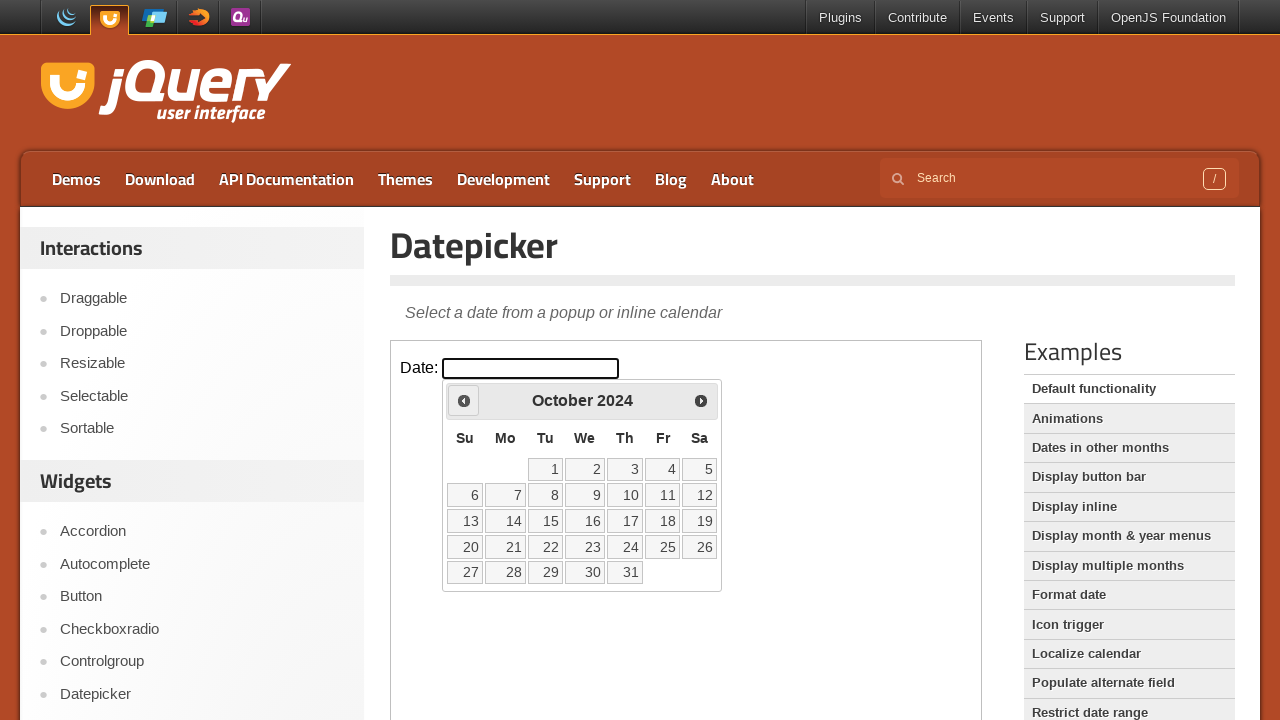

Clicked previous month navigation button at (464, 400) on iframe.demo-frame >> internal:control=enter-frame >> xpath=//span[@class='ui-ico
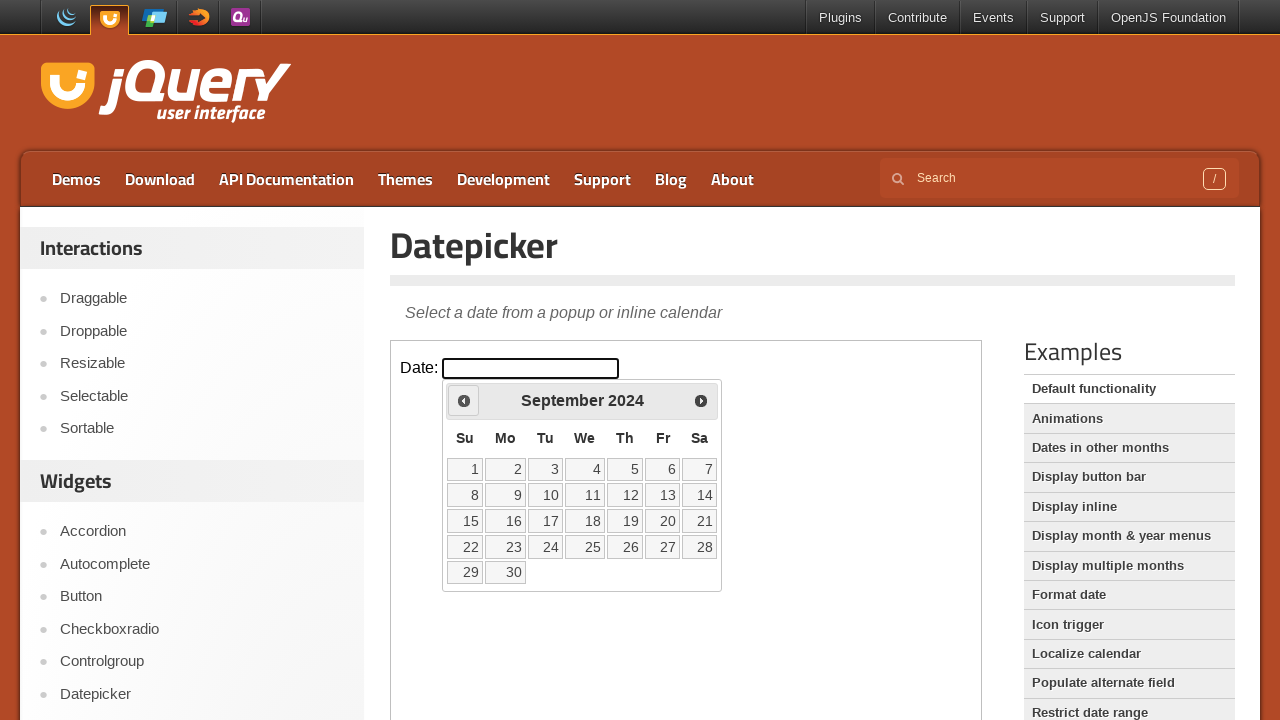

Waited 500ms for calendar to update
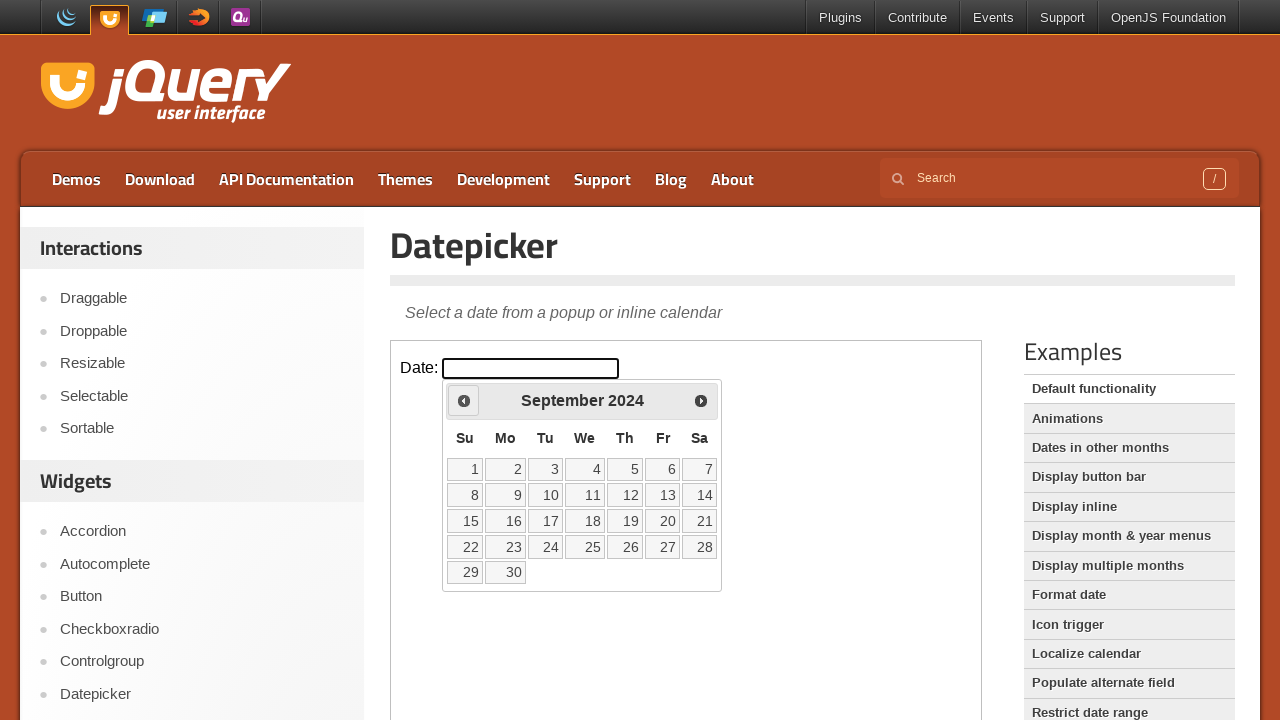

Checked current date in calendar: September 2024
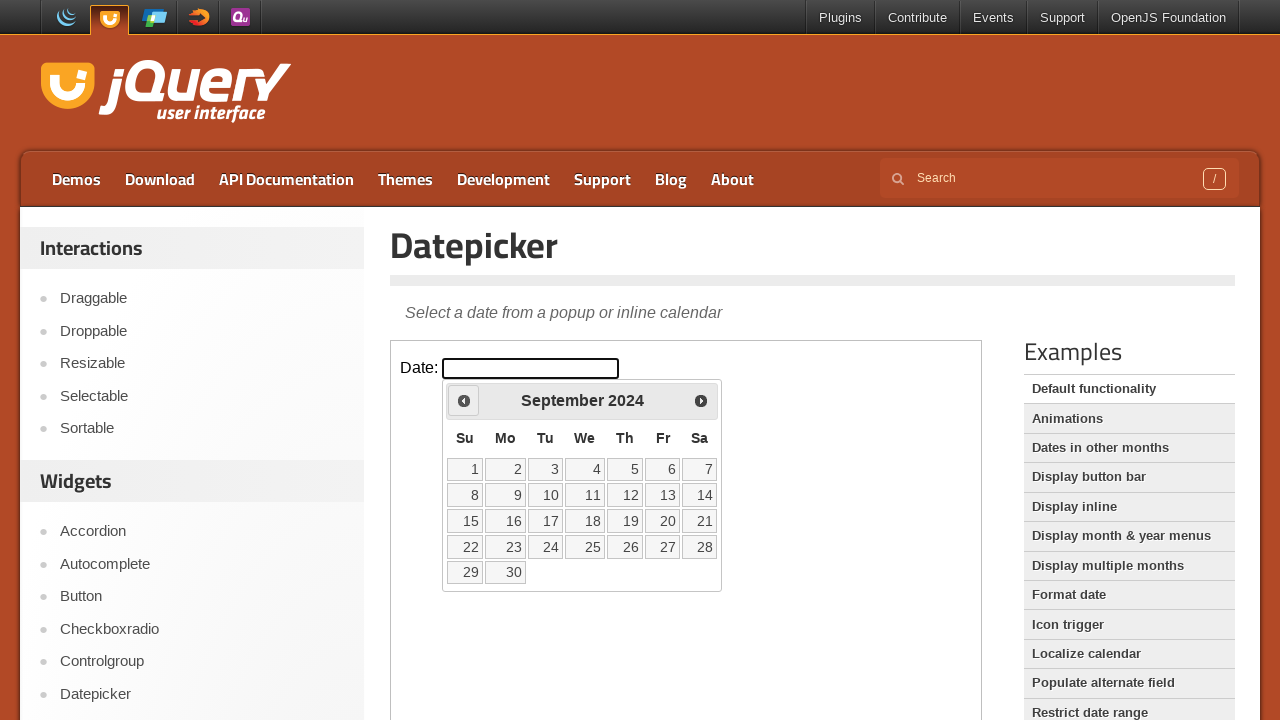

Clicked previous month navigation button at (464, 400) on iframe.demo-frame >> internal:control=enter-frame >> xpath=//span[@class='ui-ico
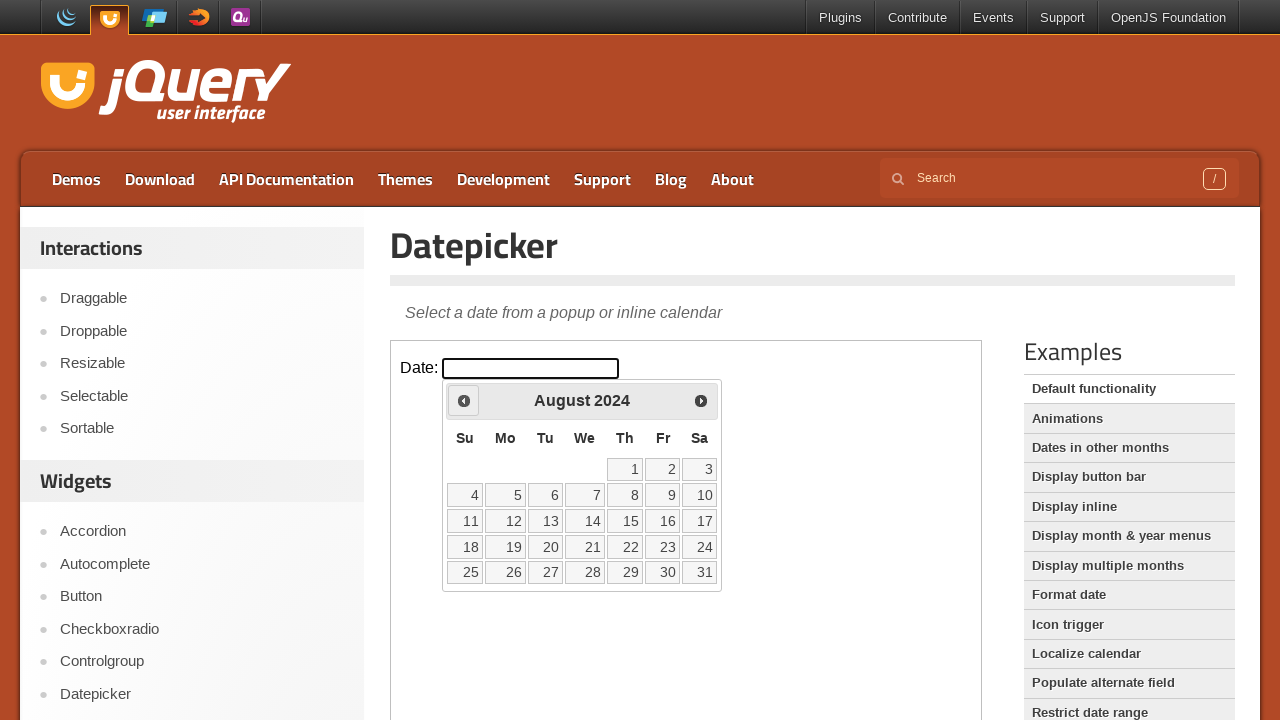

Waited 500ms for calendar to update
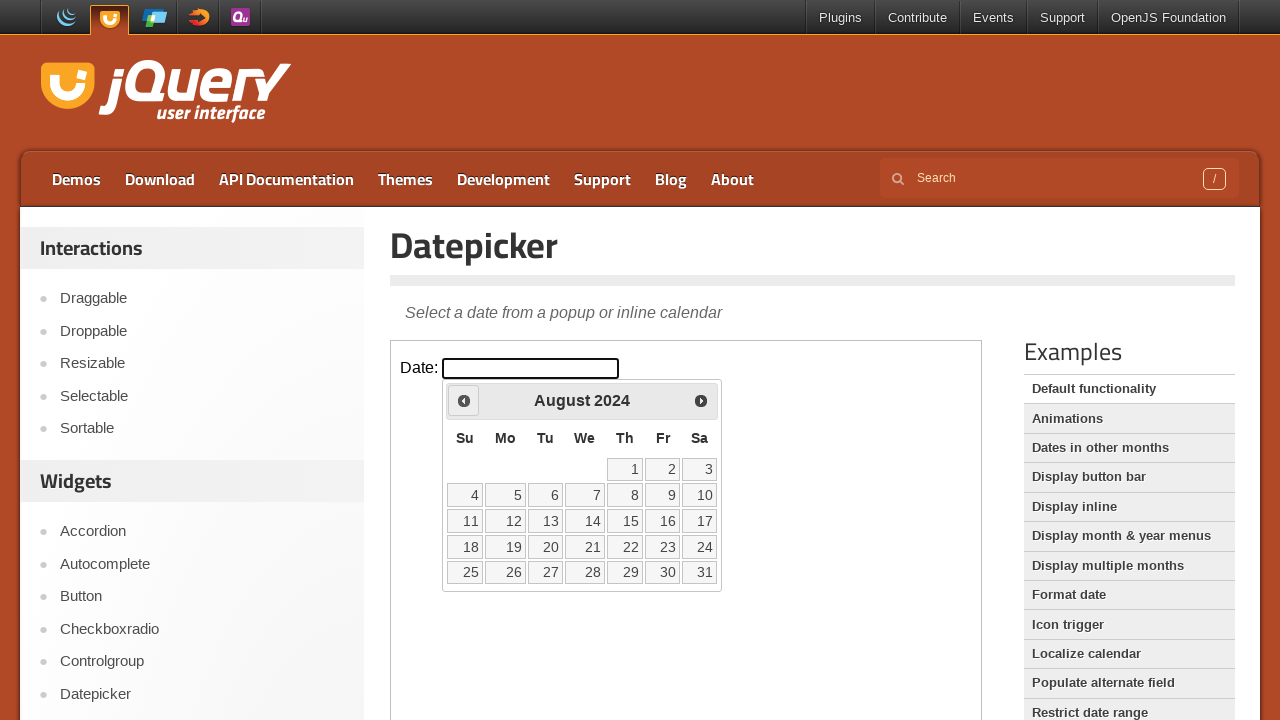

Checked current date in calendar: August 2024
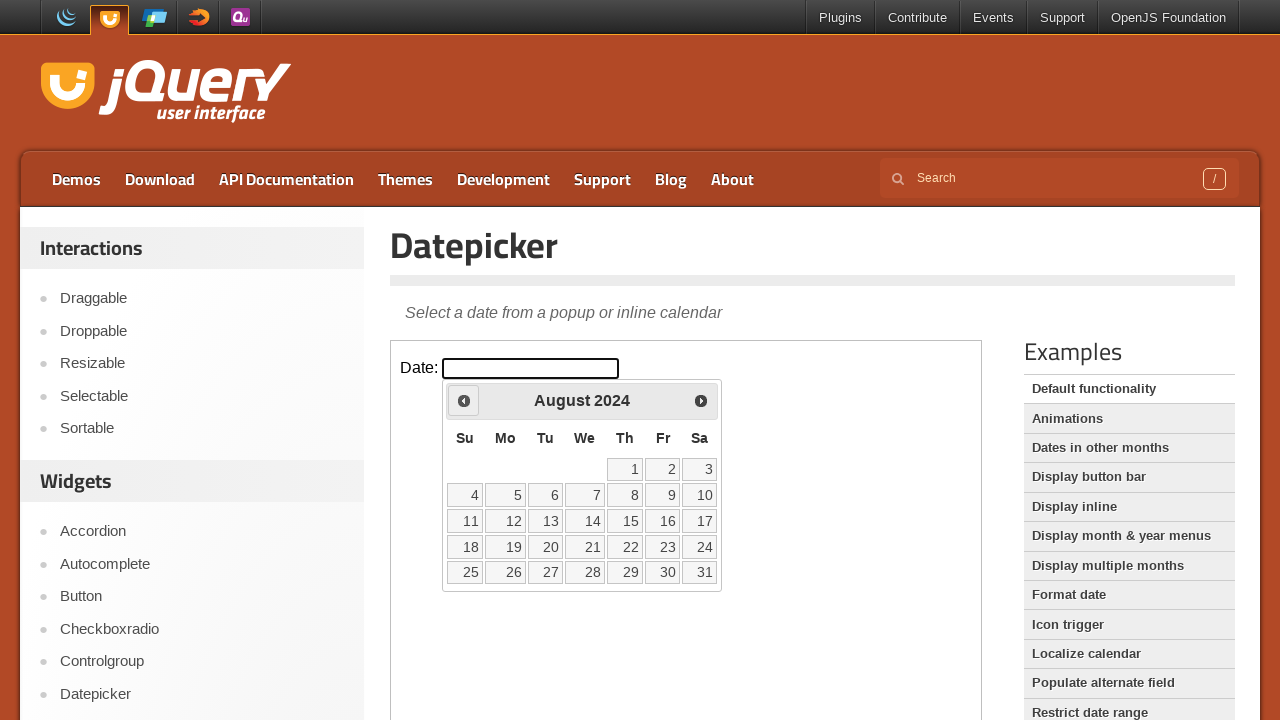

Clicked previous month navigation button at (464, 400) on iframe.demo-frame >> internal:control=enter-frame >> xpath=//span[@class='ui-ico
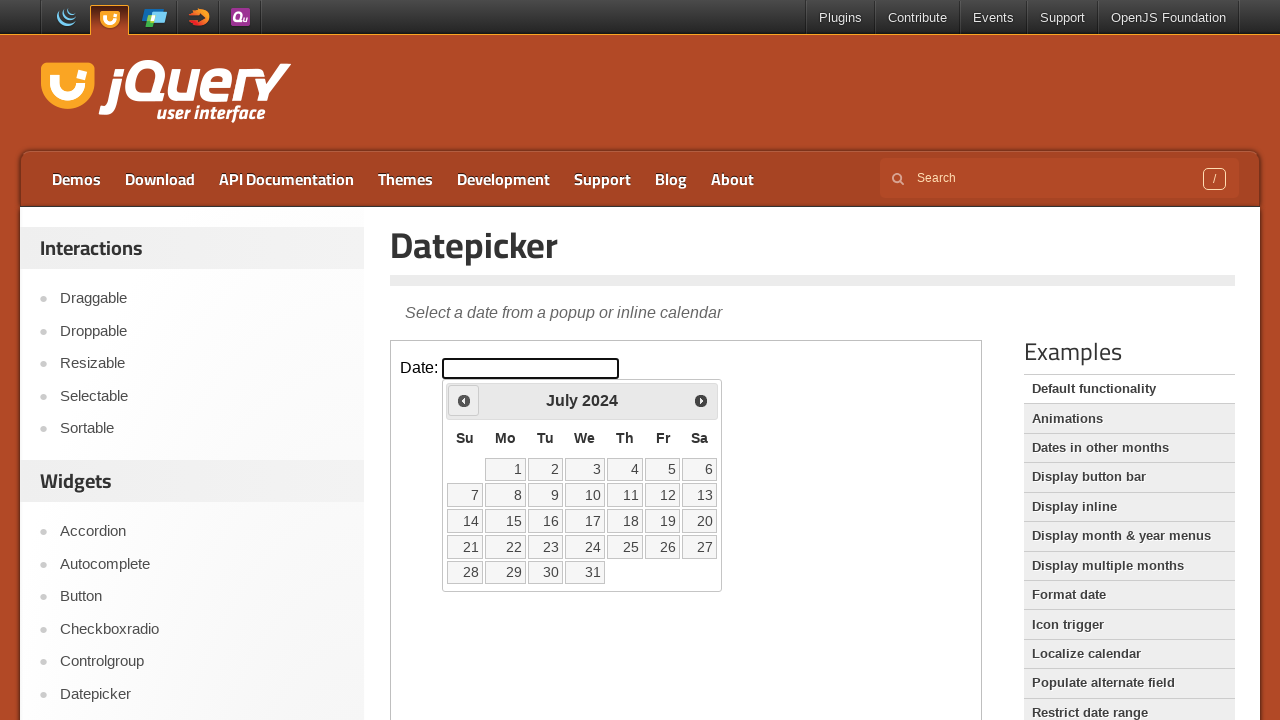

Waited 500ms for calendar to update
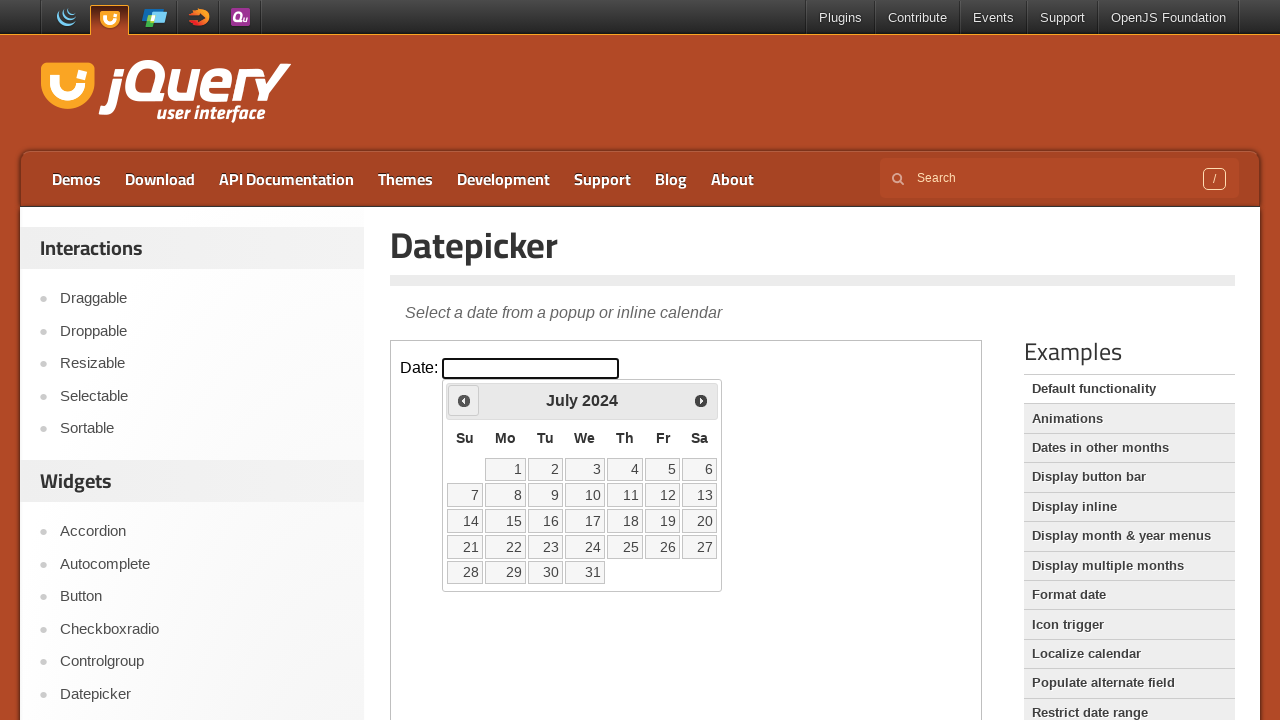

Checked current date in calendar: July 2024
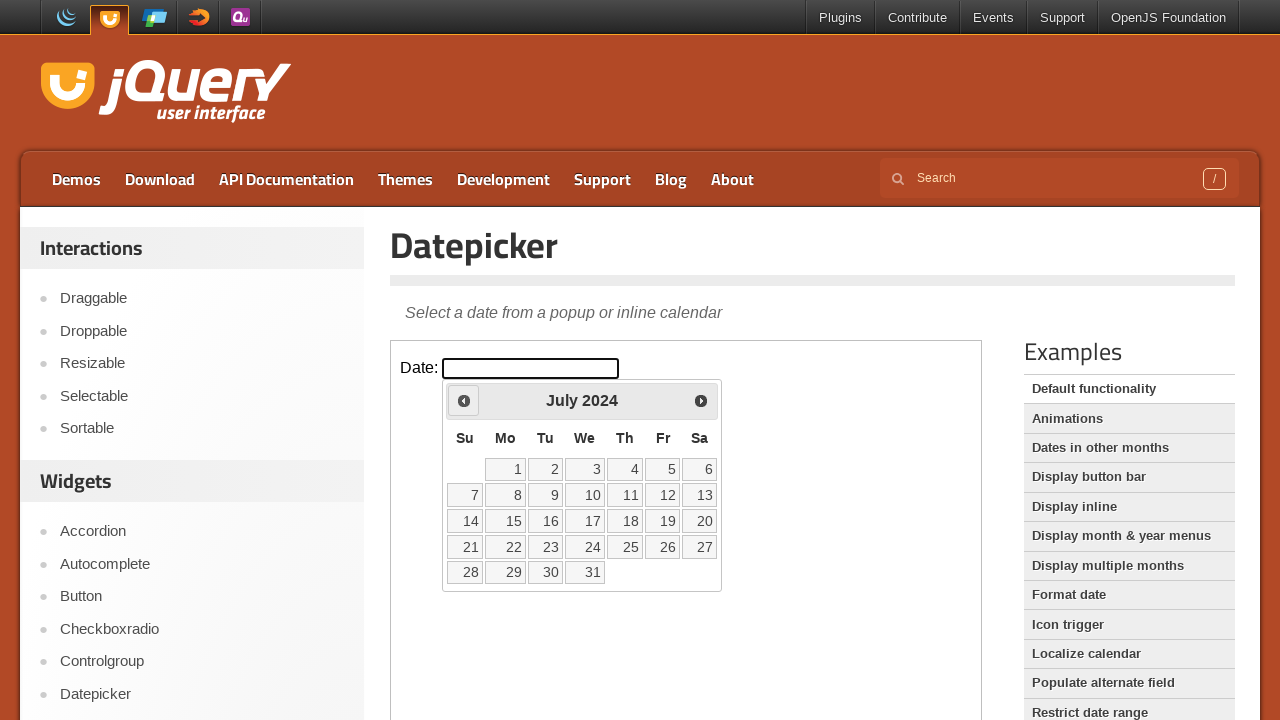

Clicked previous month navigation button at (464, 400) on iframe.demo-frame >> internal:control=enter-frame >> xpath=//span[@class='ui-ico
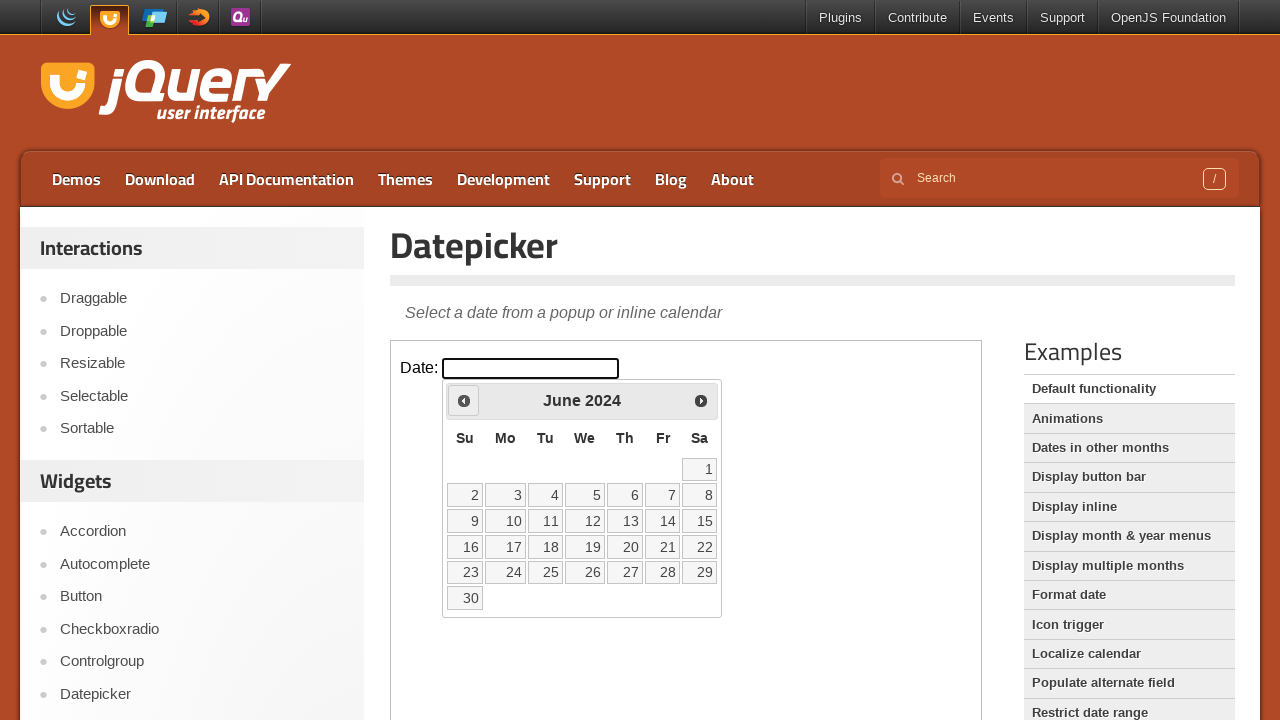

Waited 500ms for calendar to update
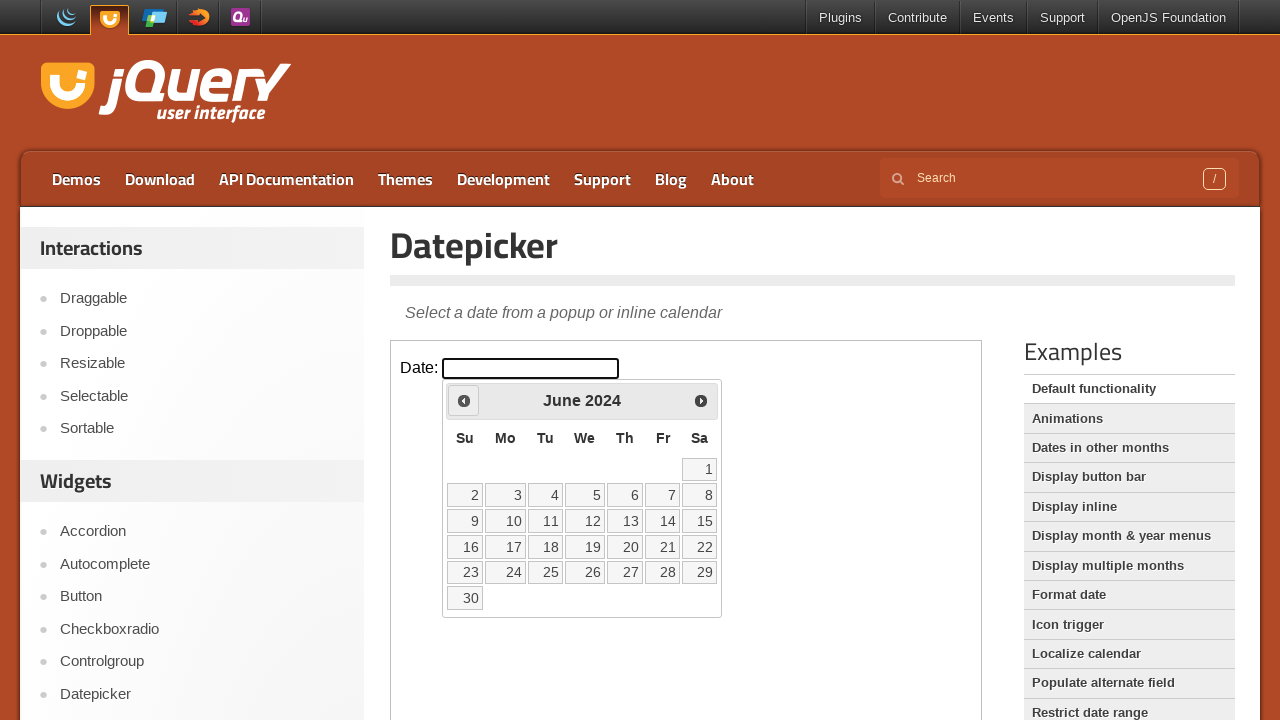

Checked current date in calendar: June 2024
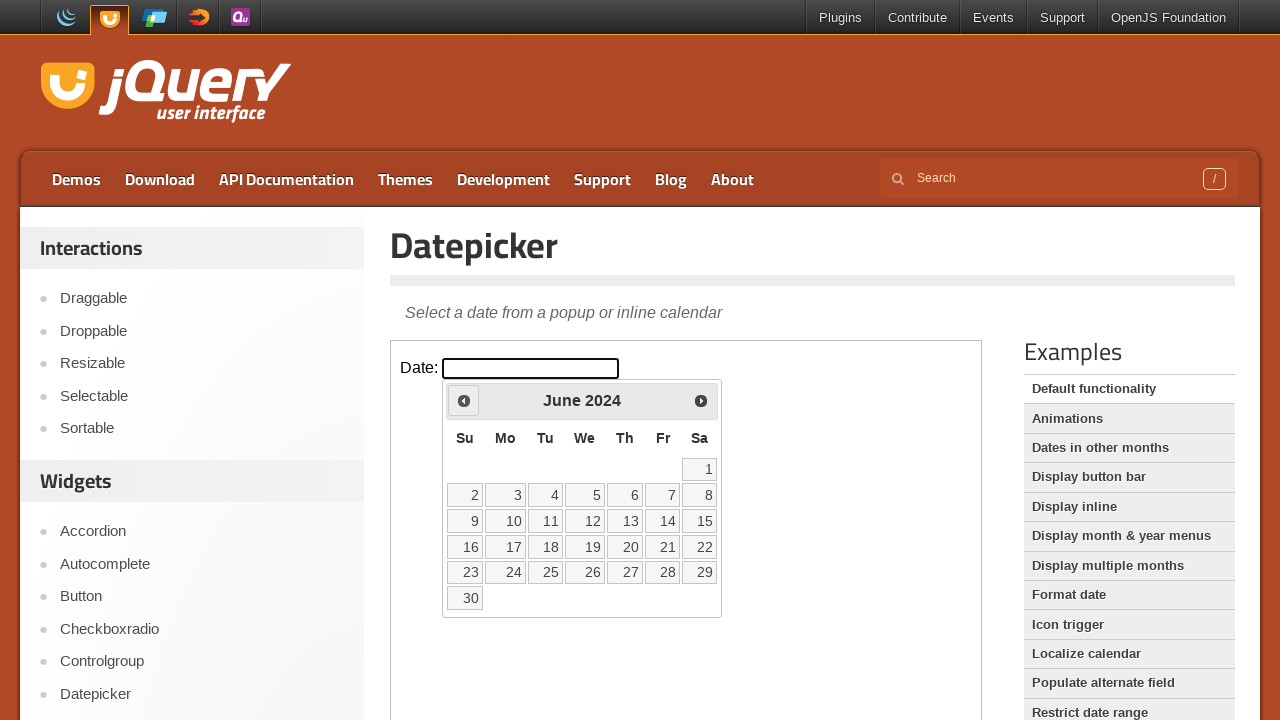

Clicked previous month navigation button at (464, 400) on iframe.demo-frame >> internal:control=enter-frame >> xpath=//span[@class='ui-ico
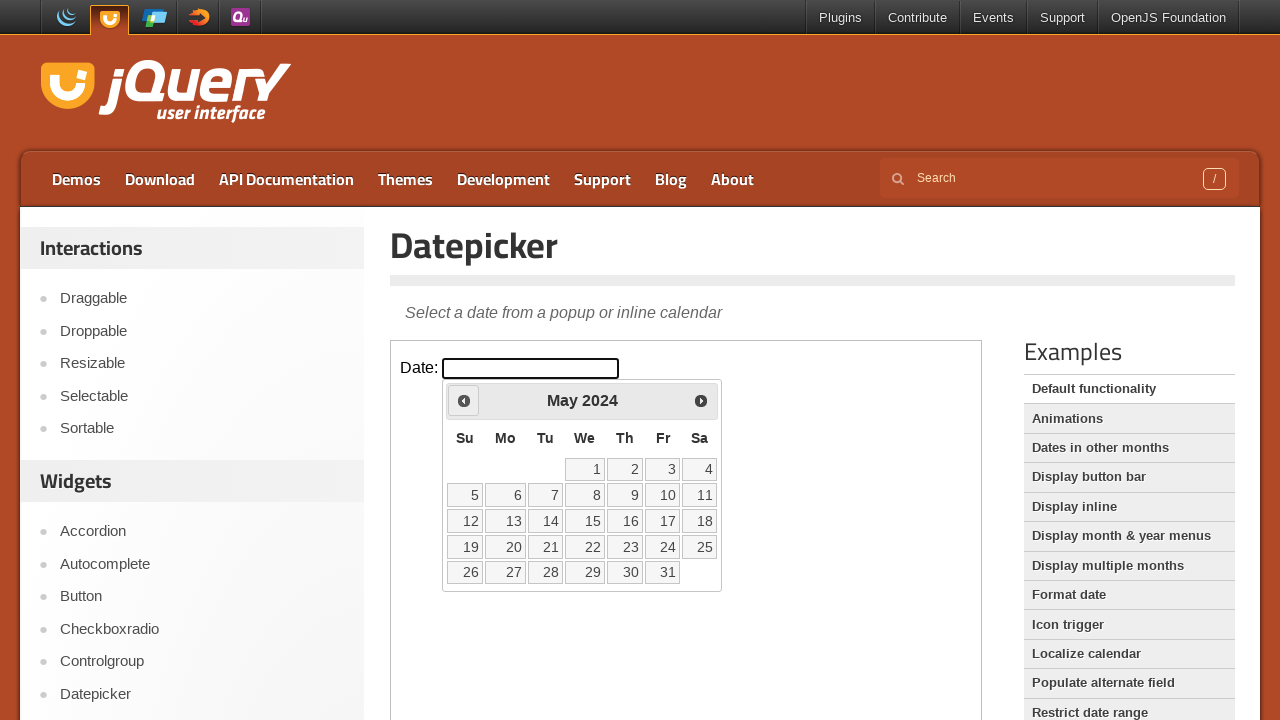

Waited 500ms for calendar to update
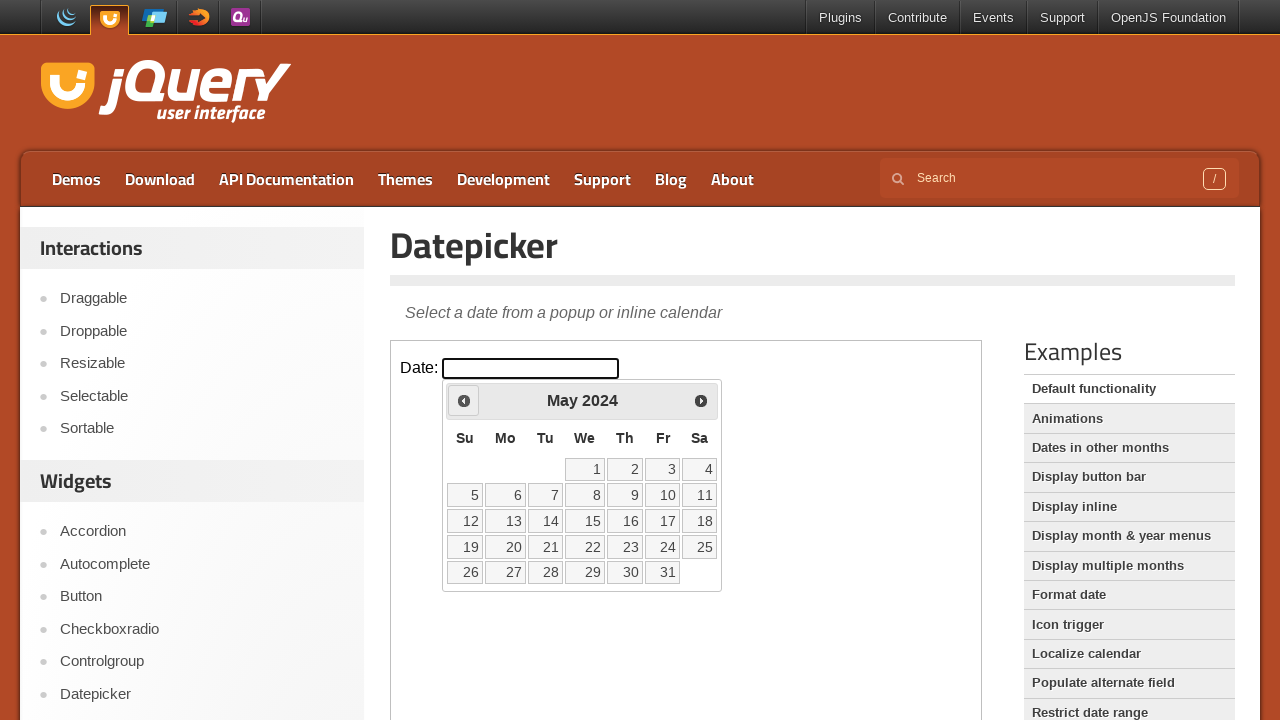

Checked current date in calendar: May 2024
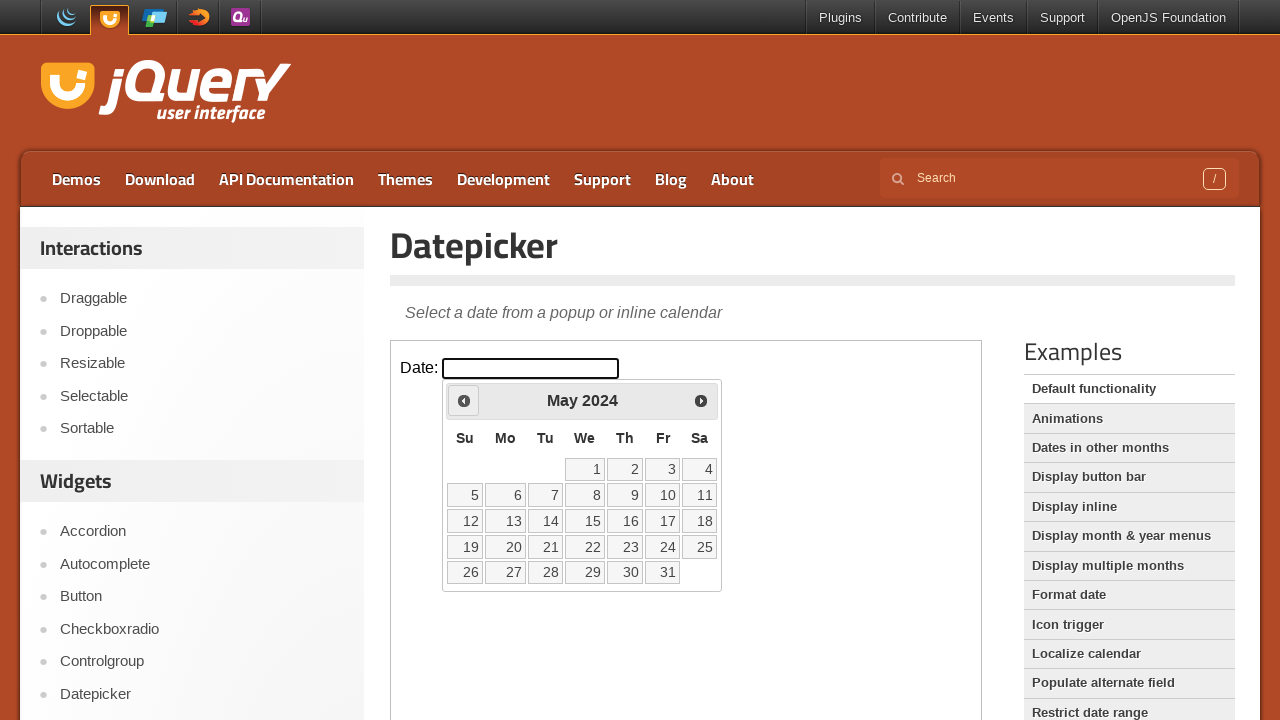

Clicked previous month navigation button at (464, 400) on iframe.demo-frame >> internal:control=enter-frame >> xpath=//span[@class='ui-ico
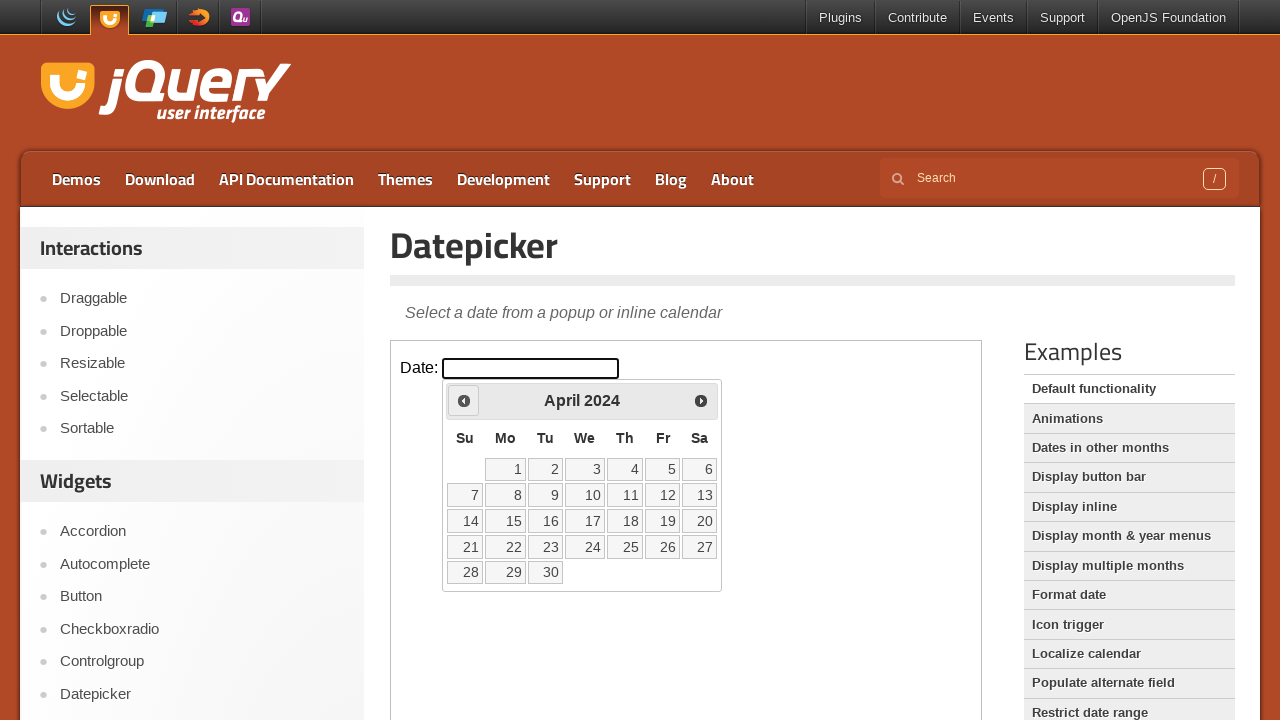

Waited 500ms for calendar to update
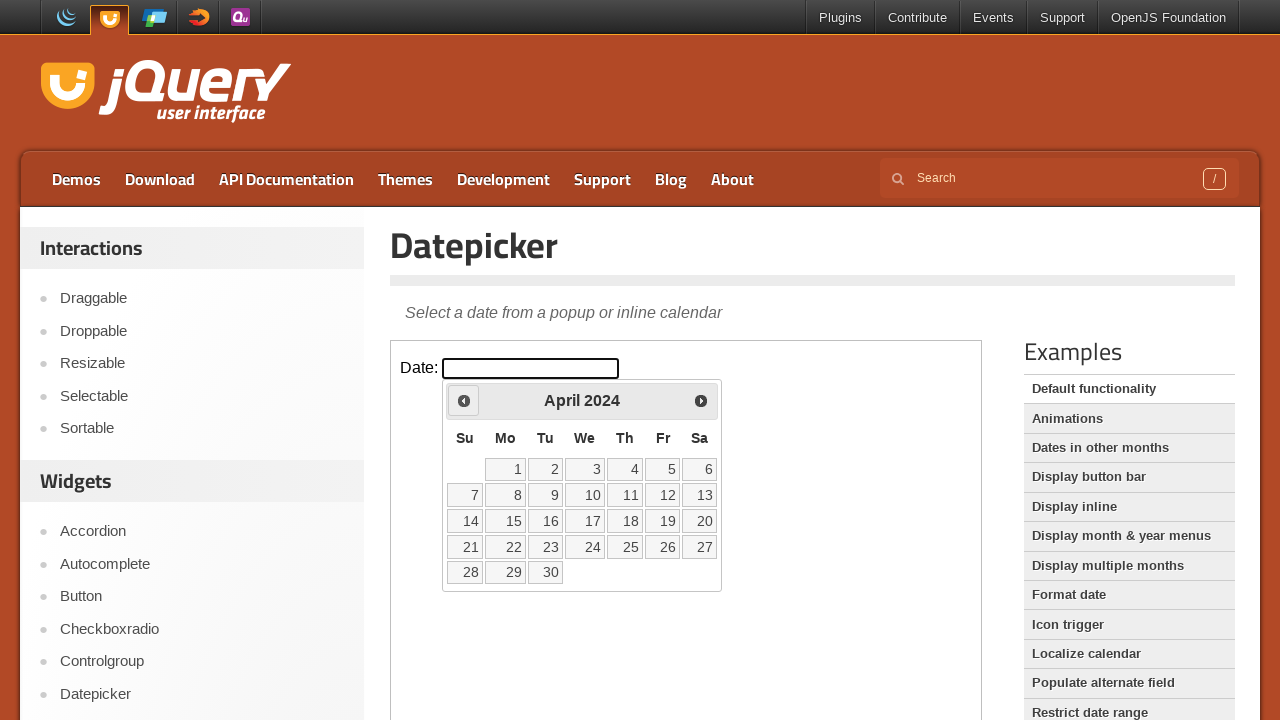

Checked current date in calendar: April 2024
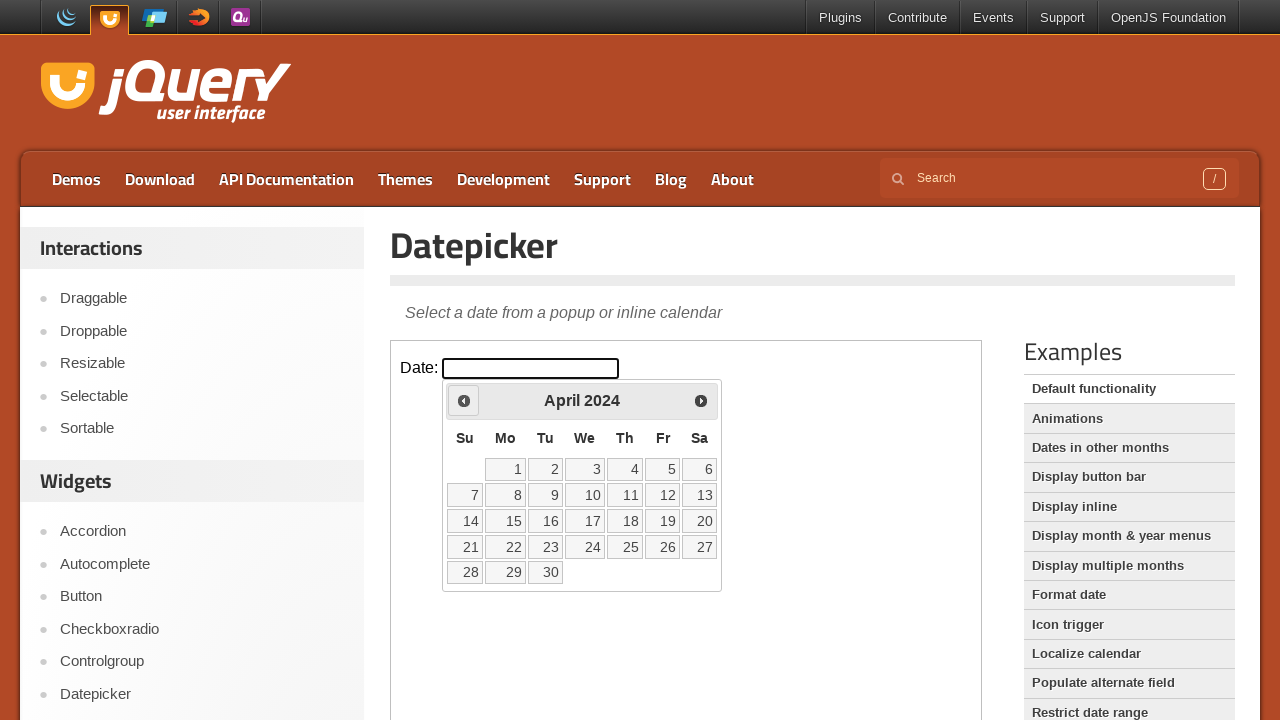

Clicked previous month navigation button at (464, 400) on iframe.demo-frame >> internal:control=enter-frame >> xpath=//span[@class='ui-ico
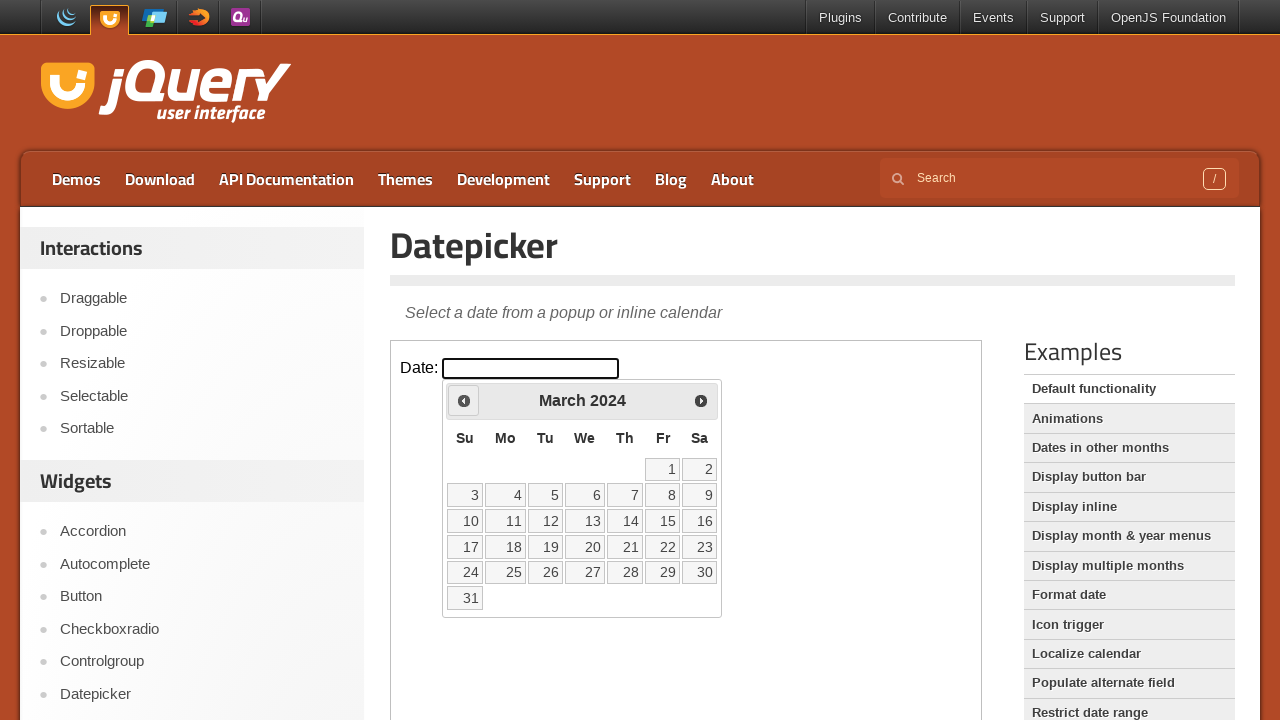

Waited 500ms for calendar to update
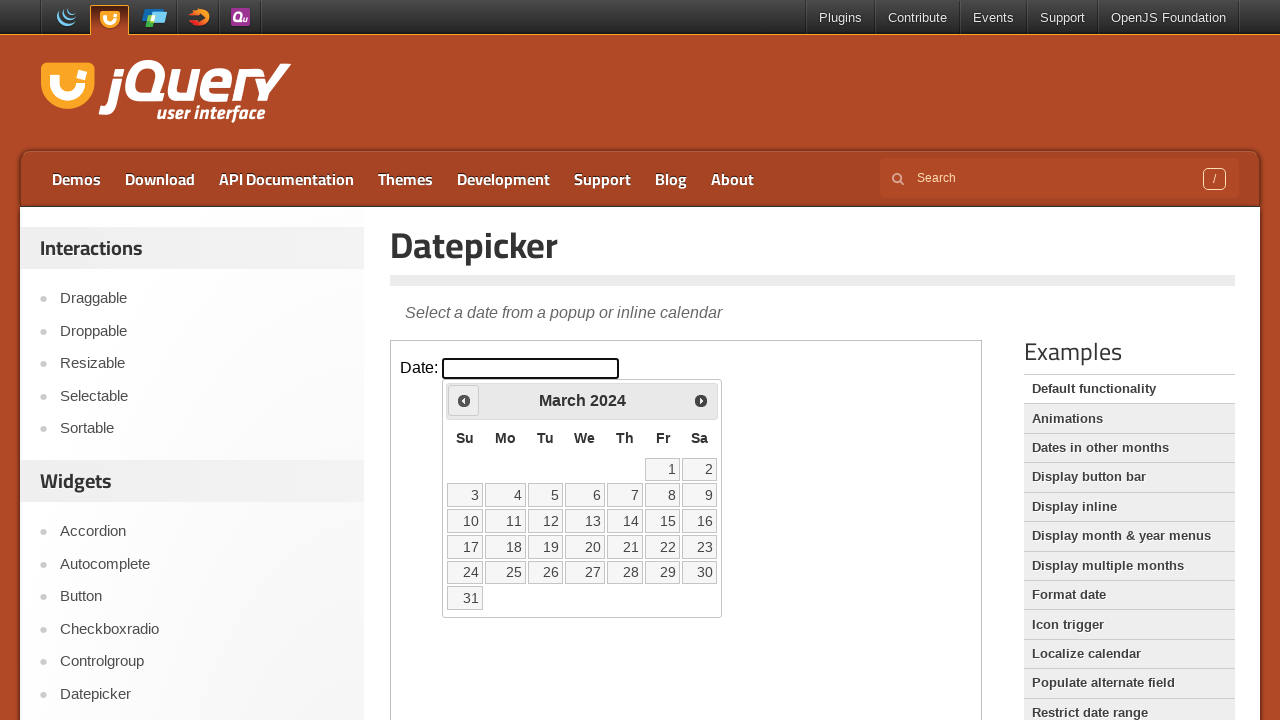

Checked current date in calendar: March 2024
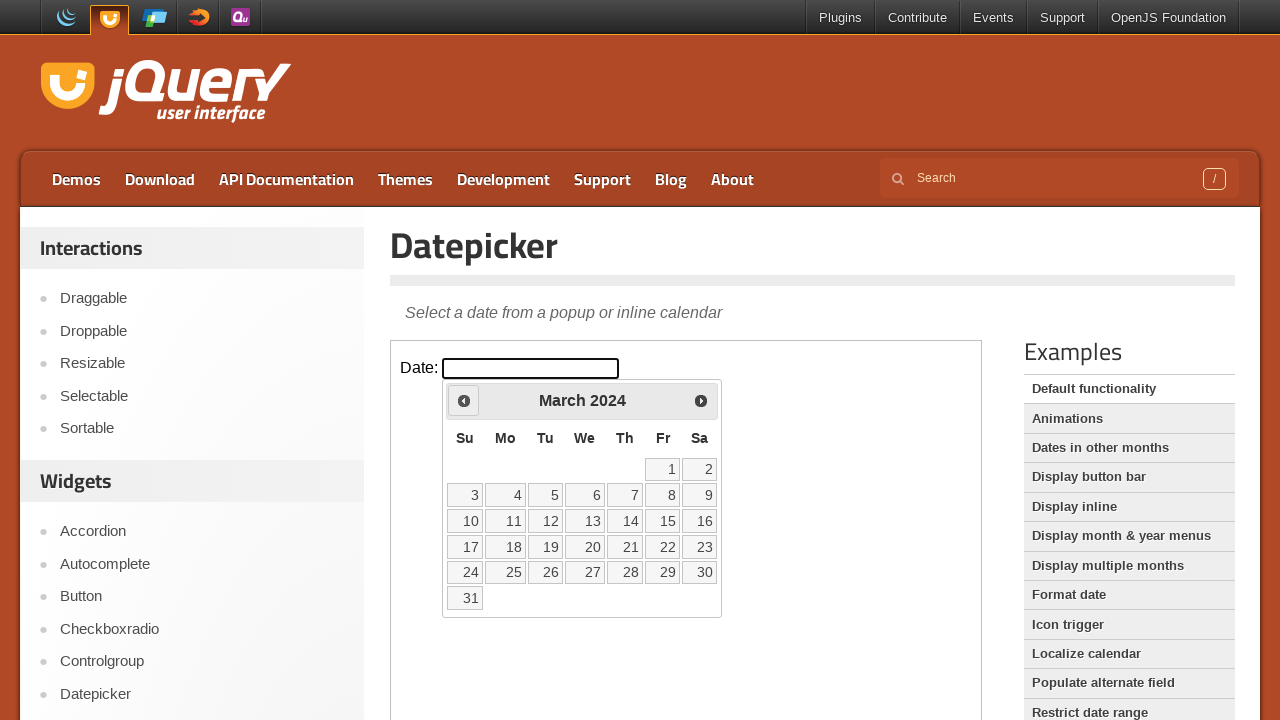

Clicked previous month navigation button at (464, 400) on iframe.demo-frame >> internal:control=enter-frame >> xpath=//span[@class='ui-ico
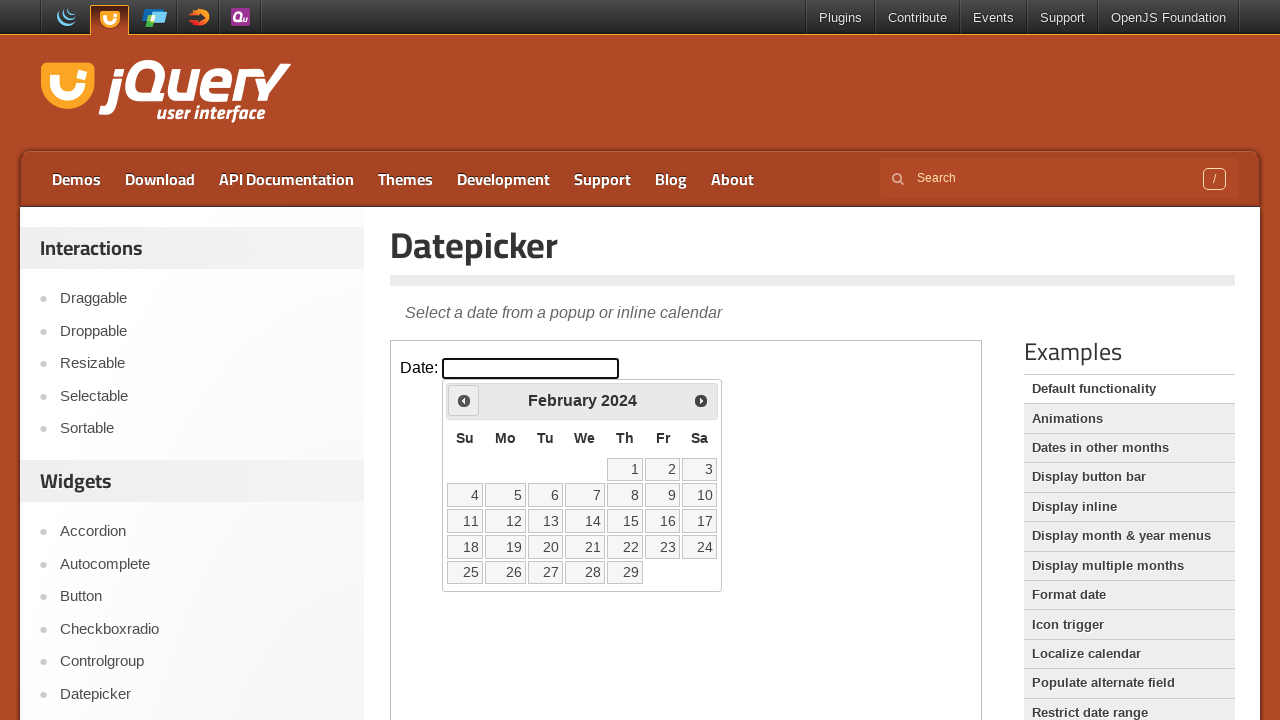

Waited 500ms for calendar to update
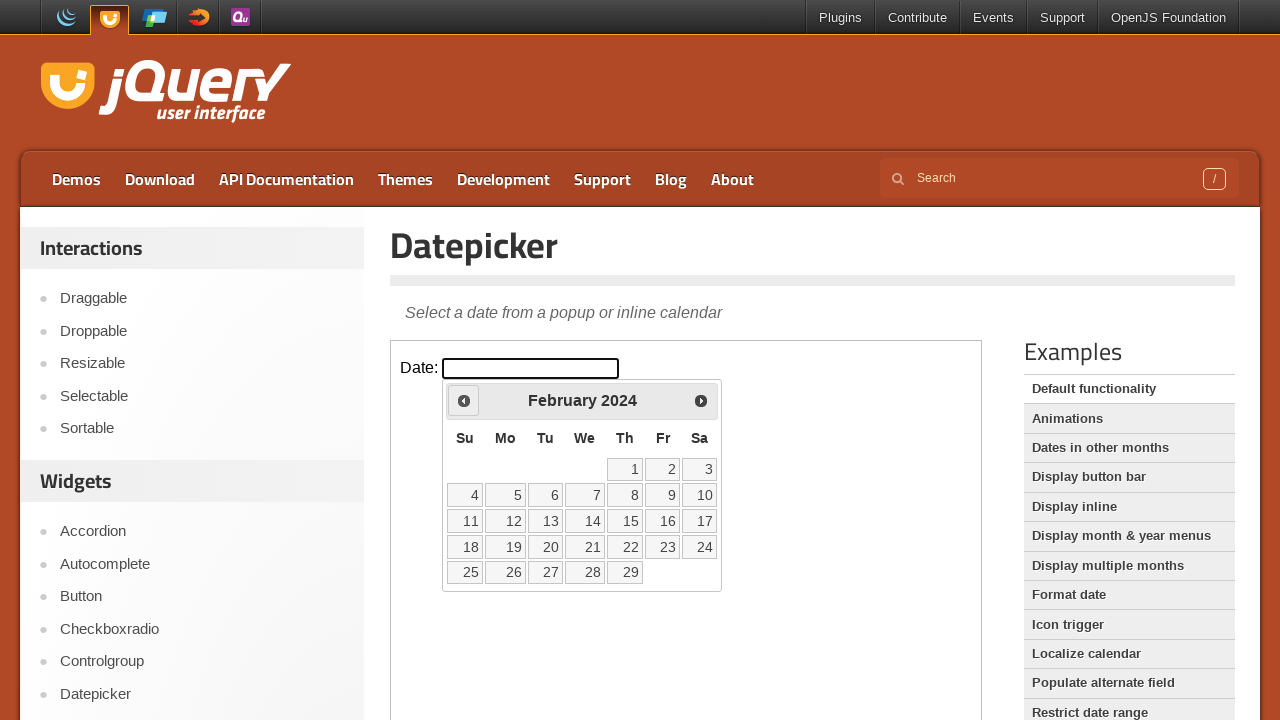

Checked current date in calendar: February 2024
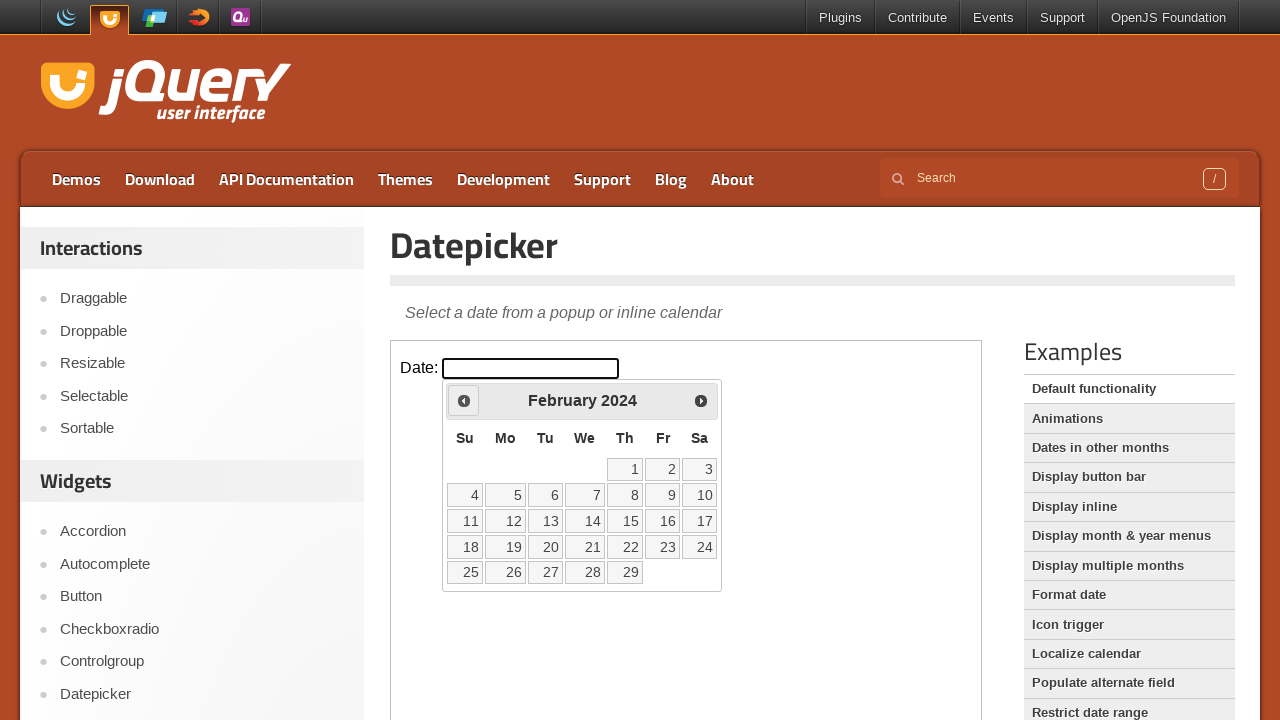

Clicked previous month navigation button at (464, 400) on iframe.demo-frame >> internal:control=enter-frame >> xpath=//span[@class='ui-ico
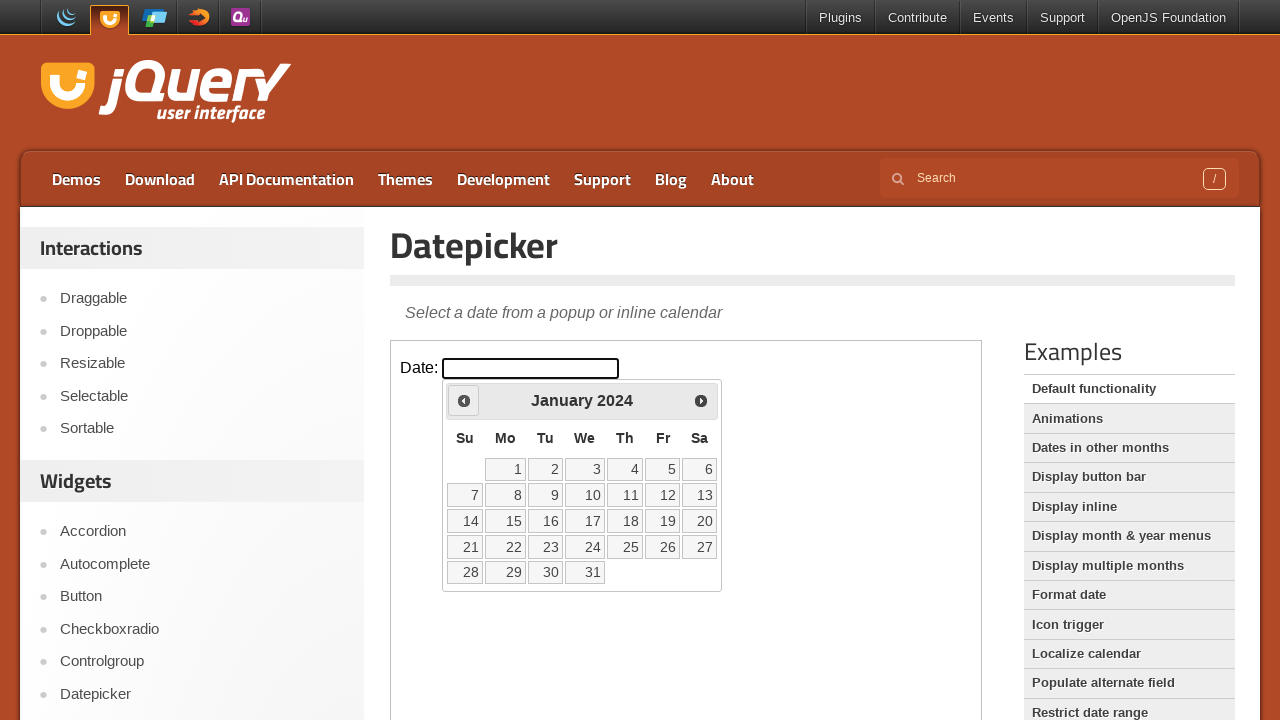

Waited 500ms for calendar to update
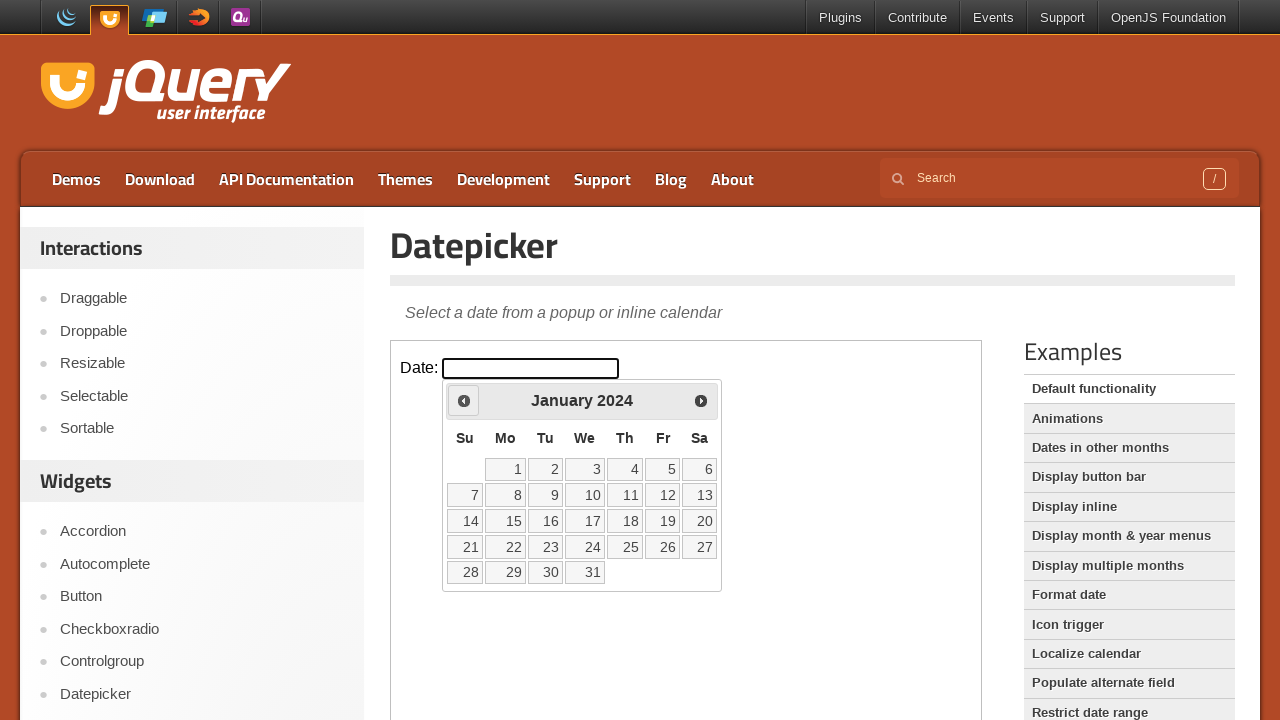

Checked current date in calendar: January 2024
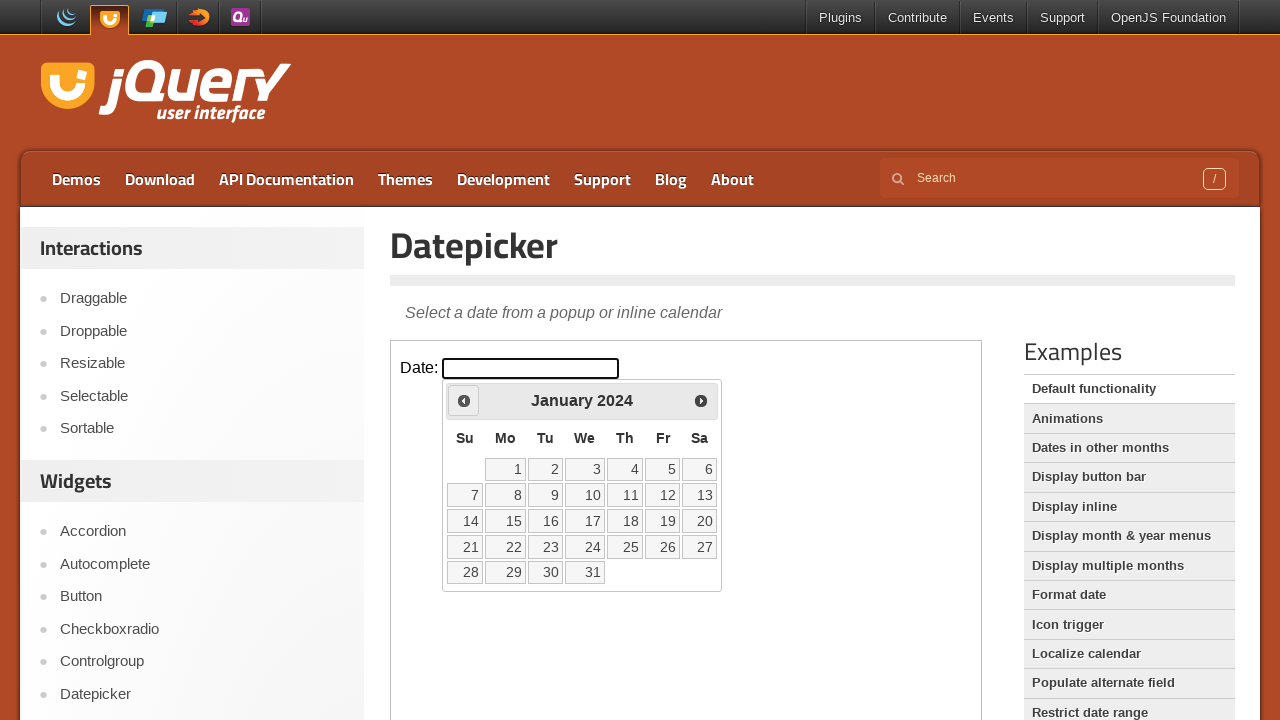

Clicked previous month navigation button at (464, 400) on iframe.demo-frame >> internal:control=enter-frame >> xpath=//span[@class='ui-ico
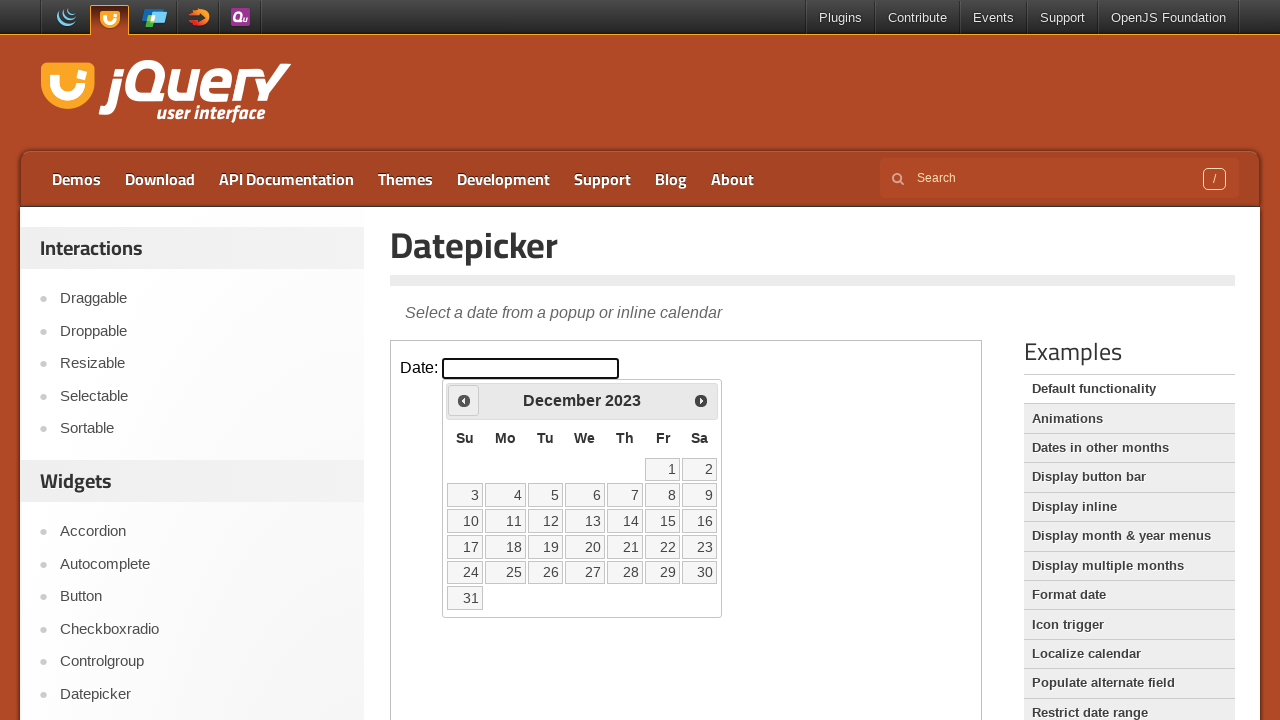

Waited 500ms for calendar to update
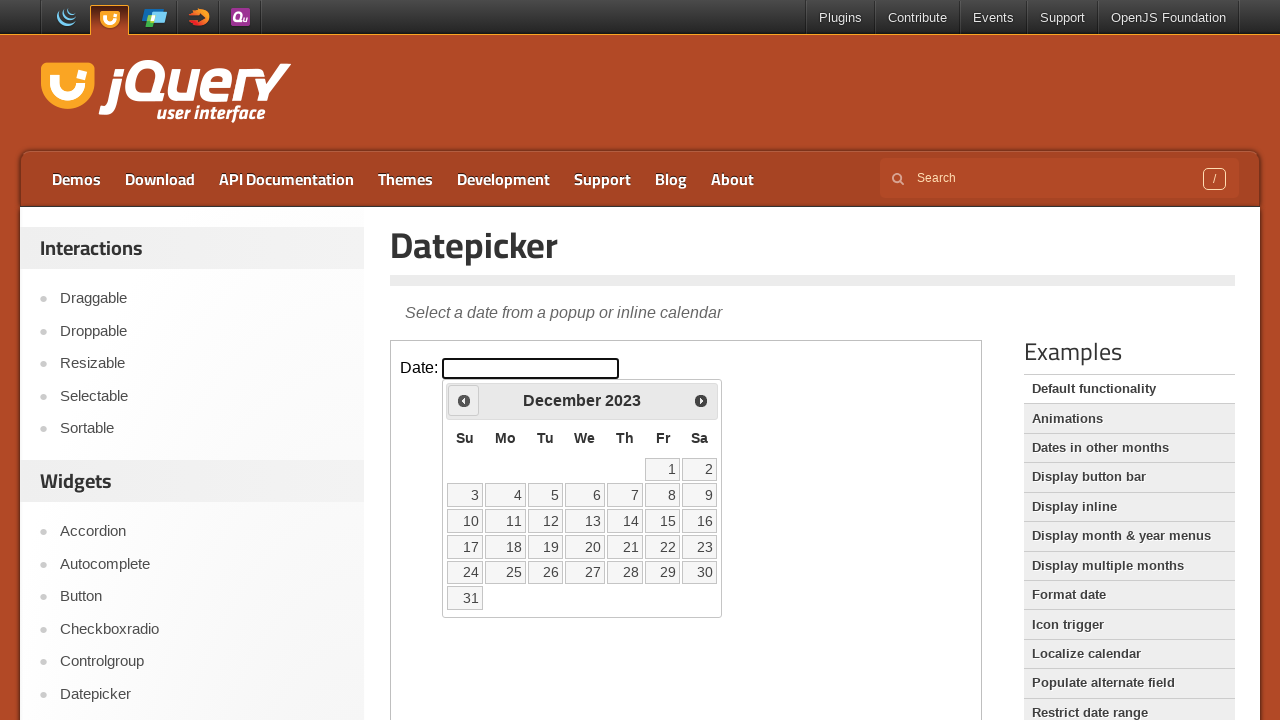

Checked current date in calendar: December 2023
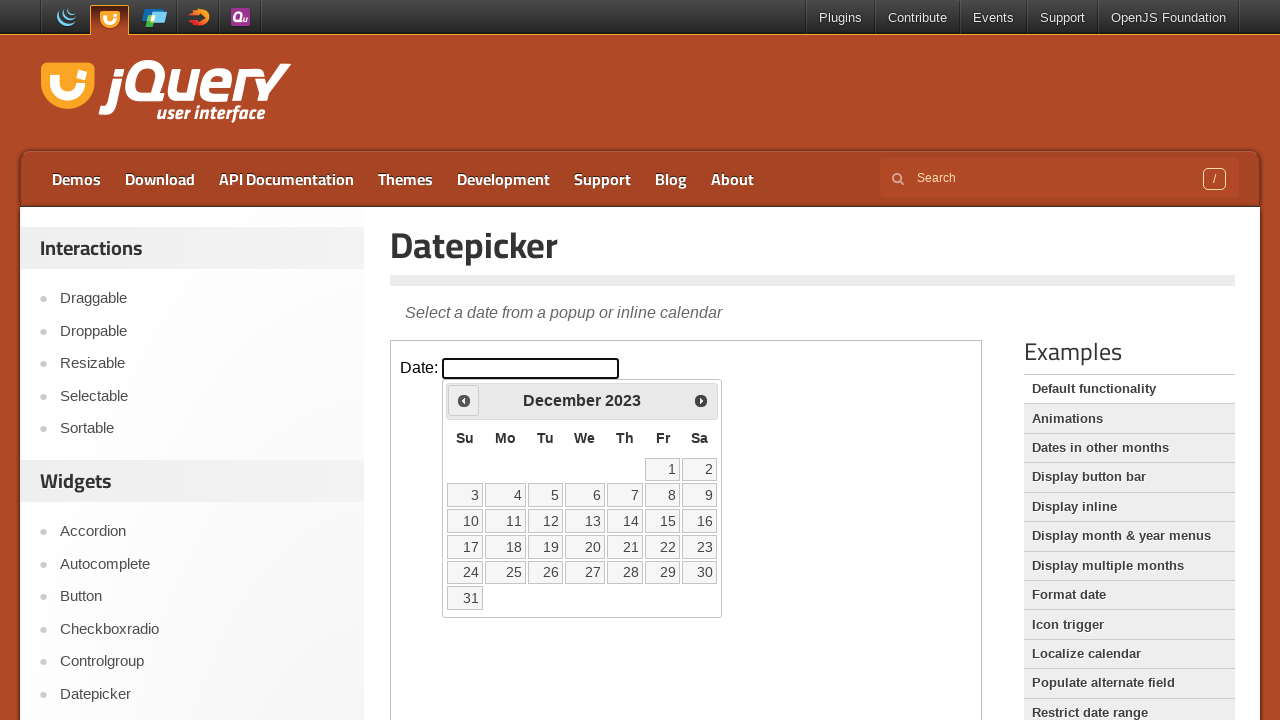

Clicked previous month navigation button at (464, 400) on iframe.demo-frame >> internal:control=enter-frame >> xpath=//span[@class='ui-ico
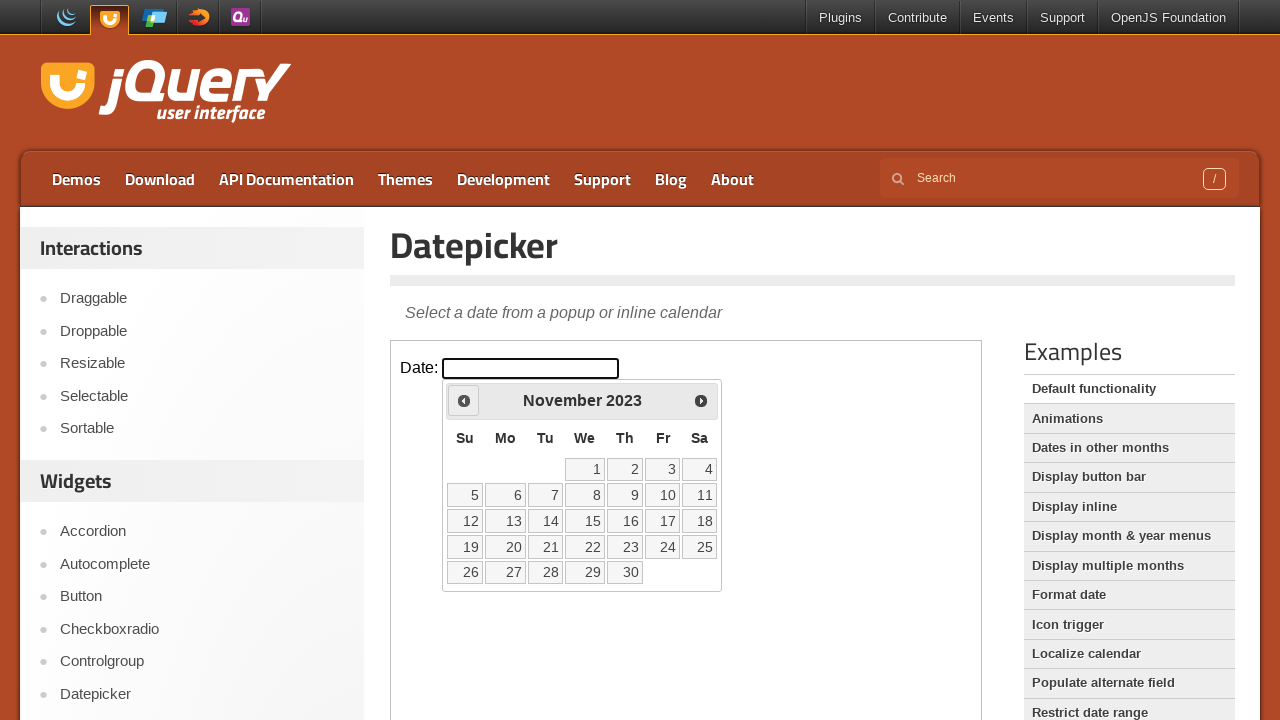

Waited 500ms for calendar to update
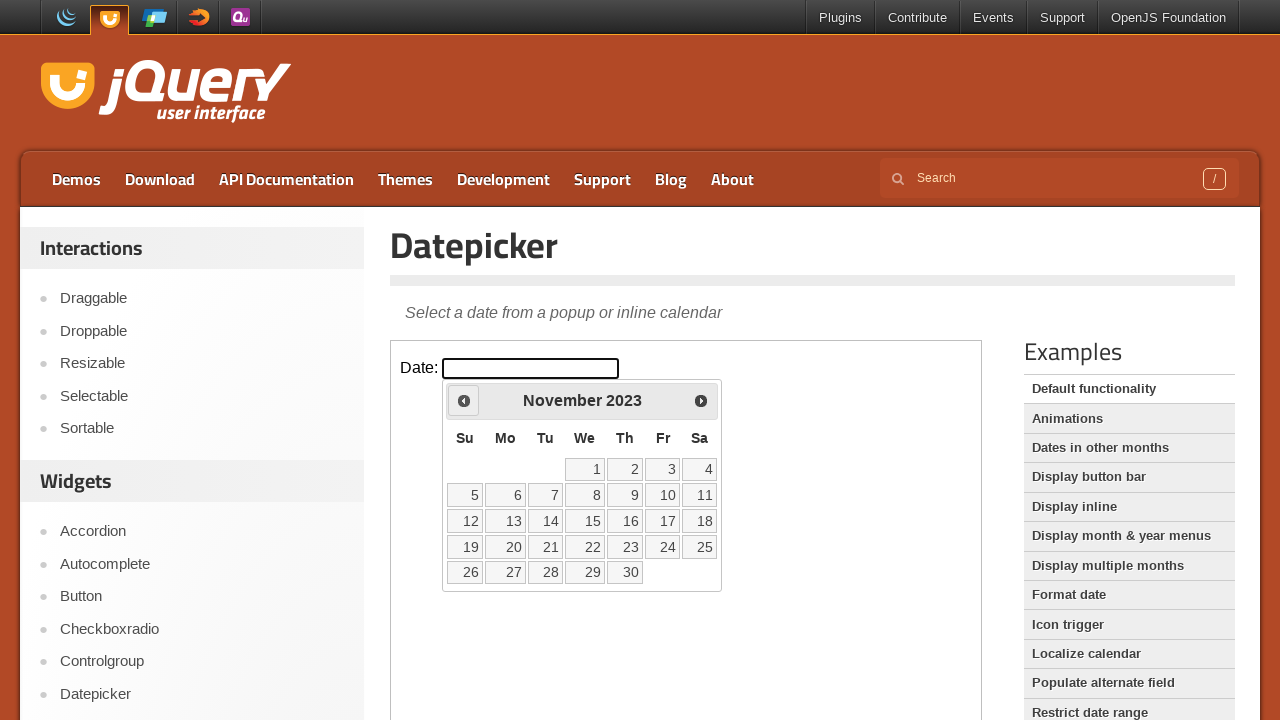

Checked current date in calendar: November 2023
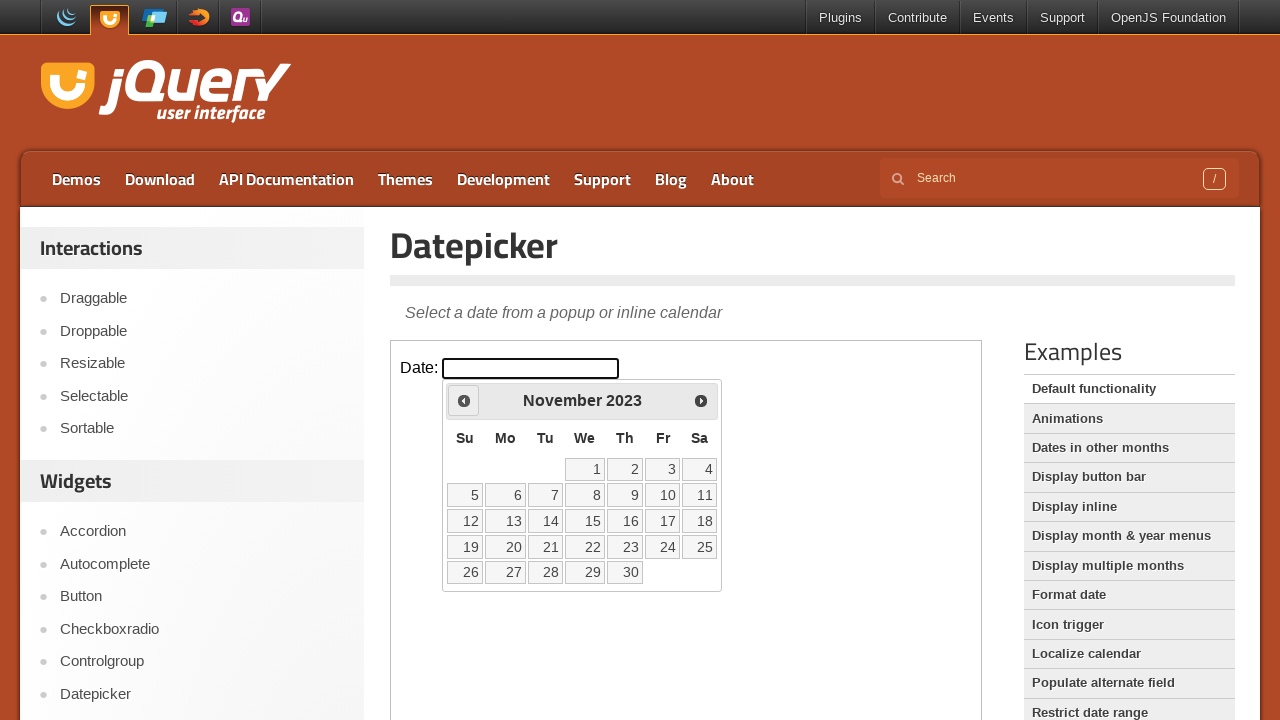

Clicked previous month navigation button at (464, 400) on iframe.demo-frame >> internal:control=enter-frame >> xpath=//span[@class='ui-ico
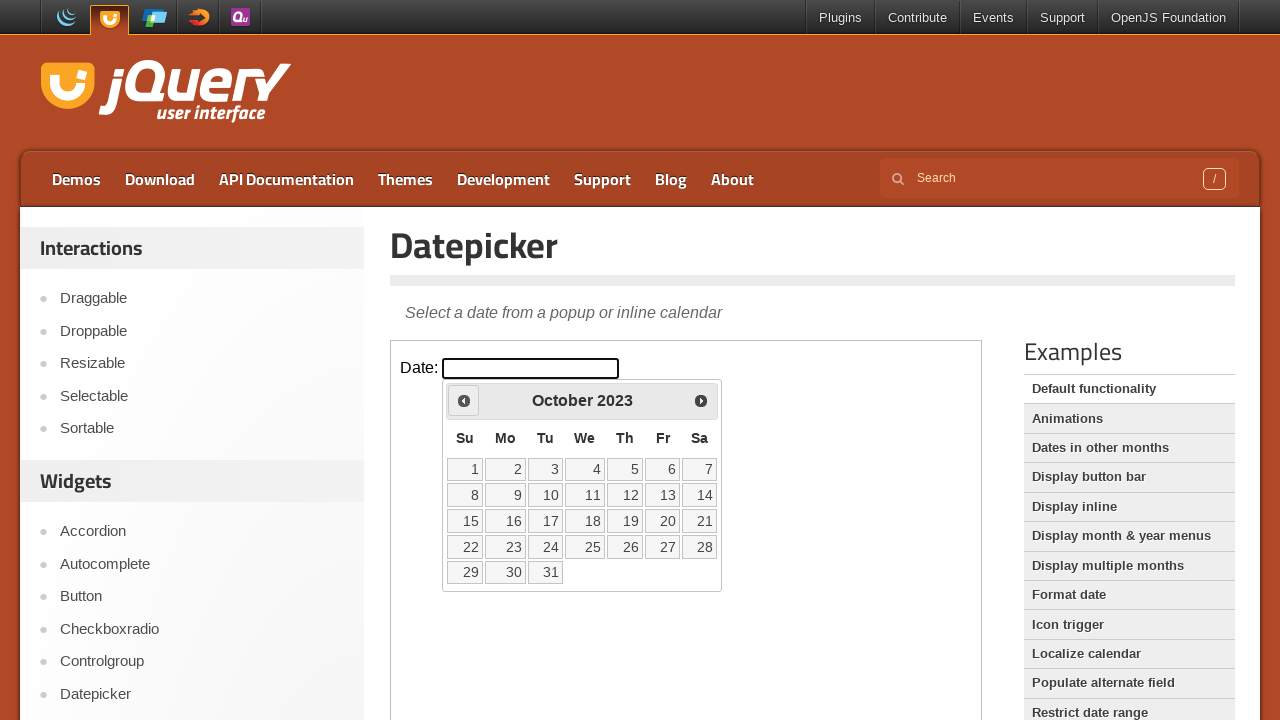

Waited 500ms for calendar to update
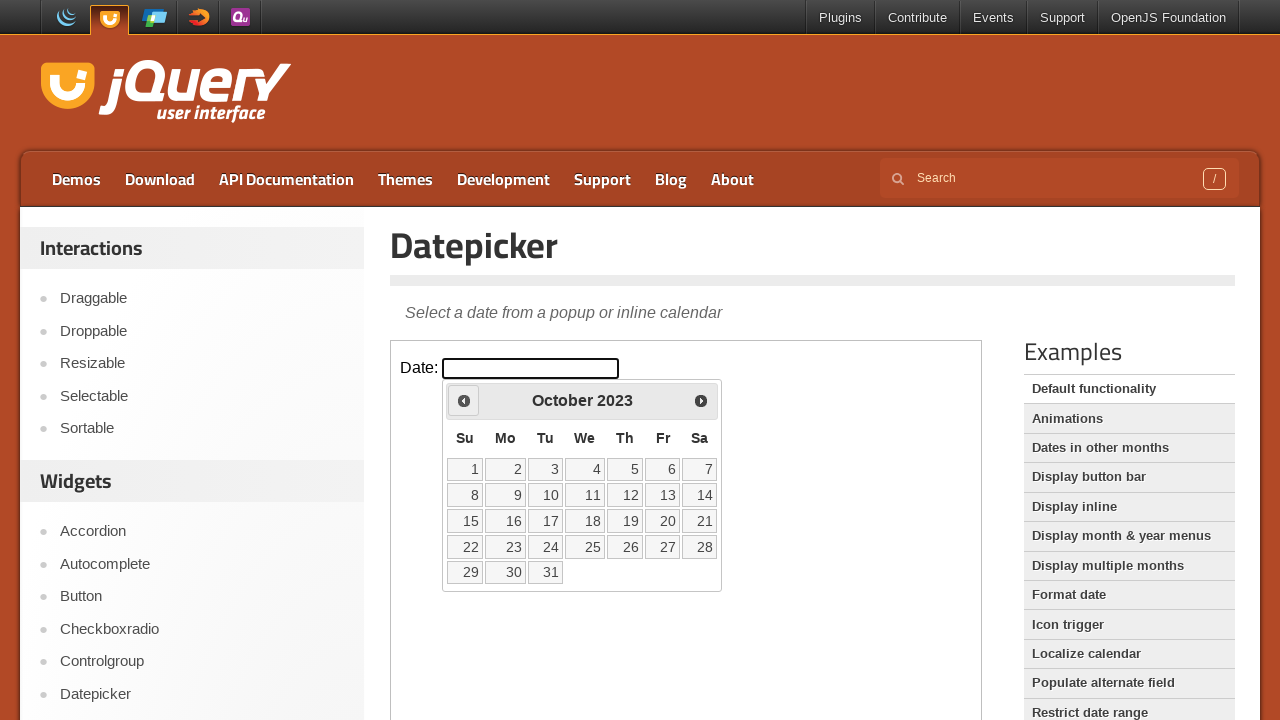

Checked current date in calendar: October 2023
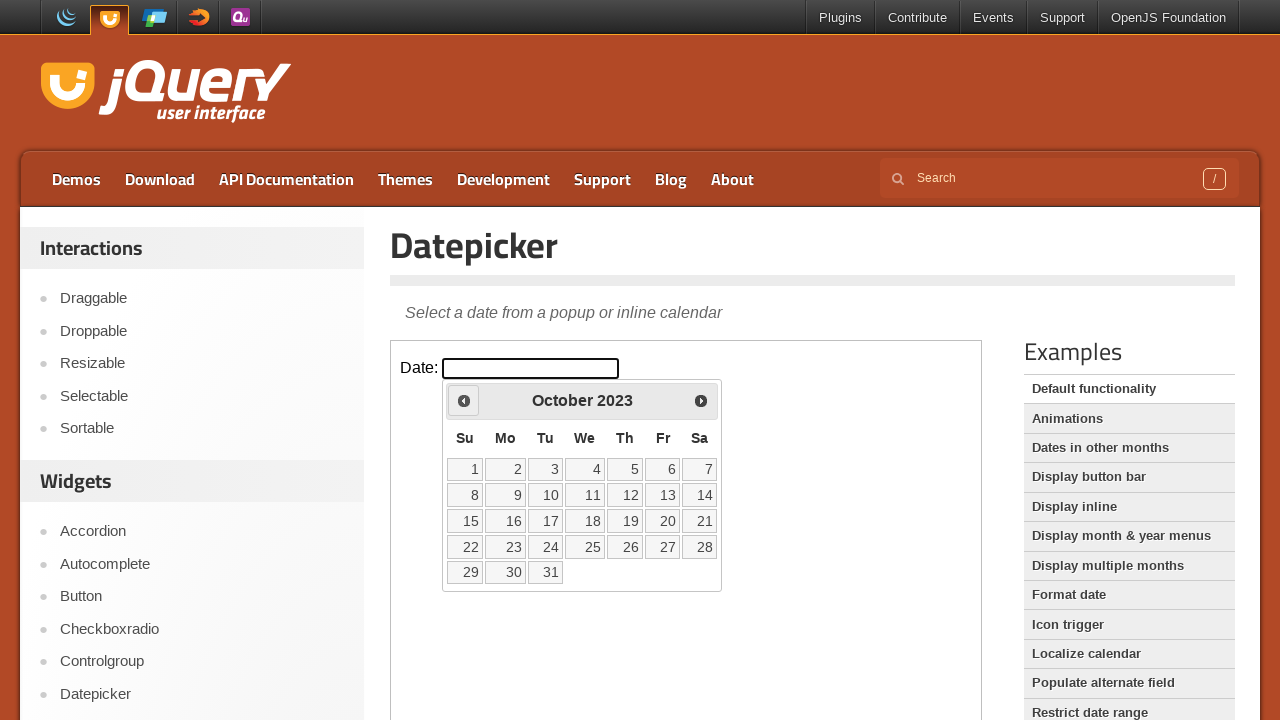

Clicked previous month navigation button at (464, 400) on iframe.demo-frame >> internal:control=enter-frame >> xpath=//span[@class='ui-ico
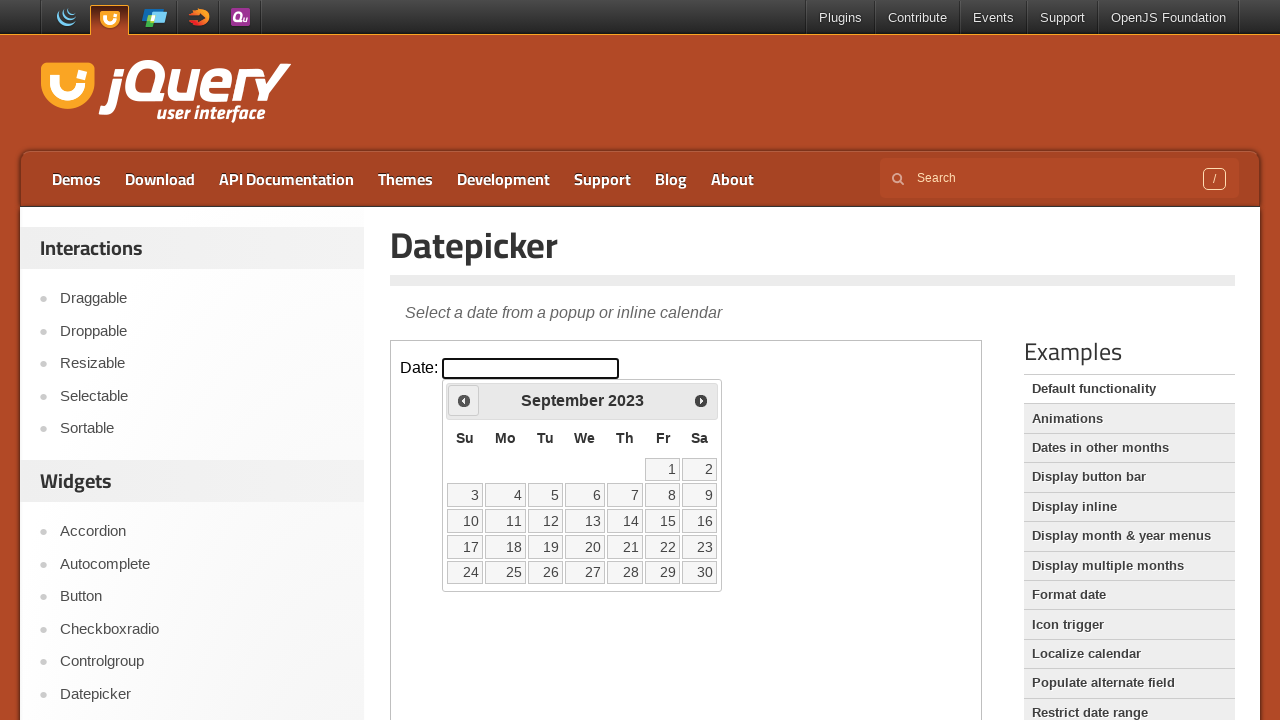

Waited 500ms for calendar to update
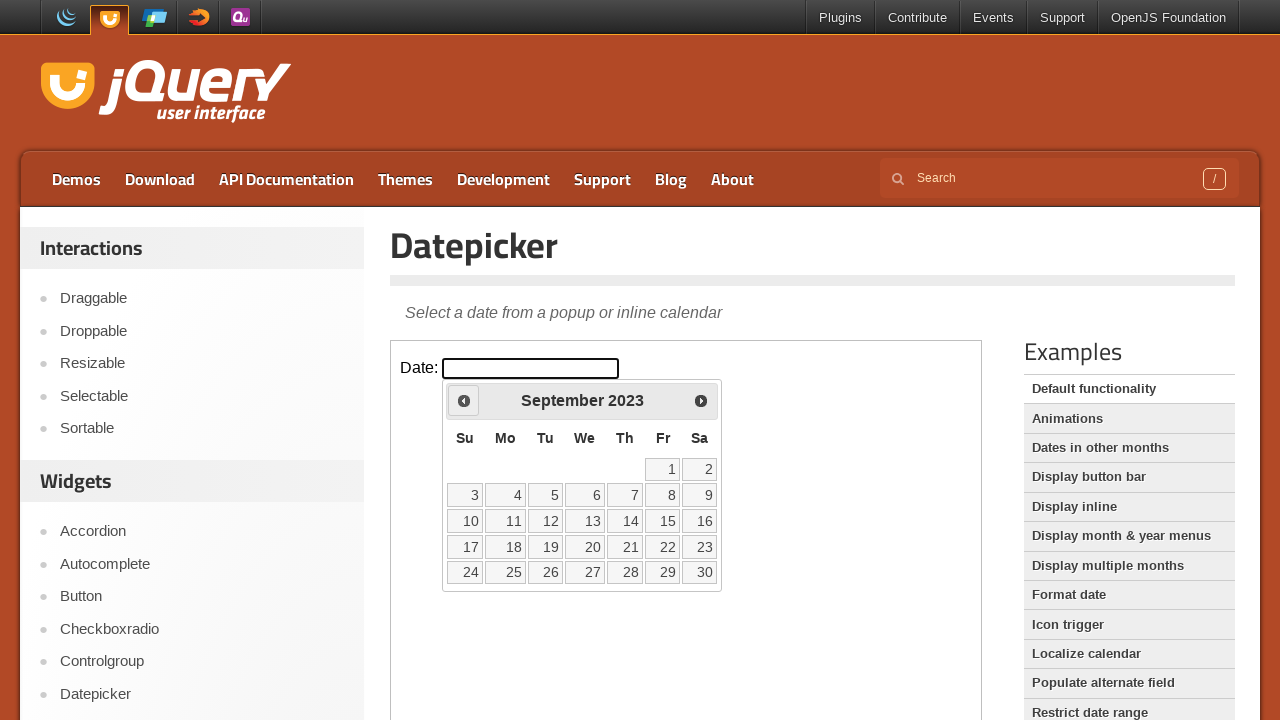

Checked current date in calendar: September 2023
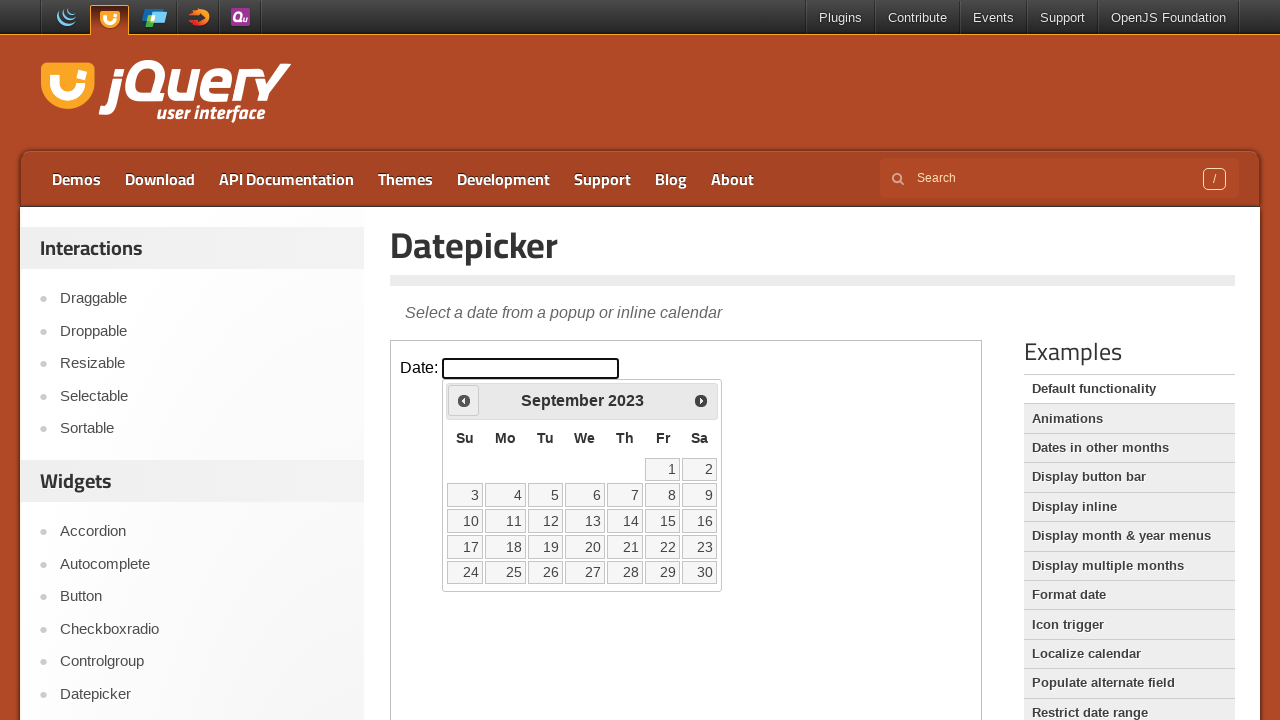

Clicked previous month navigation button at (464, 400) on iframe.demo-frame >> internal:control=enter-frame >> xpath=//span[@class='ui-ico
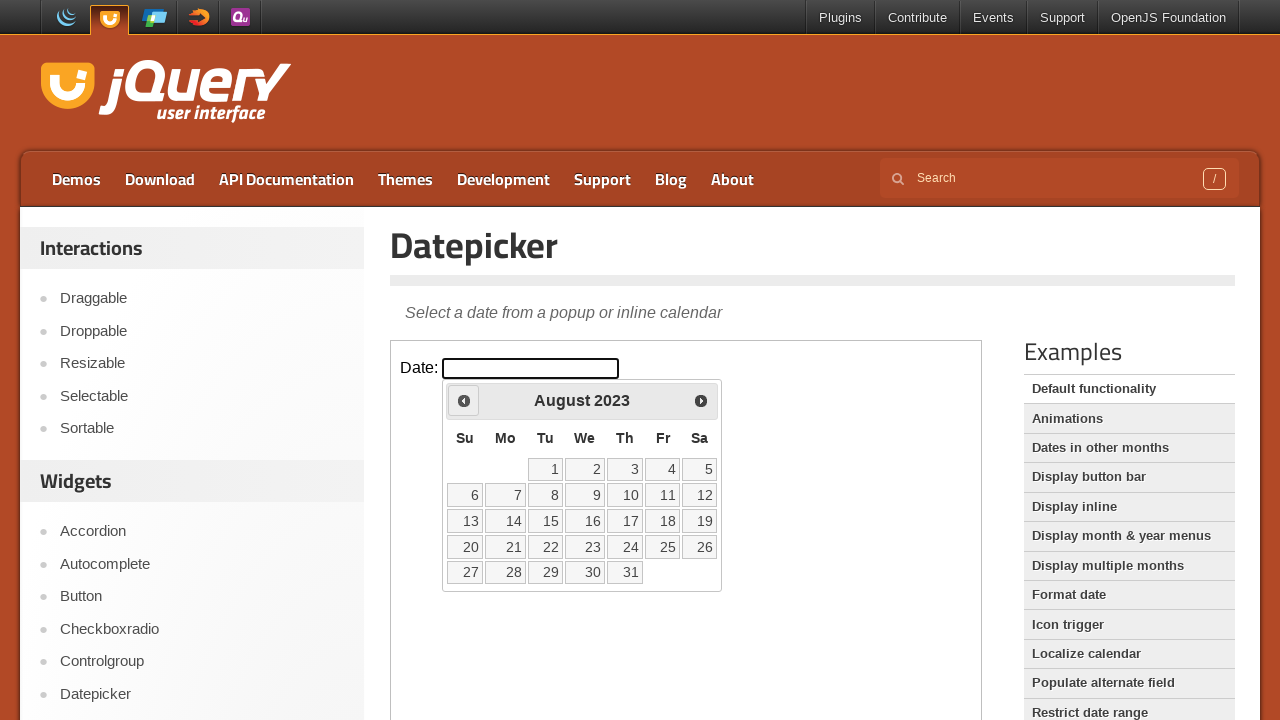

Waited 500ms for calendar to update
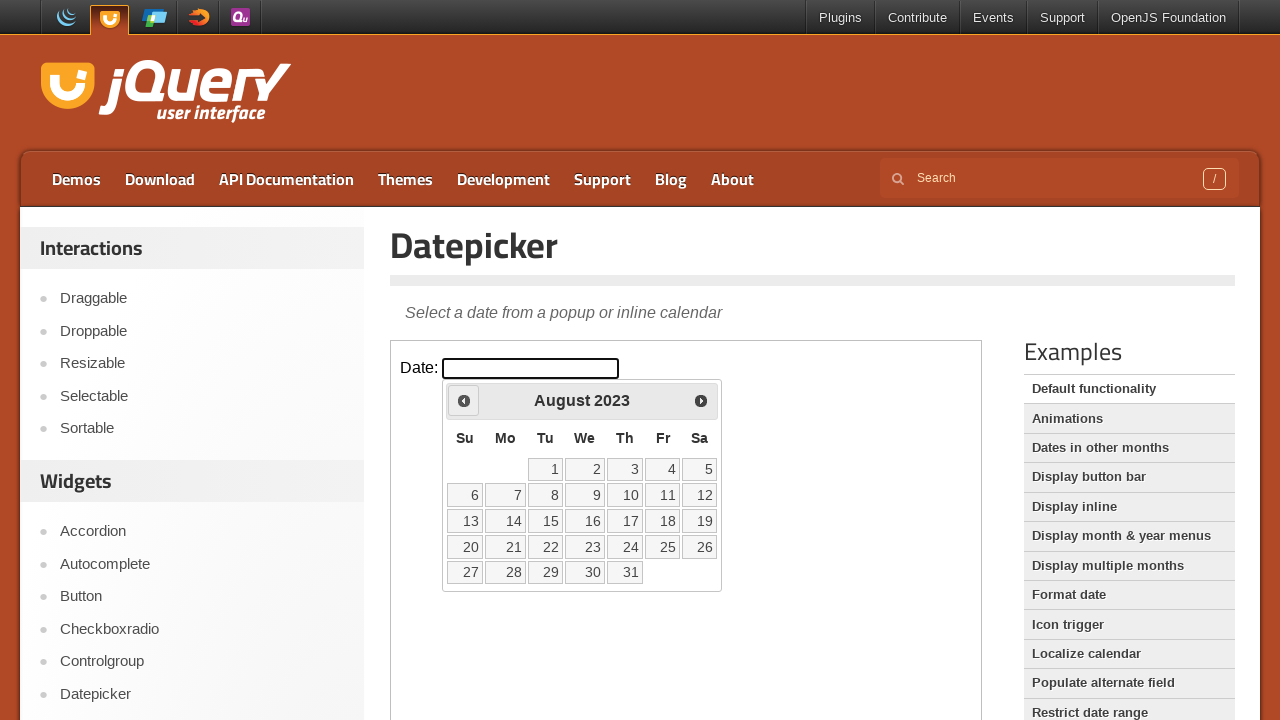

Checked current date in calendar: August 2023
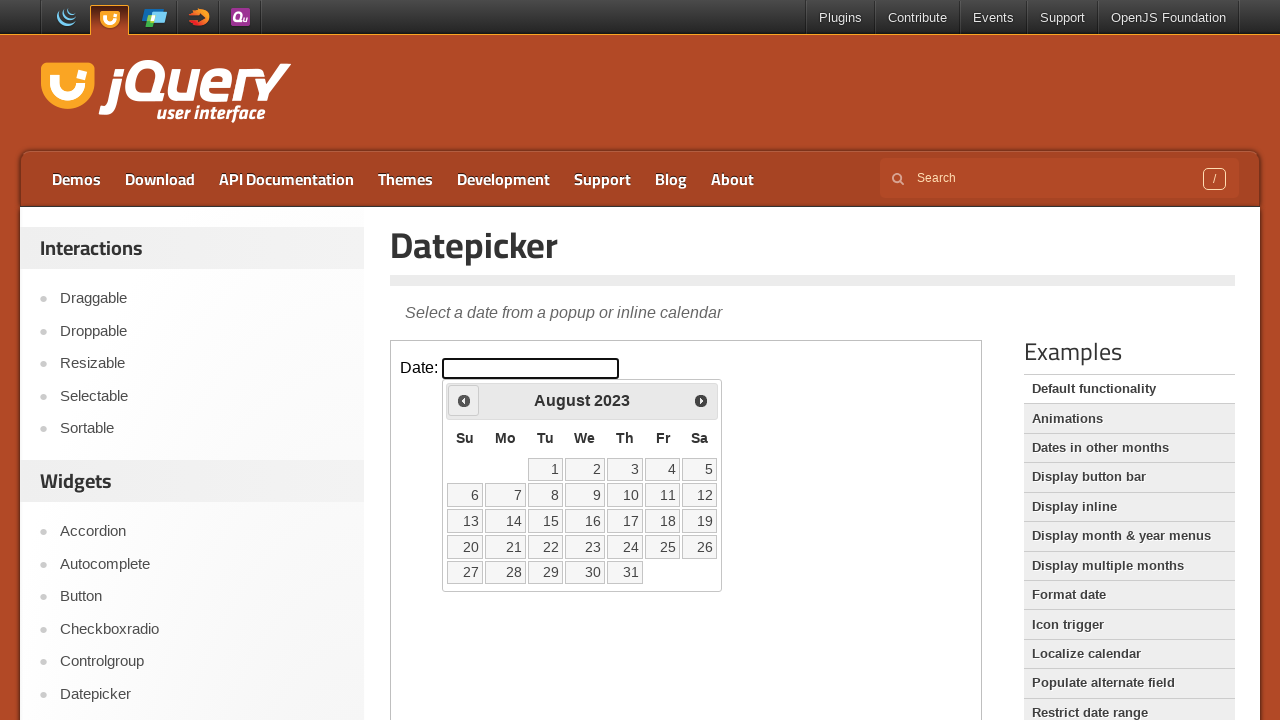

Clicked previous month navigation button at (464, 400) on iframe.demo-frame >> internal:control=enter-frame >> xpath=//span[@class='ui-ico
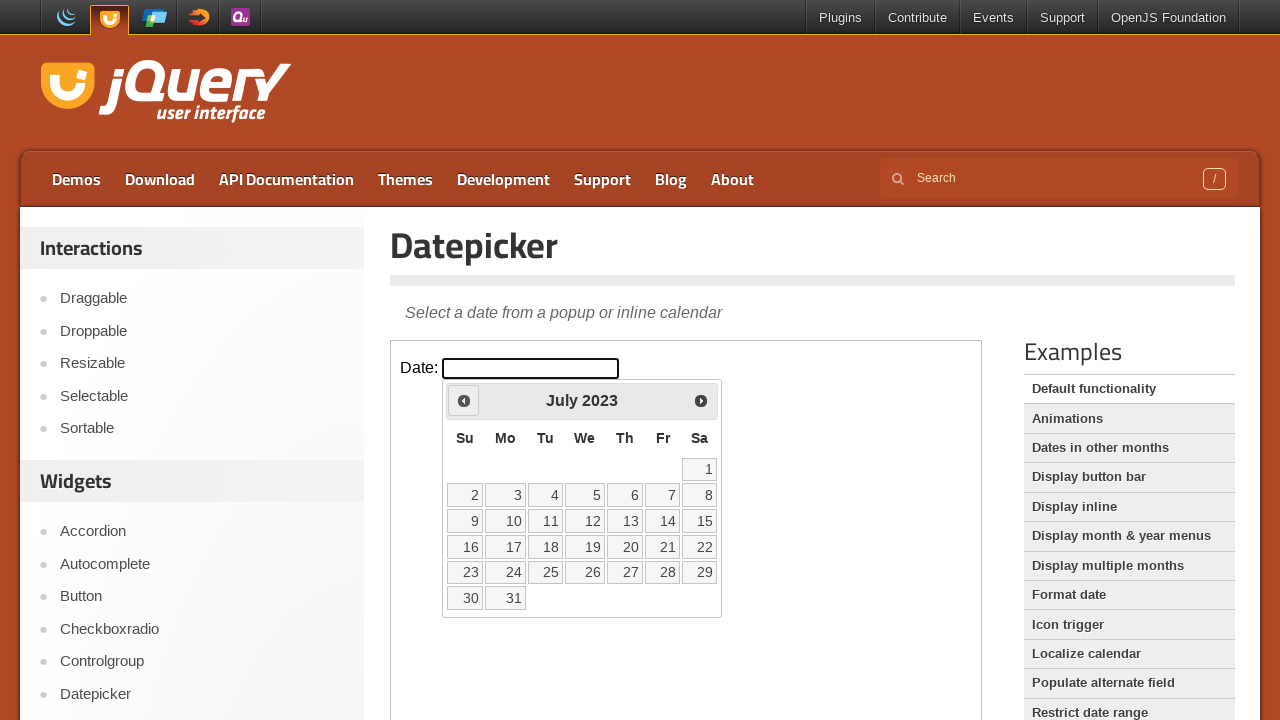

Waited 500ms for calendar to update
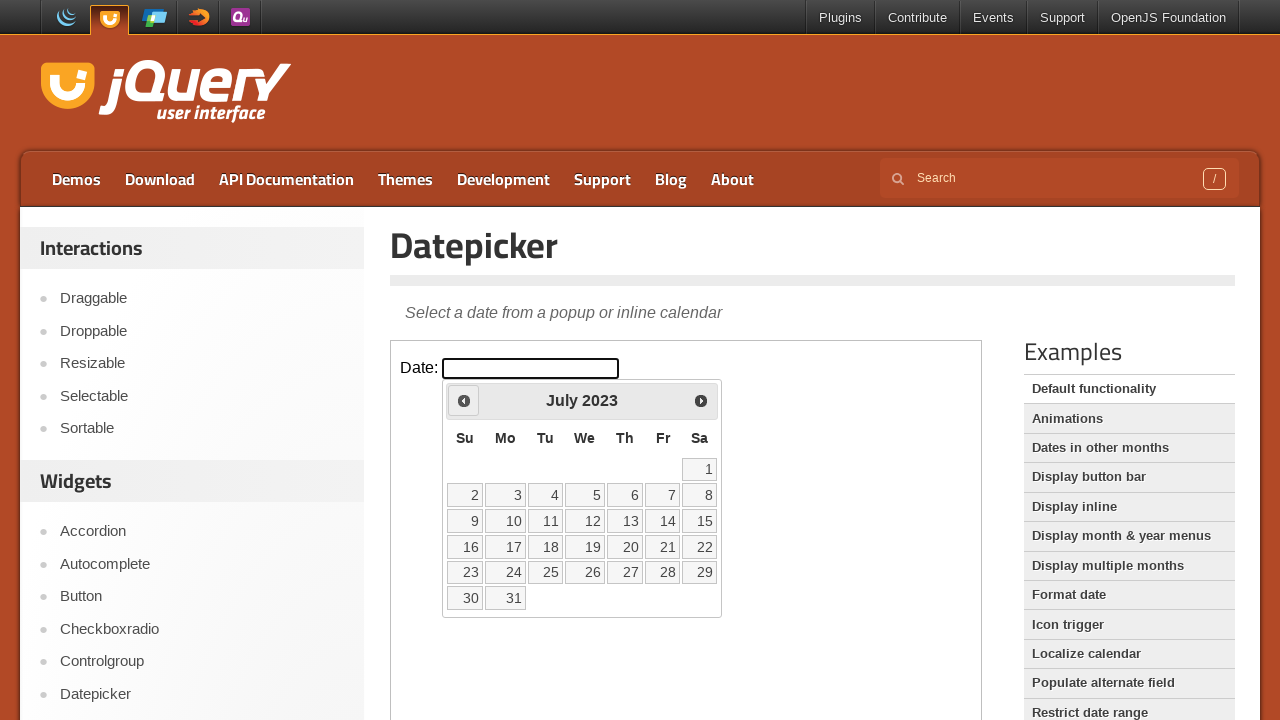

Checked current date in calendar: July 2023
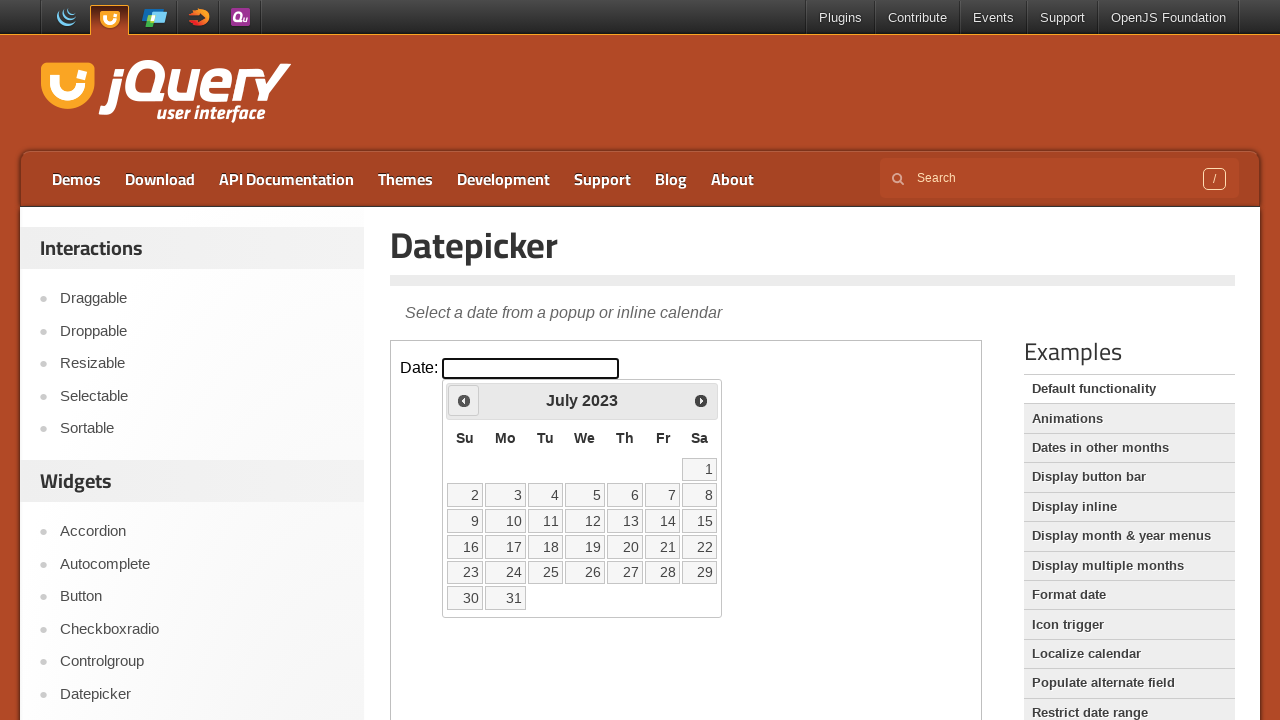

Clicked previous month navigation button at (464, 400) on iframe.demo-frame >> internal:control=enter-frame >> xpath=//span[@class='ui-ico
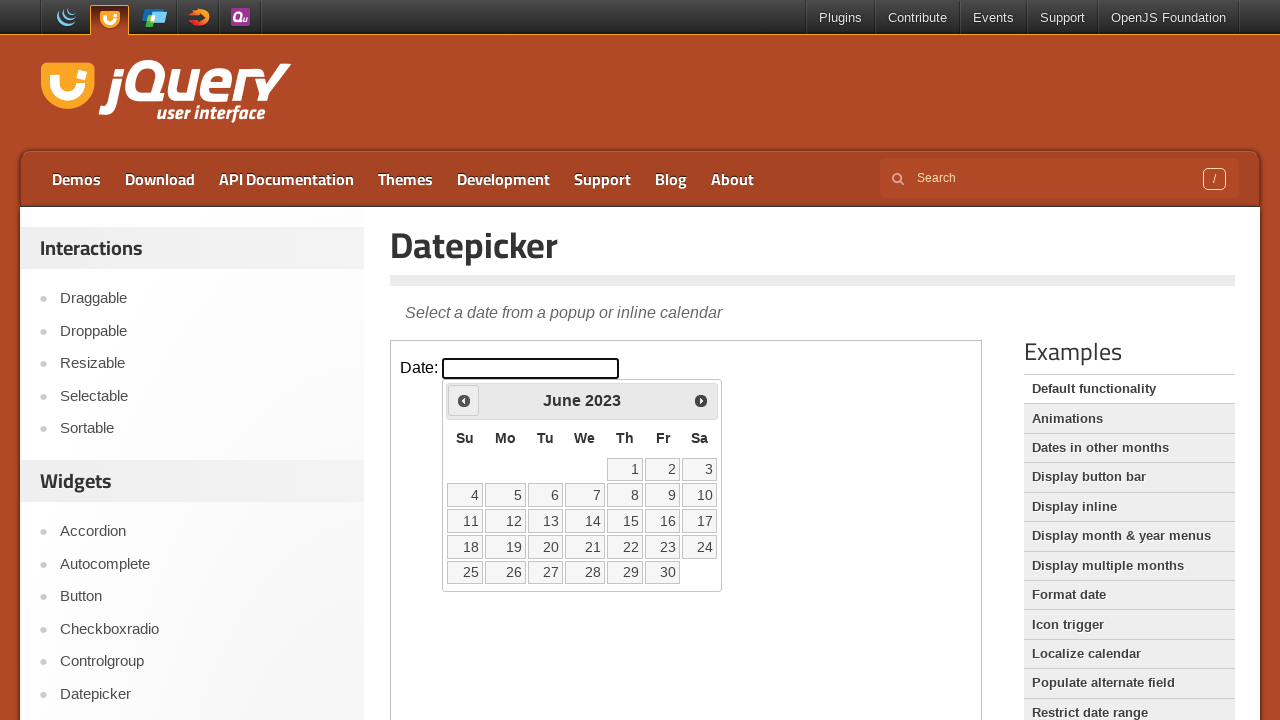

Waited 500ms for calendar to update
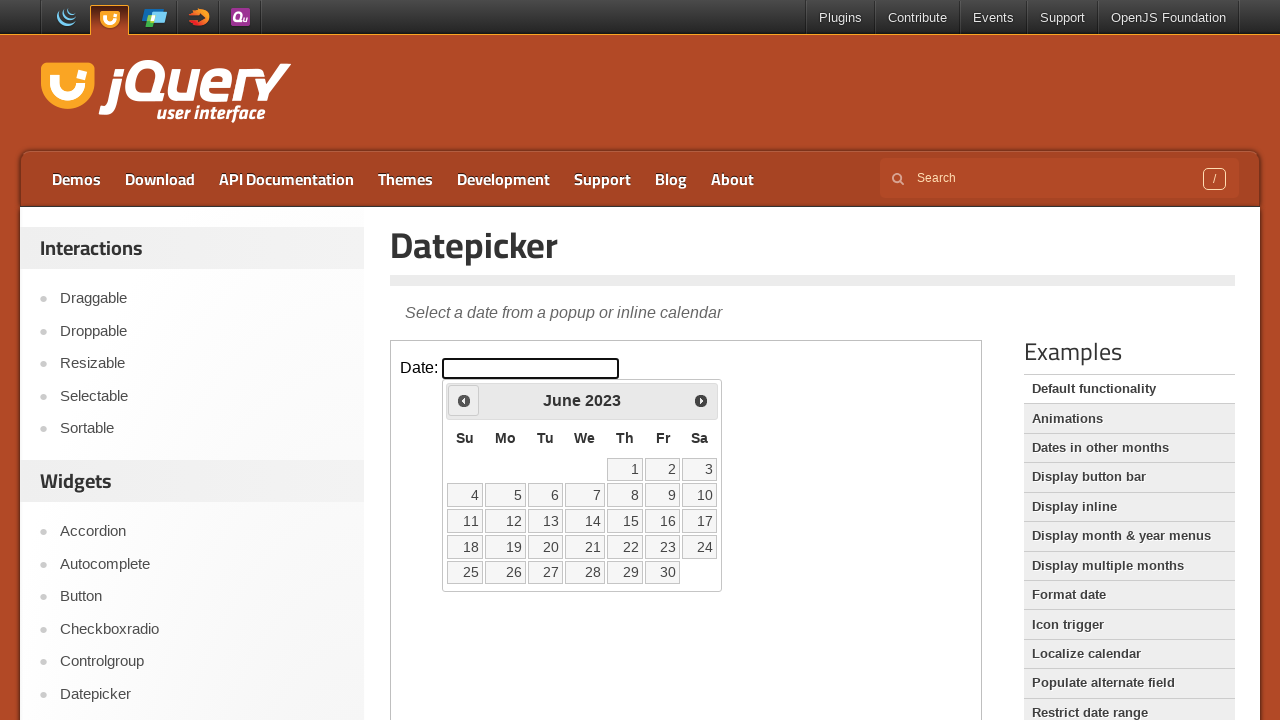

Checked current date in calendar: June 2023
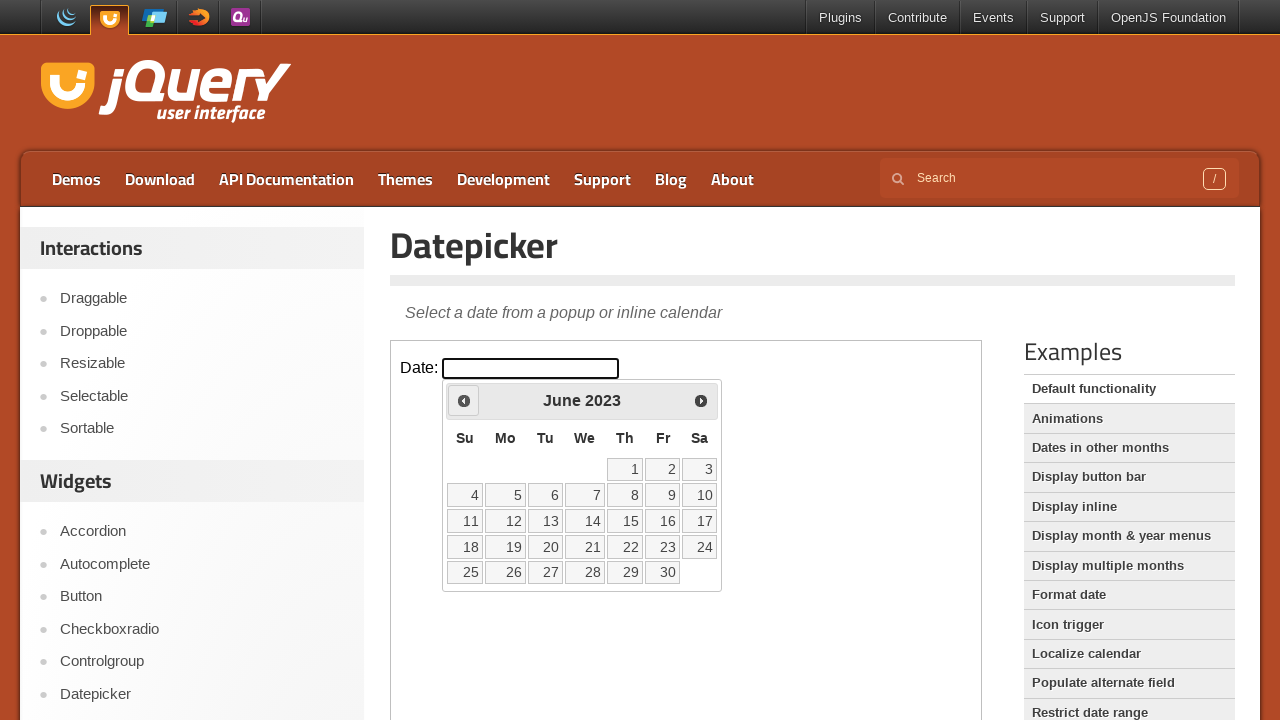

Clicked previous month navigation button at (464, 400) on iframe.demo-frame >> internal:control=enter-frame >> xpath=//span[@class='ui-ico
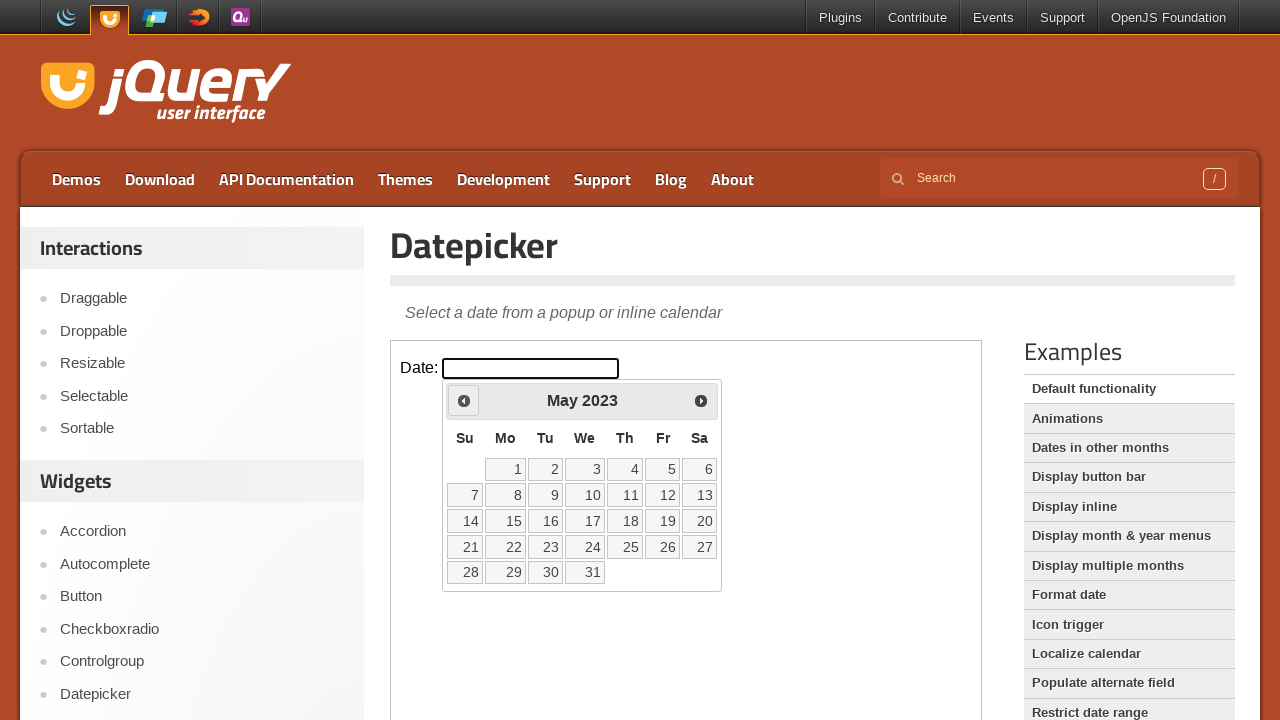

Waited 500ms for calendar to update
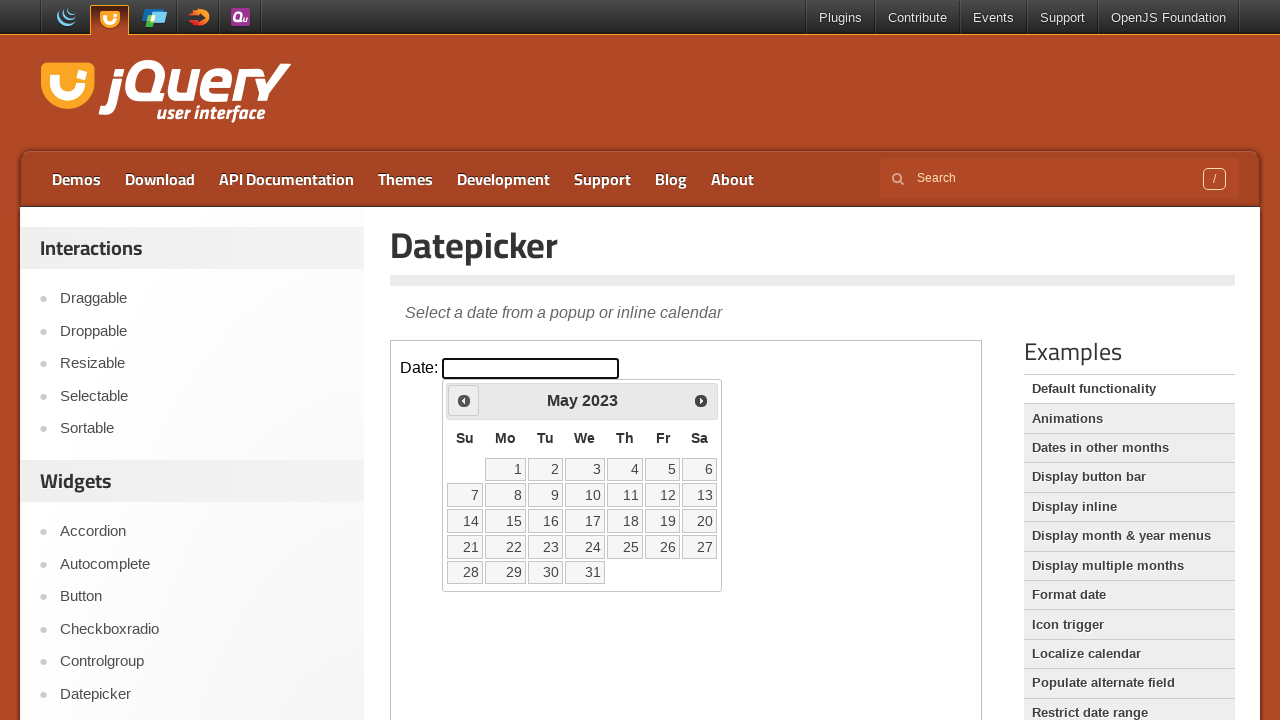

Checked current date in calendar: May 2023
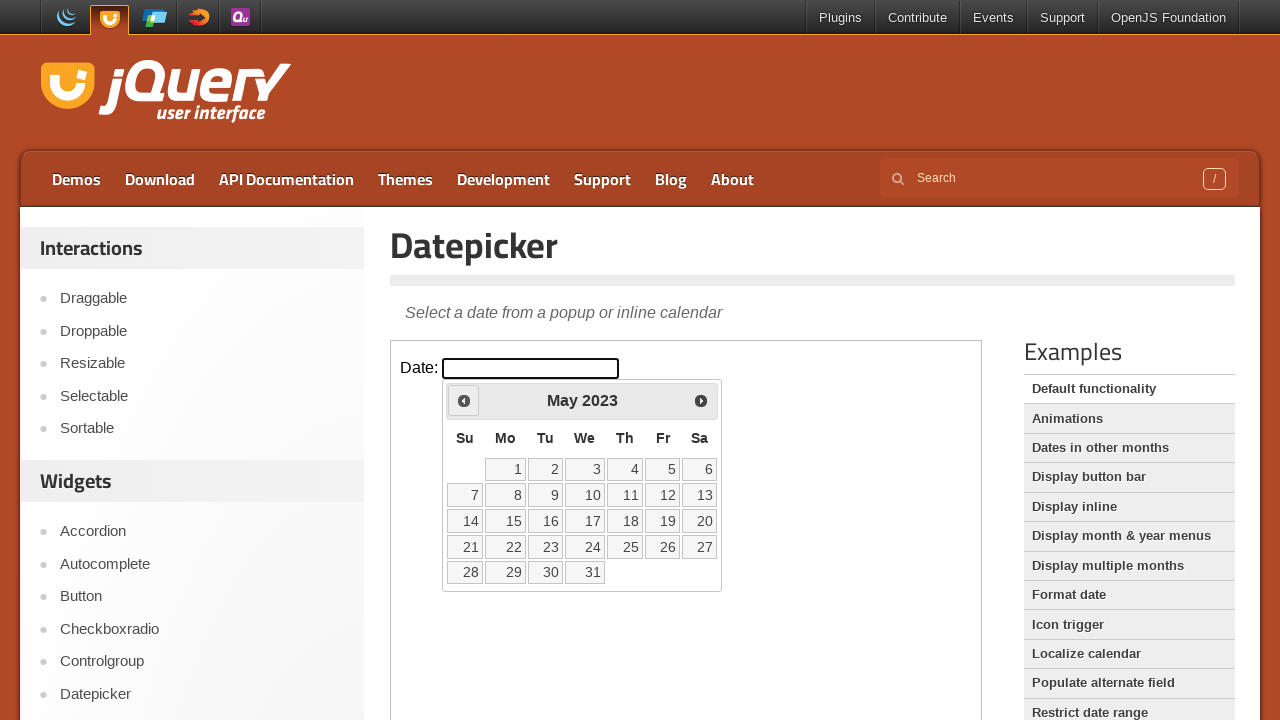

Clicked previous month navigation button at (464, 400) on iframe.demo-frame >> internal:control=enter-frame >> xpath=//span[@class='ui-ico
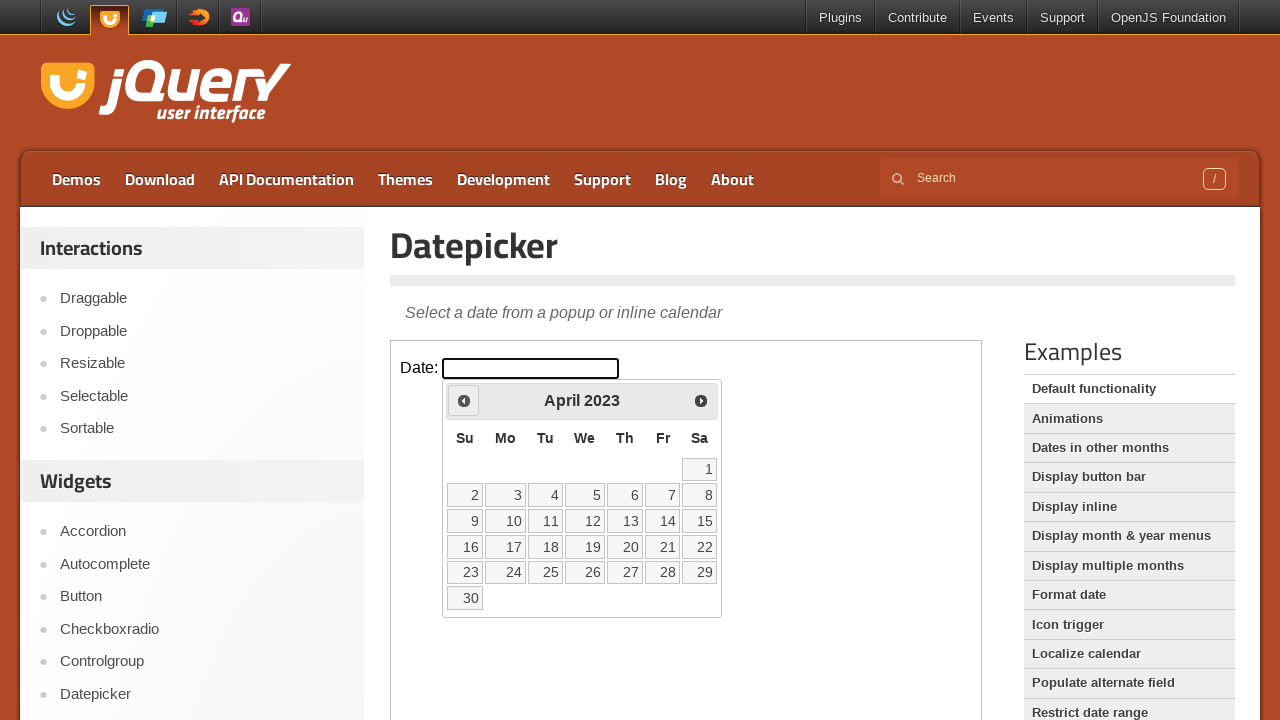

Waited 500ms for calendar to update
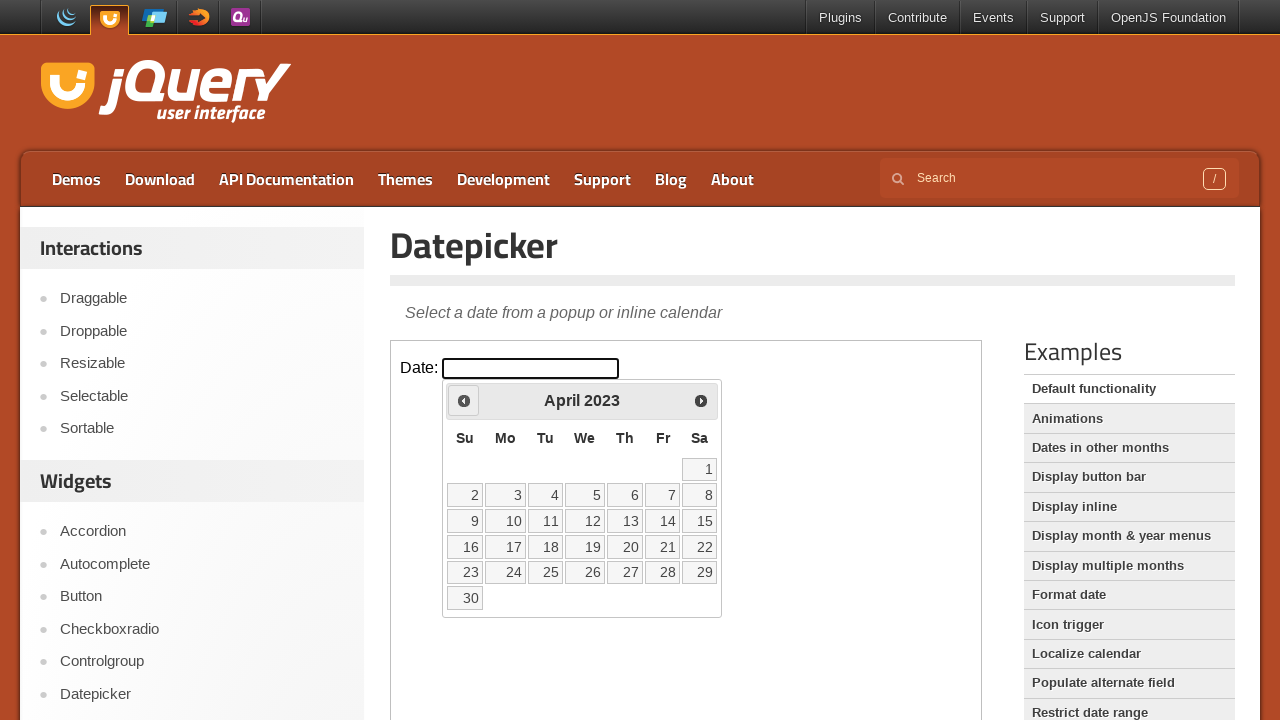

Checked current date in calendar: April 2023
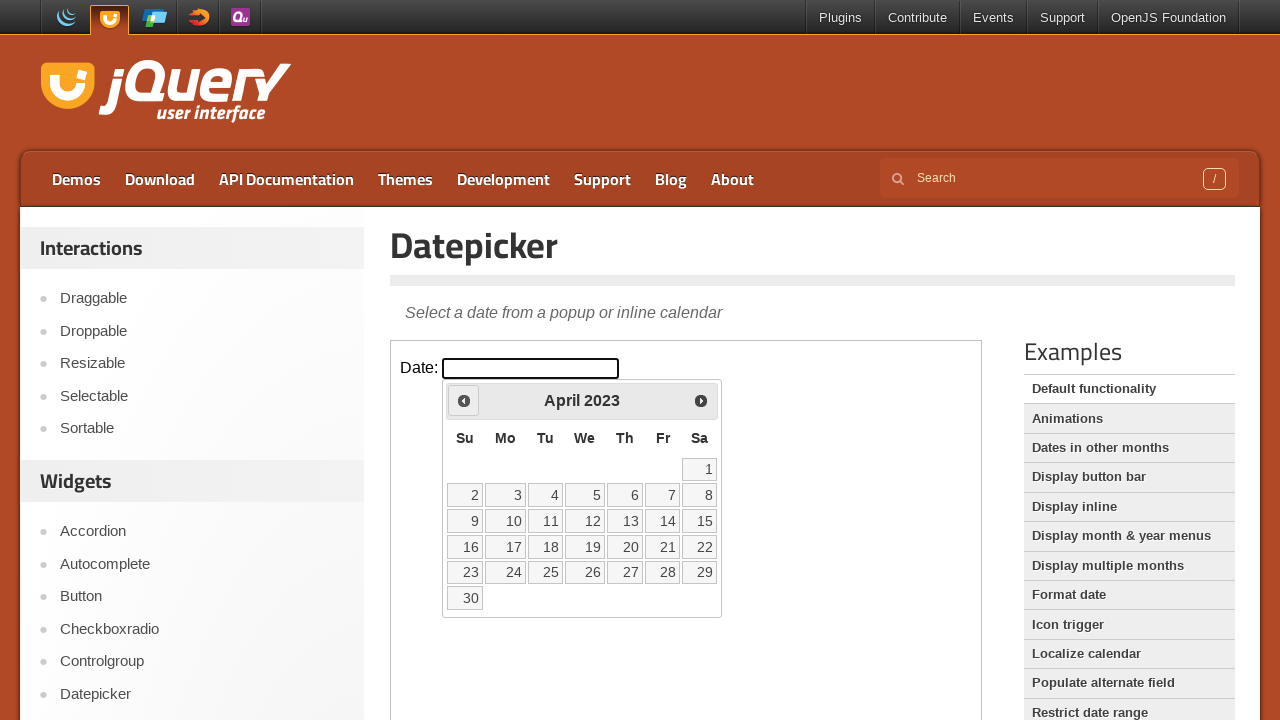

Clicked previous month navigation button at (464, 400) on iframe.demo-frame >> internal:control=enter-frame >> xpath=//span[@class='ui-ico
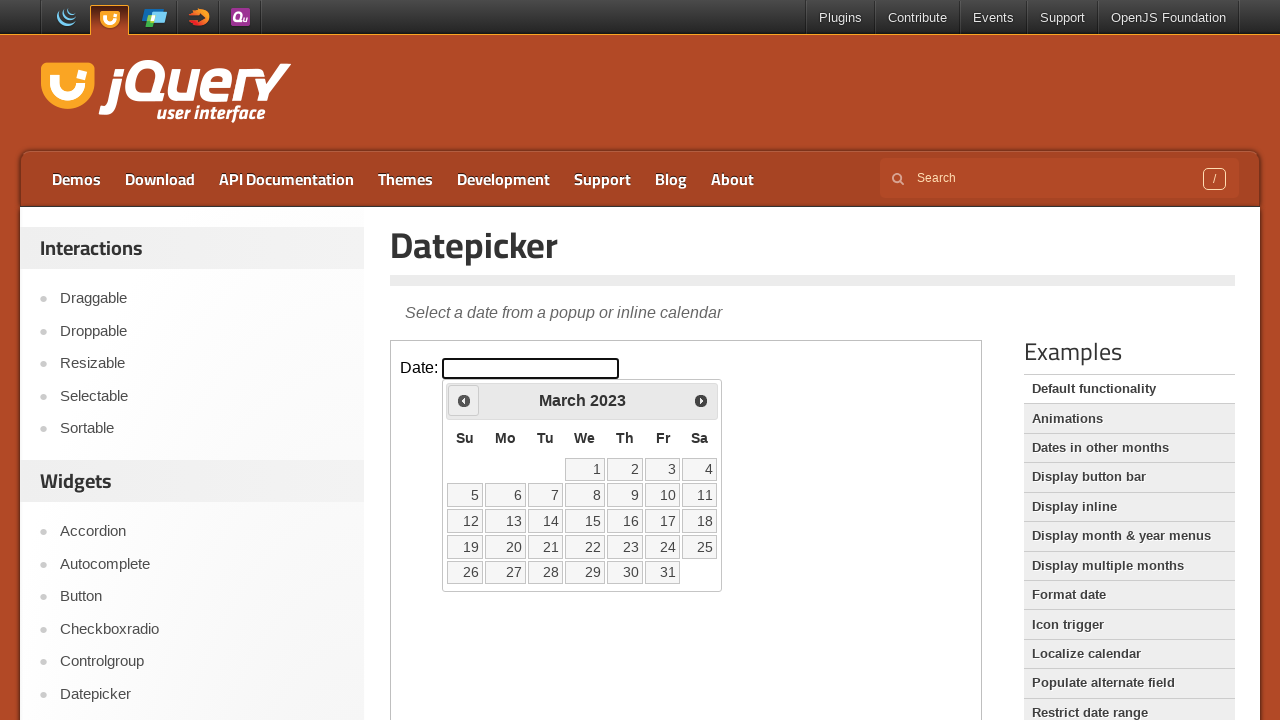

Waited 500ms for calendar to update
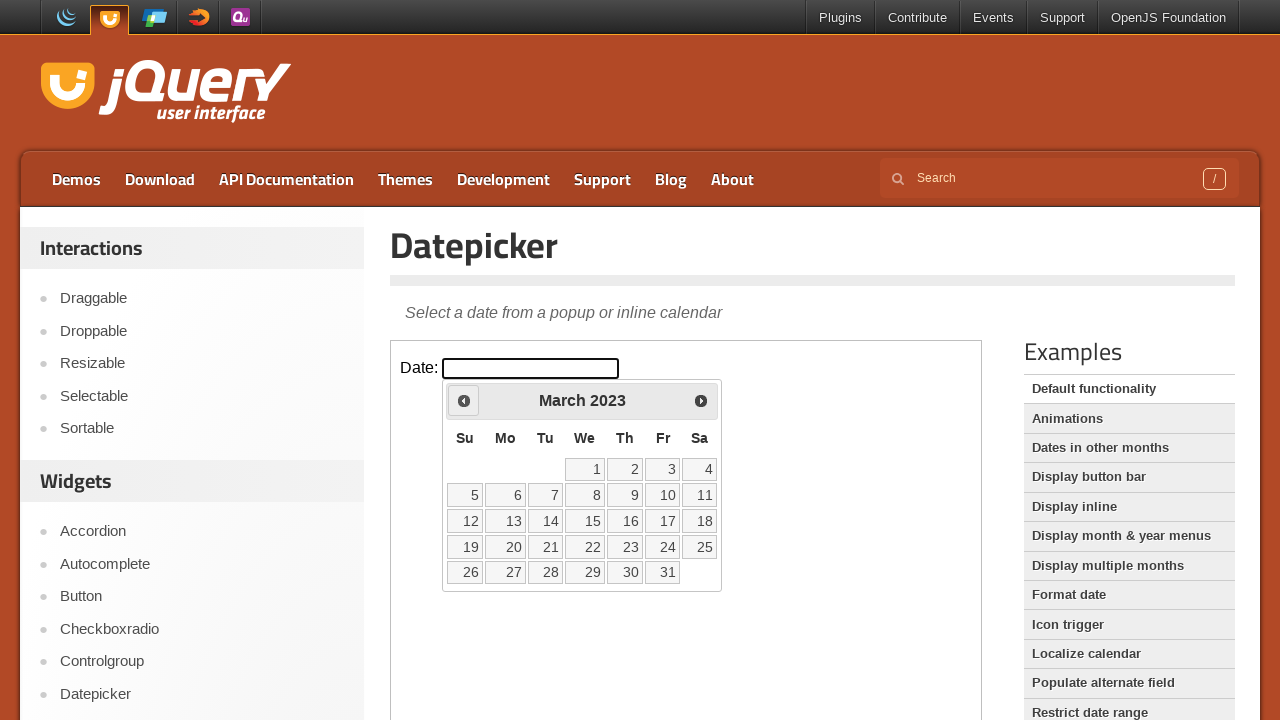

Checked current date in calendar: March 2023
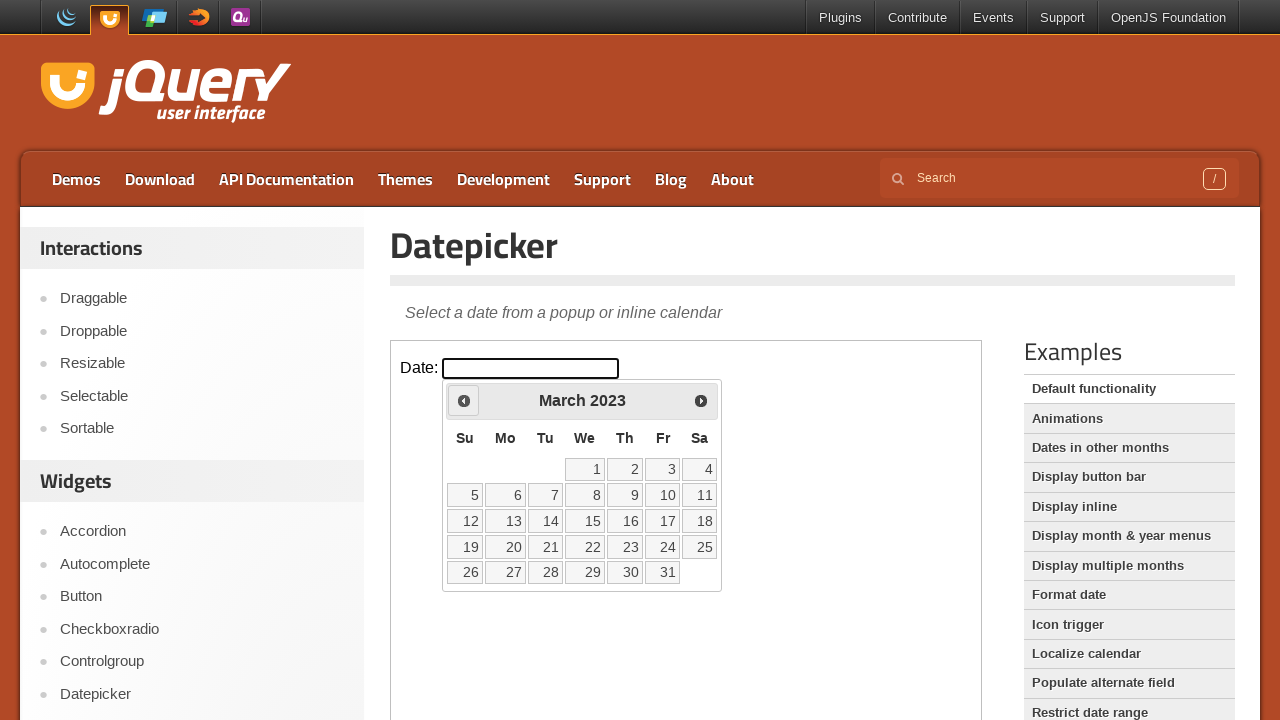

Clicked previous month navigation button at (464, 400) on iframe.demo-frame >> internal:control=enter-frame >> xpath=//span[@class='ui-ico
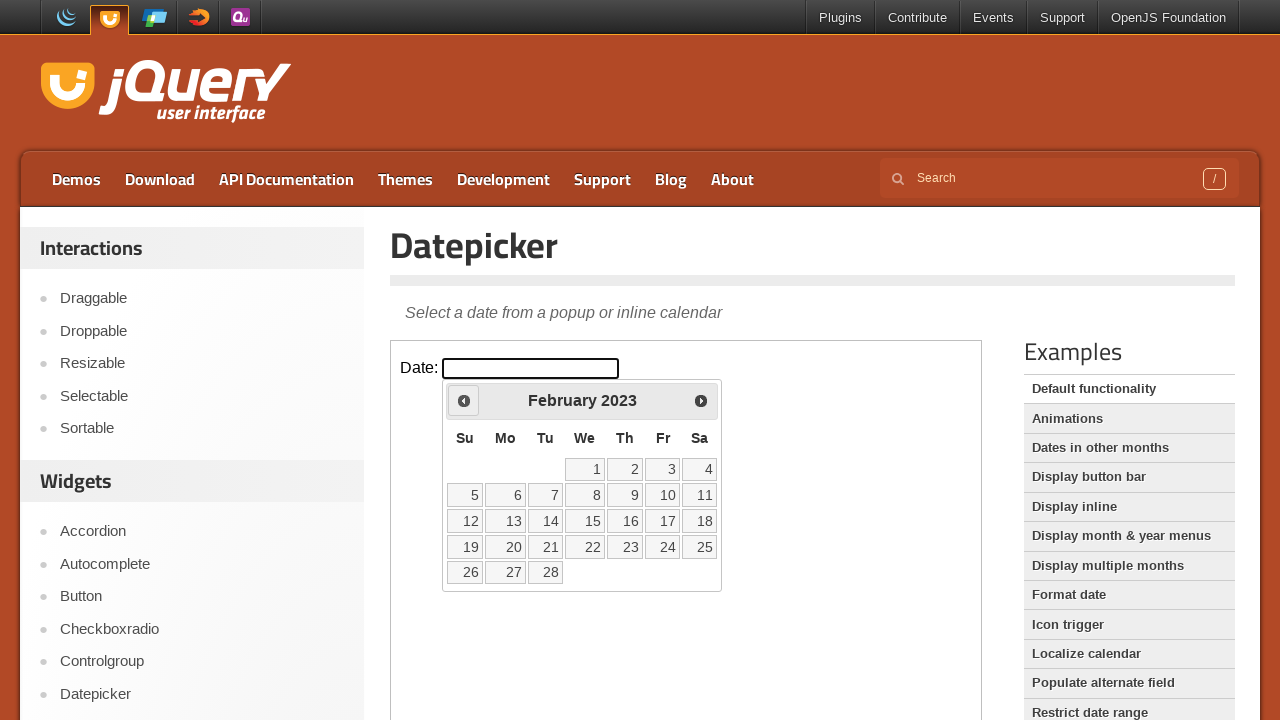

Waited 500ms for calendar to update
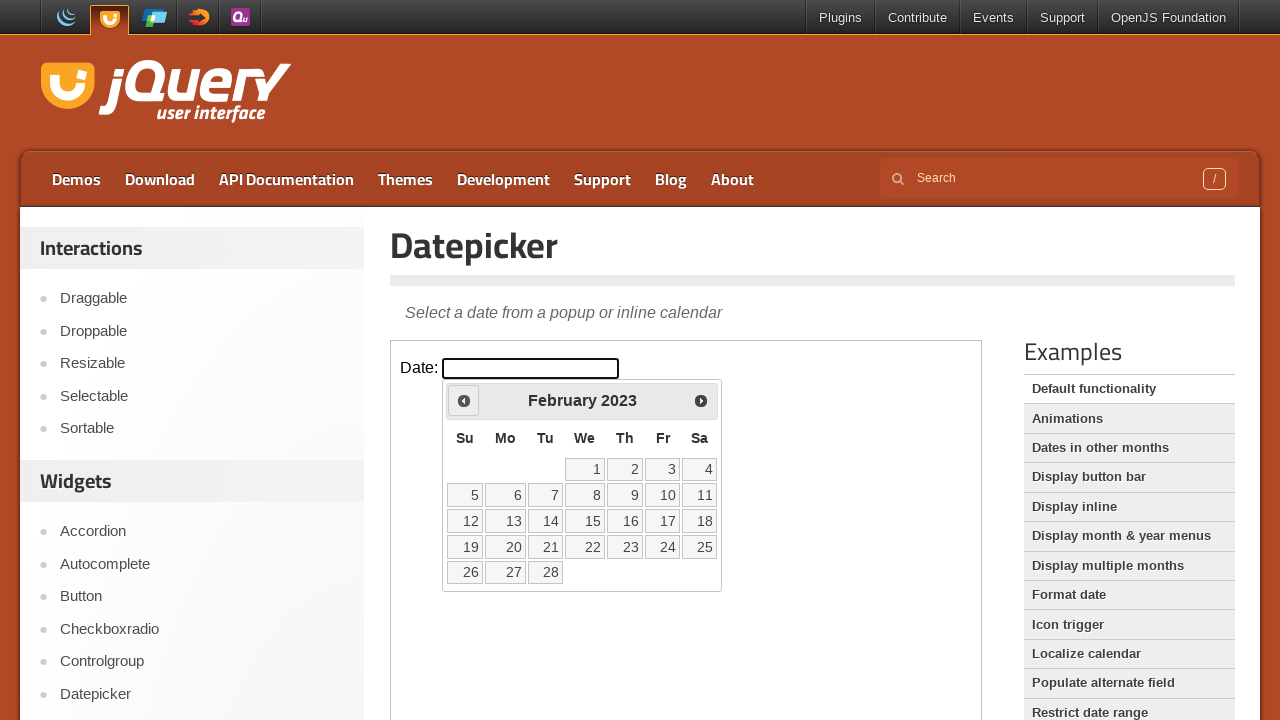

Checked current date in calendar: February 2023
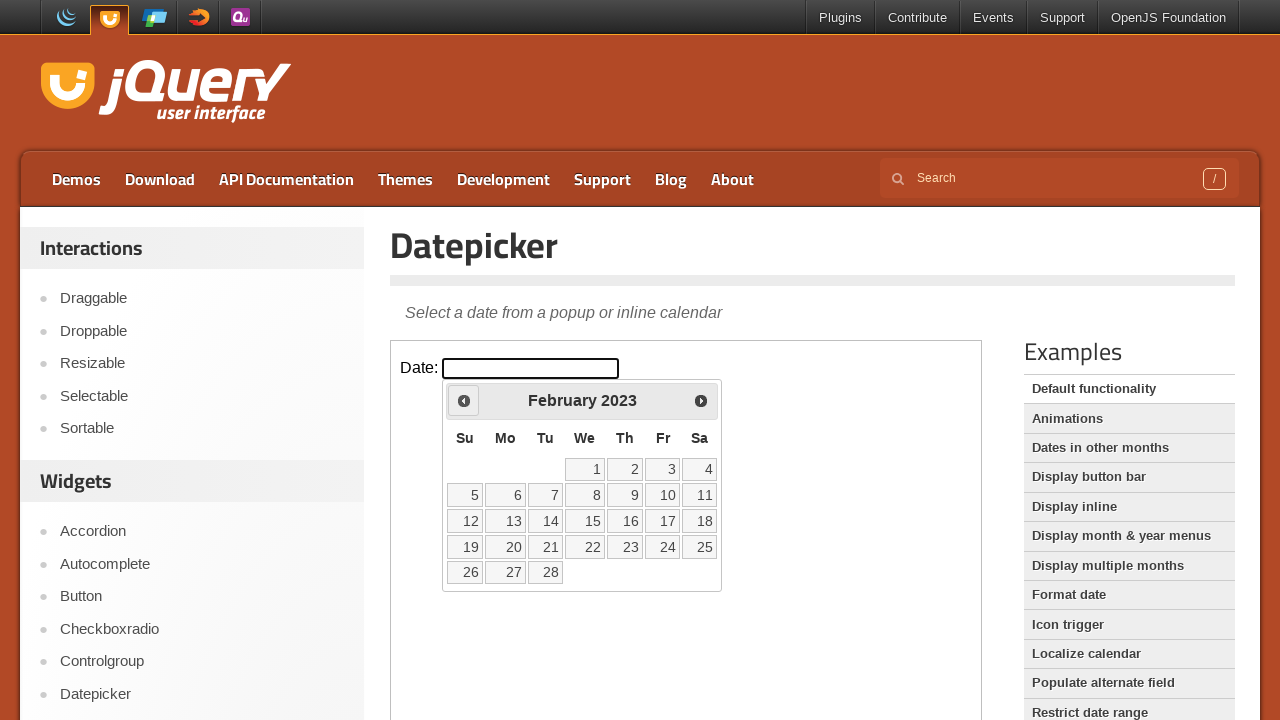

Clicked previous month navigation button at (464, 400) on iframe.demo-frame >> internal:control=enter-frame >> xpath=//span[@class='ui-ico
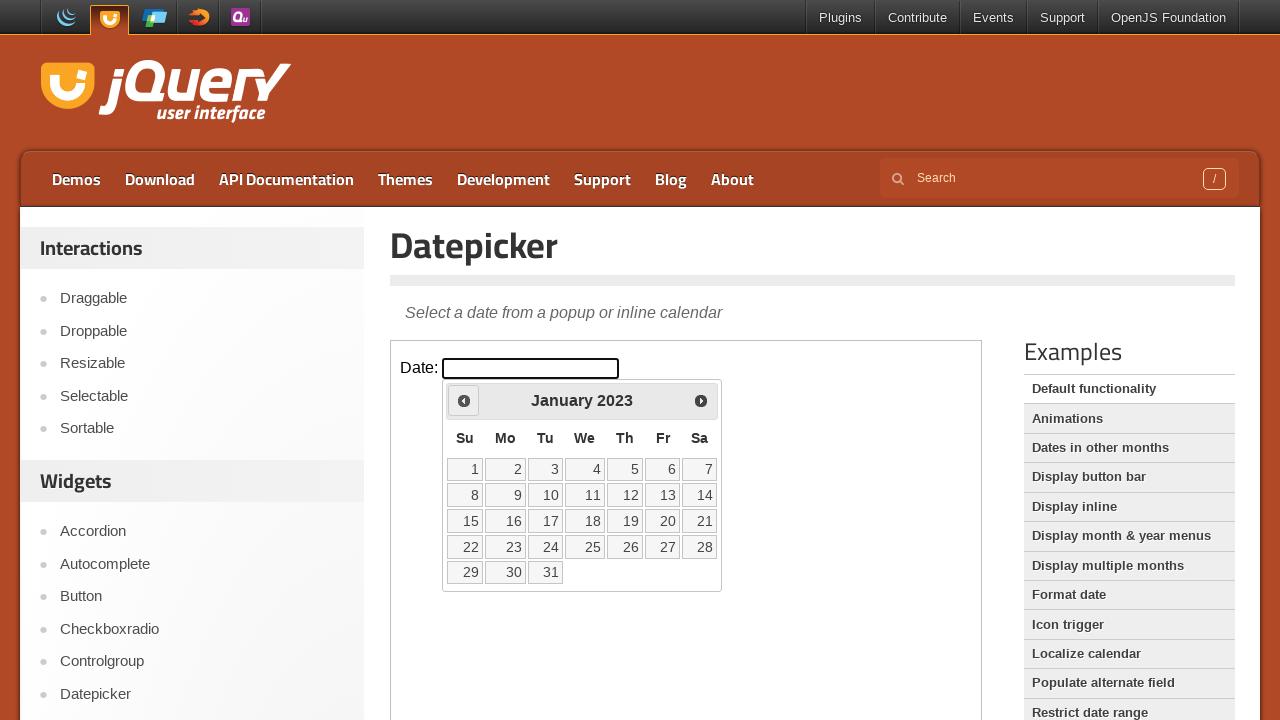

Waited 500ms for calendar to update
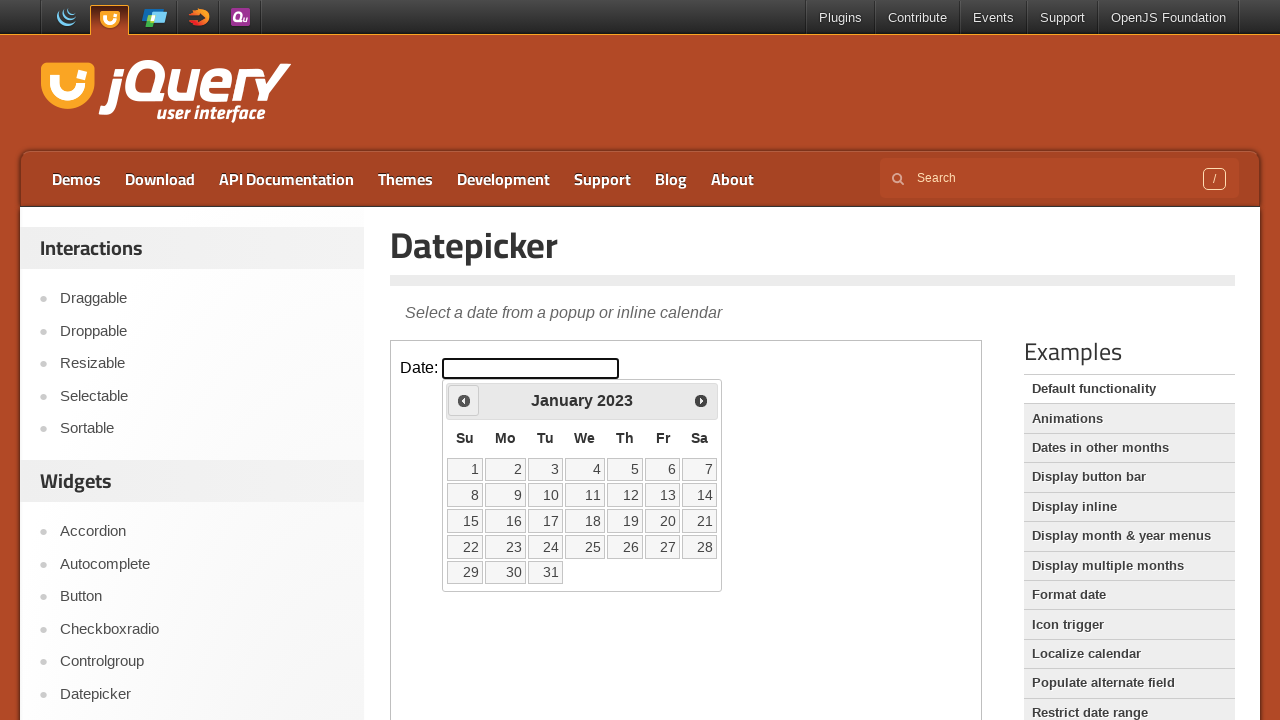

Checked current date in calendar: January 2023
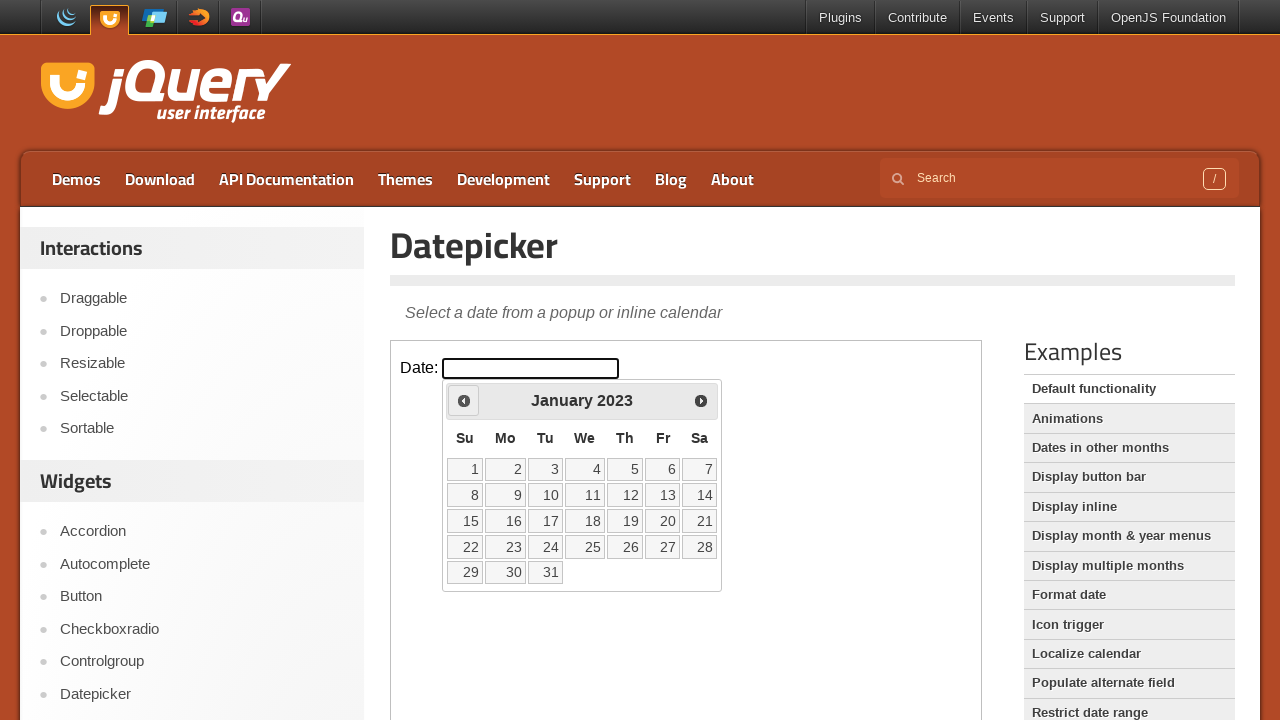

Clicked previous month navigation button at (464, 400) on iframe.demo-frame >> internal:control=enter-frame >> xpath=//span[@class='ui-ico
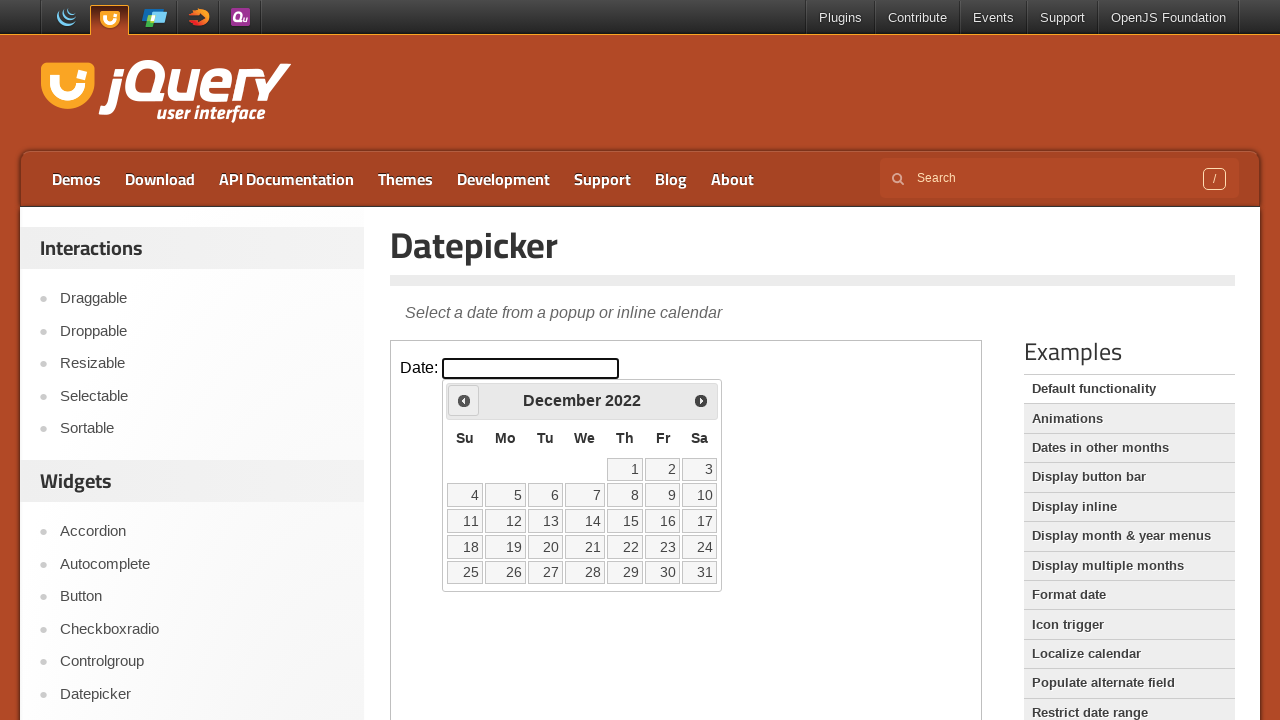

Waited 500ms for calendar to update
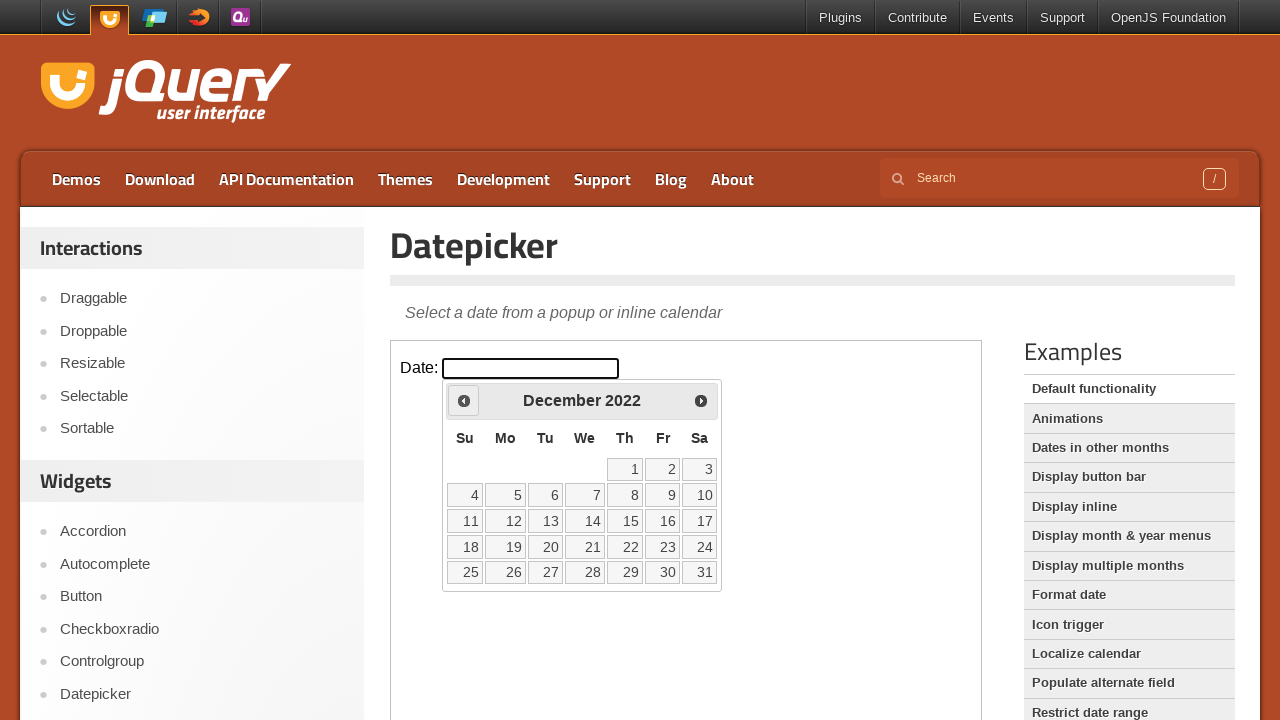

Checked current date in calendar: December 2022
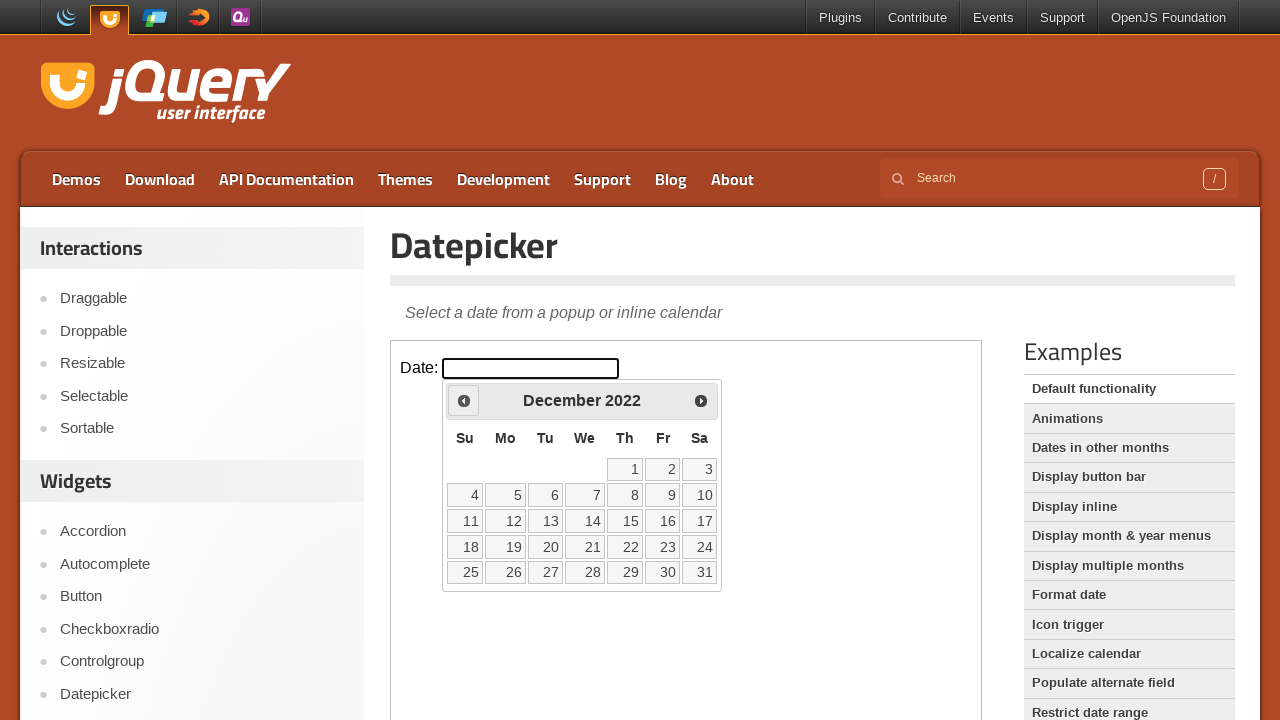

Clicked previous month navigation button at (464, 400) on iframe.demo-frame >> internal:control=enter-frame >> xpath=//span[@class='ui-ico
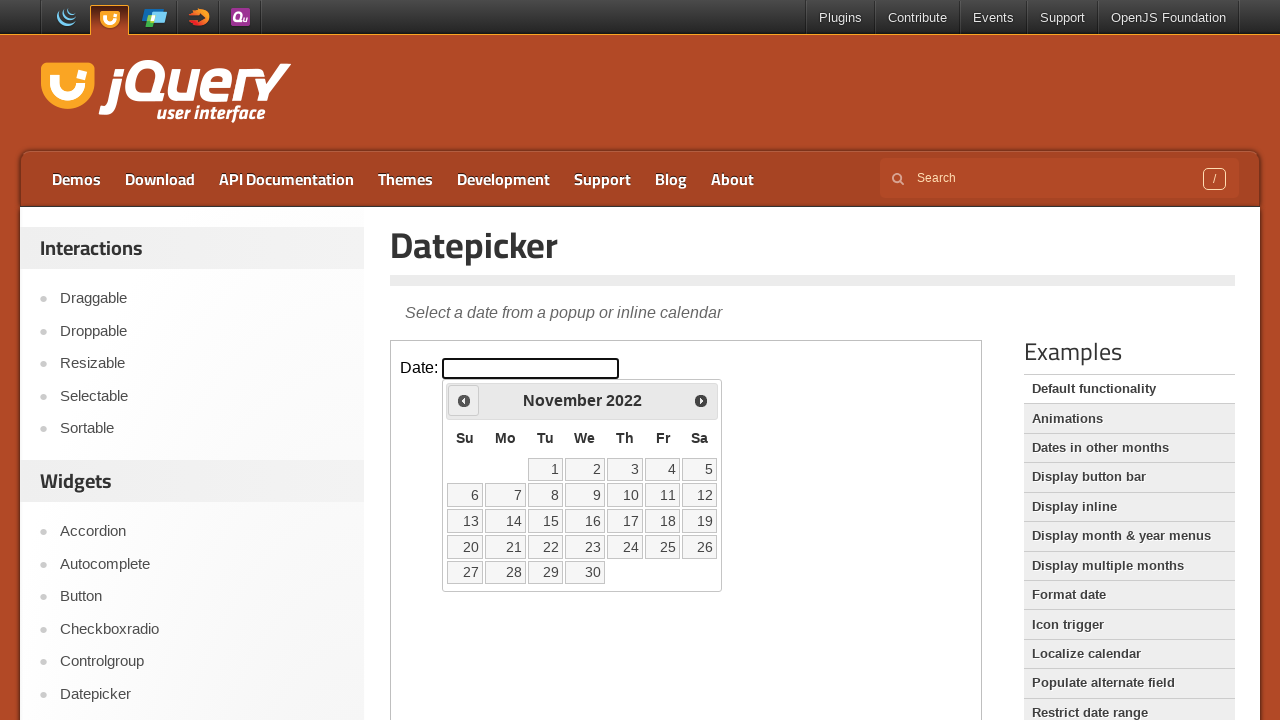

Waited 500ms for calendar to update
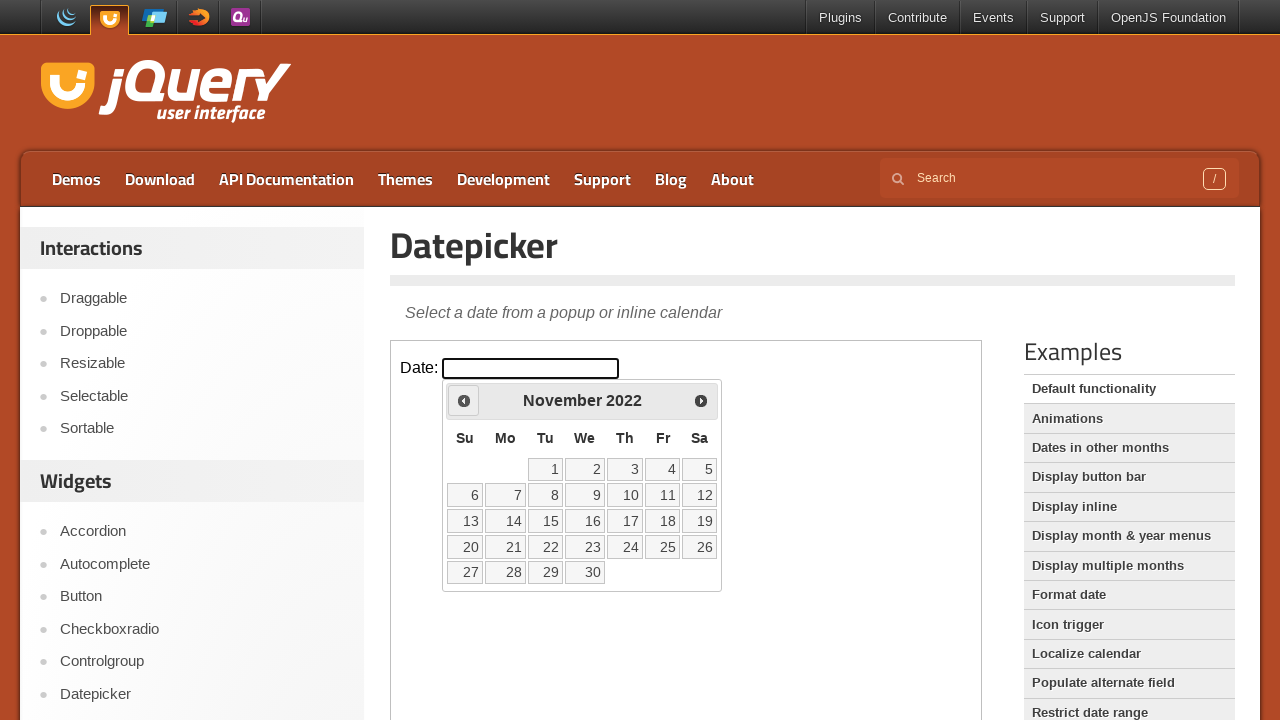

Checked current date in calendar: November 2022
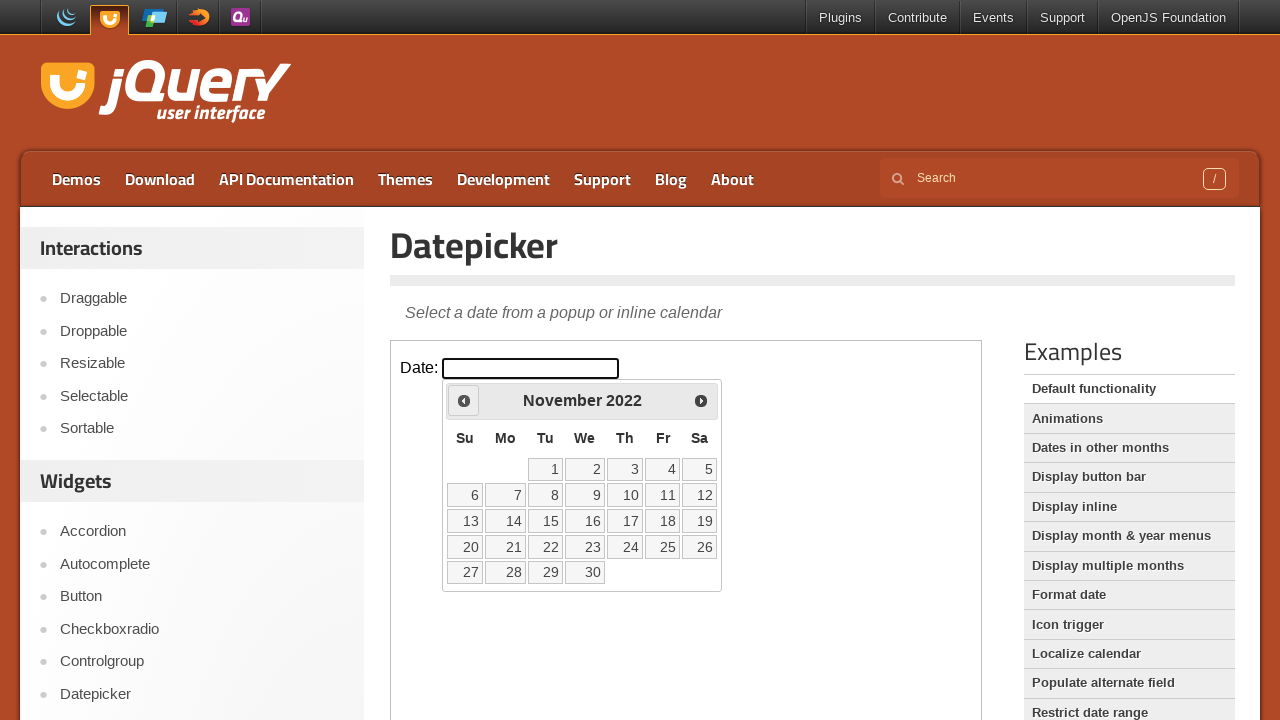

Clicked previous month navigation button at (464, 400) on iframe.demo-frame >> internal:control=enter-frame >> xpath=//span[@class='ui-ico
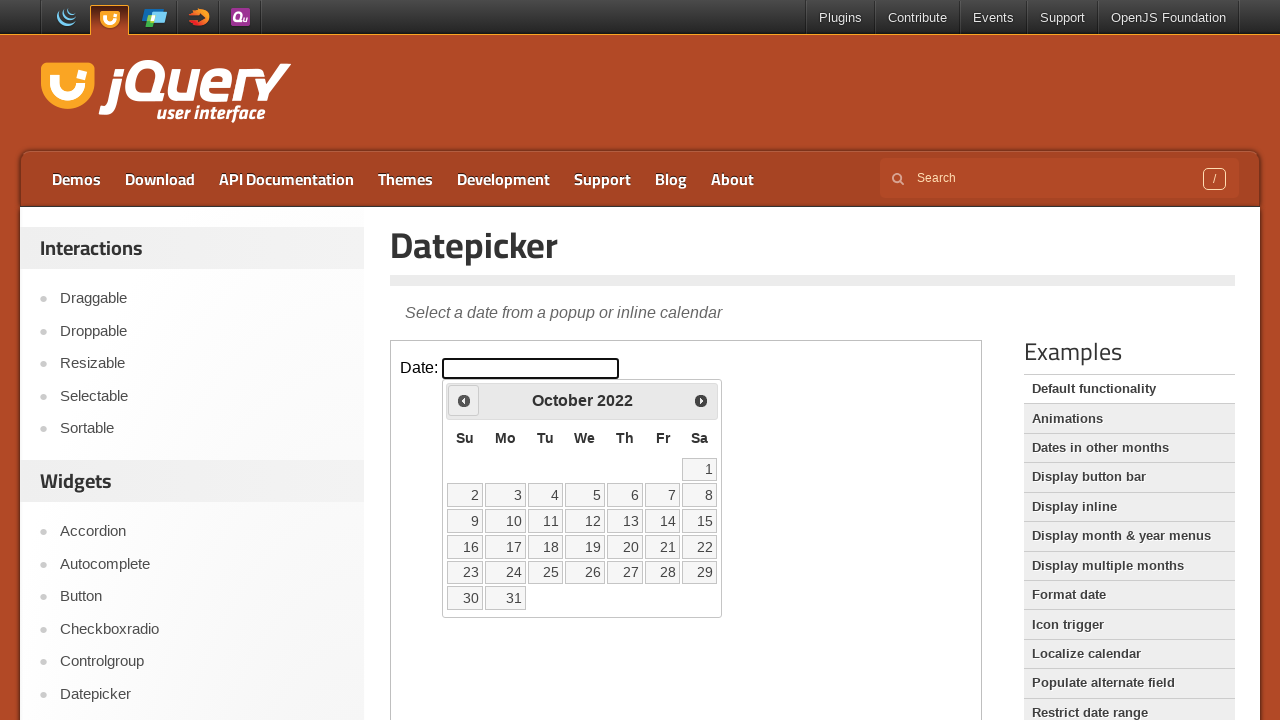

Waited 500ms for calendar to update
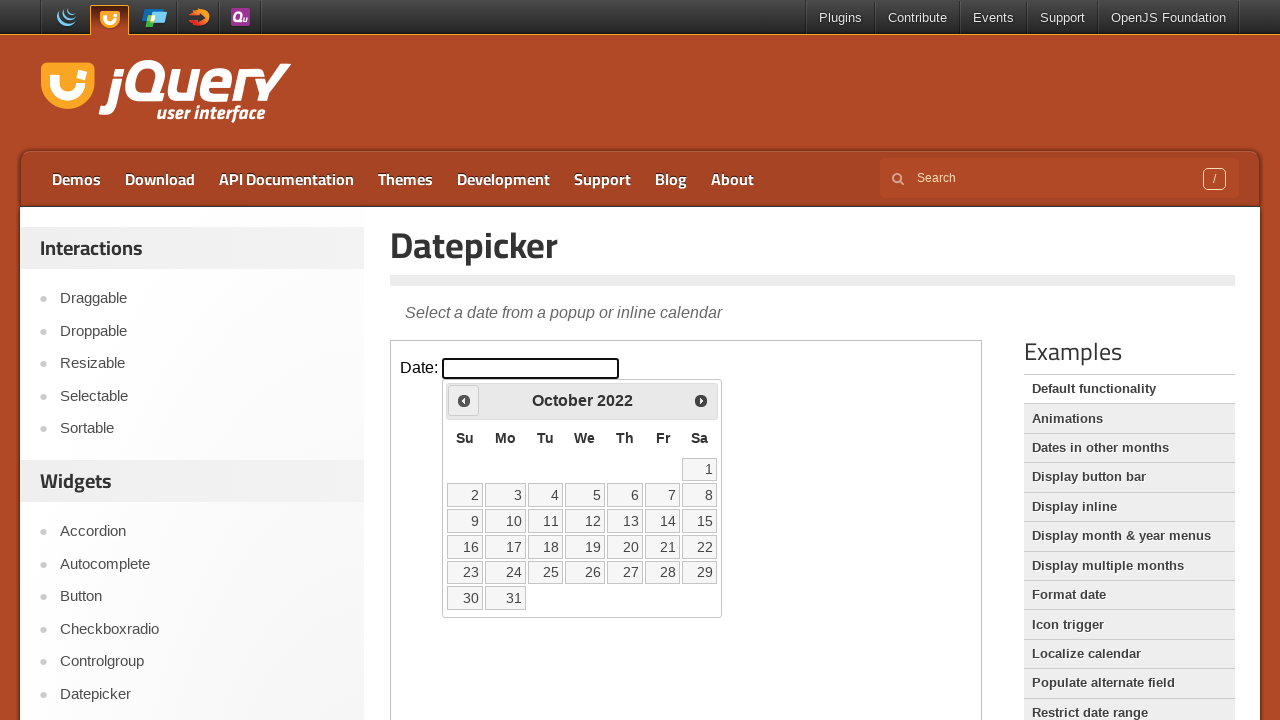

Checked current date in calendar: October 2022
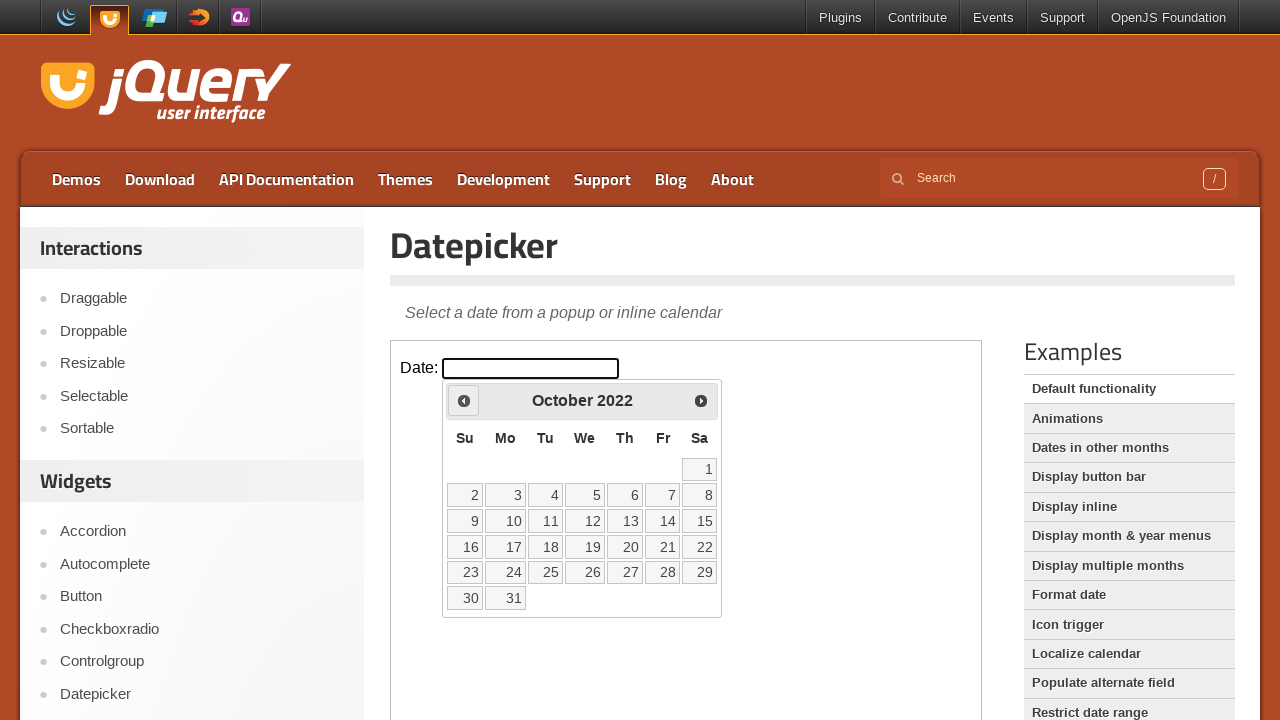

Clicked previous month navigation button at (464, 400) on iframe.demo-frame >> internal:control=enter-frame >> xpath=//span[@class='ui-ico
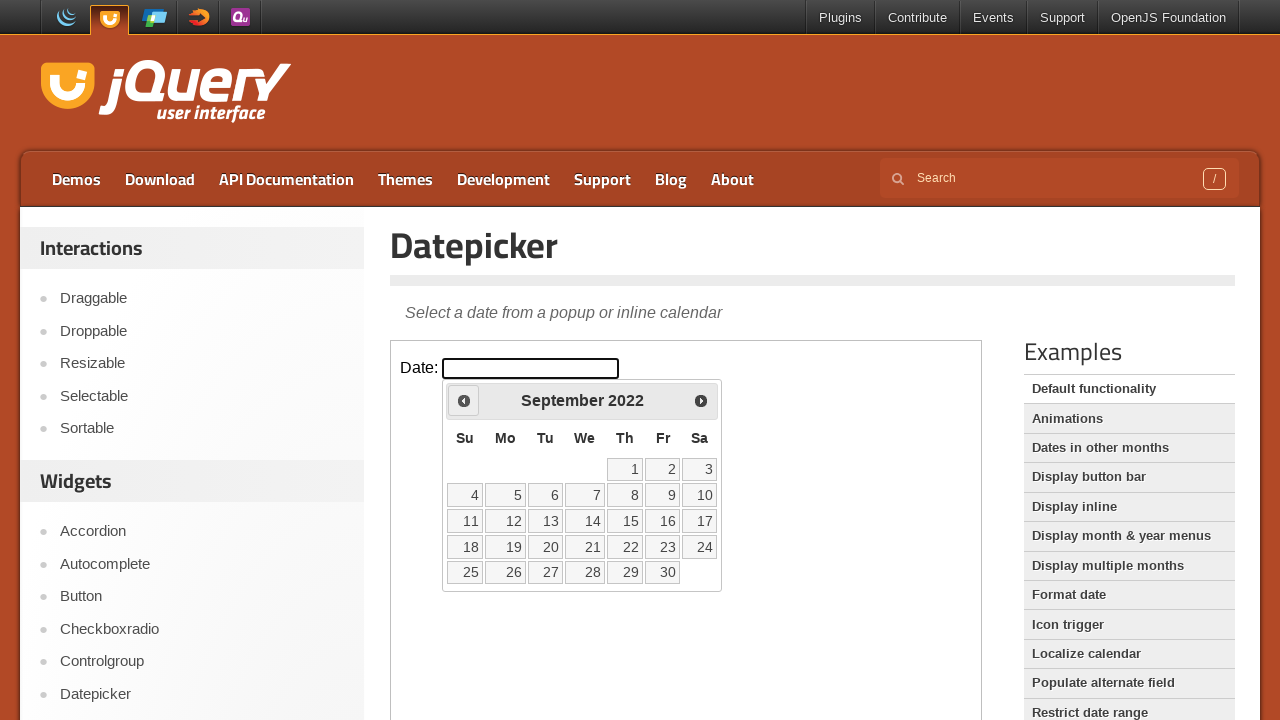

Waited 500ms for calendar to update
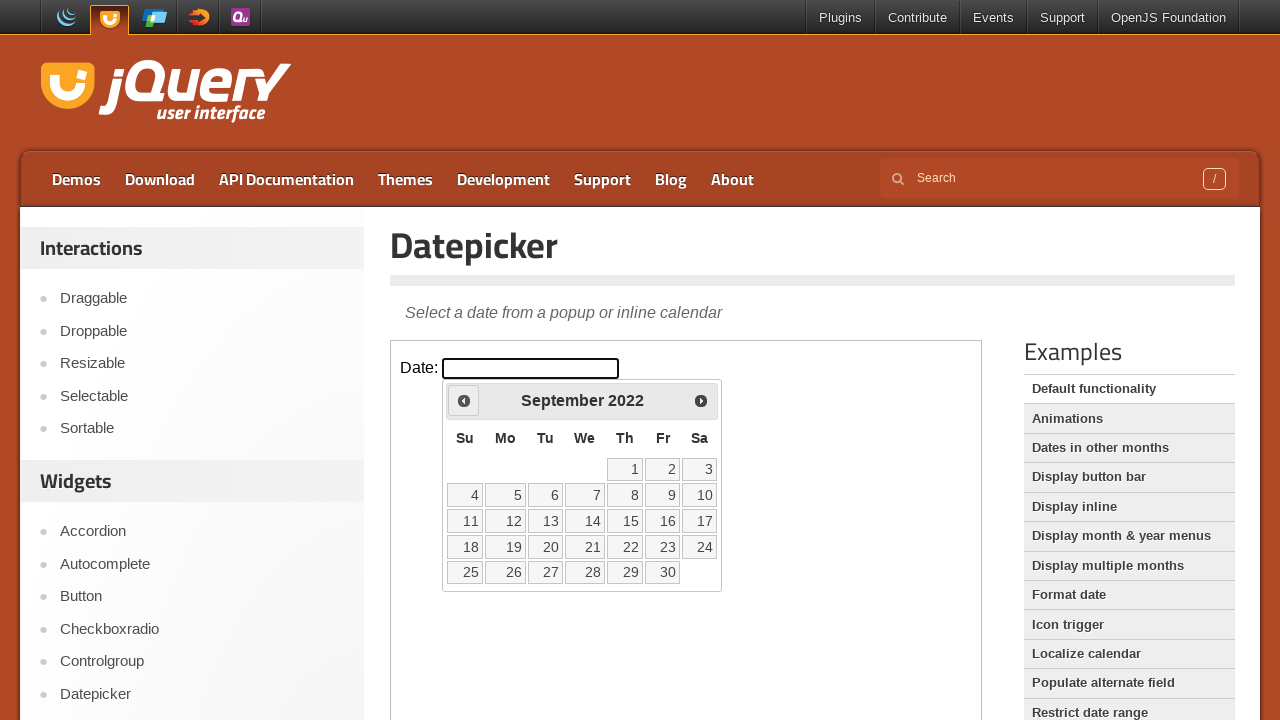

Checked current date in calendar: September 2022
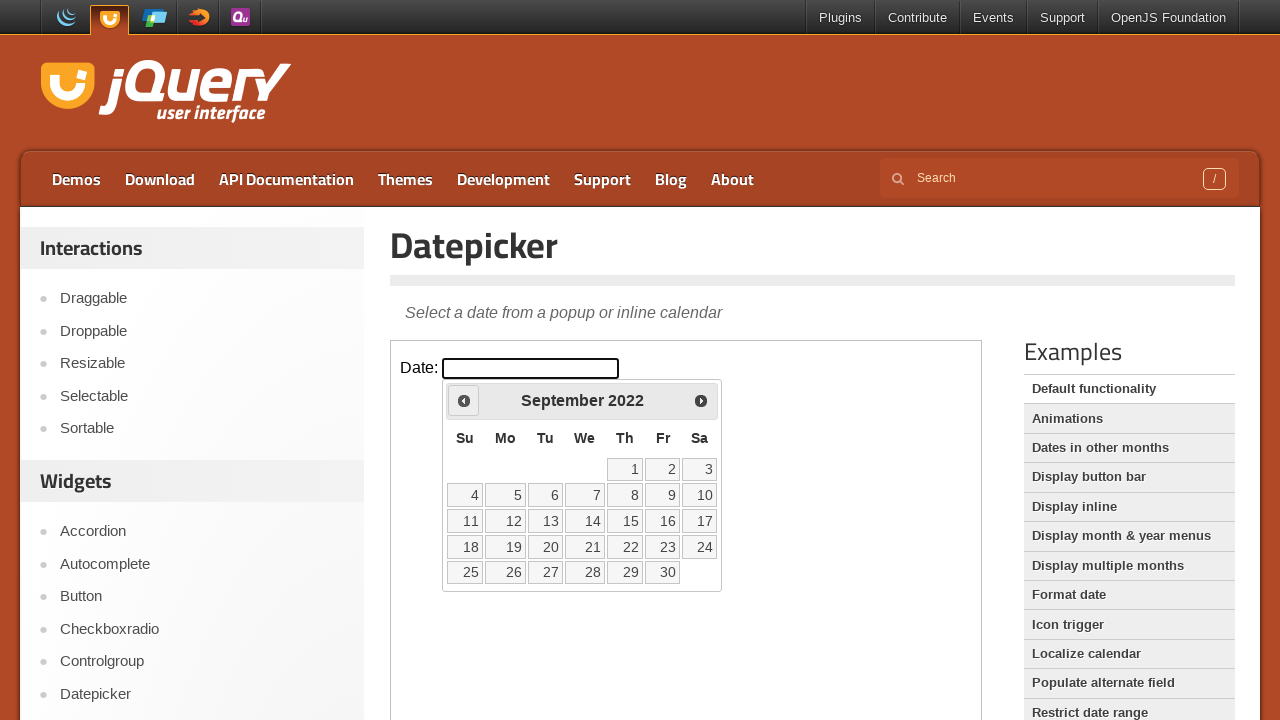

Clicked previous month navigation button at (464, 400) on iframe.demo-frame >> internal:control=enter-frame >> xpath=//span[@class='ui-ico
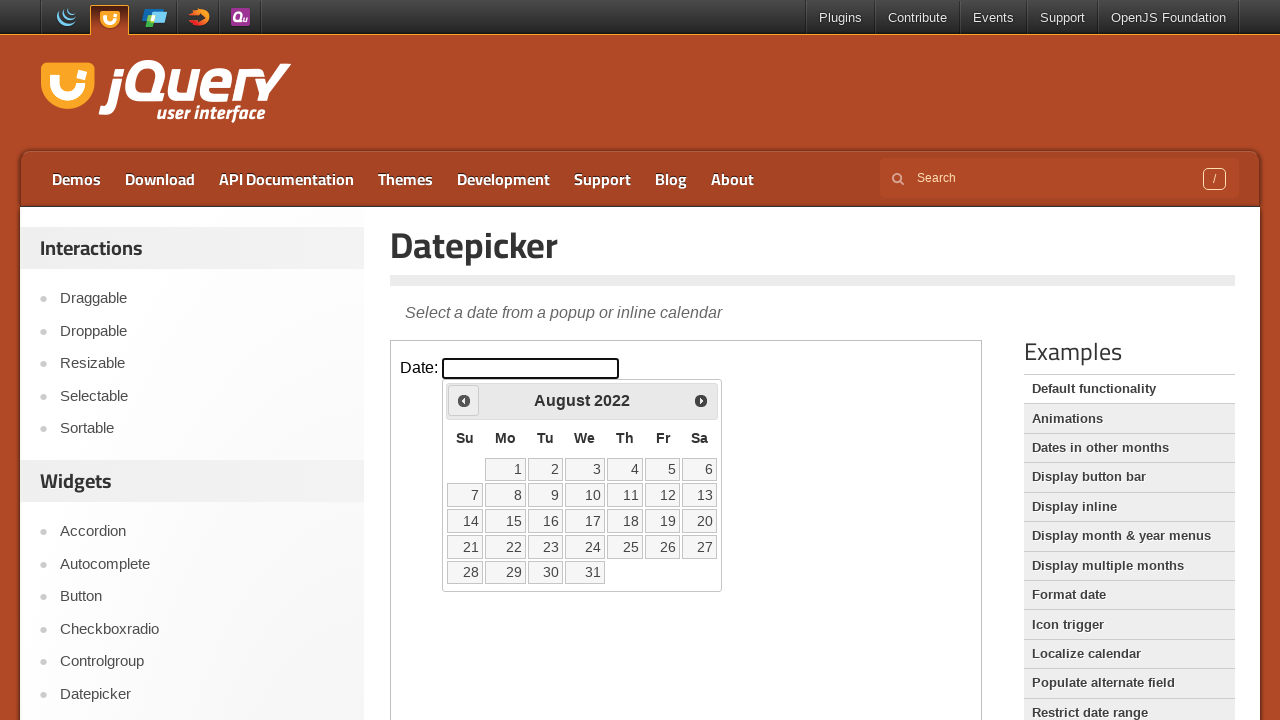

Waited 500ms for calendar to update
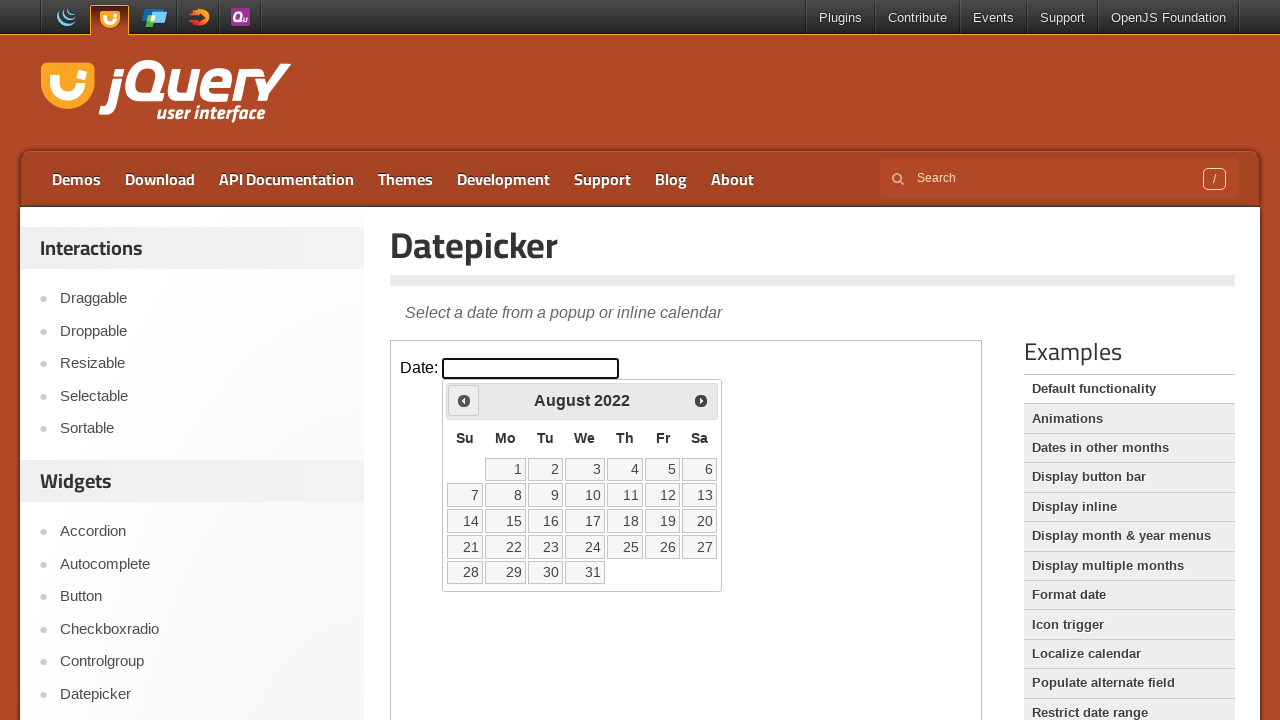

Checked current date in calendar: August 2022
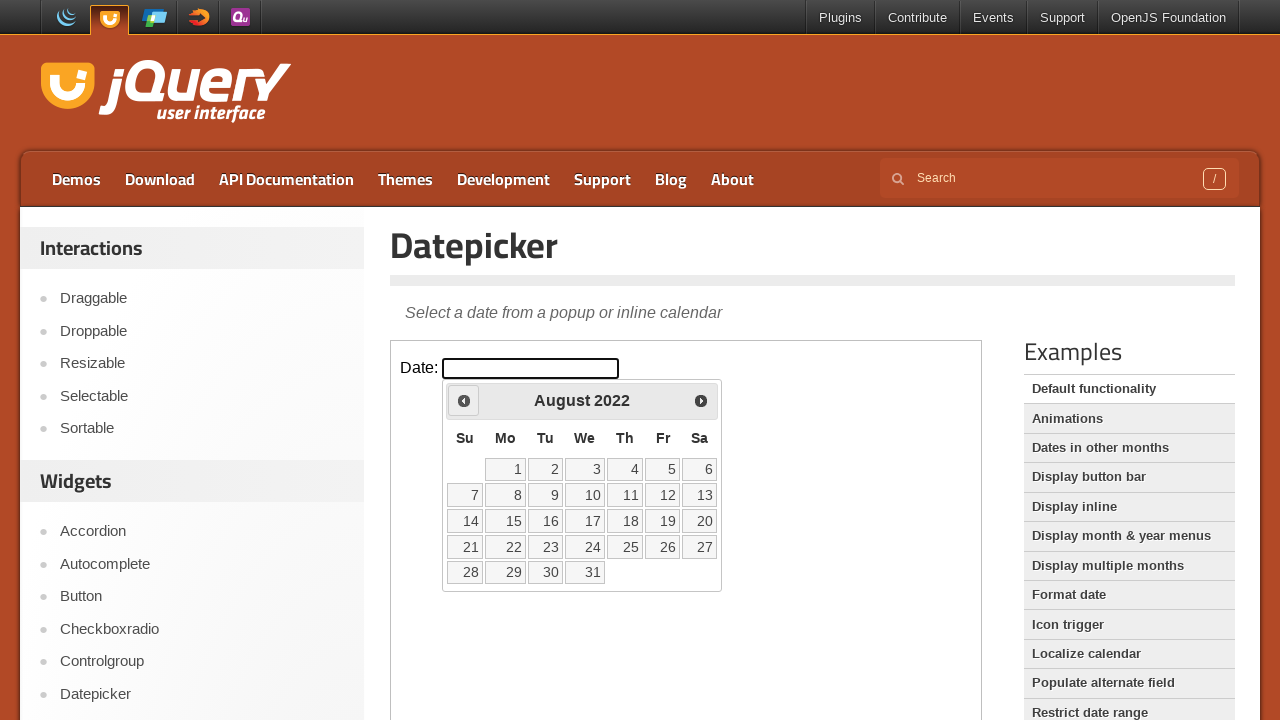

Clicked previous month navigation button at (464, 400) on iframe.demo-frame >> internal:control=enter-frame >> xpath=//span[@class='ui-ico
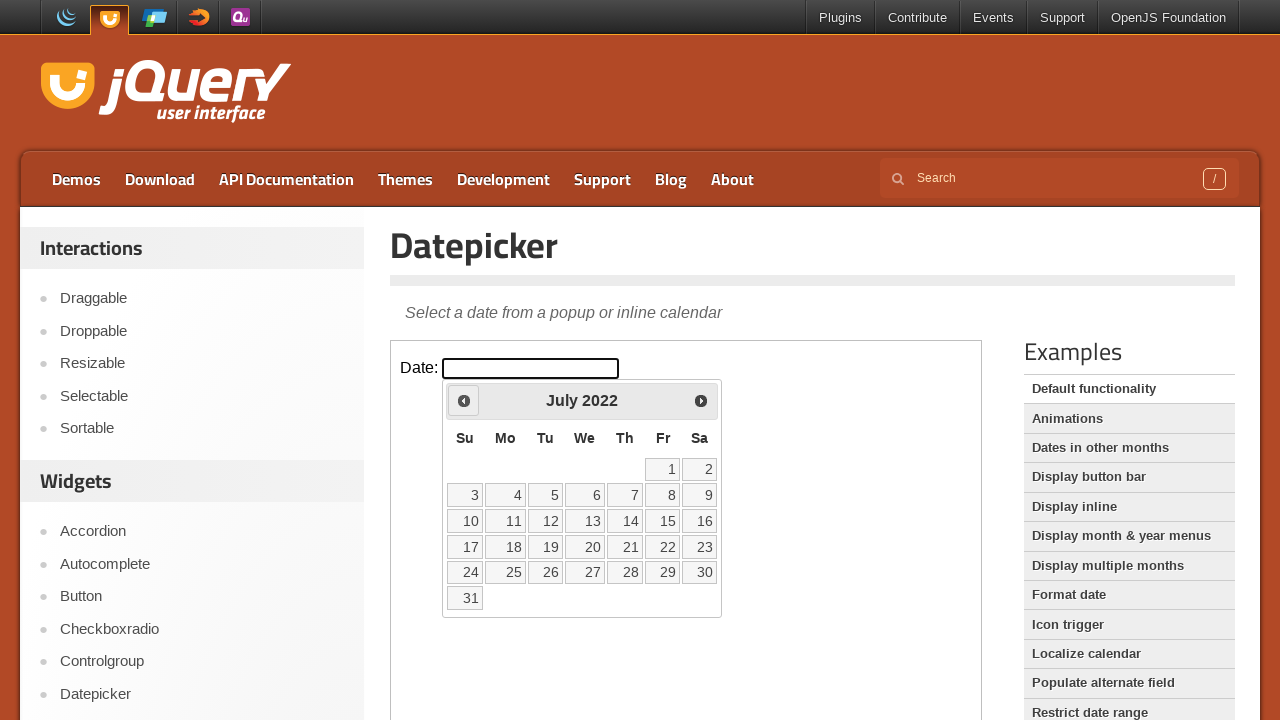

Waited 500ms for calendar to update
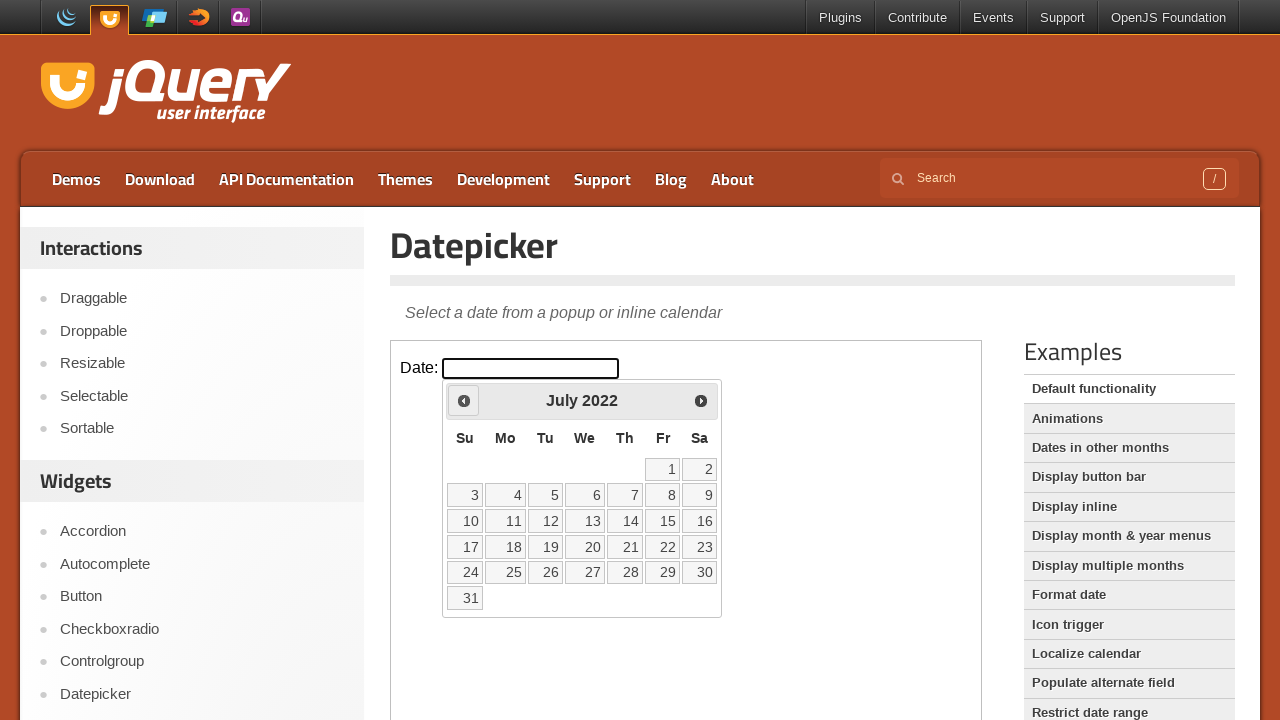

Checked current date in calendar: July 2022
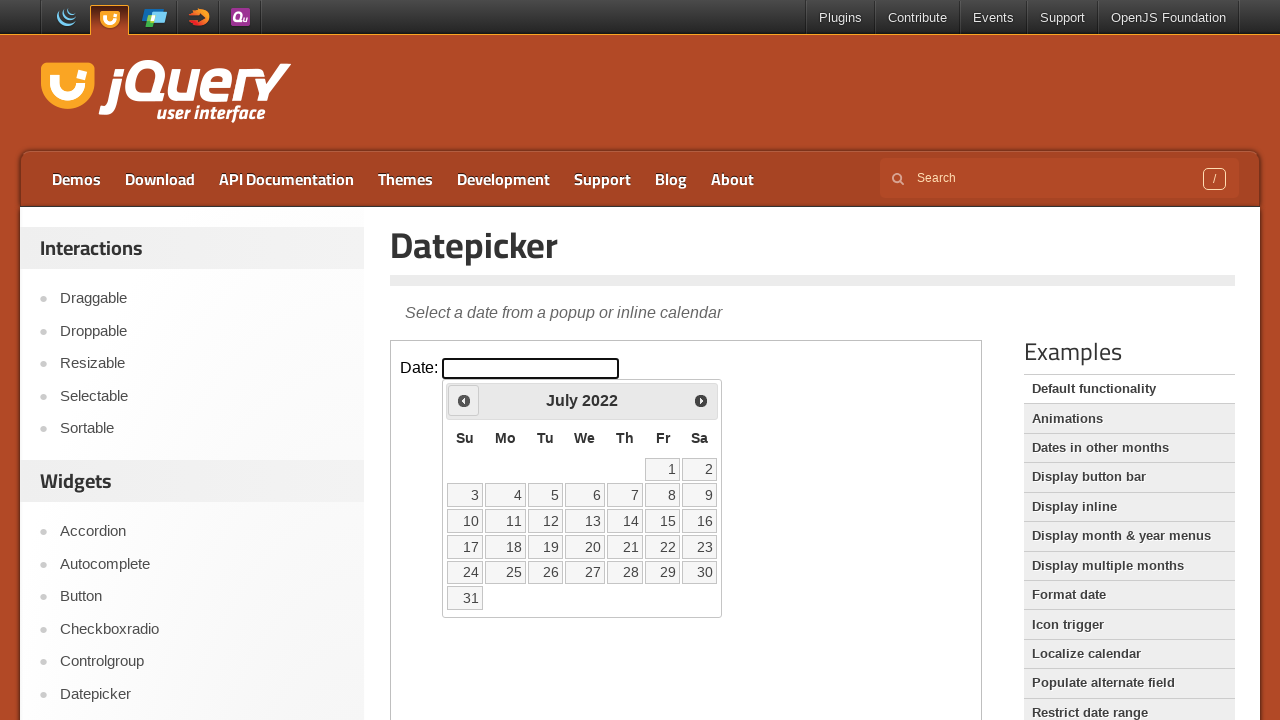

Clicked previous month navigation button at (464, 400) on iframe.demo-frame >> internal:control=enter-frame >> xpath=//span[@class='ui-ico
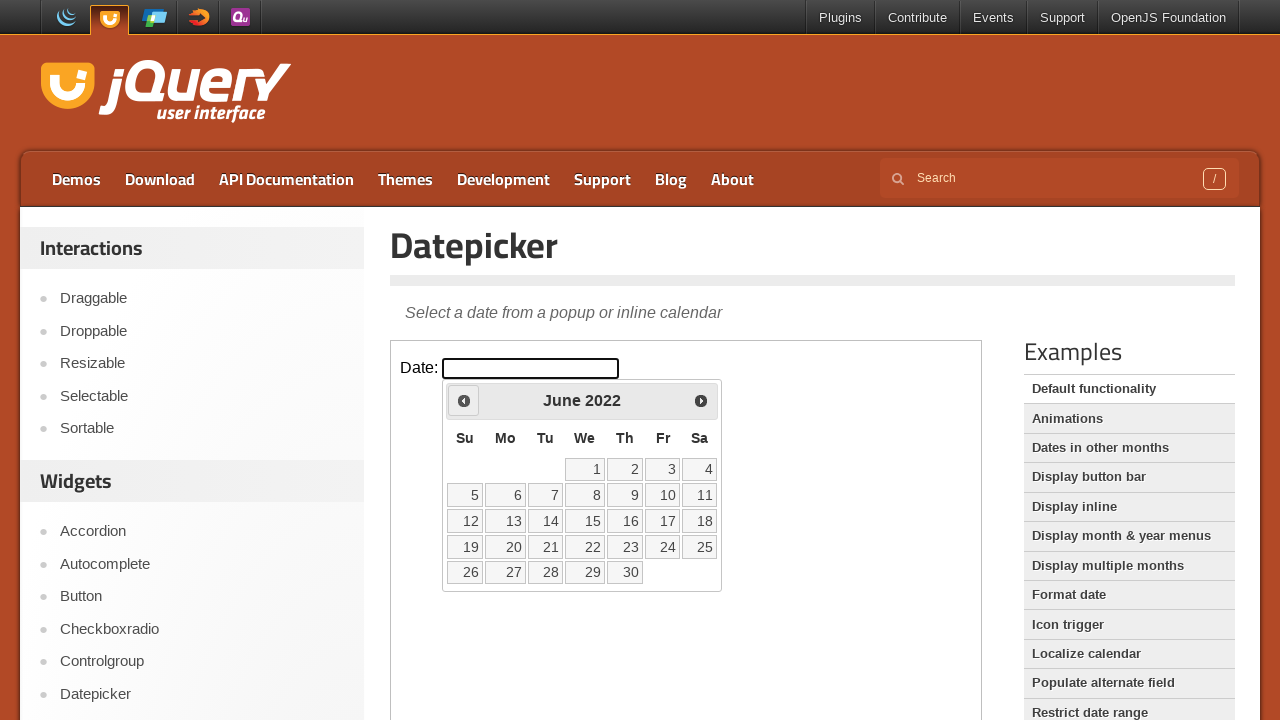

Waited 500ms for calendar to update
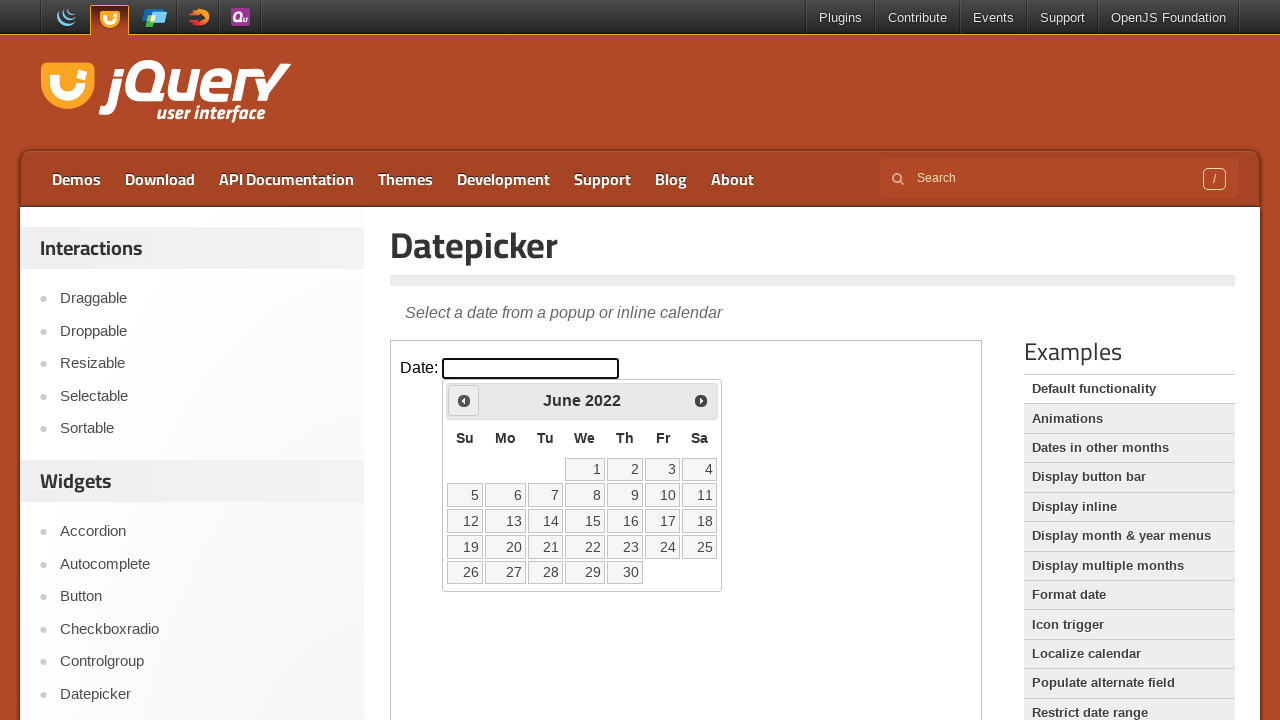

Checked current date in calendar: June 2022
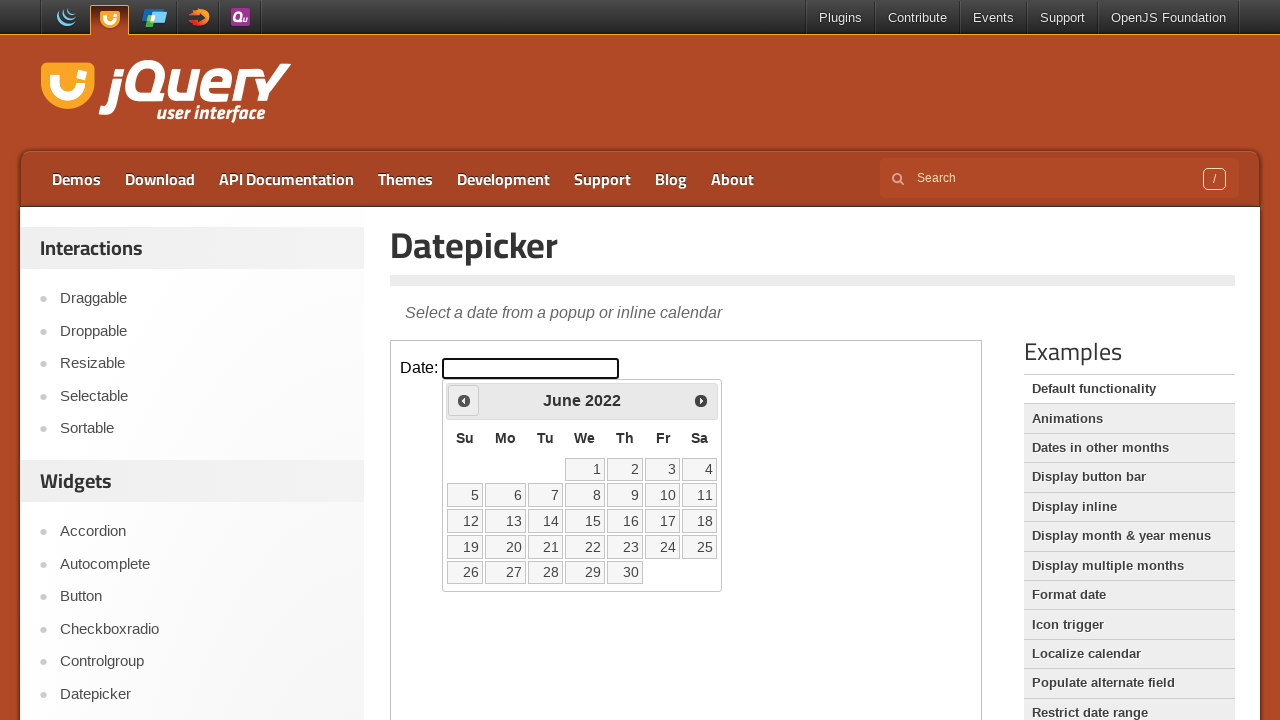

Clicked previous month navigation button at (464, 400) on iframe.demo-frame >> internal:control=enter-frame >> xpath=//span[@class='ui-ico
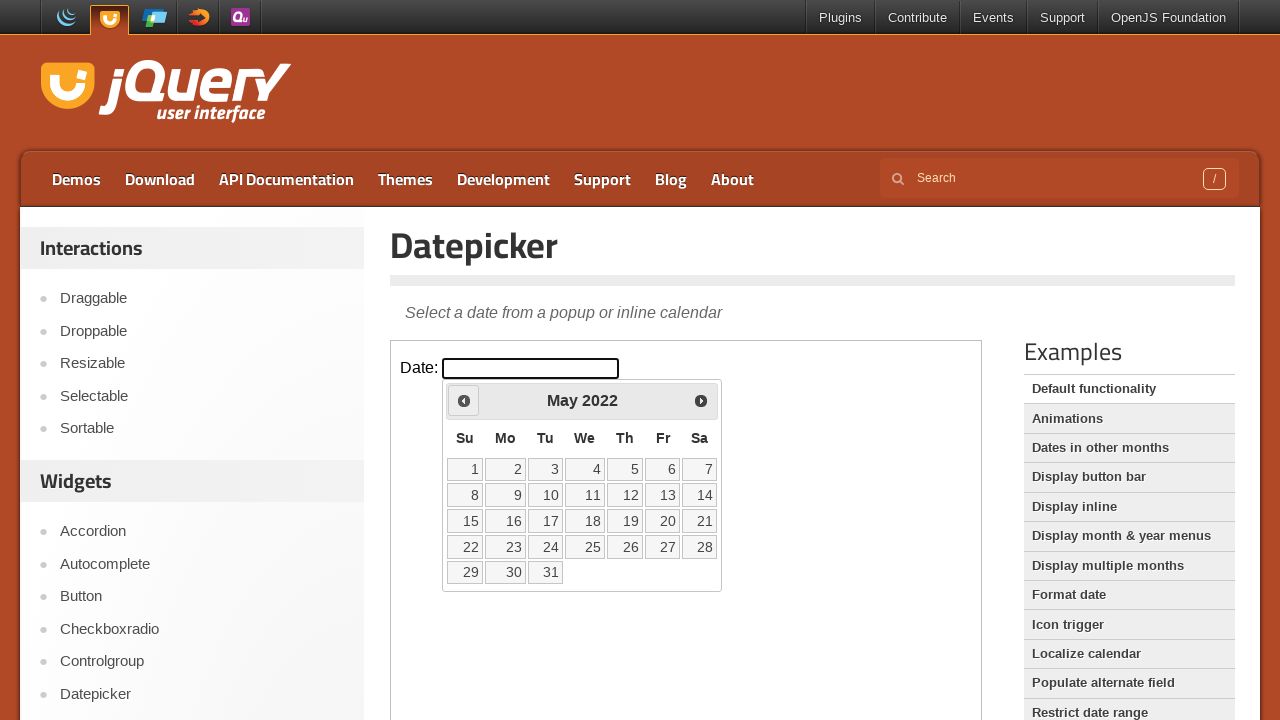

Waited 500ms for calendar to update
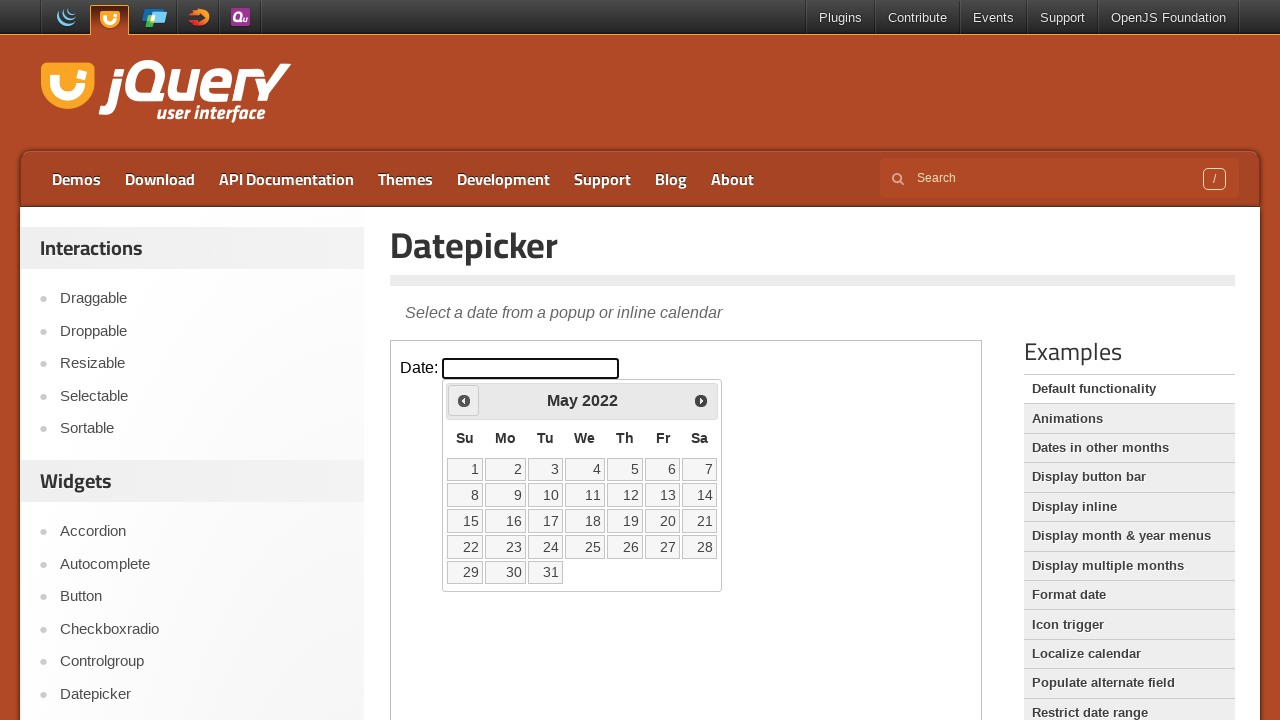

Checked current date in calendar: May 2022
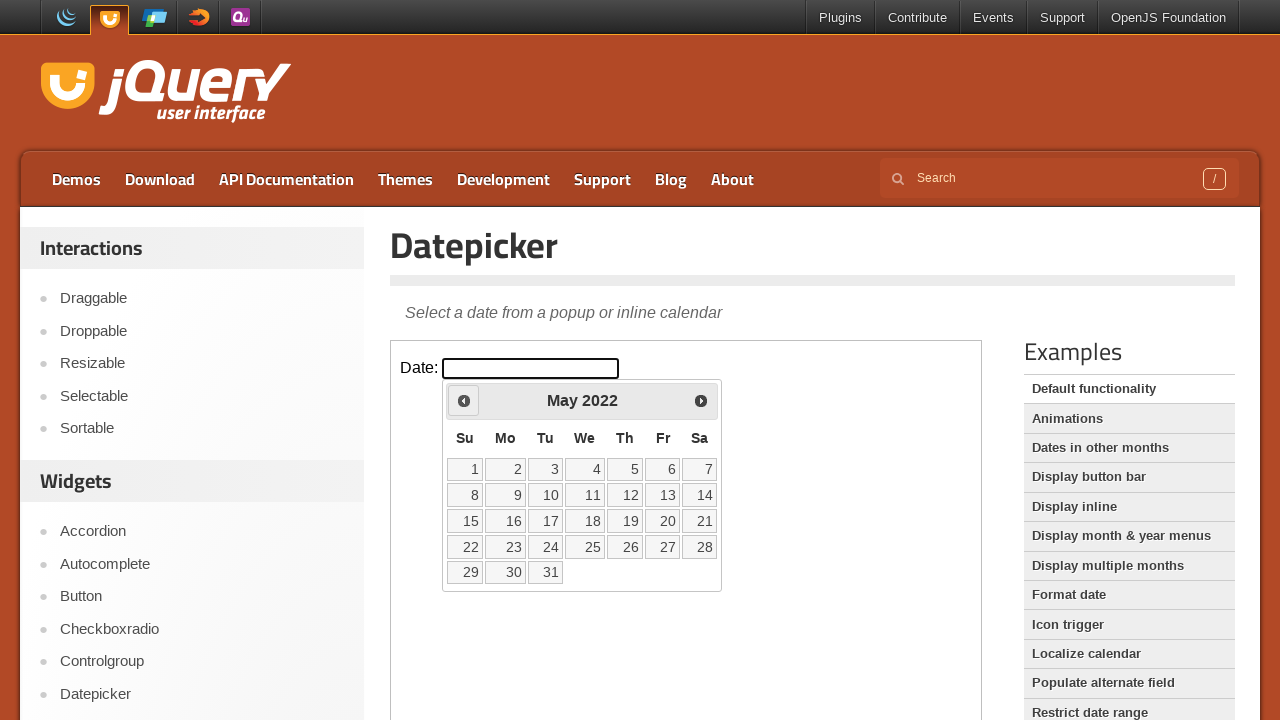

Clicked previous month navigation button at (464, 400) on iframe.demo-frame >> internal:control=enter-frame >> xpath=//span[@class='ui-ico
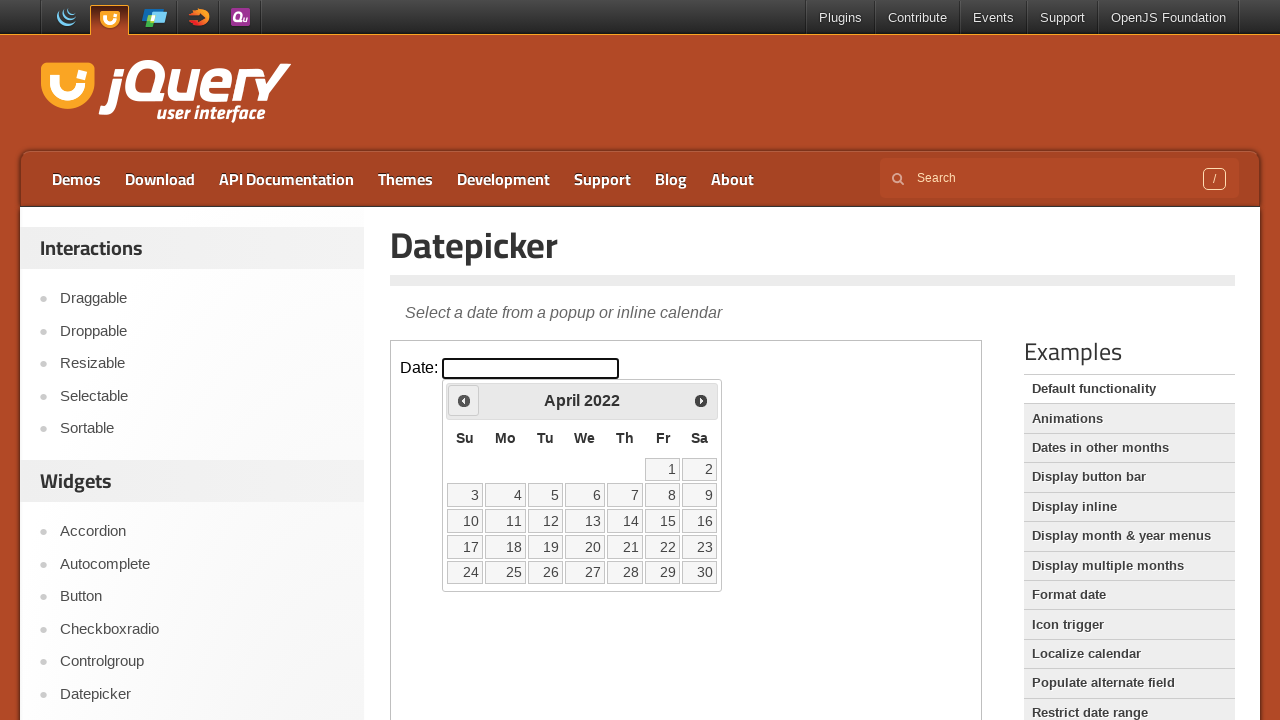

Waited 500ms for calendar to update
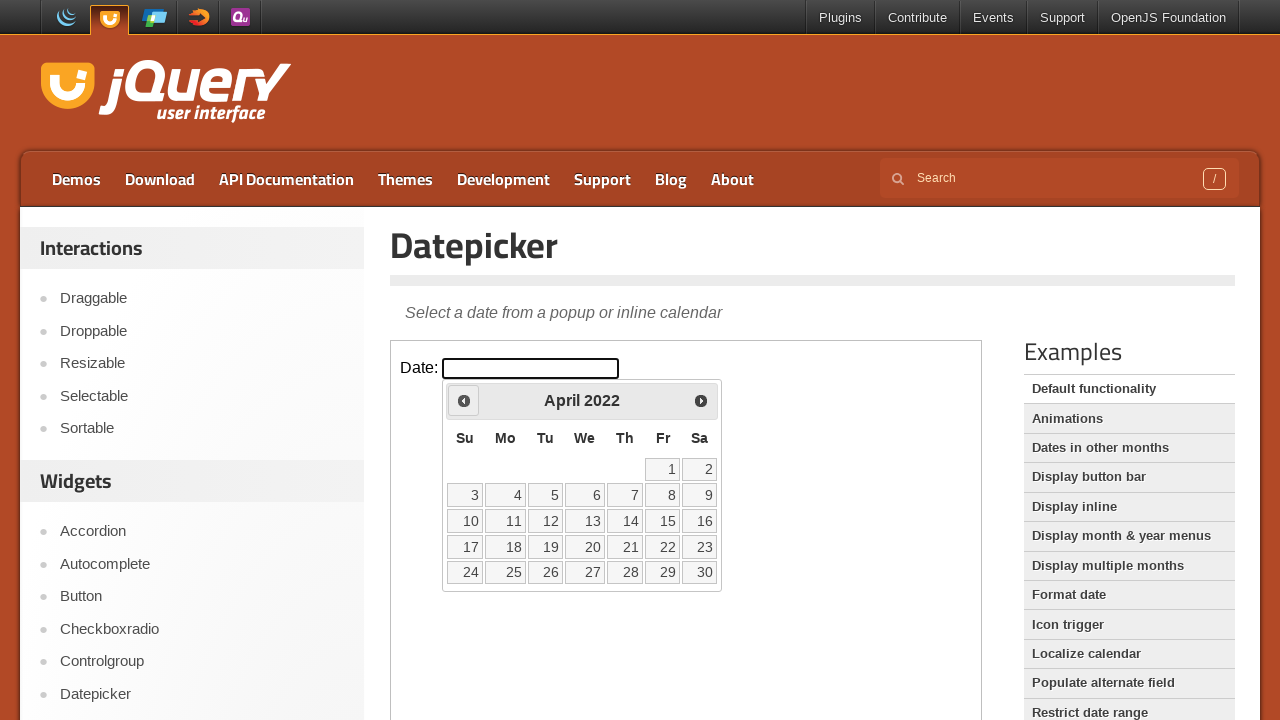

Checked current date in calendar: April 2022
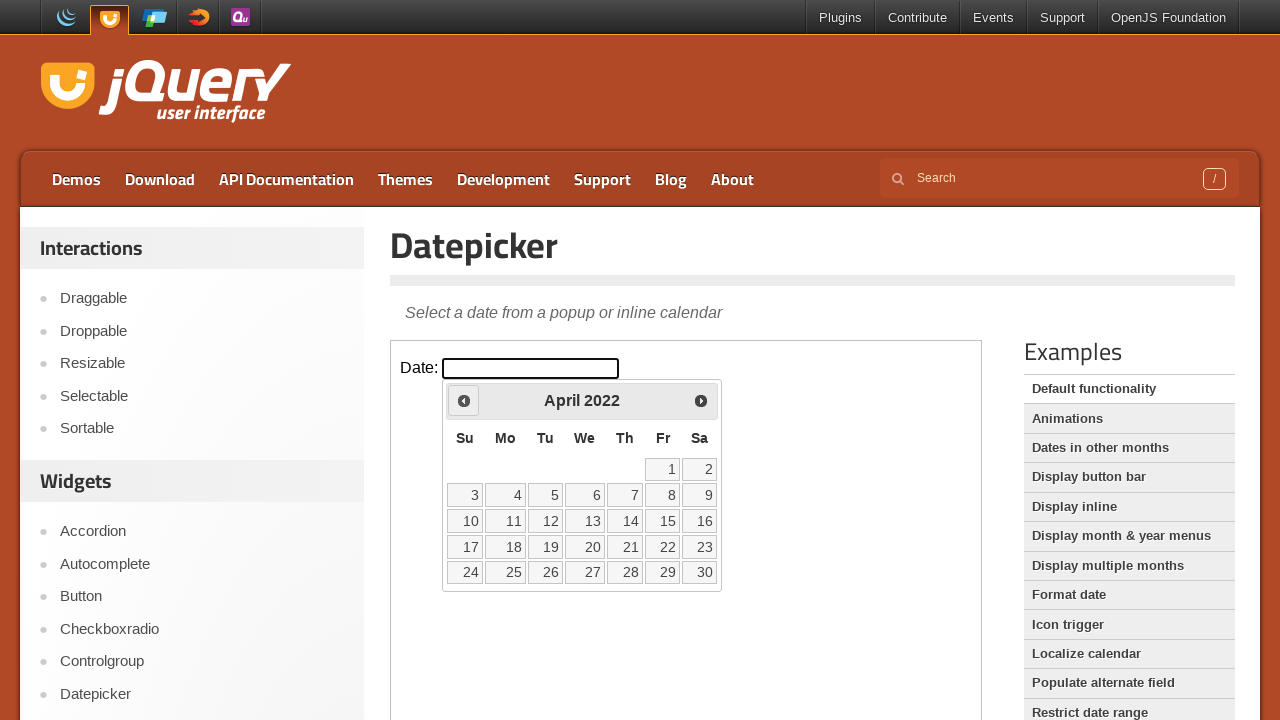

Clicked previous month navigation button at (464, 400) on iframe.demo-frame >> internal:control=enter-frame >> xpath=//span[@class='ui-ico
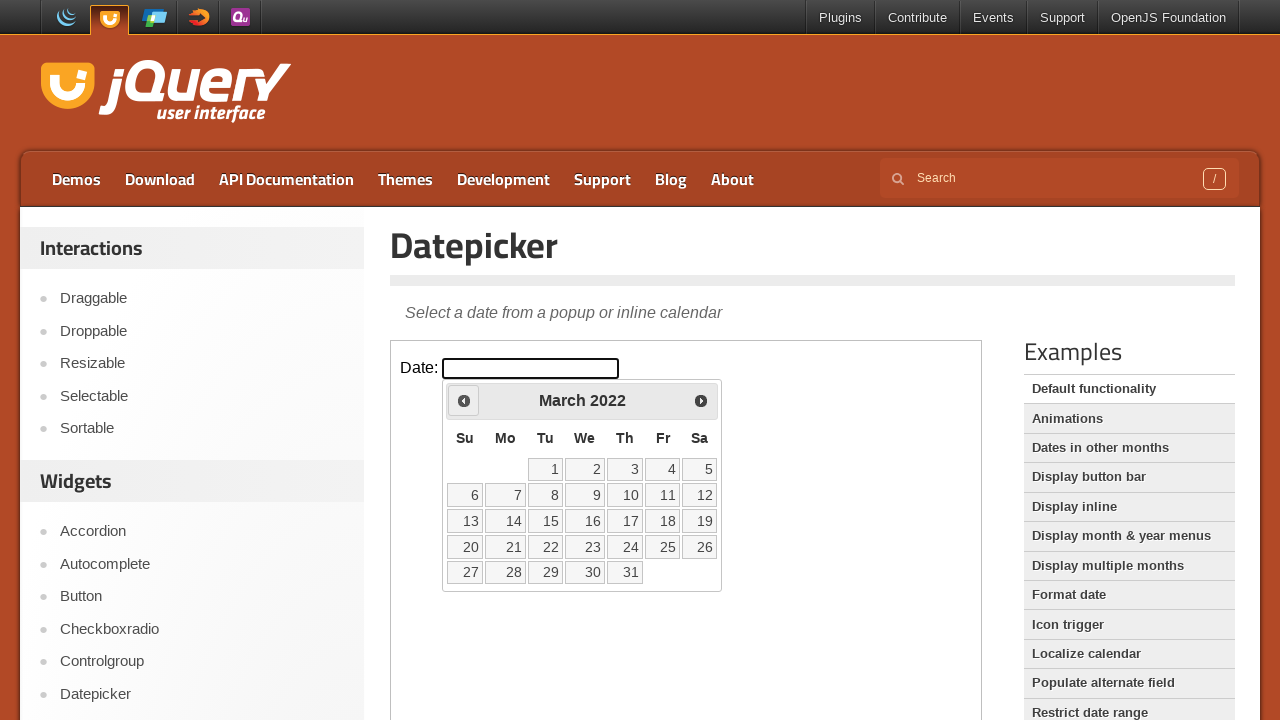

Waited 500ms for calendar to update
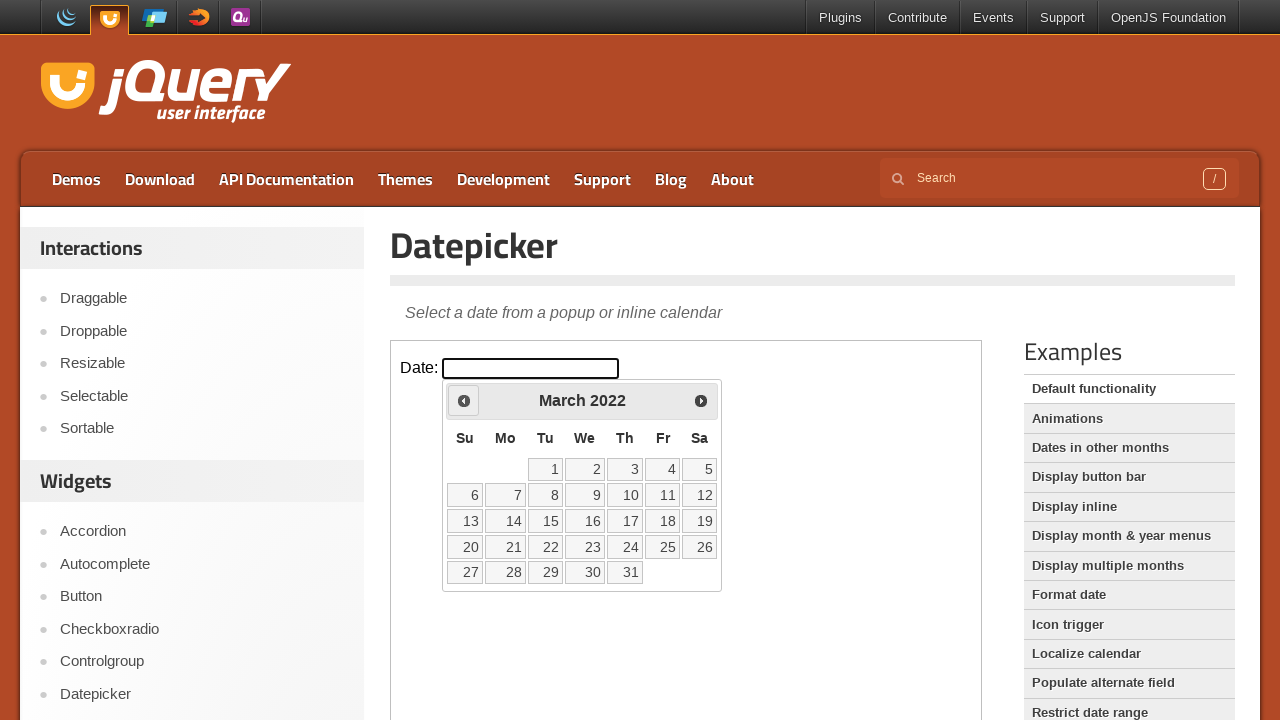

Checked current date in calendar: March 2022
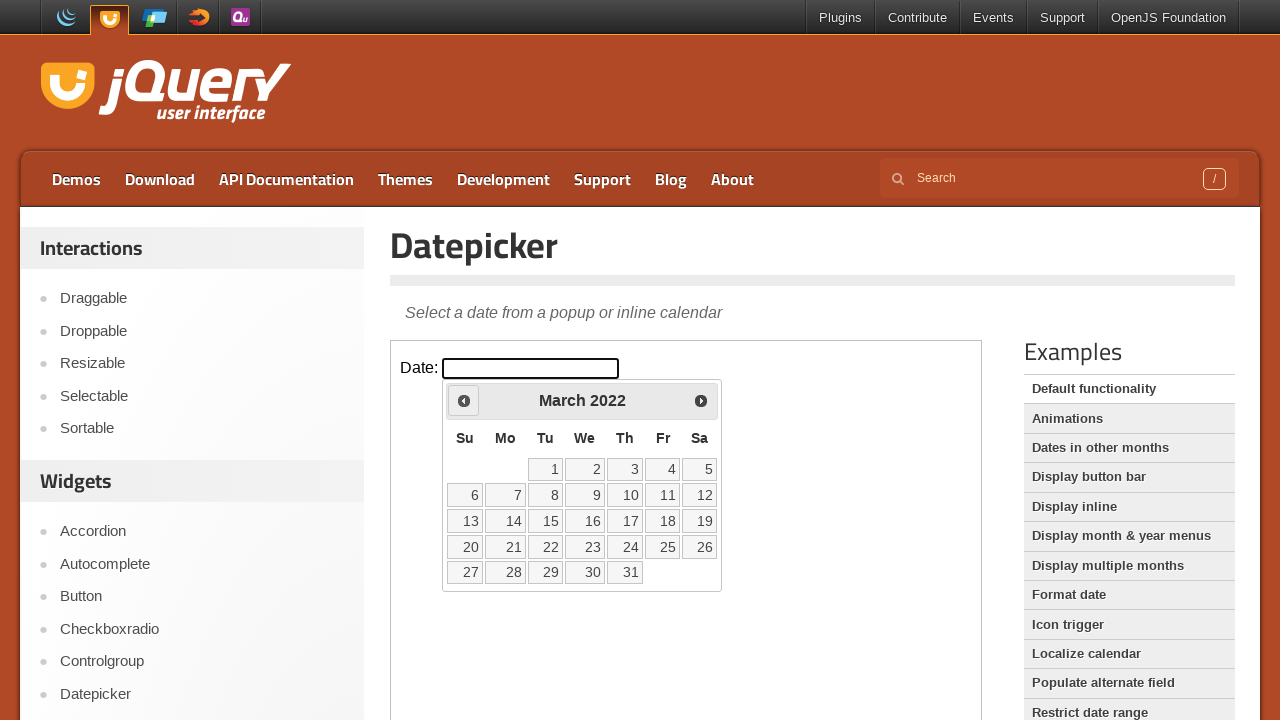

Reached target month and year: March 2022
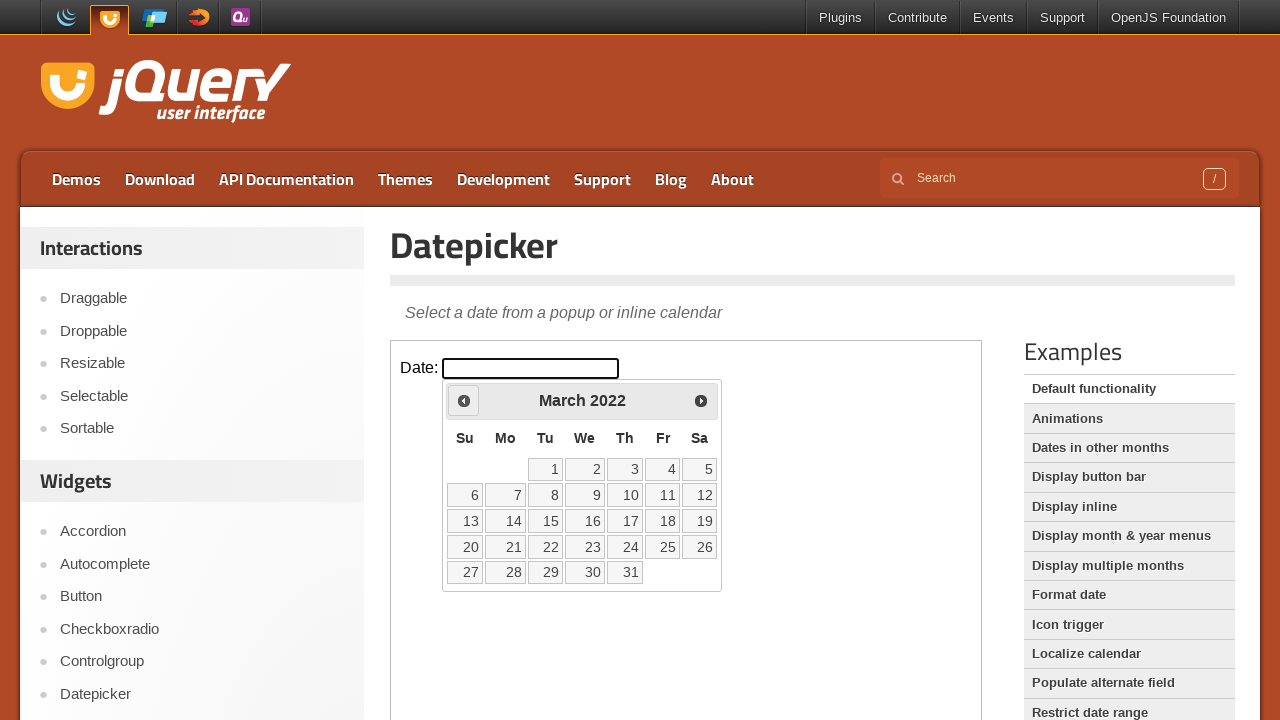

Located all clickable dates in calendar
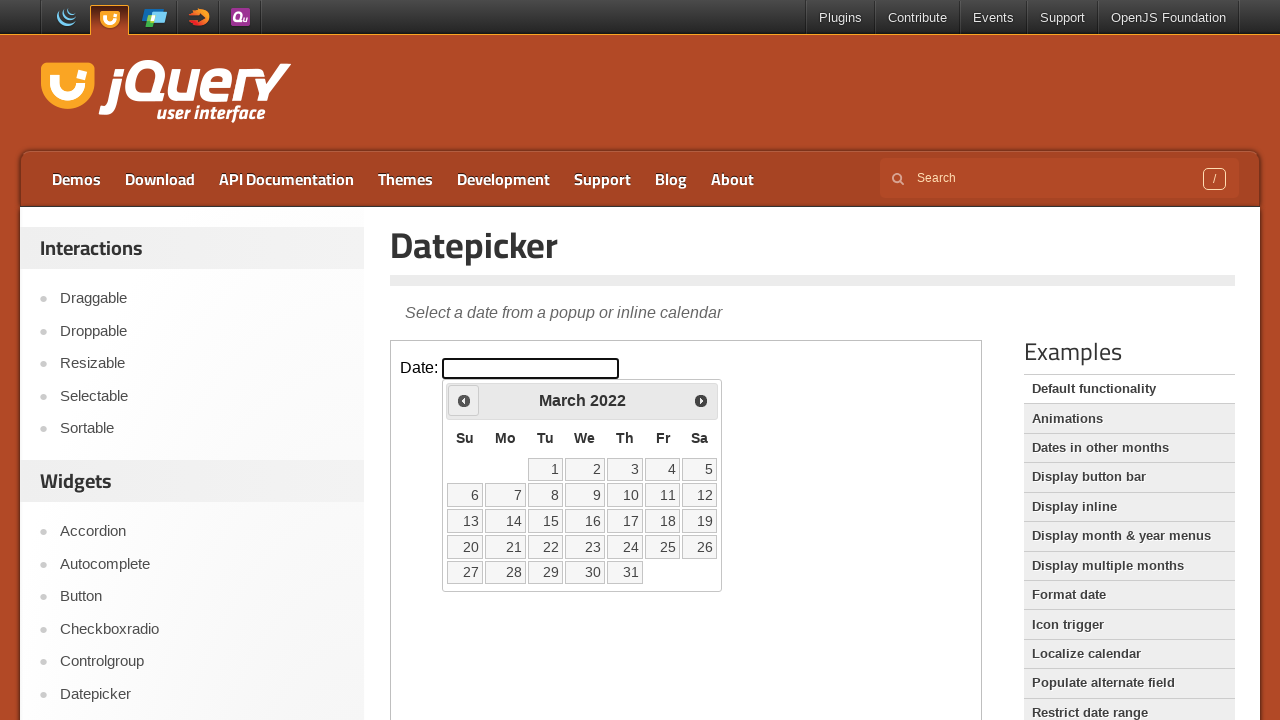

Clicked on target date: 23 at (585, 547) on iframe.demo-frame >> internal:control=enter-frame >> xpath=//table[@class='ui-da
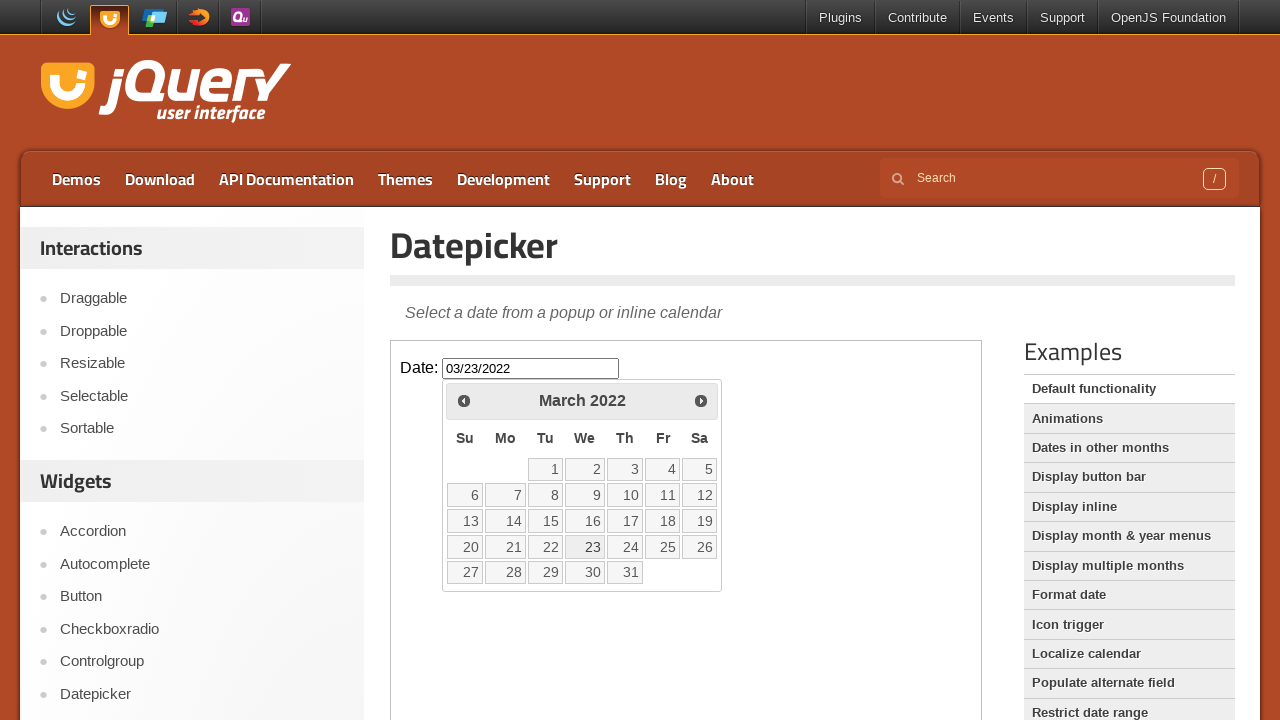

Waited 1000ms to verify date selection
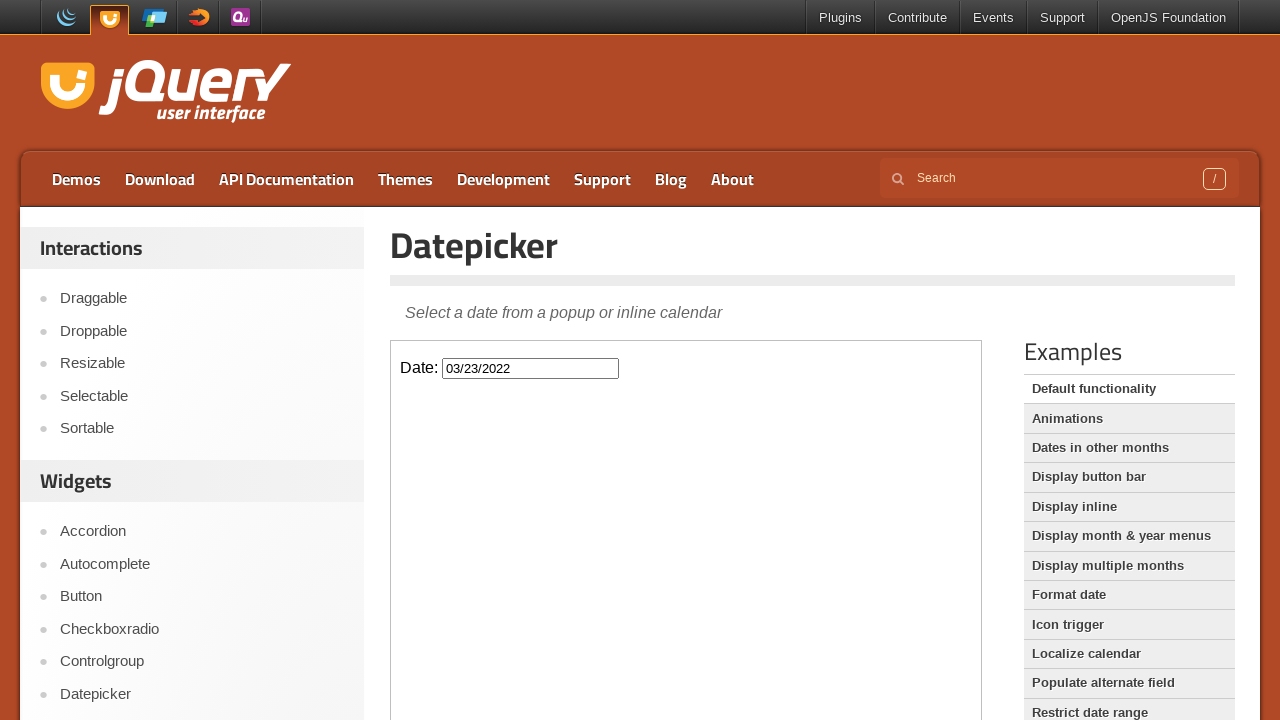

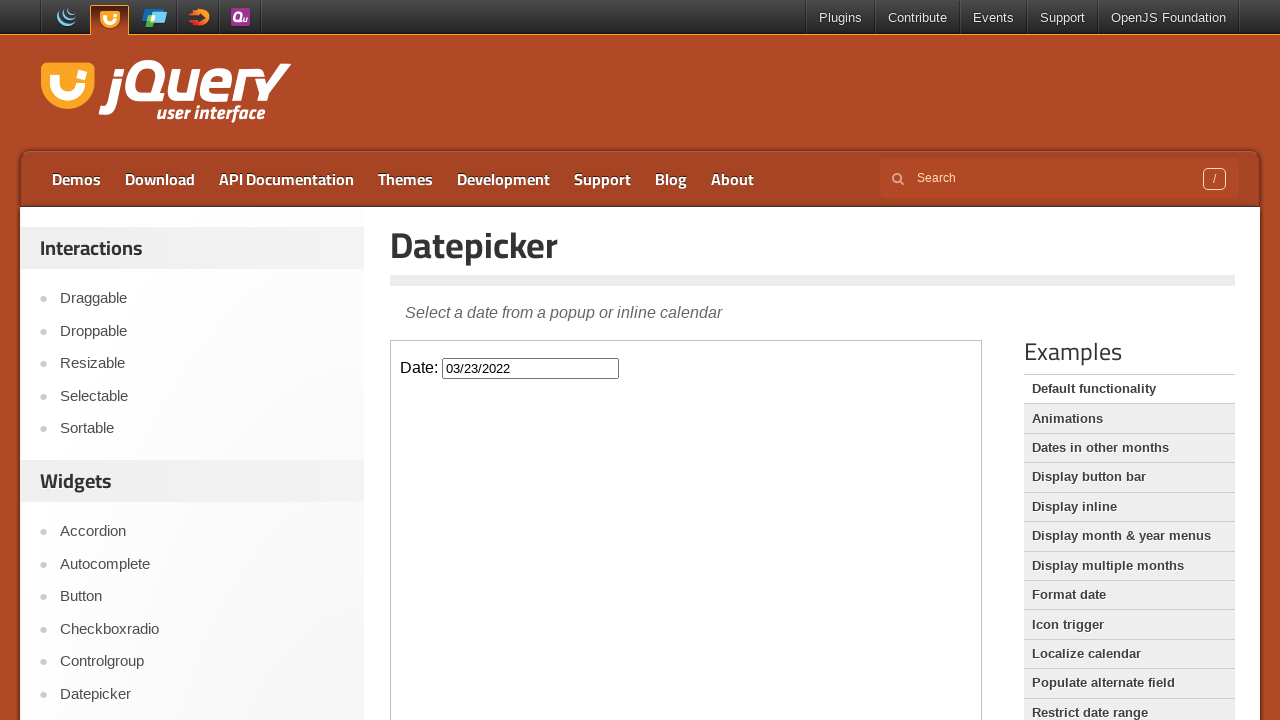